Tests the typos page by refreshing it multiple times and verifying that the paragraph text matches the expected content. The page intentionally shows typos randomly, so this test checks for text consistency across multiple page loads.

Starting URL: https://the-internet.herokuapp.com/typos

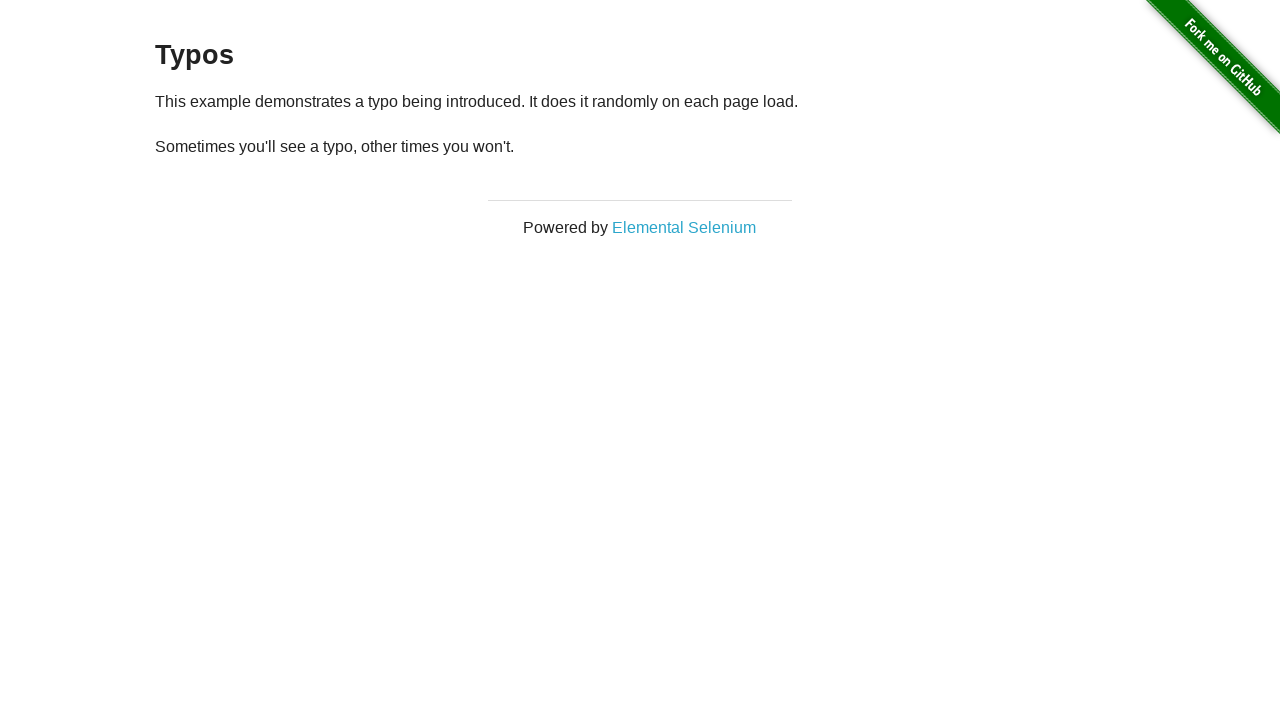

Paragraph element became visible (iteration 1)
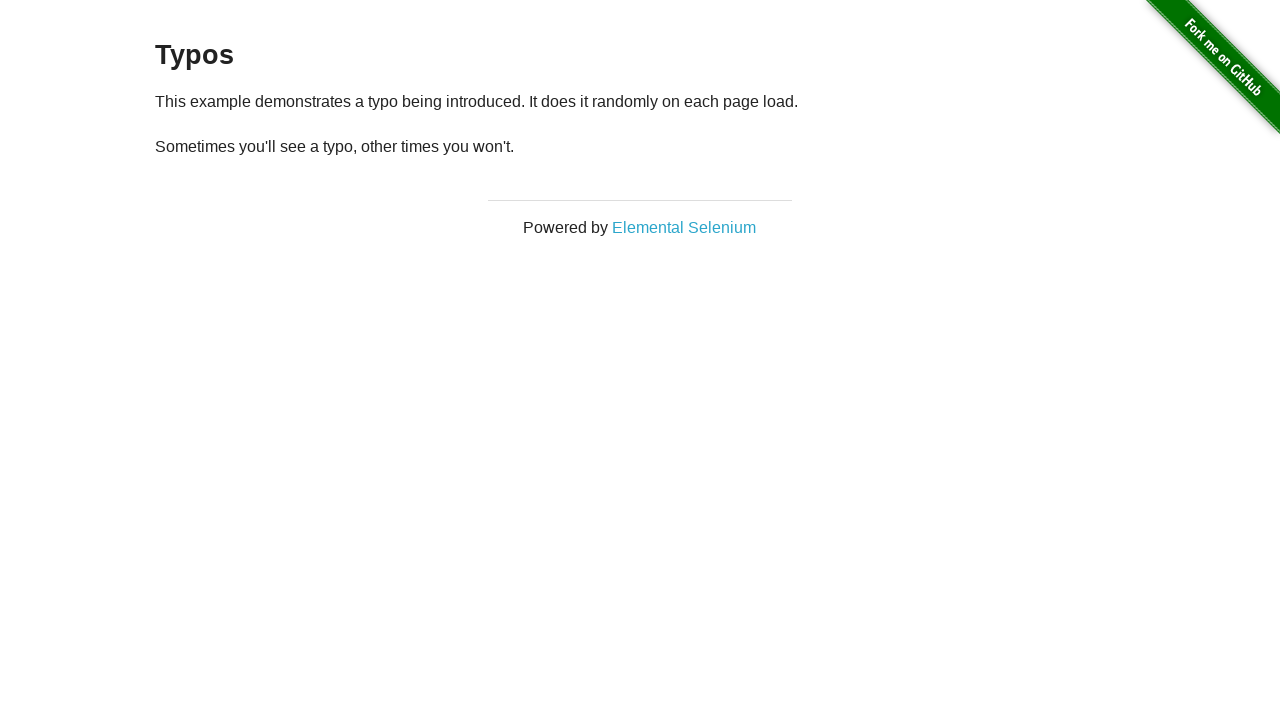

Retrieved paragraph text: '
  Sometimes you'll see a typo, other times you won't.
' (iteration 1)
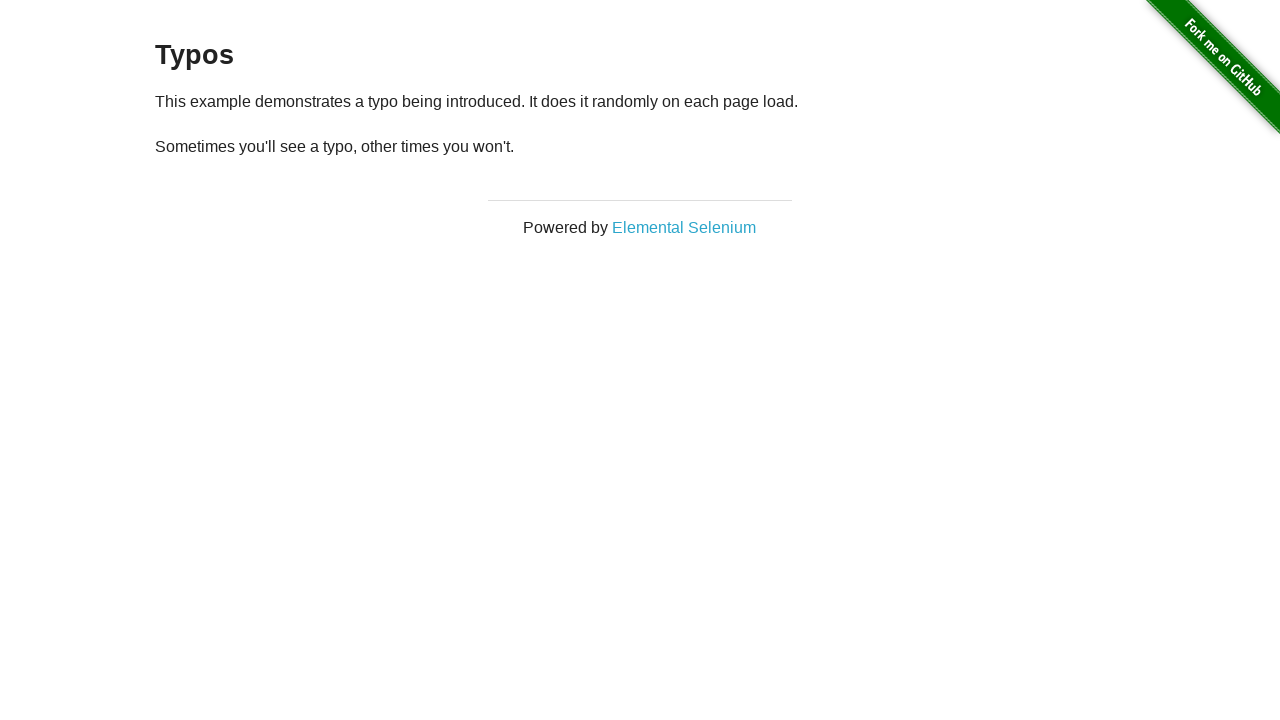

Text mismatch detected at iteration 1: '
  Sometimes you'll see a typo, other times you won't.
' does not match expected text
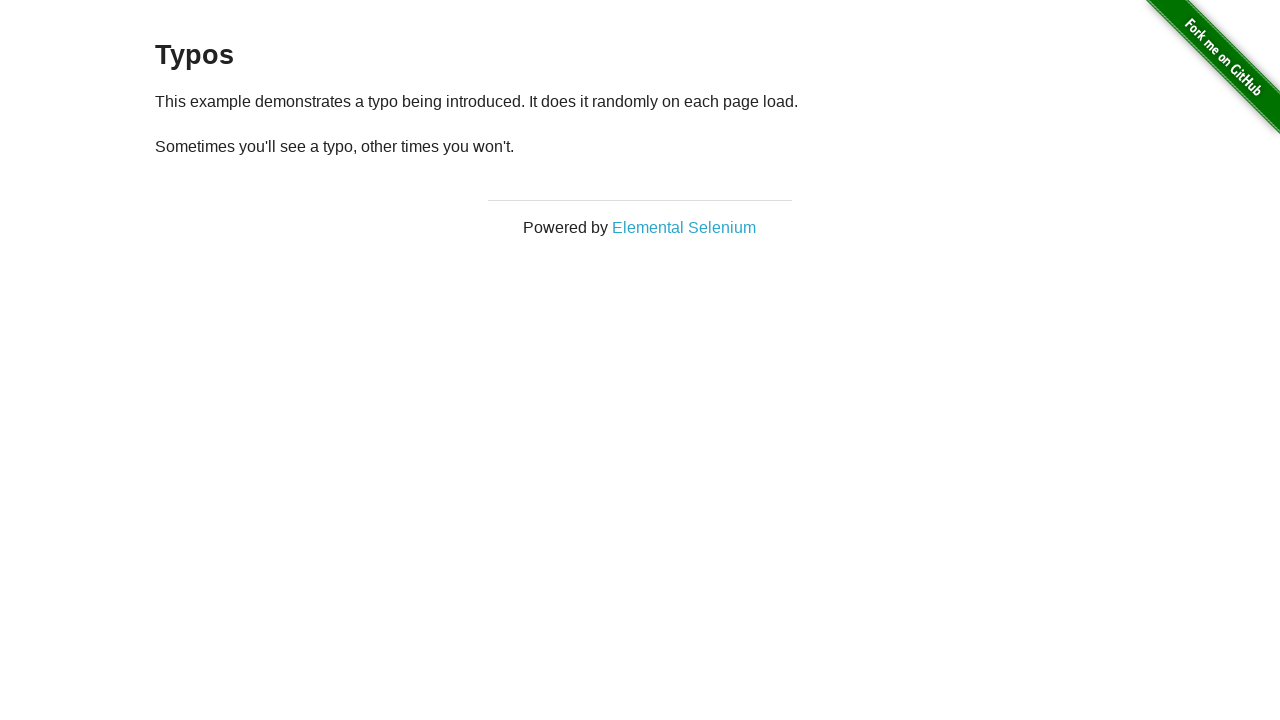

Reloaded page (iteration 2)
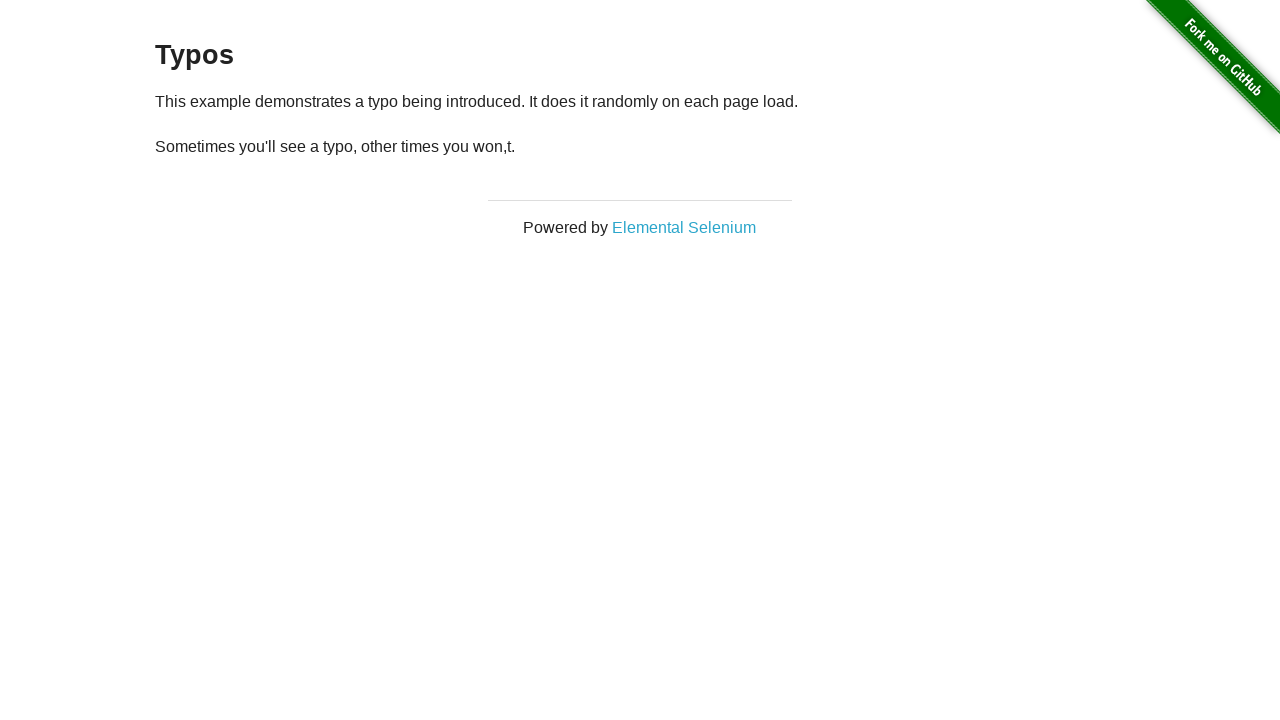

Paragraph element became visible (iteration 2)
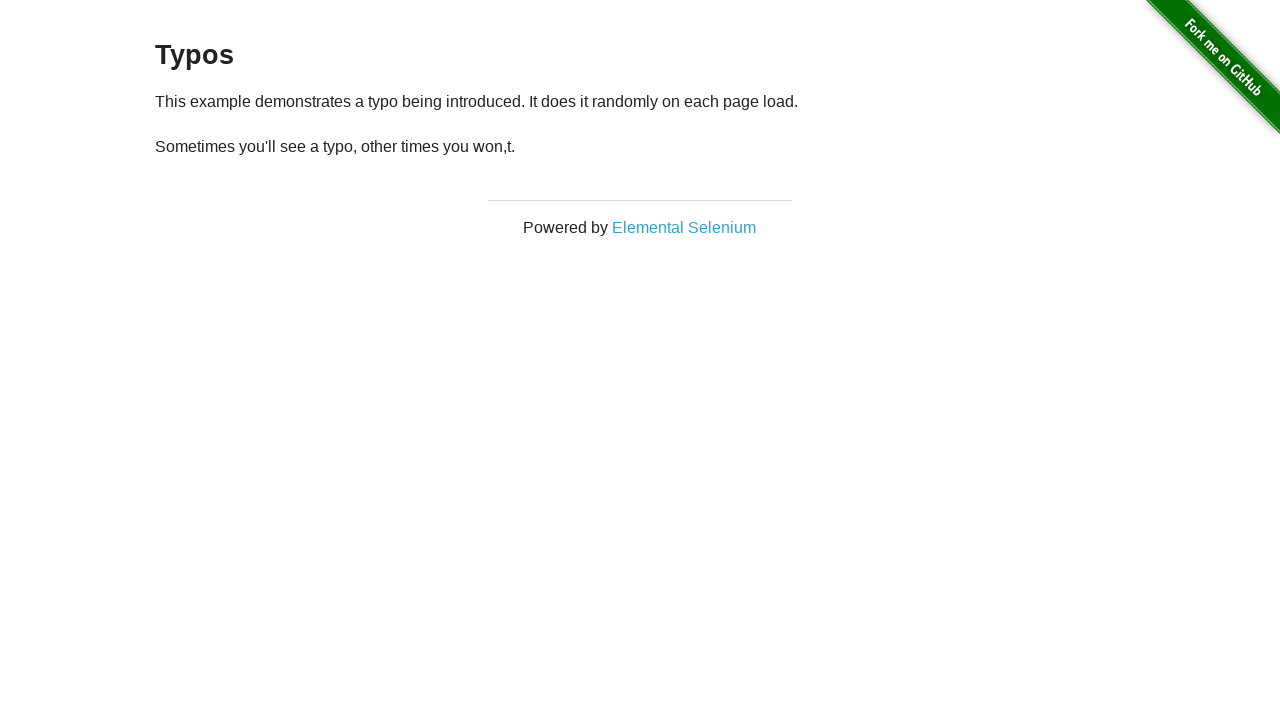

Retrieved paragraph text: '
  Sometimes you'll see a typo, other times you won,t.
' (iteration 2)
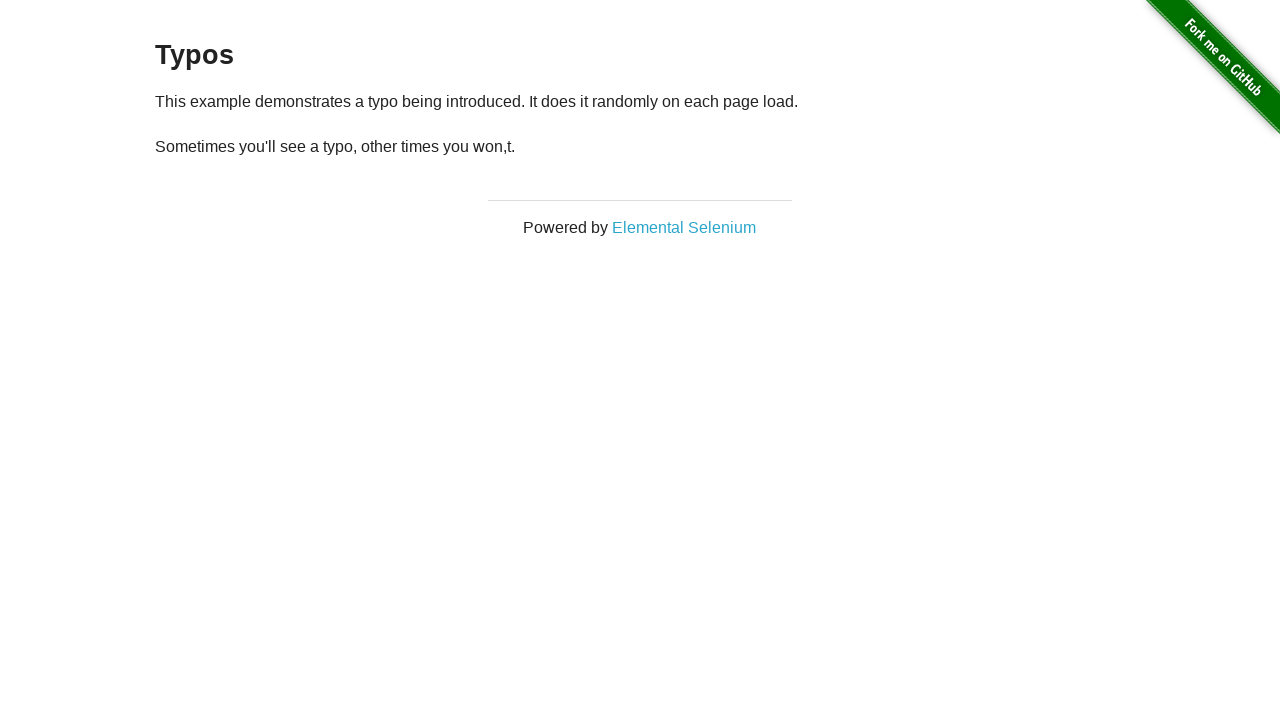

Text mismatch detected at iteration 2: '
  Sometimes you'll see a typo, other times you won,t.
' does not match expected text
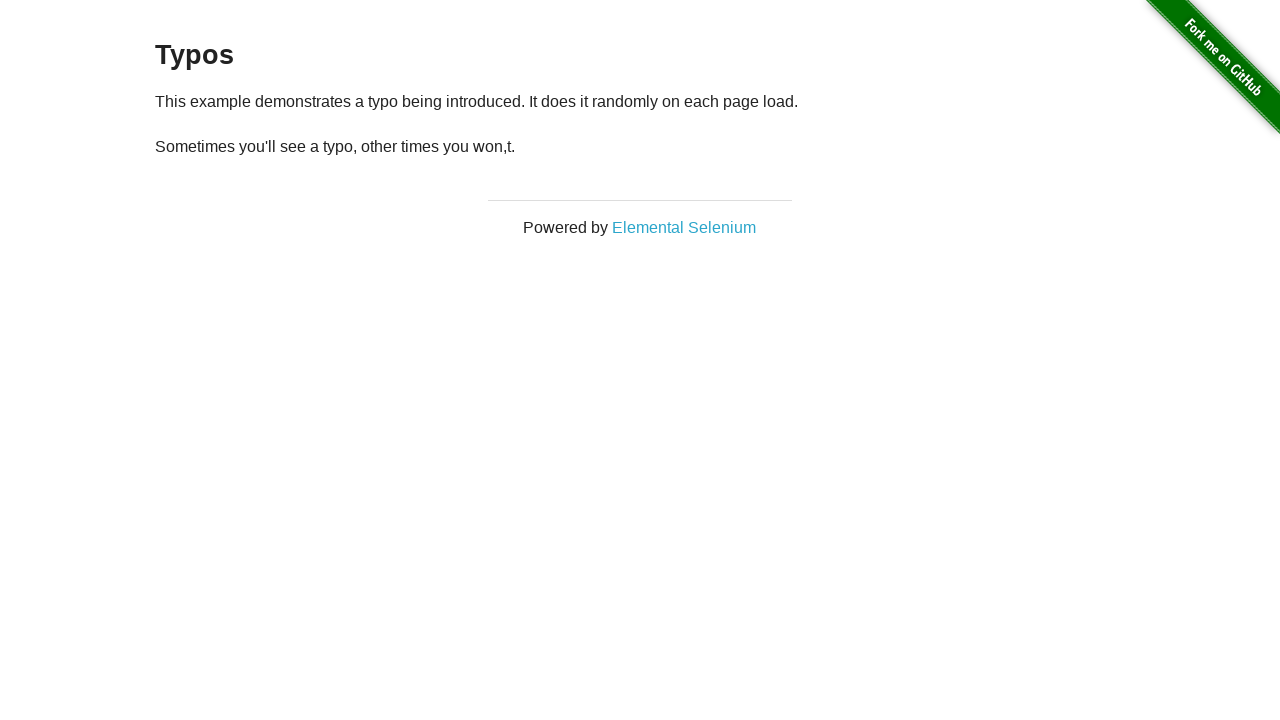

Reloaded page (iteration 3)
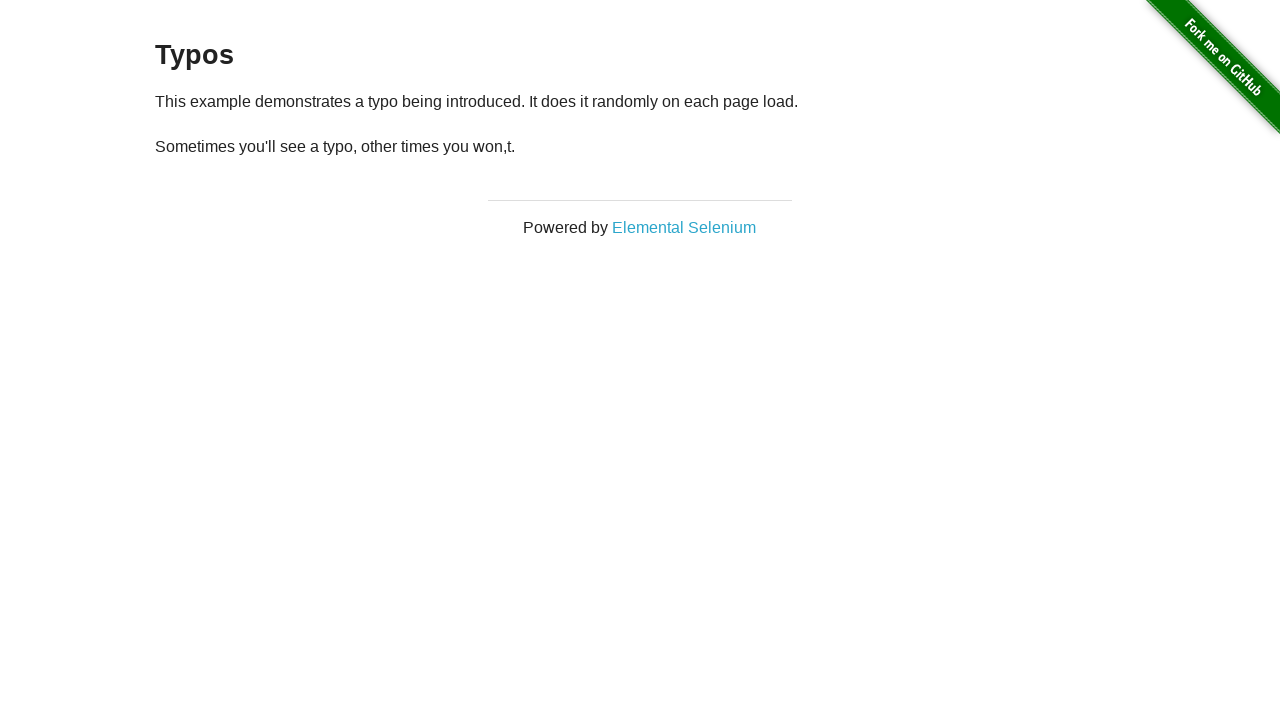

Paragraph element became visible (iteration 3)
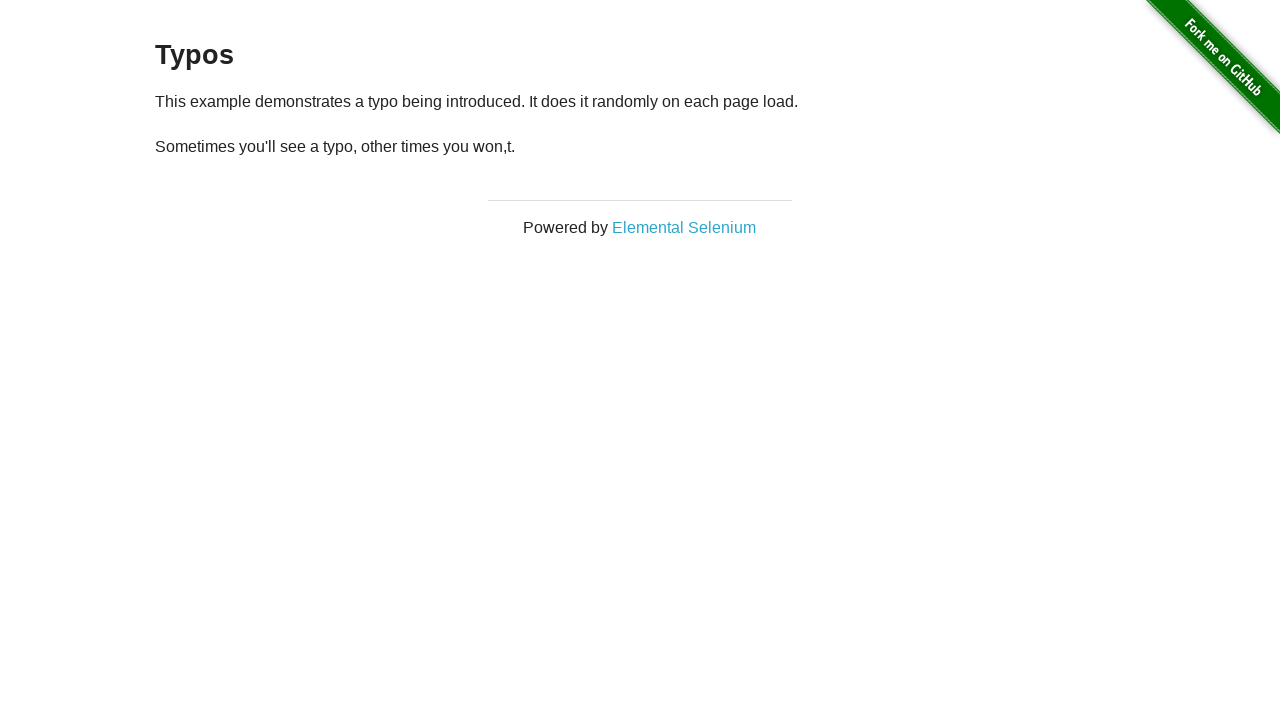

Retrieved paragraph text: '
  Sometimes you'll see a typo, other times you won,t.
' (iteration 3)
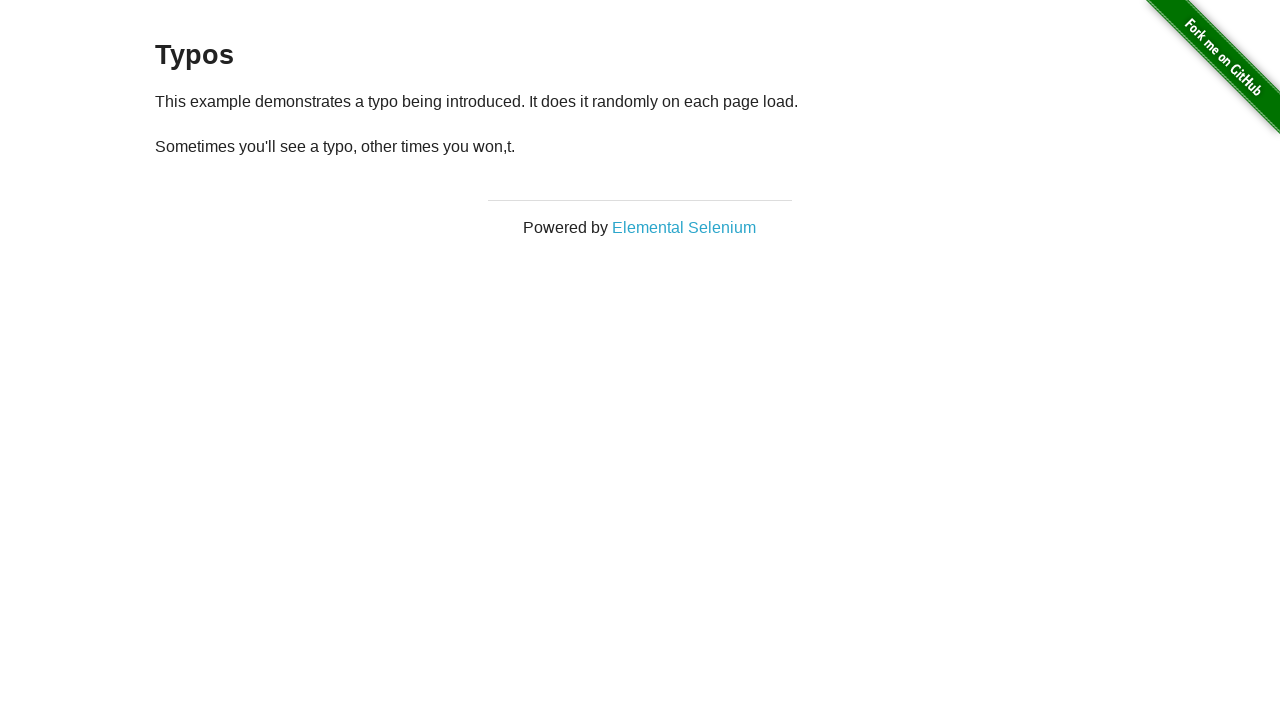

Text mismatch detected at iteration 3: '
  Sometimes you'll see a typo, other times you won,t.
' does not match expected text
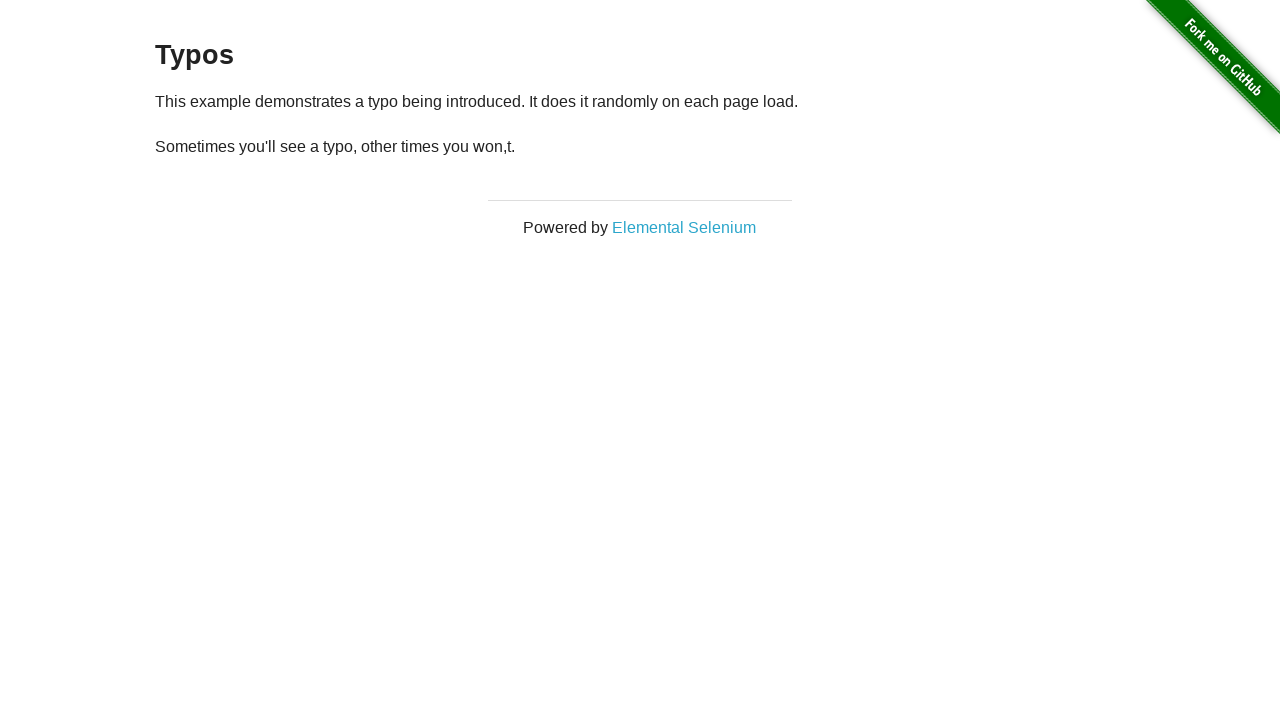

Reloaded page (iteration 4)
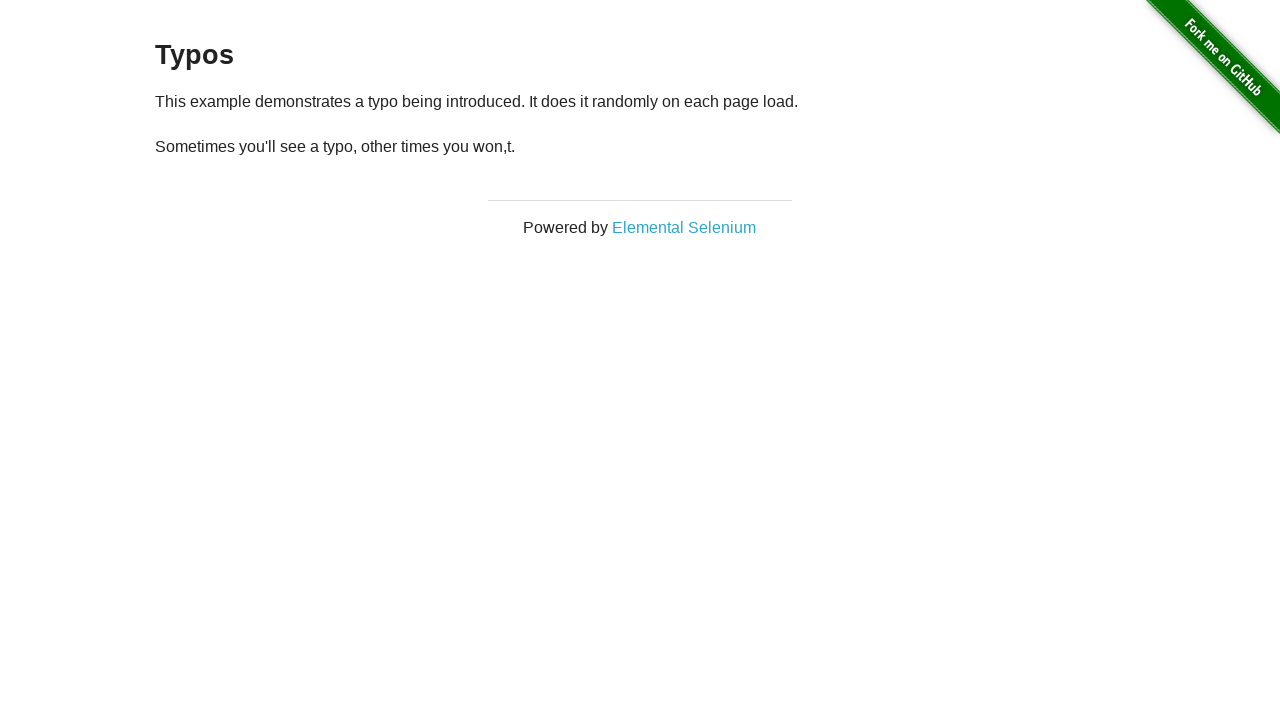

Paragraph element became visible (iteration 4)
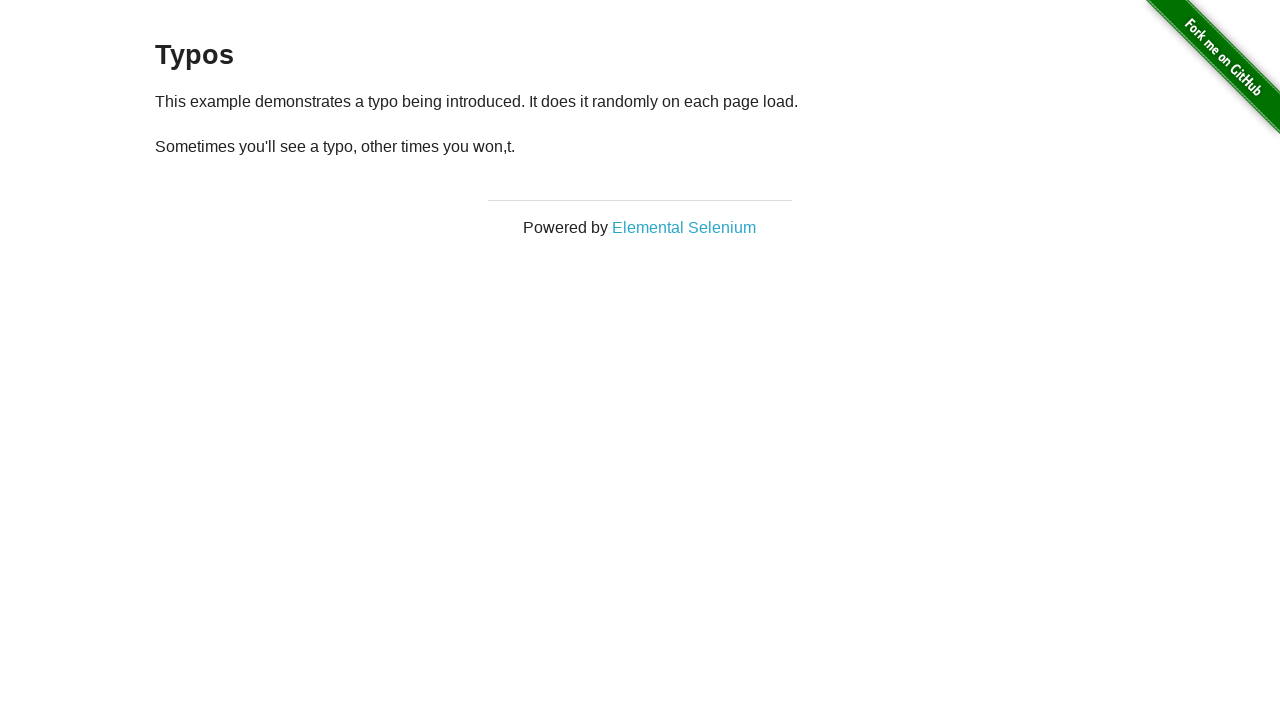

Retrieved paragraph text: '
  Sometimes you'll see a typo, other times you won,t.
' (iteration 4)
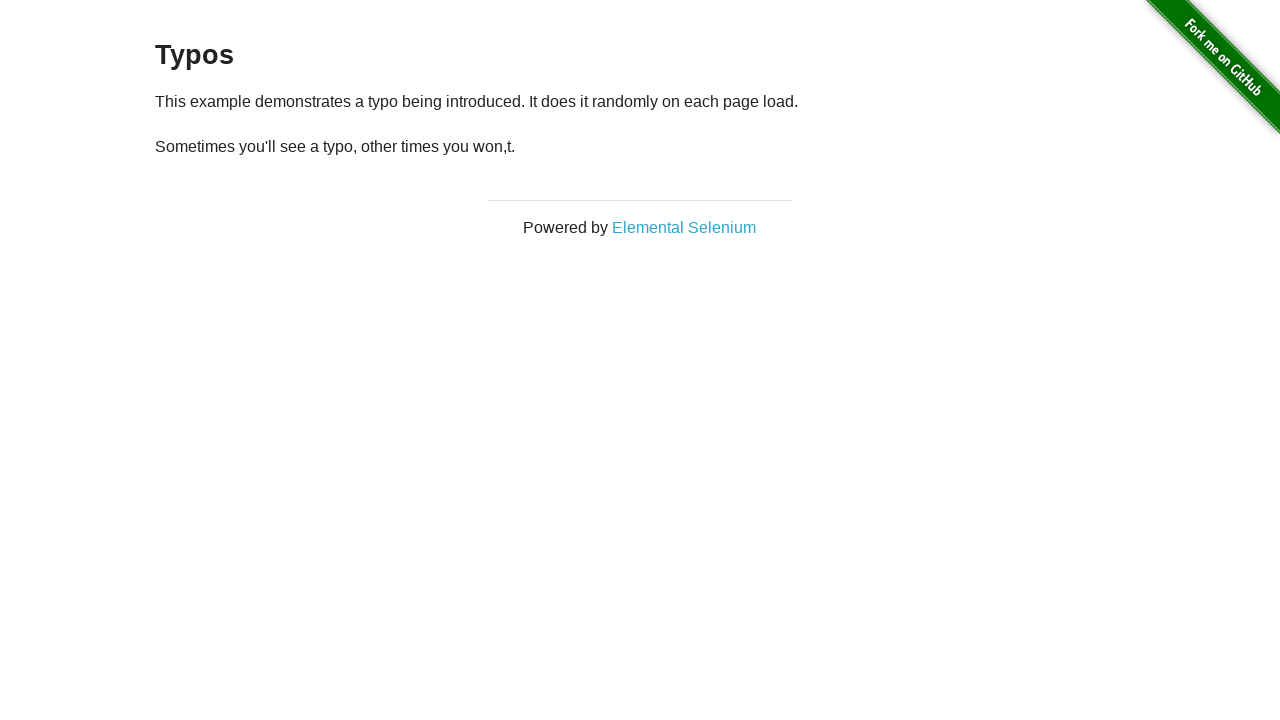

Text mismatch detected at iteration 4: '
  Sometimes you'll see a typo, other times you won,t.
' does not match expected text
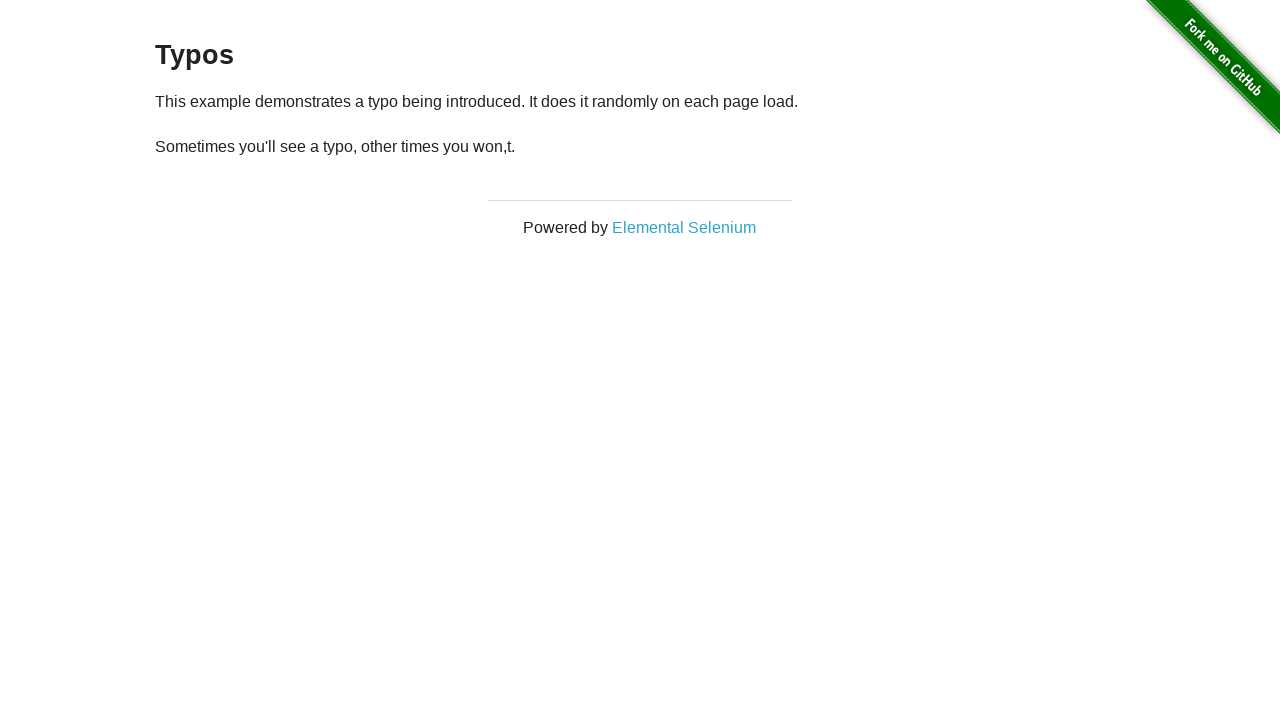

Reloaded page (iteration 5)
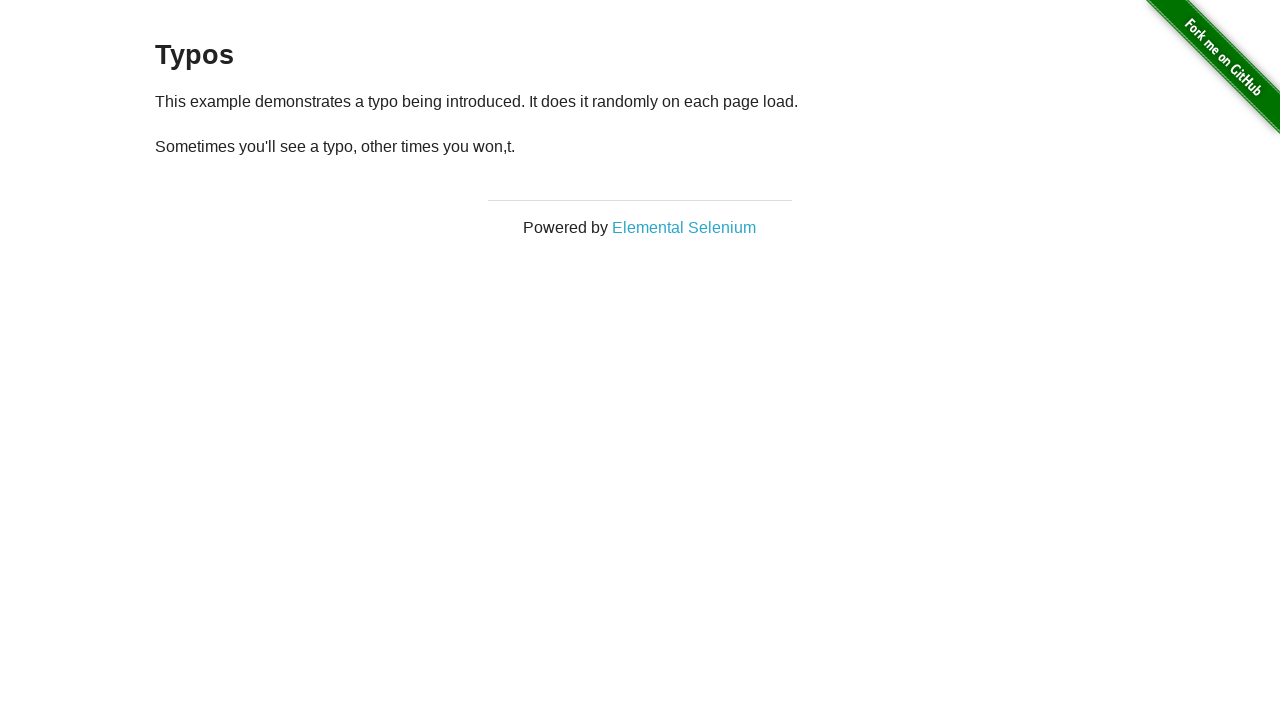

Paragraph element became visible (iteration 5)
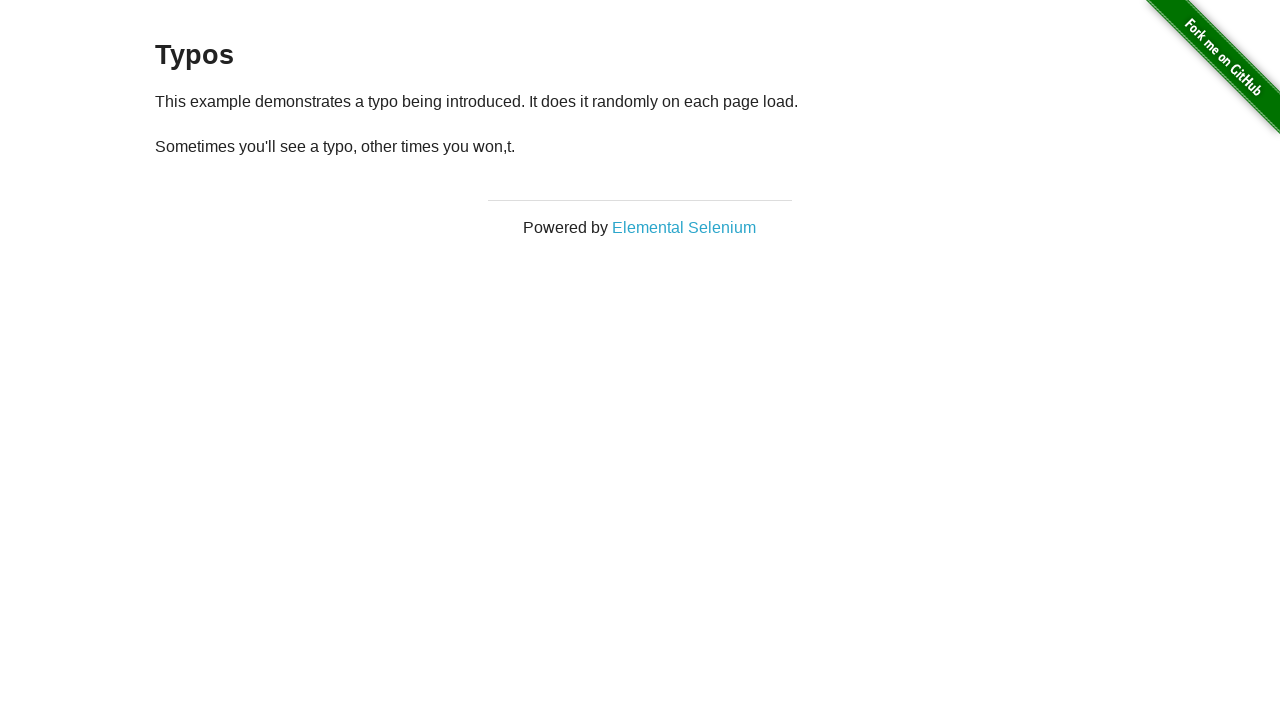

Retrieved paragraph text: '
  Sometimes you'll see a typo, other times you won,t.
' (iteration 5)
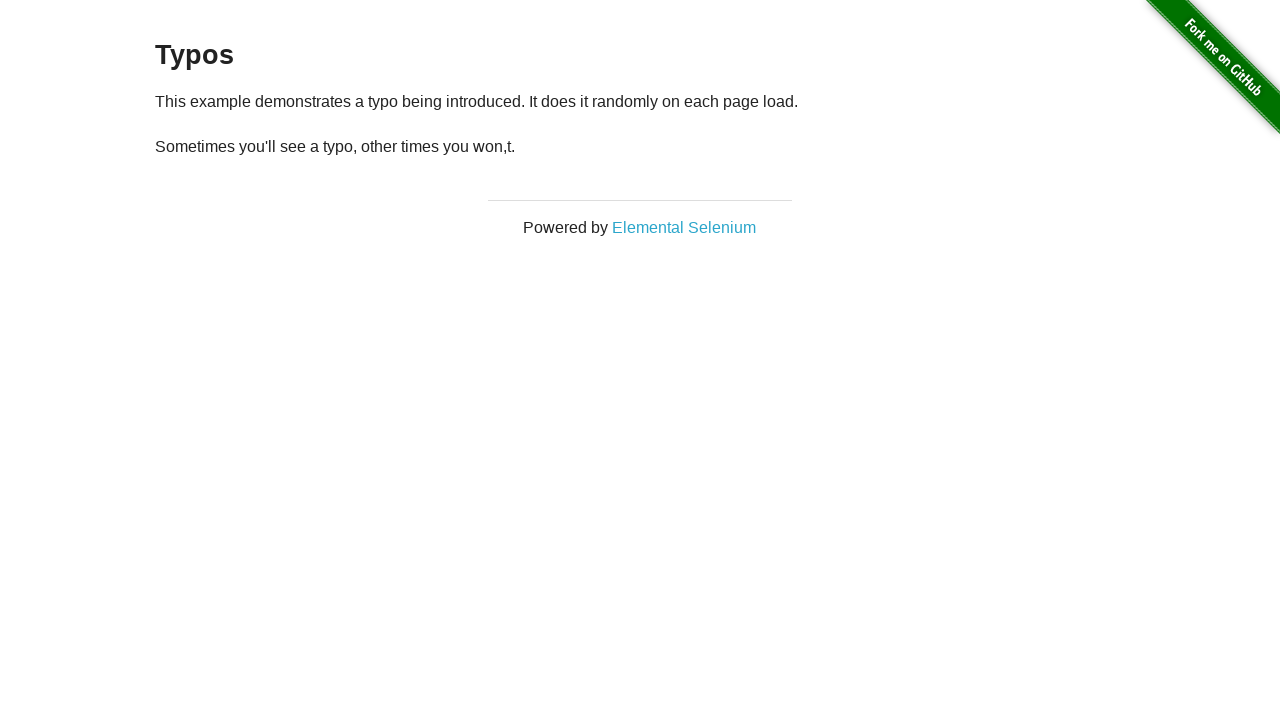

Text mismatch detected at iteration 5: '
  Sometimes you'll see a typo, other times you won,t.
' does not match expected text
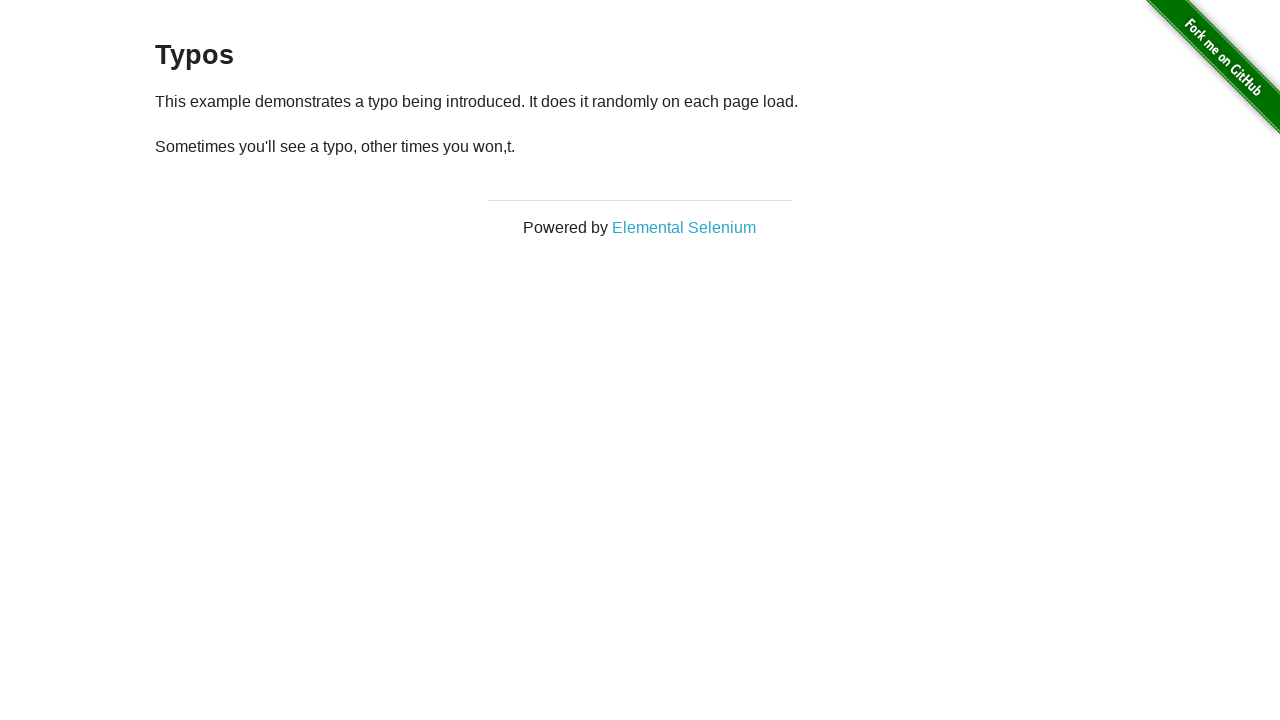

Reloaded page (iteration 6)
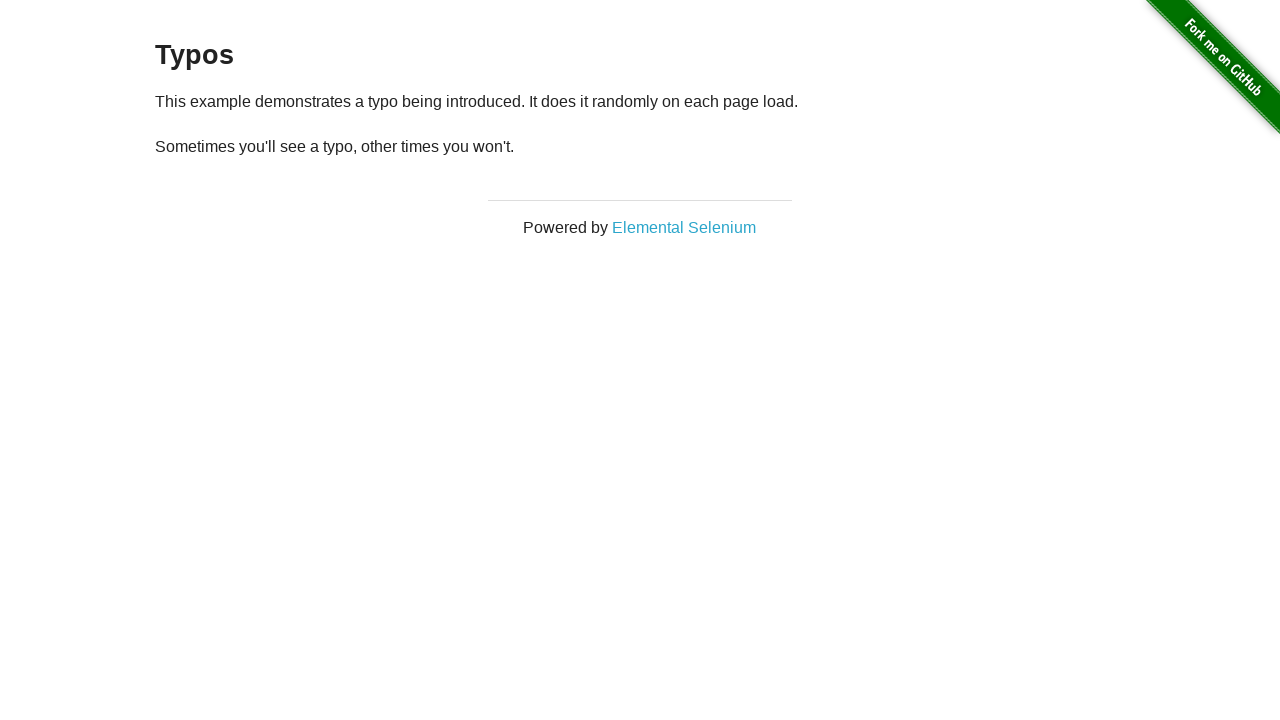

Paragraph element became visible (iteration 6)
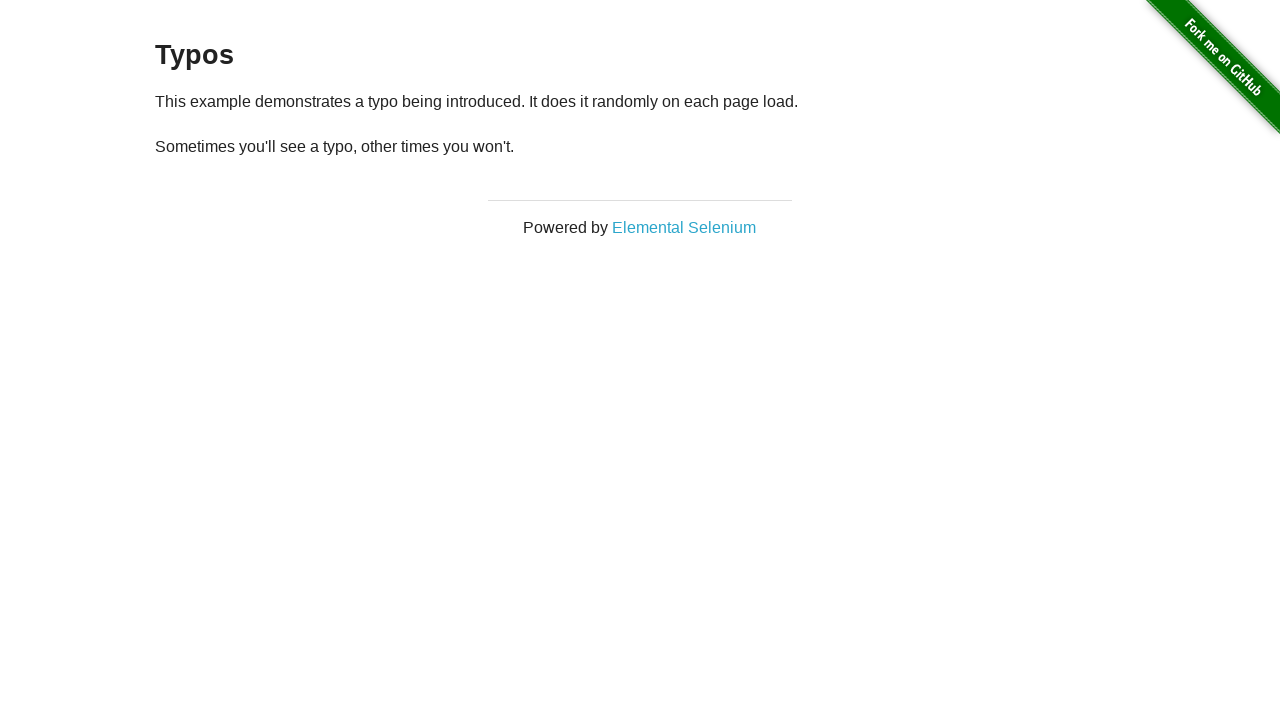

Retrieved paragraph text: '
  Sometimes you'll see a typo, other times you won't.
' (iteration 6)
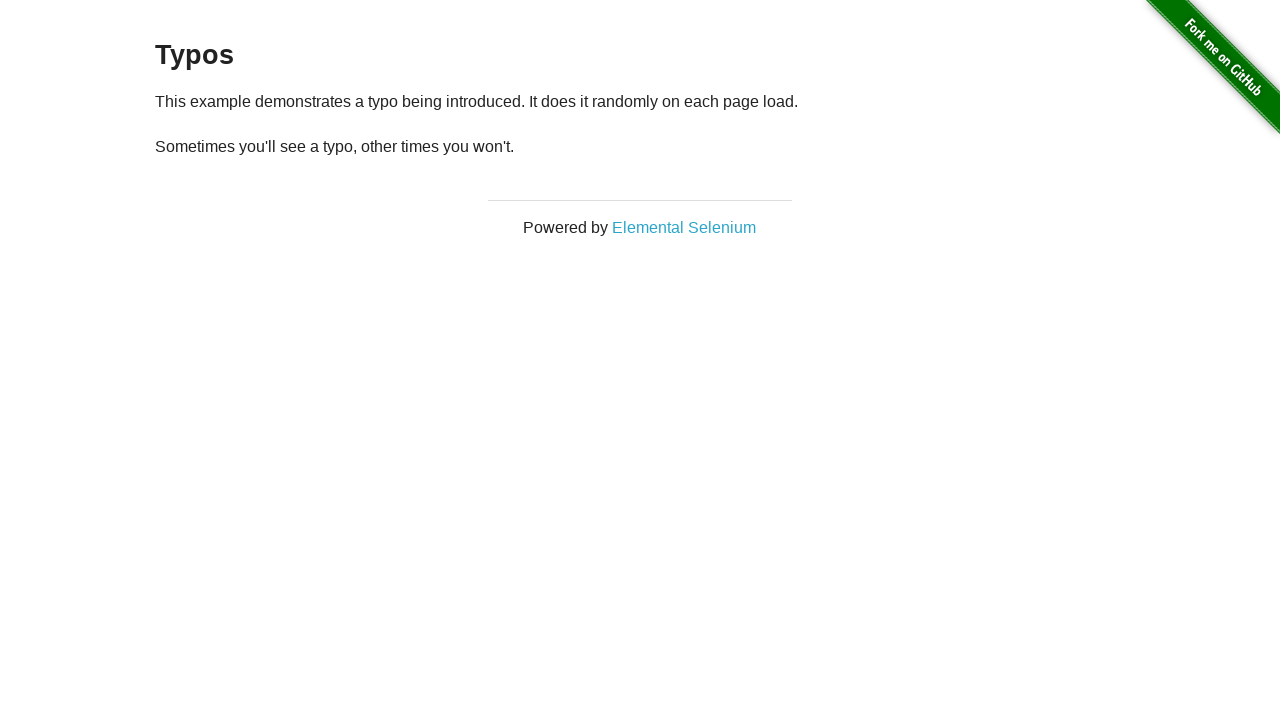

Text mismatch detected at iteration 6: '
  Sometimes you'll see a typo, other times you won't.
' does not match expected text
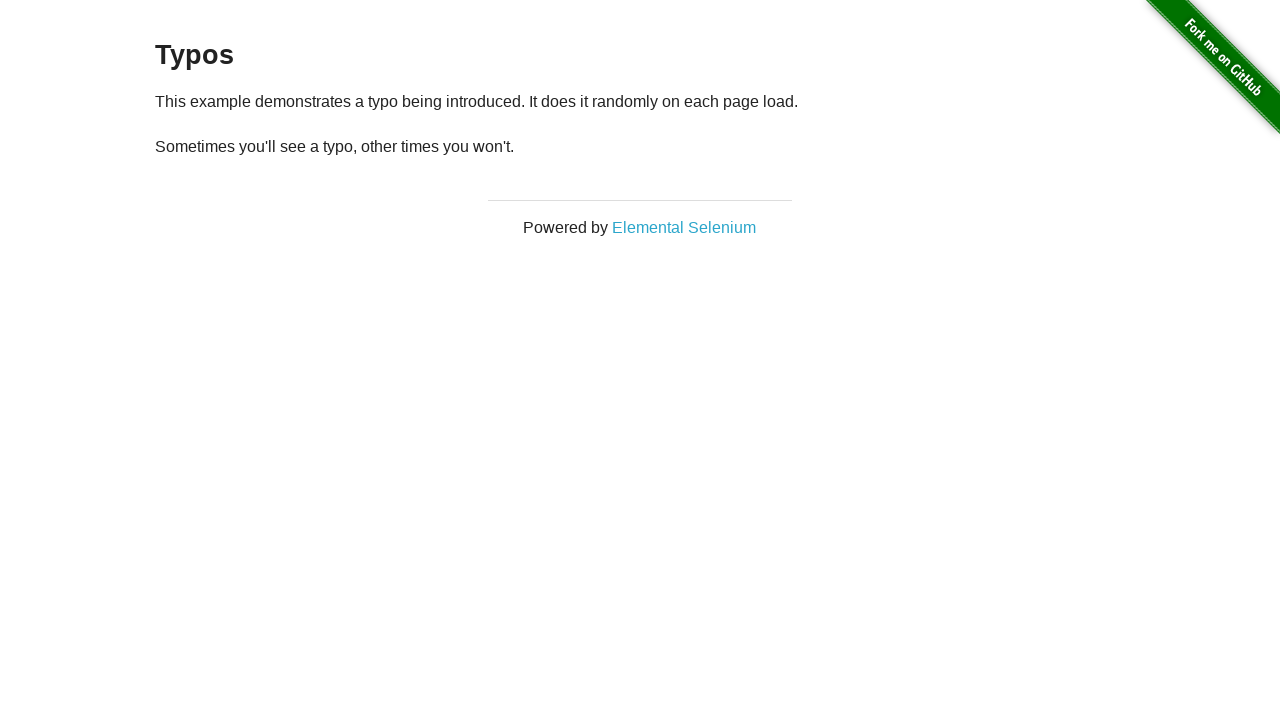

Reloaded page (iteration 7)
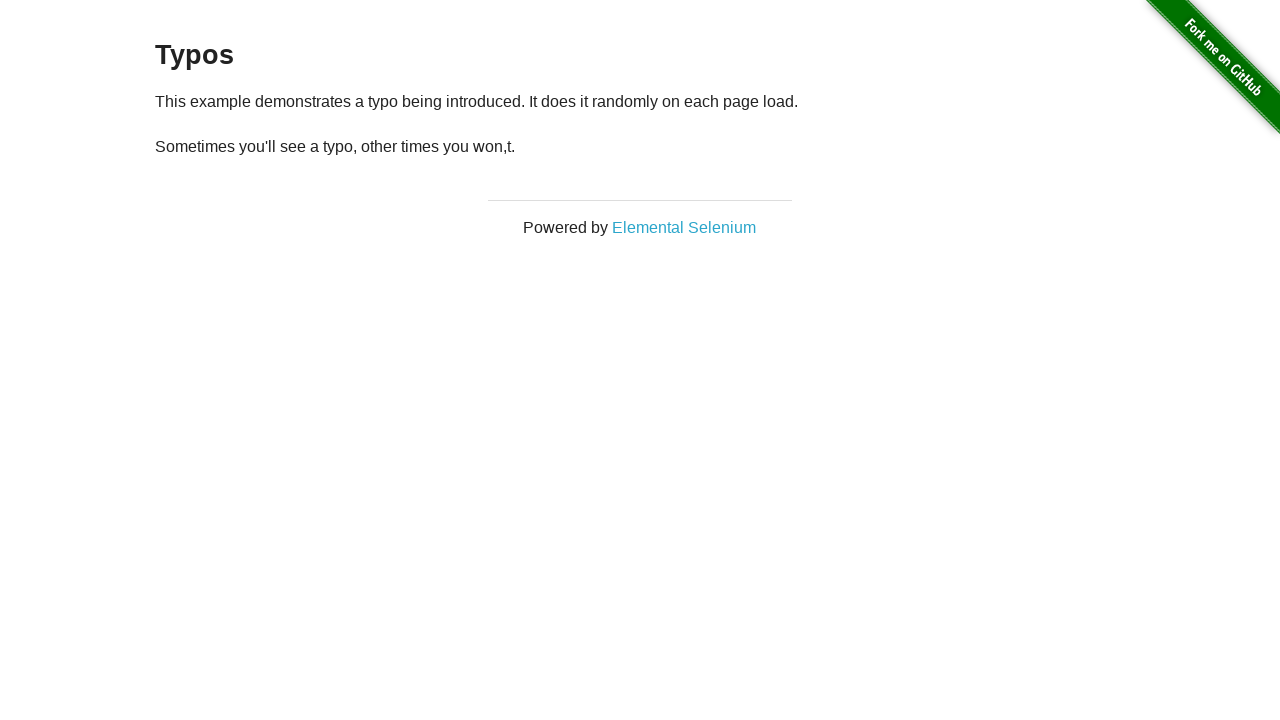

Paragraph element became visible (iteration 7)
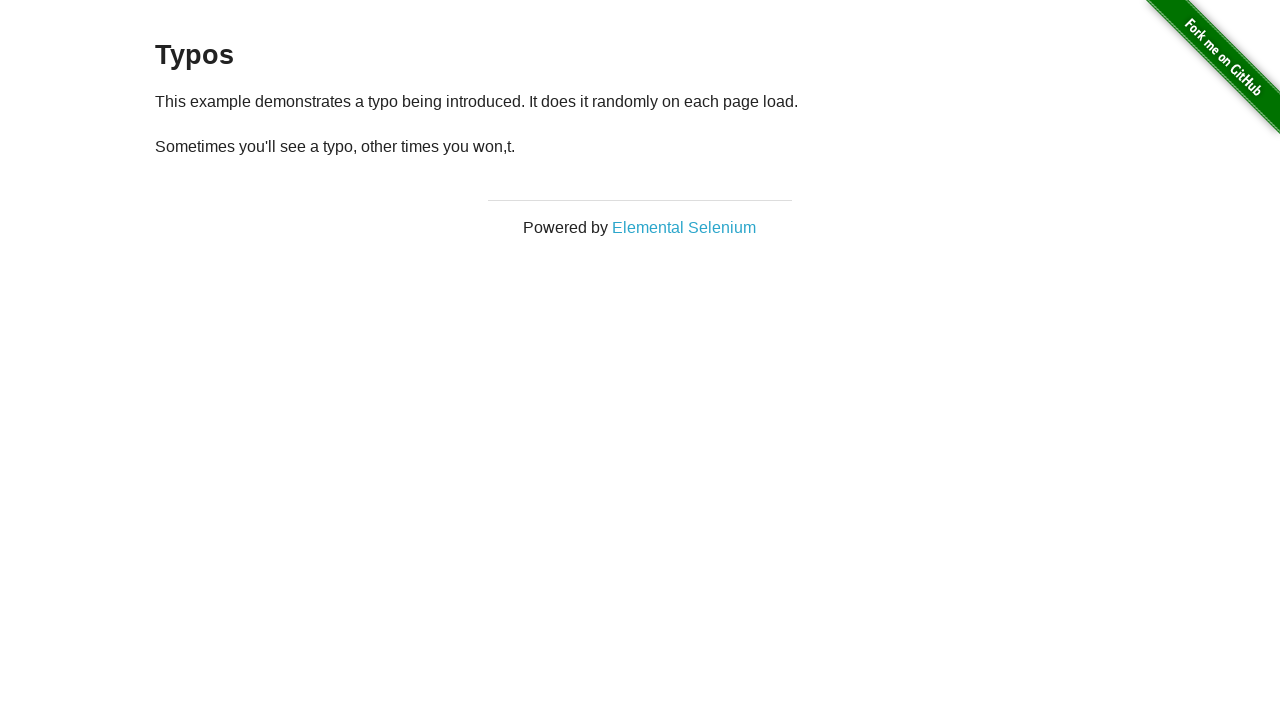

Retrieved paragraph text: '
  Sometimes you'll see a typo, other times you won,t.
' (iteration 7)
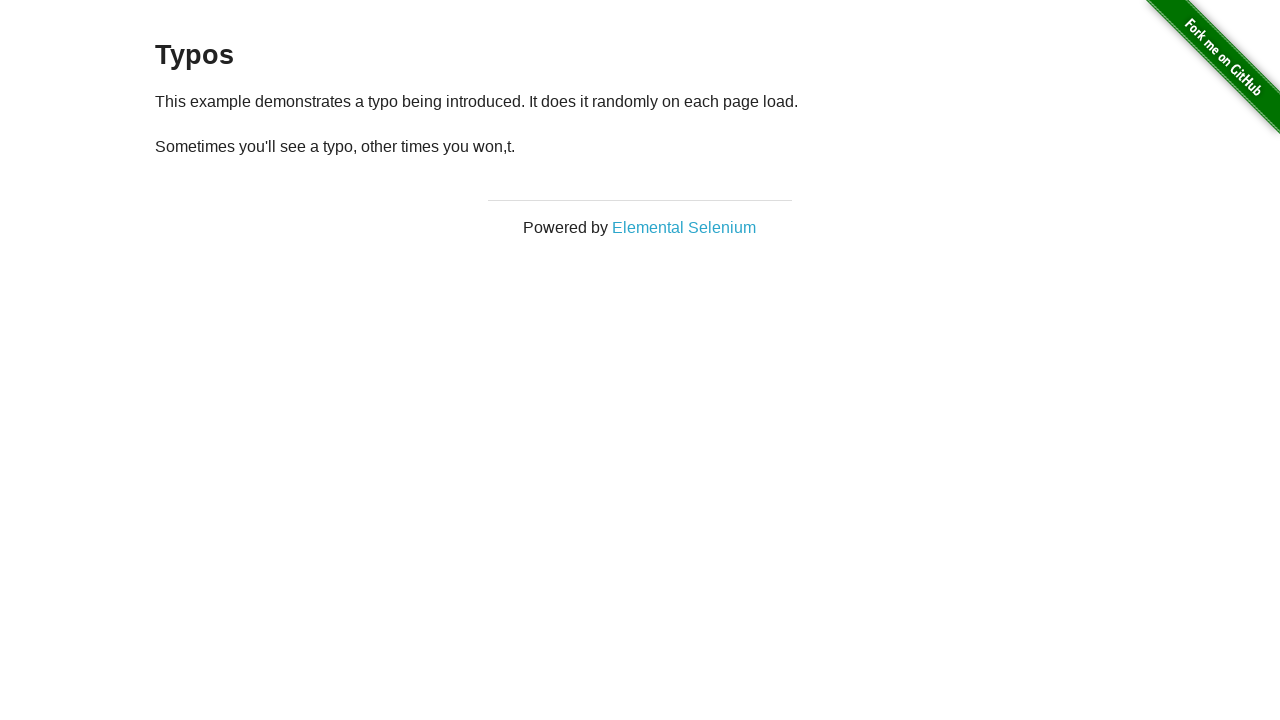

Text mismatch detected at iteration 7: '
  Sometimes you'll see a typo, other times you won,t.
' does not match expected text
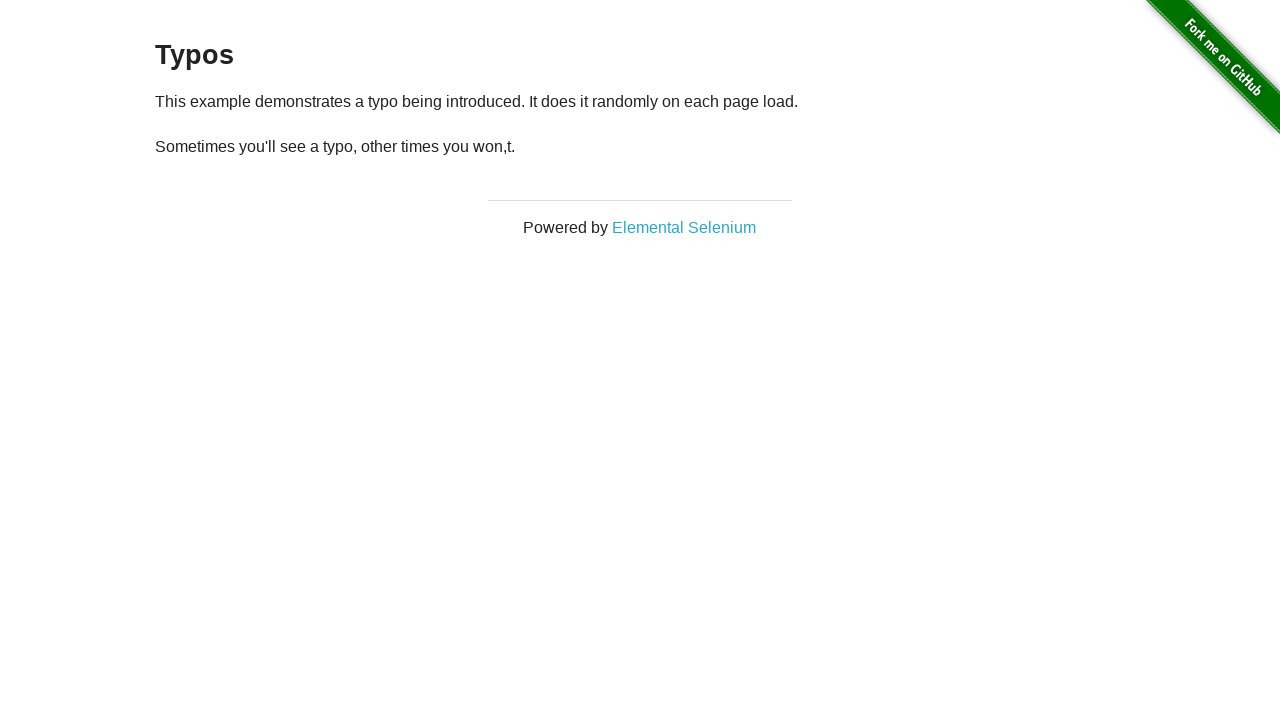

Reloaded page (iteration 8)
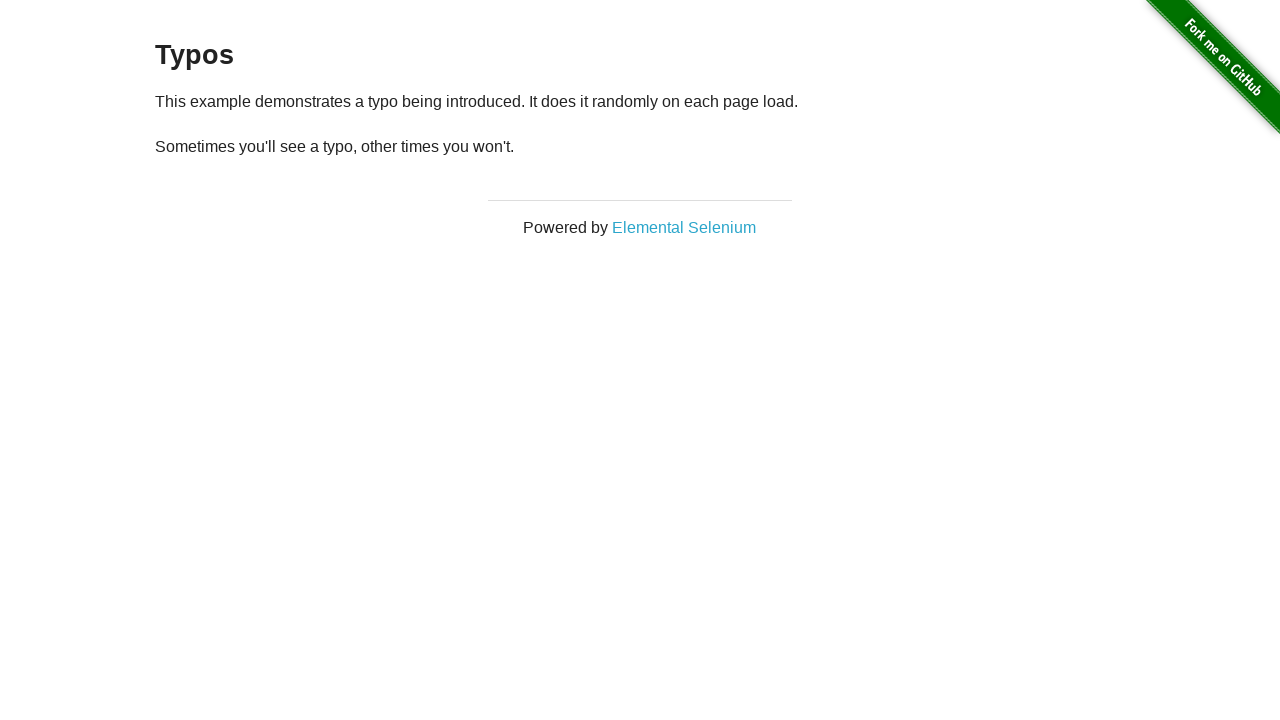

Paragraph element became visible (iteration 8)
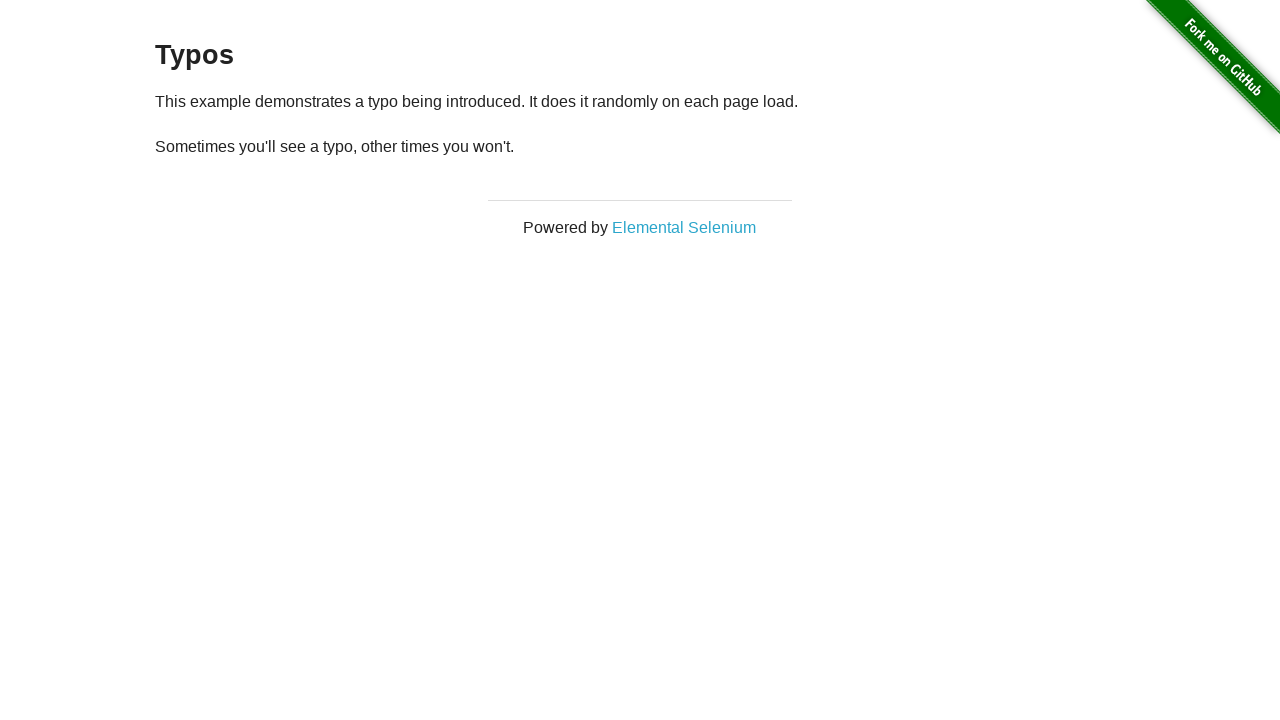

Retrieved paragraph text: '
  Sometimes you'll see a typo, other times you won't.
' (iteration 8)
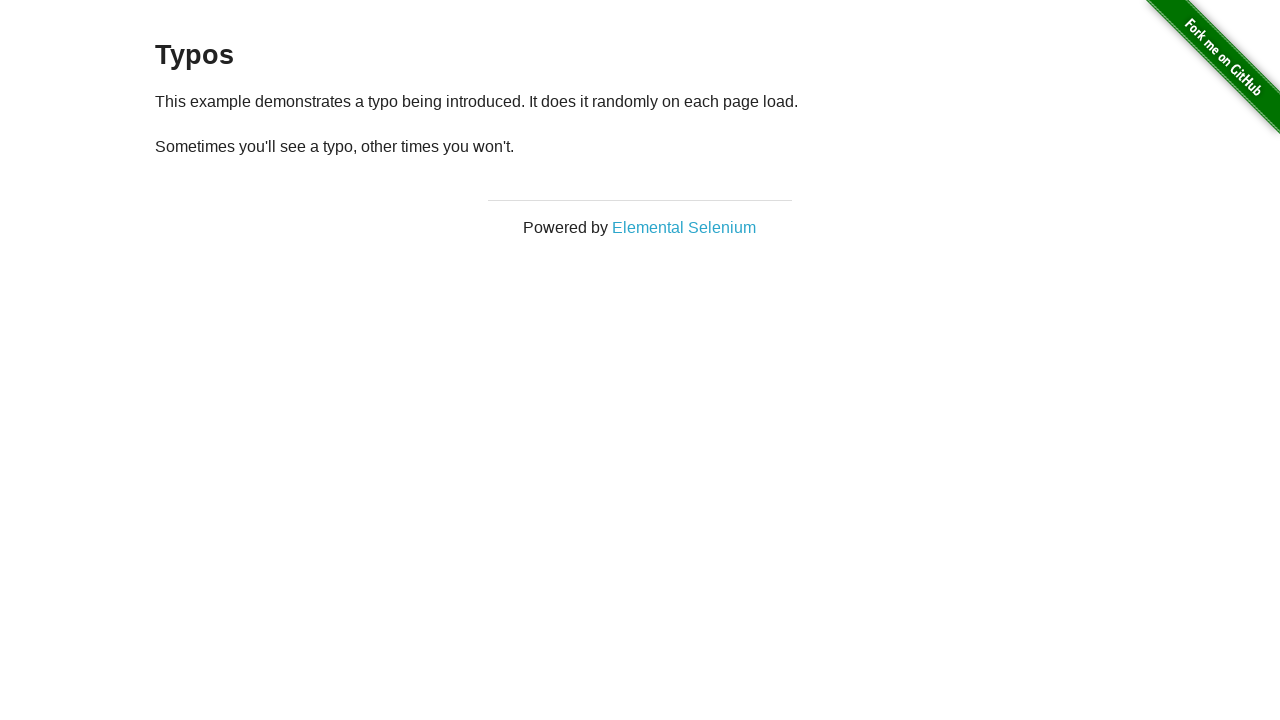

Text mismatch detected at iteration 8: '
  Sometimes you'll see a typo, other times you won't.
' does not match expected text
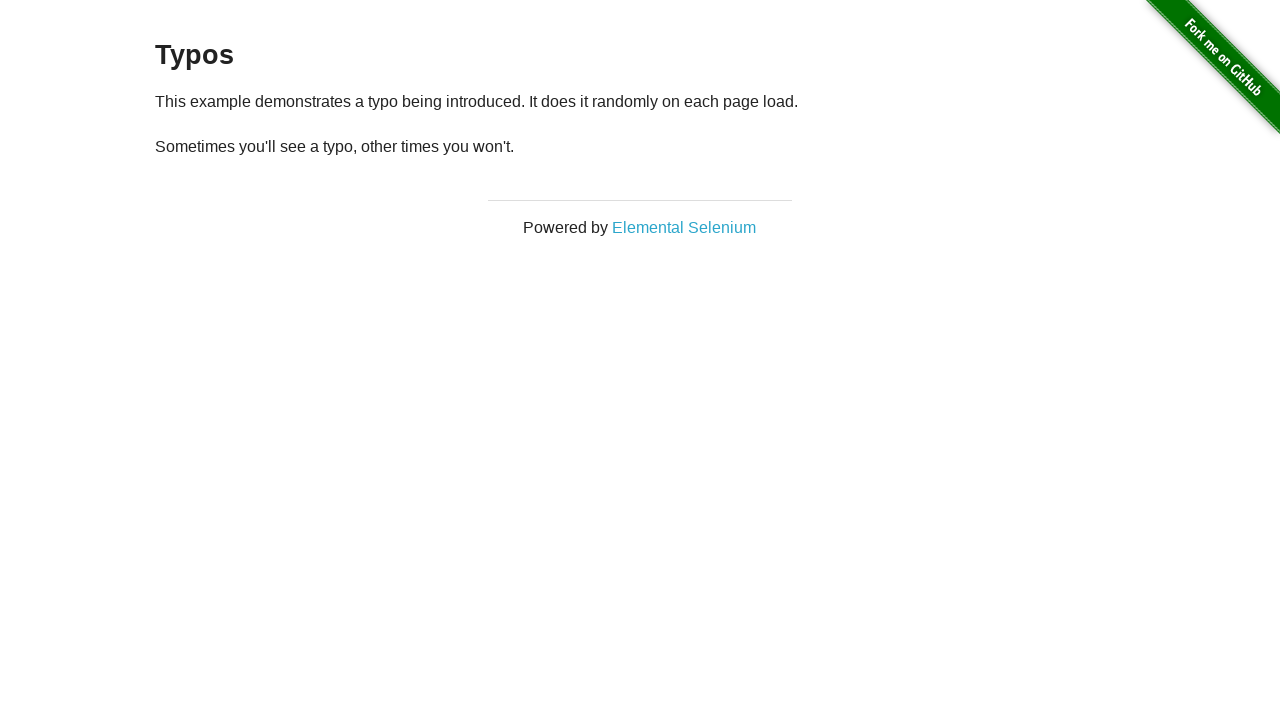

Reloaded page (iteration 9)
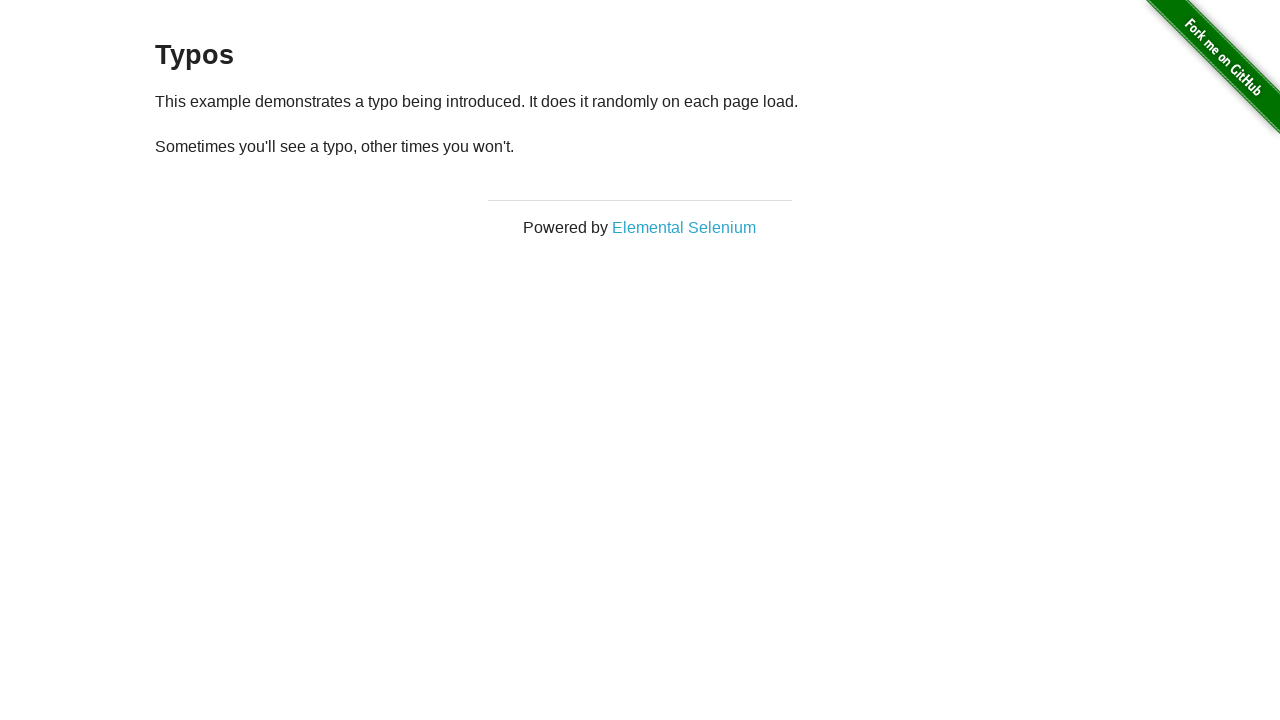

Paragraph element became visible (iteration 9)
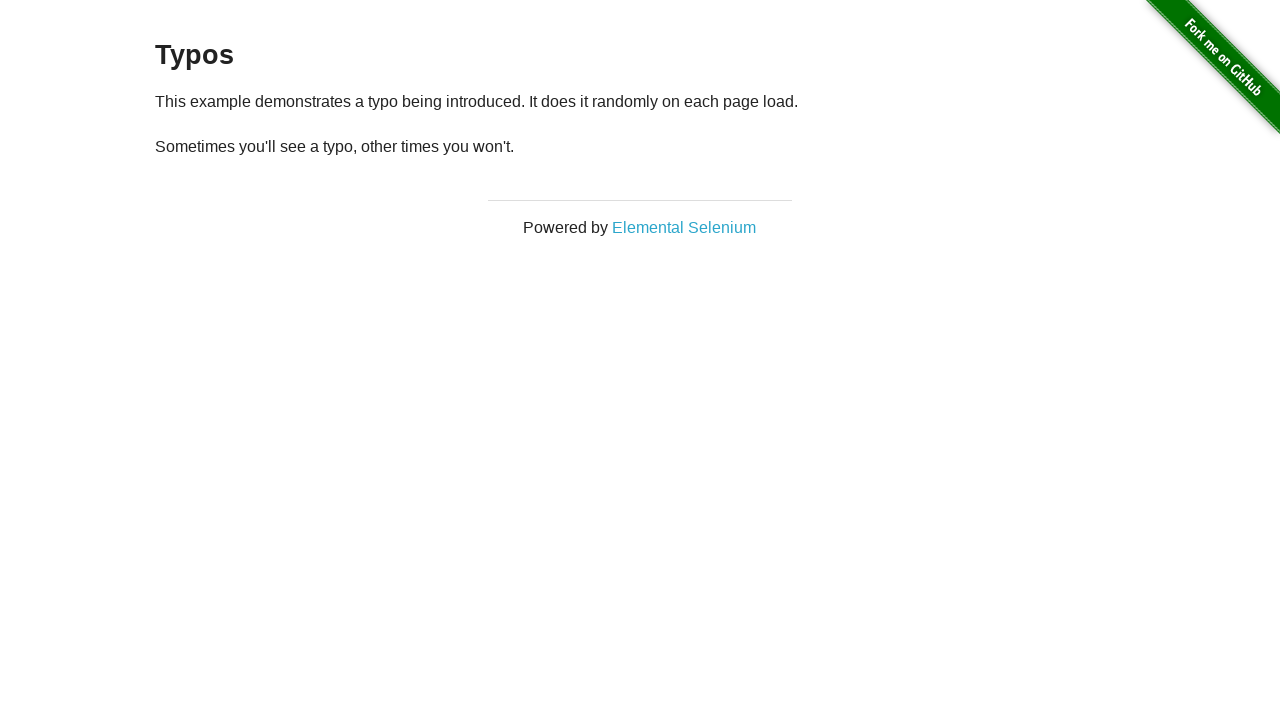

Retrieved paragraph text: '
  Sometimes you'll see a typo, other times you won't.
' (iteration 9)
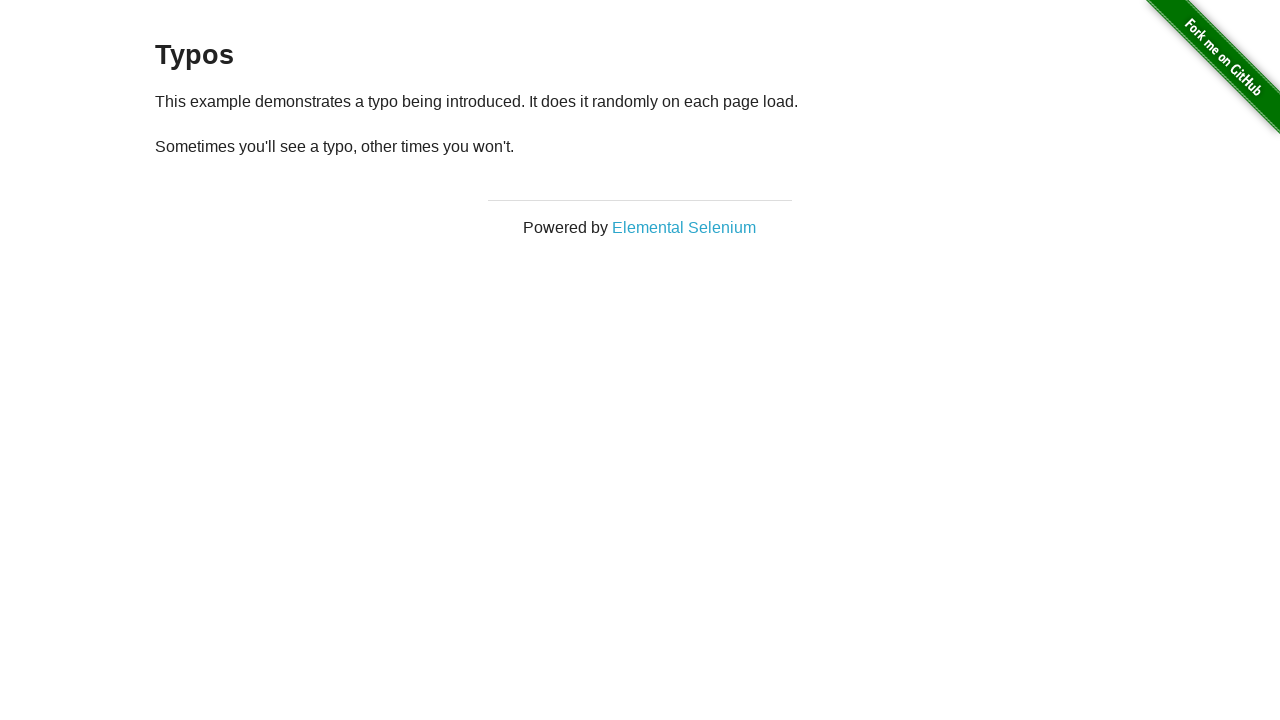

Text mismatch detected at iteration 9: '
  Sometimes you'll see a typo, other times you won't.
' does not match expected text
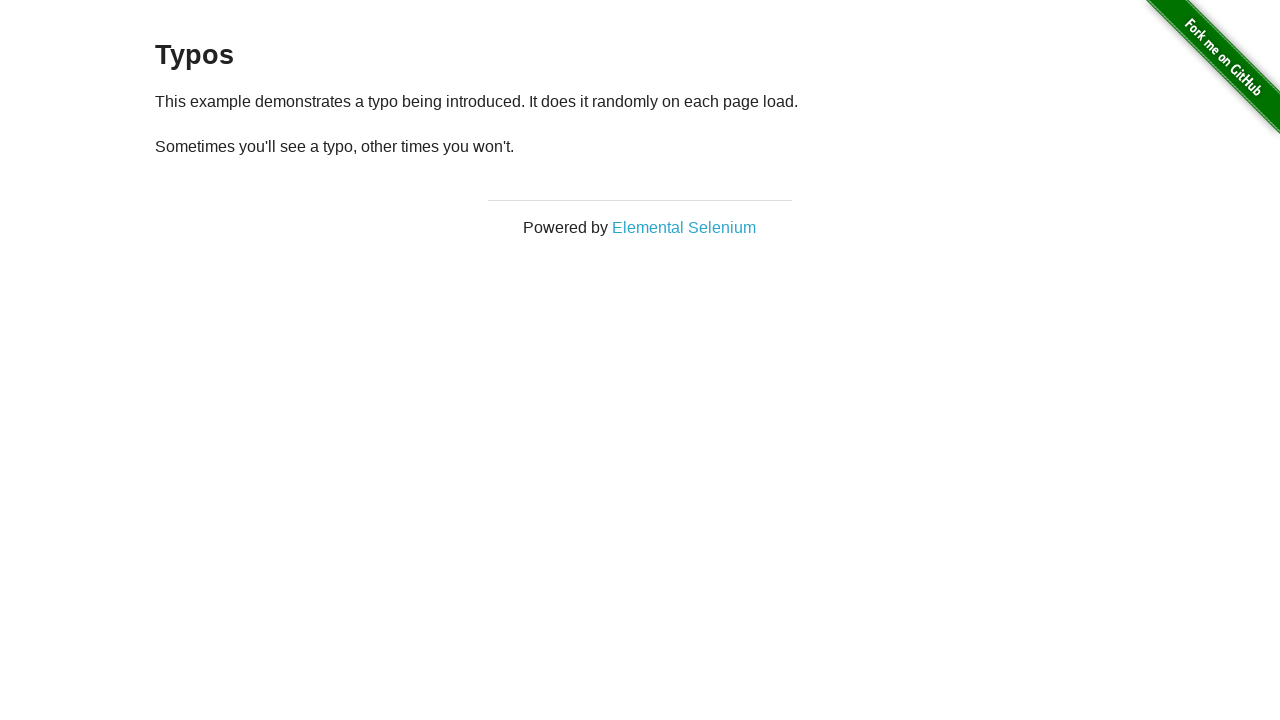

Reloaded page (iteration 10)
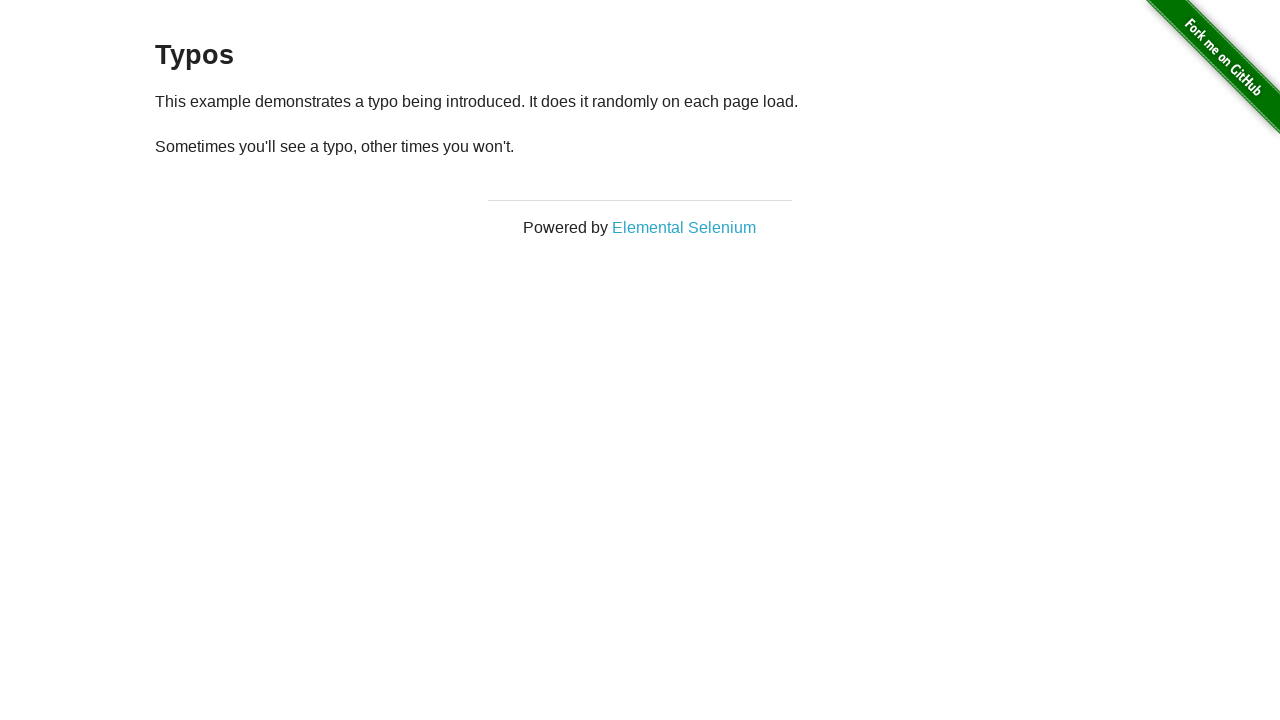

Paragraph element became visible (iteration 10)
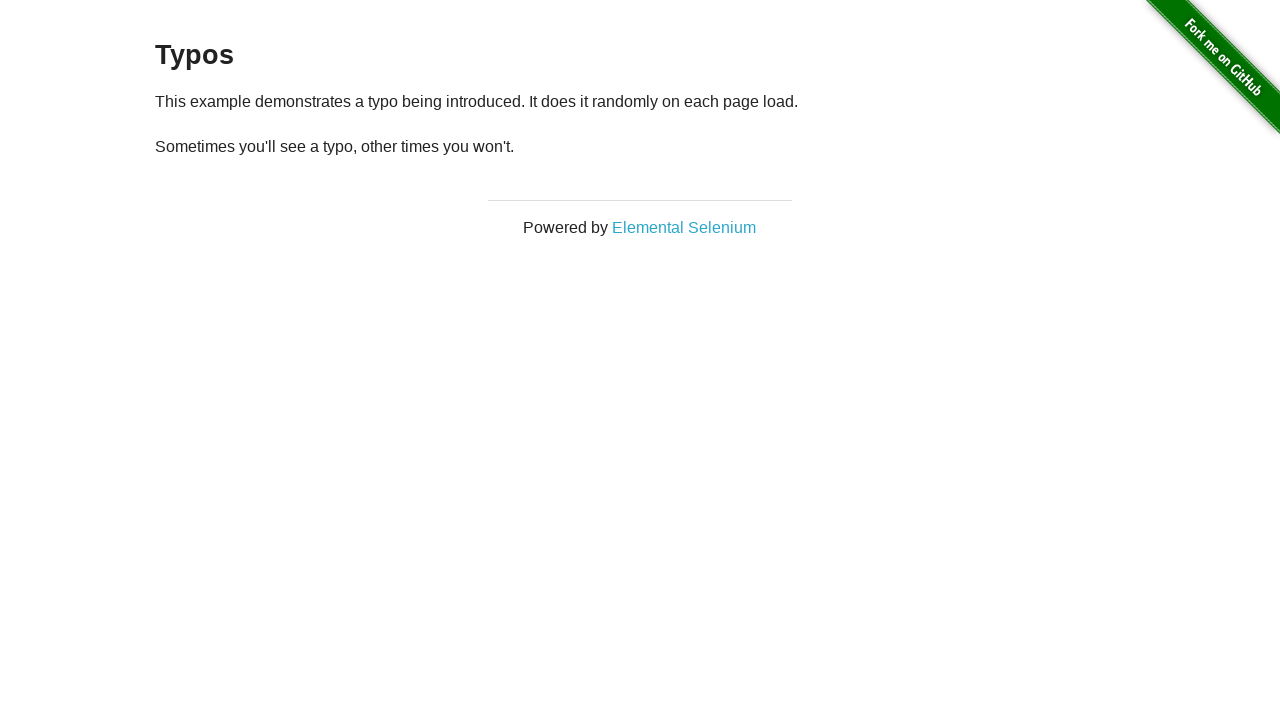

Retrieved paragraph text: '
  Sometimes you'll see a typo, other times you won't.
' (iteration 10)
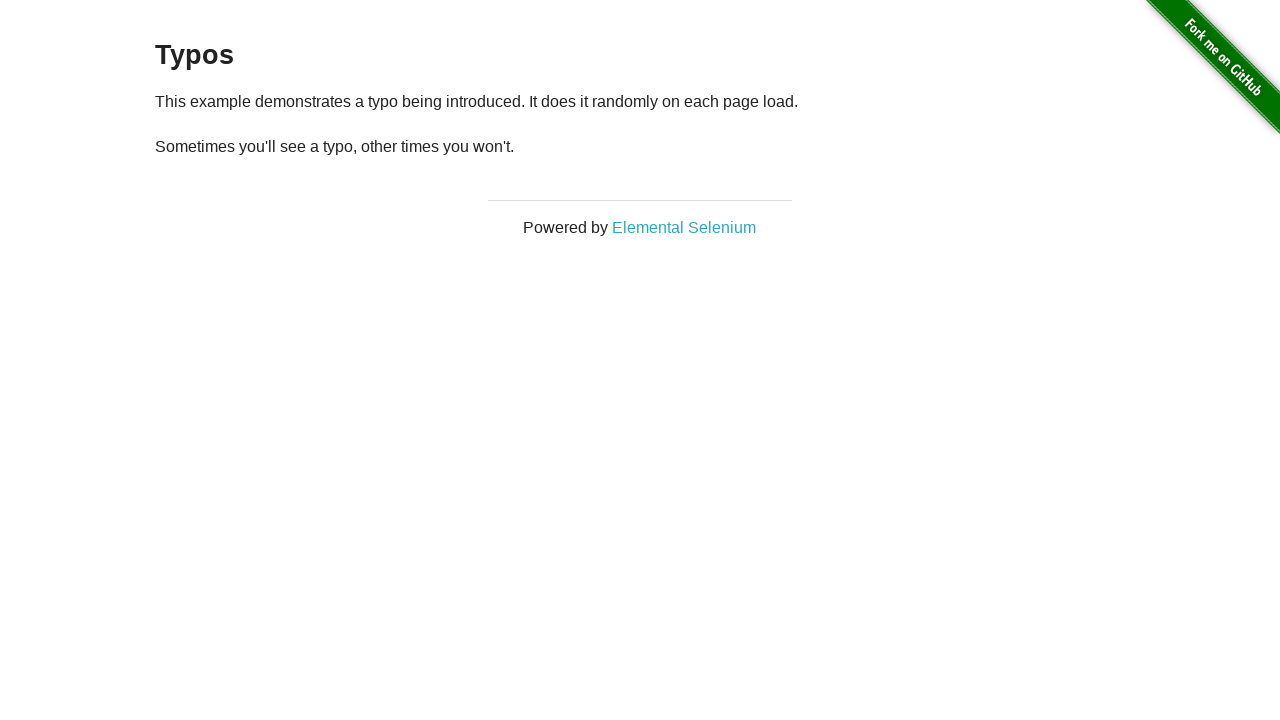

Text mismatch detected at iteration 10: '
  Sometimes you'll see a typo, other times you won't.
' does not match expected text
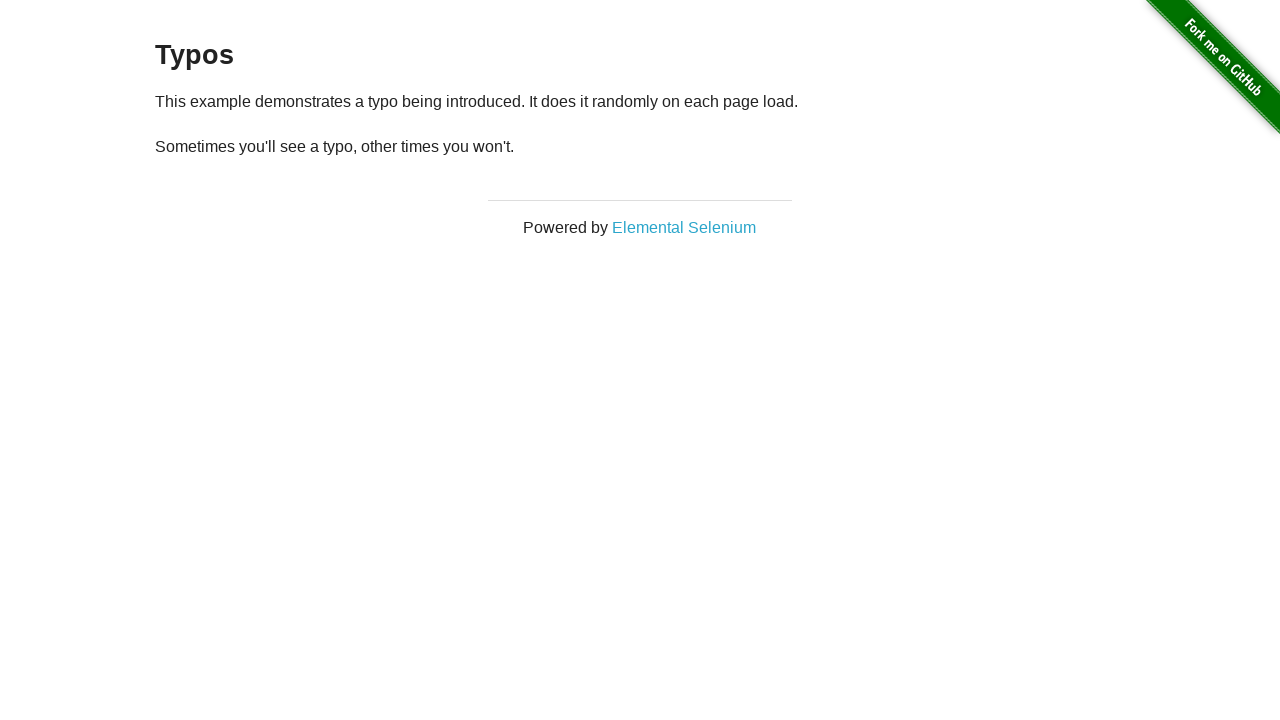

Reloaded page (iteration 11)
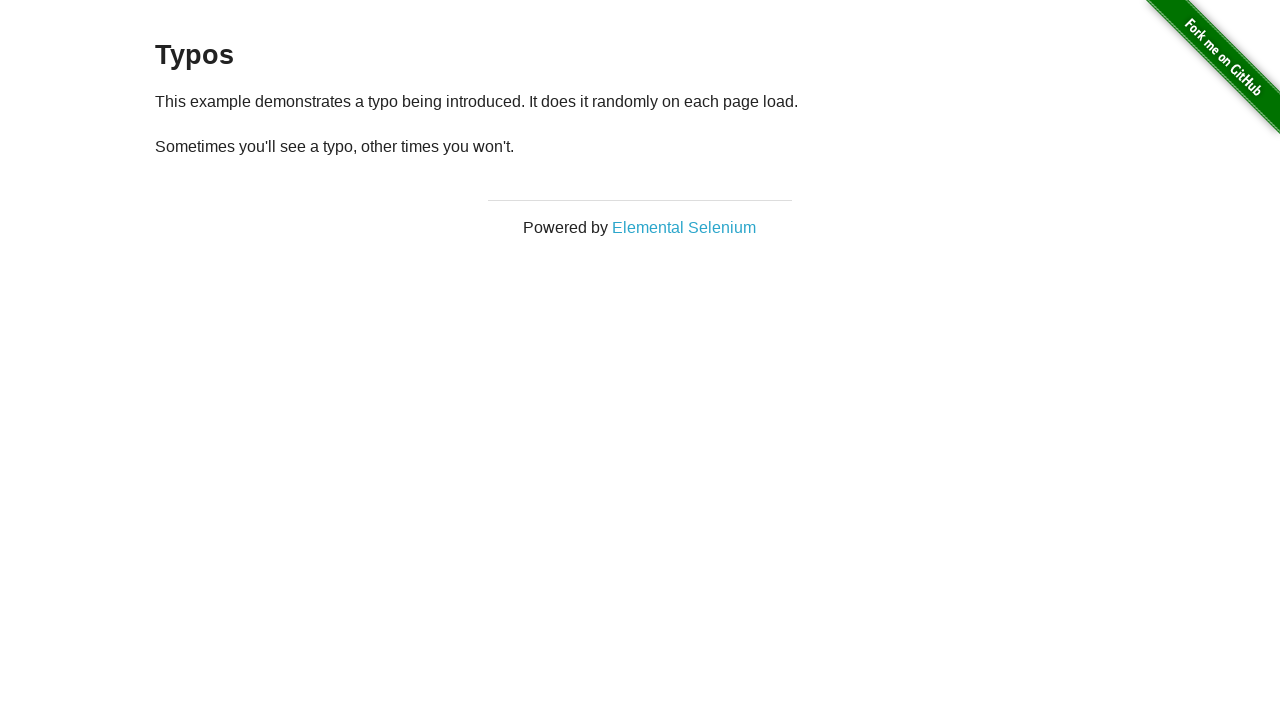

Paragraph element became visible (iteration 11)
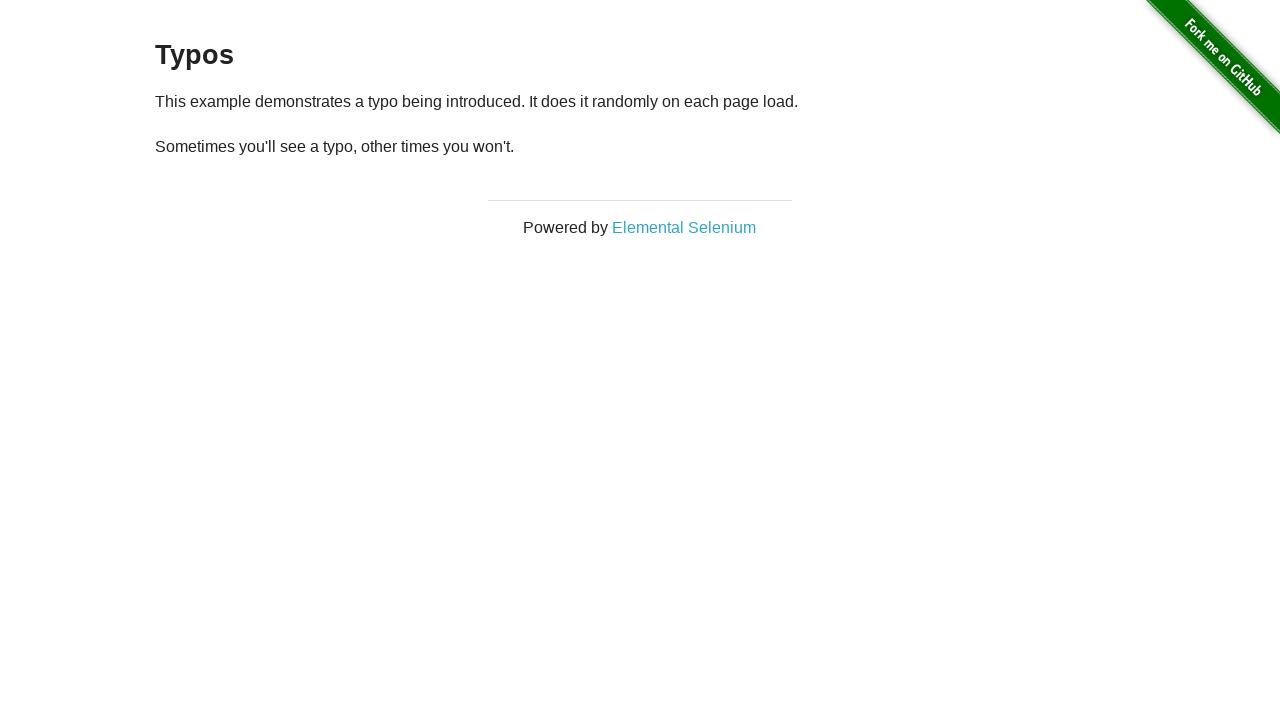

Retrieved paragraph text: '
  Sometimes you'll see a typo, other times you won't.
' (iteration 11)
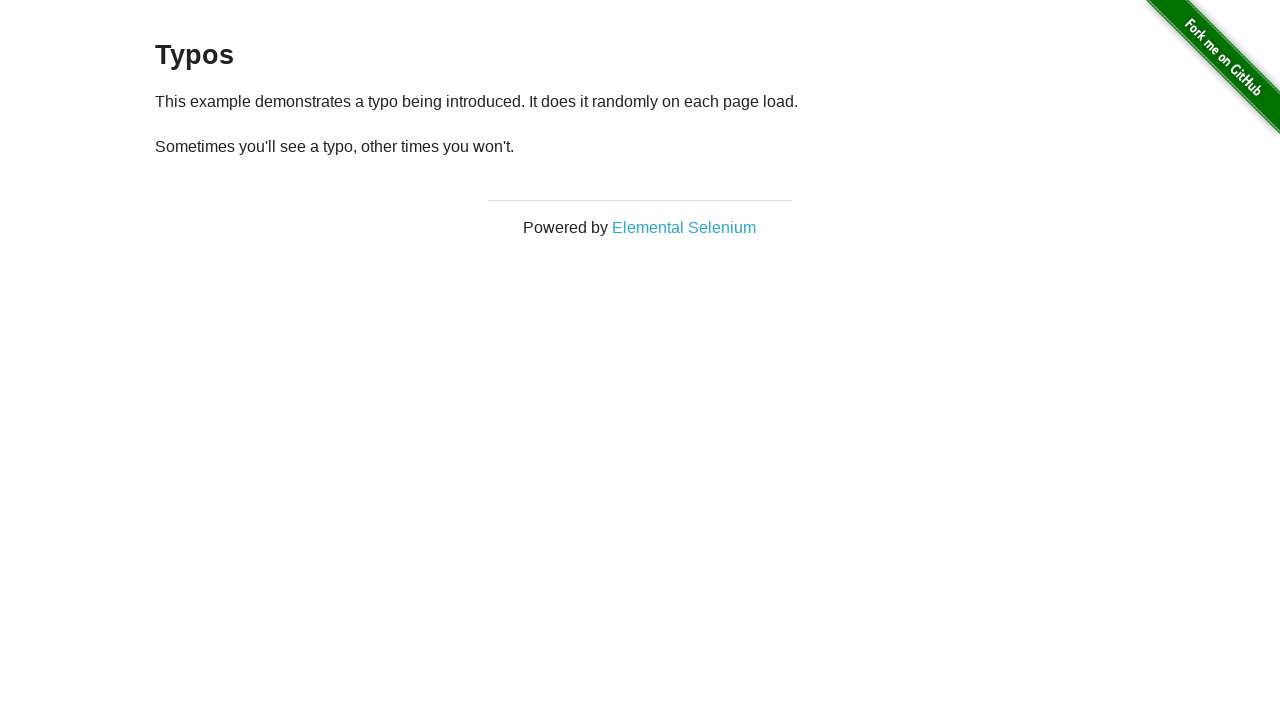

Text mismatch detected at iteration 11: '
  Sometimes you'll see a typo, other times you won't.
' does not match expected text
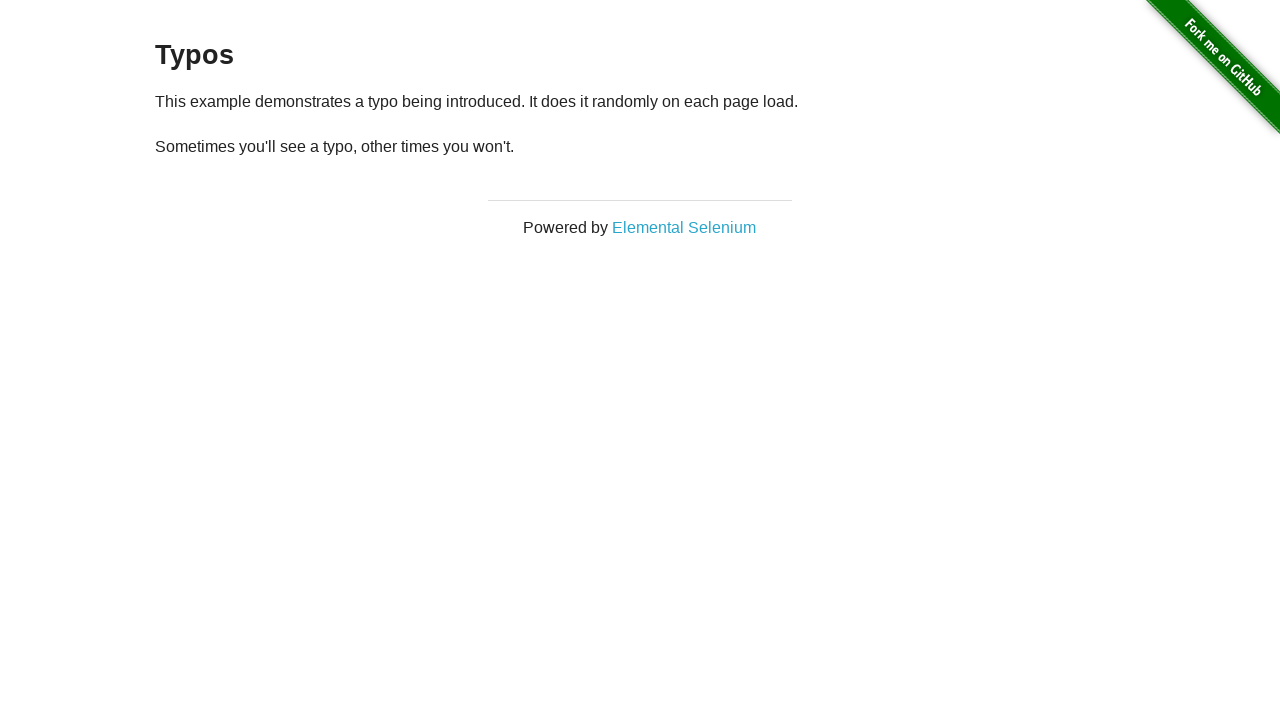

Reloaded page (iteration 12)
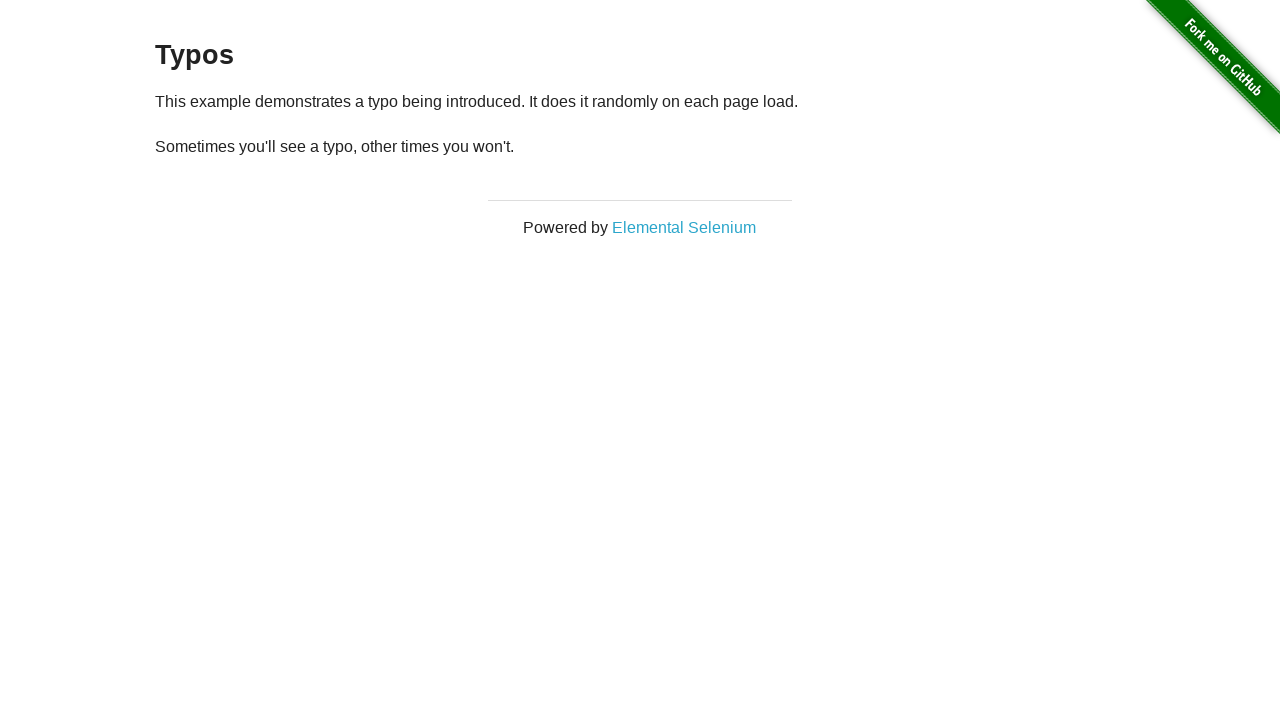

Paragraph element became visible (iteration 12)
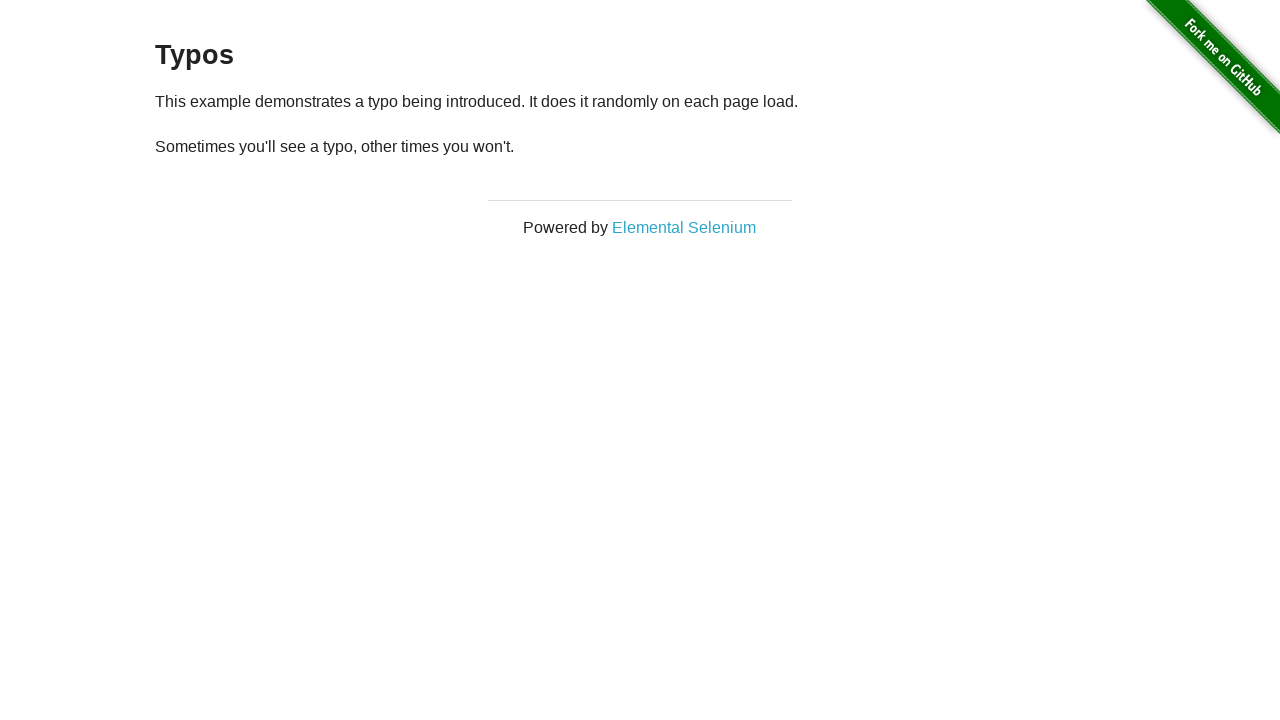

Retrieved paragraph text: '
  Sometimes you'll see a typo, other times you won't.
' (iteration 12)
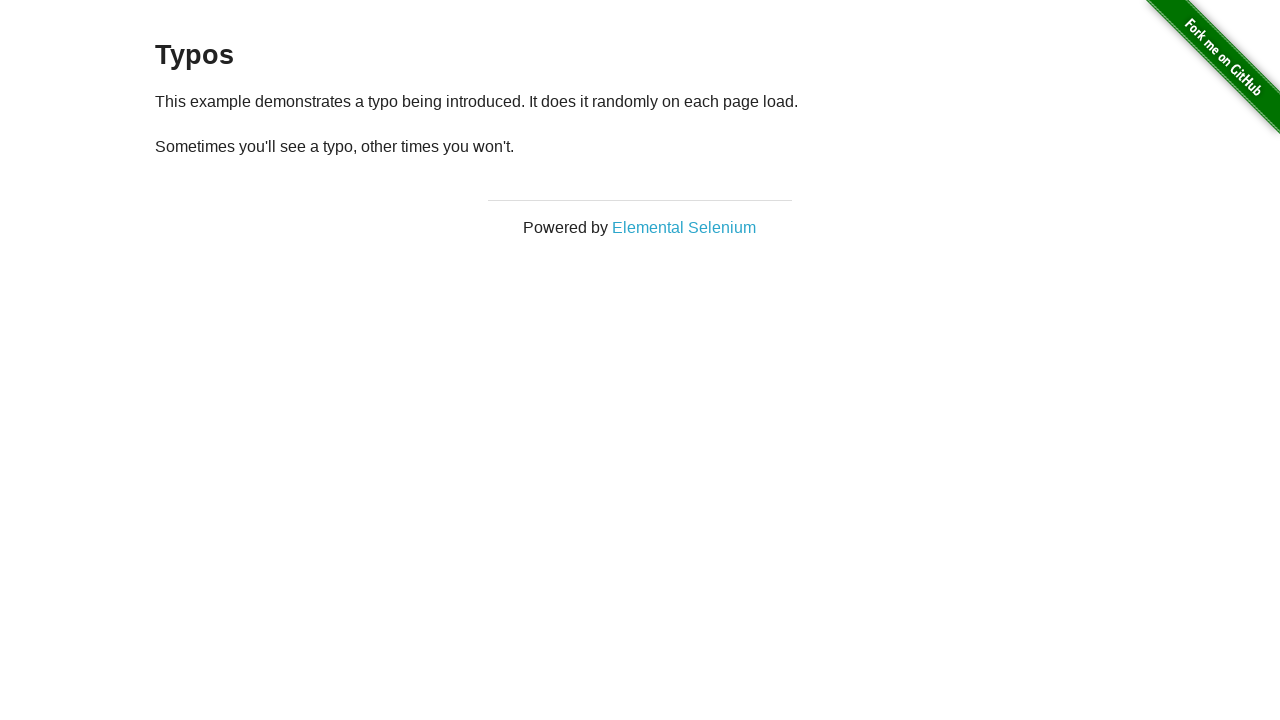

Text mismatch detected at iteration 12: '
  Sometimes you'll see a typo, other times you won't.
' does not match expected text
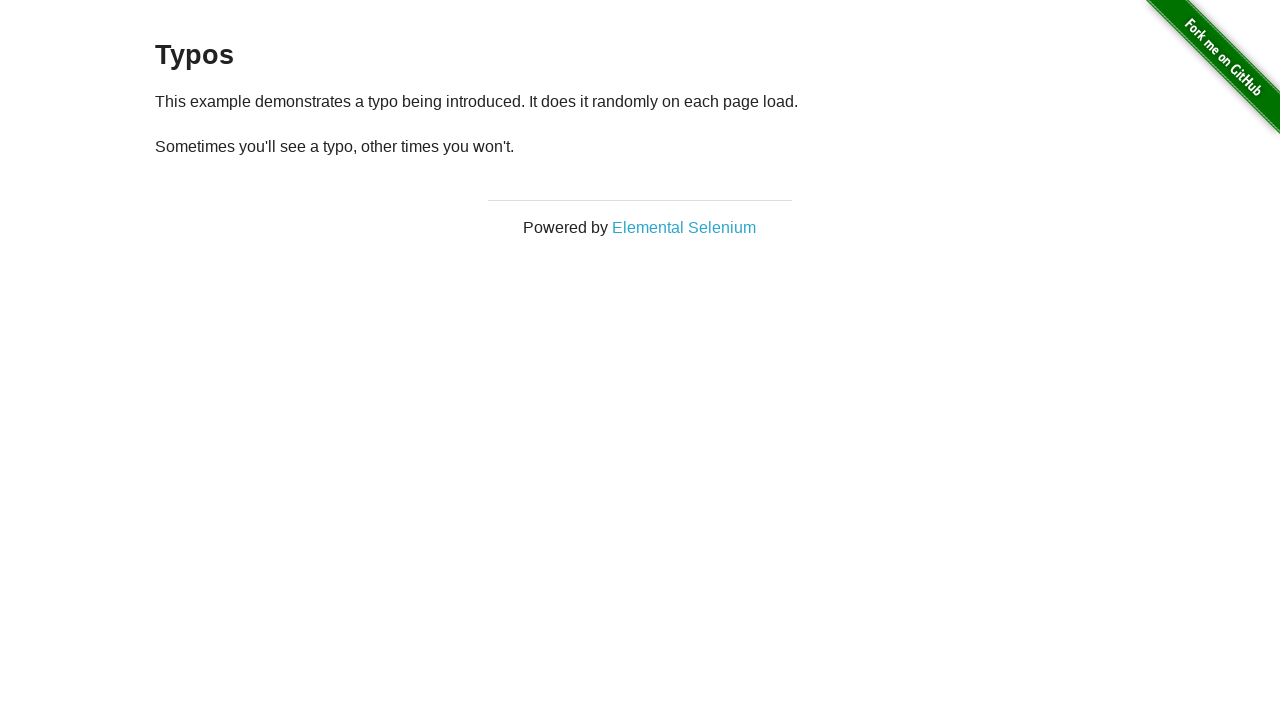

Reloaded page (iteration 13)
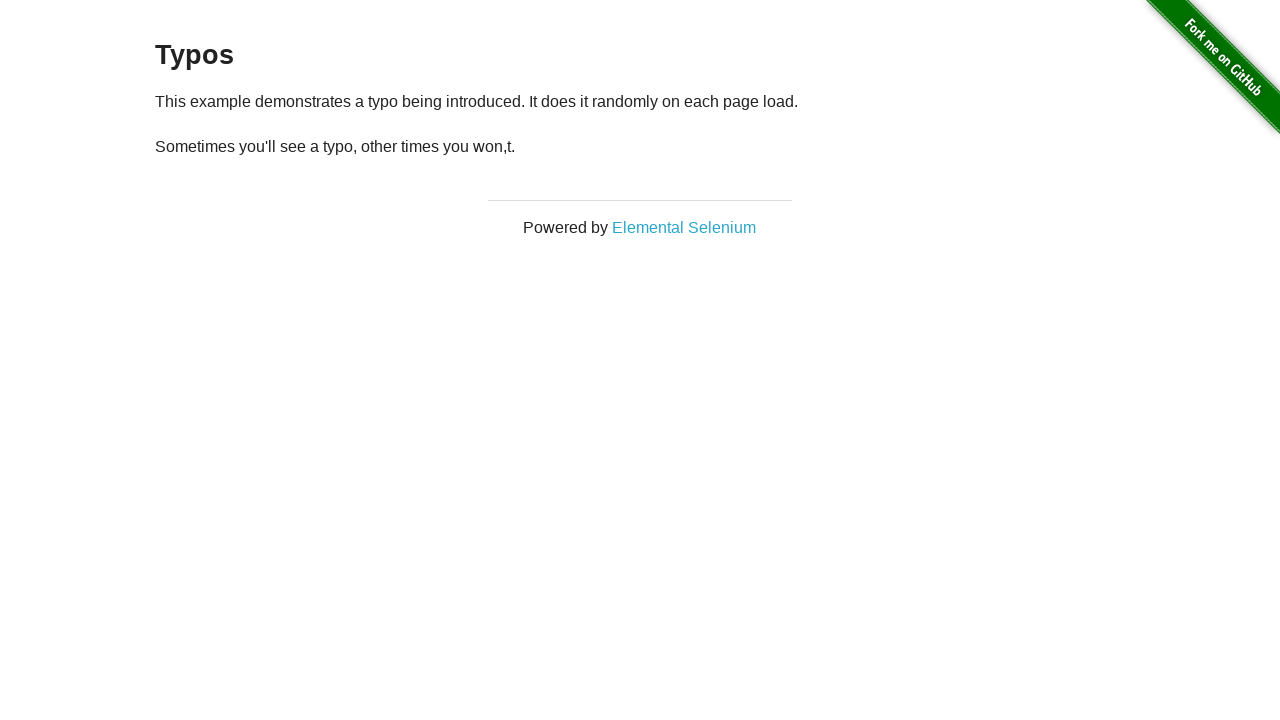

Paragraph element became visible (iteration 13)
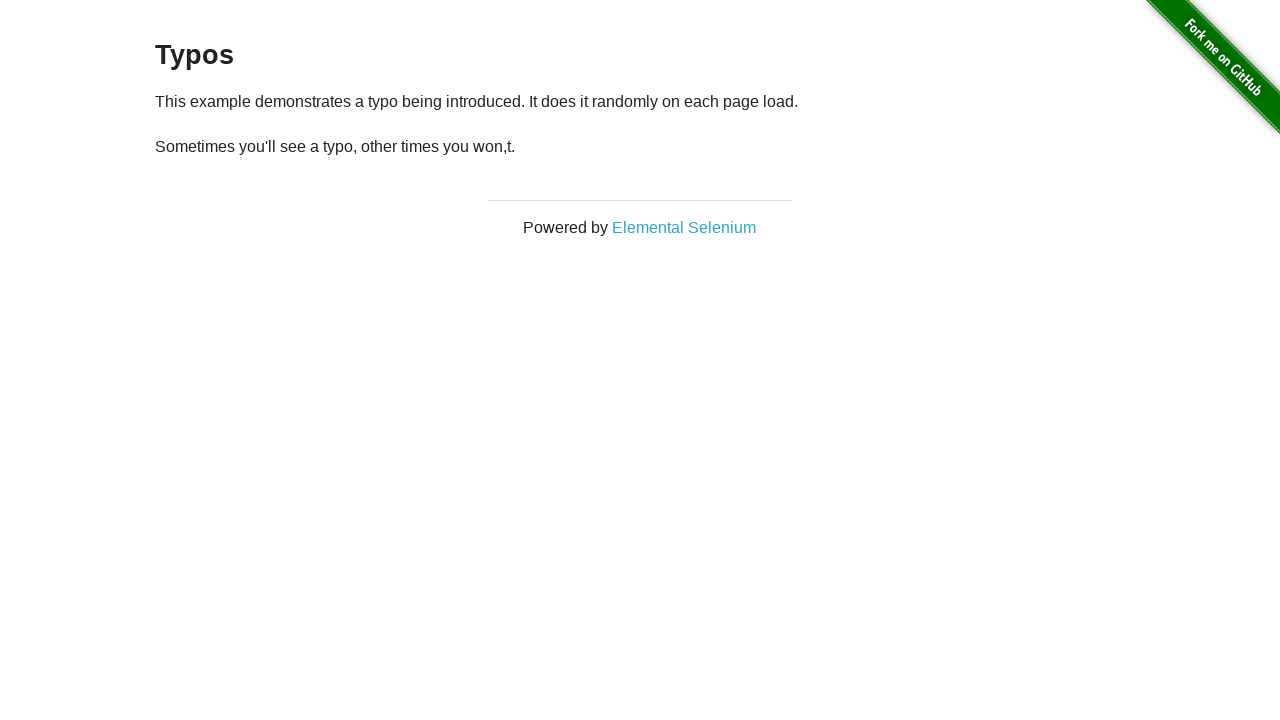

Retrieved paragraph text: '
  Sometimes you'll see a typo, other times you won,t.
' (iteration 13)
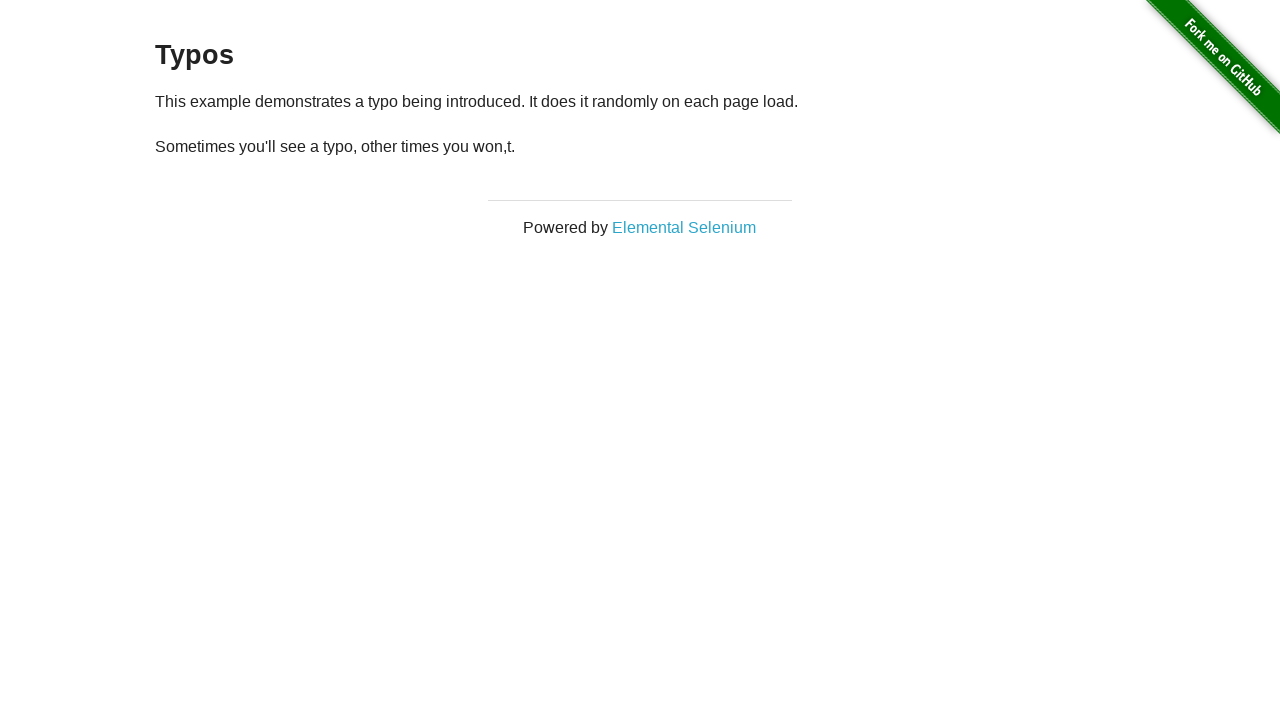

Text mismatch detected at iteration 13: '
  Sometimes you'll see a typo, other times you won,t.
' does not match expected text
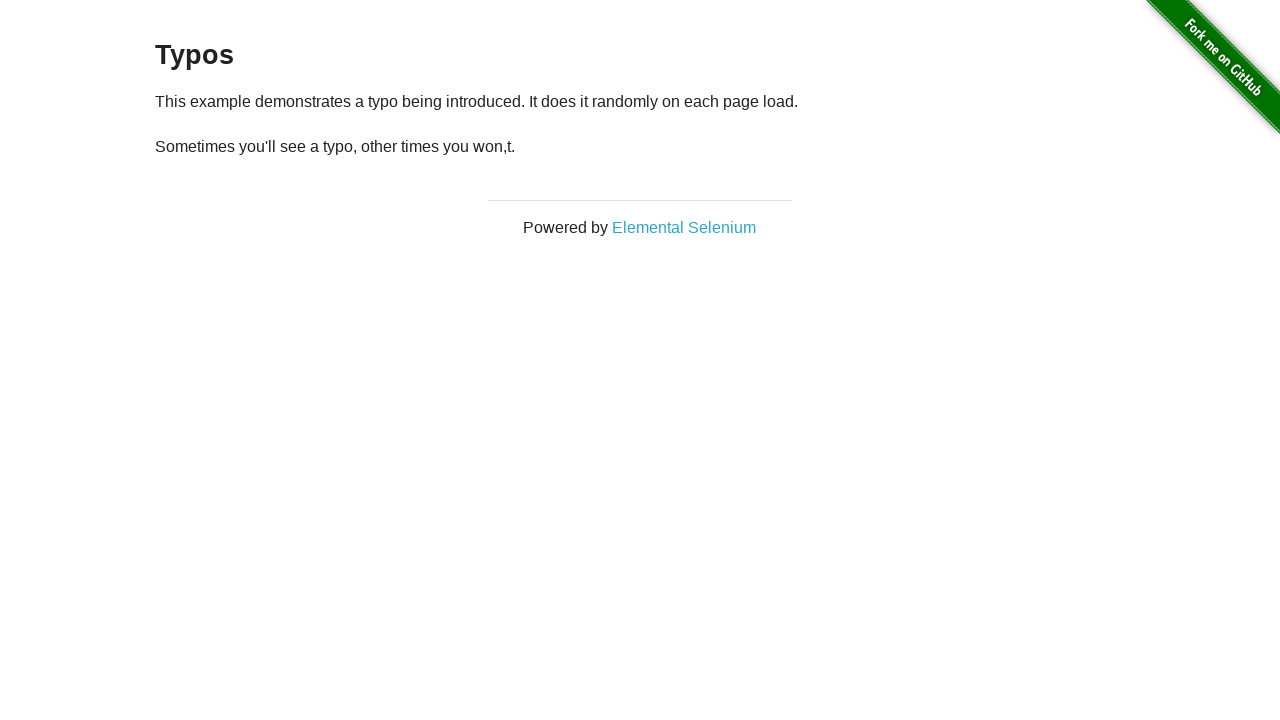

Reloaded page (iteration 14)
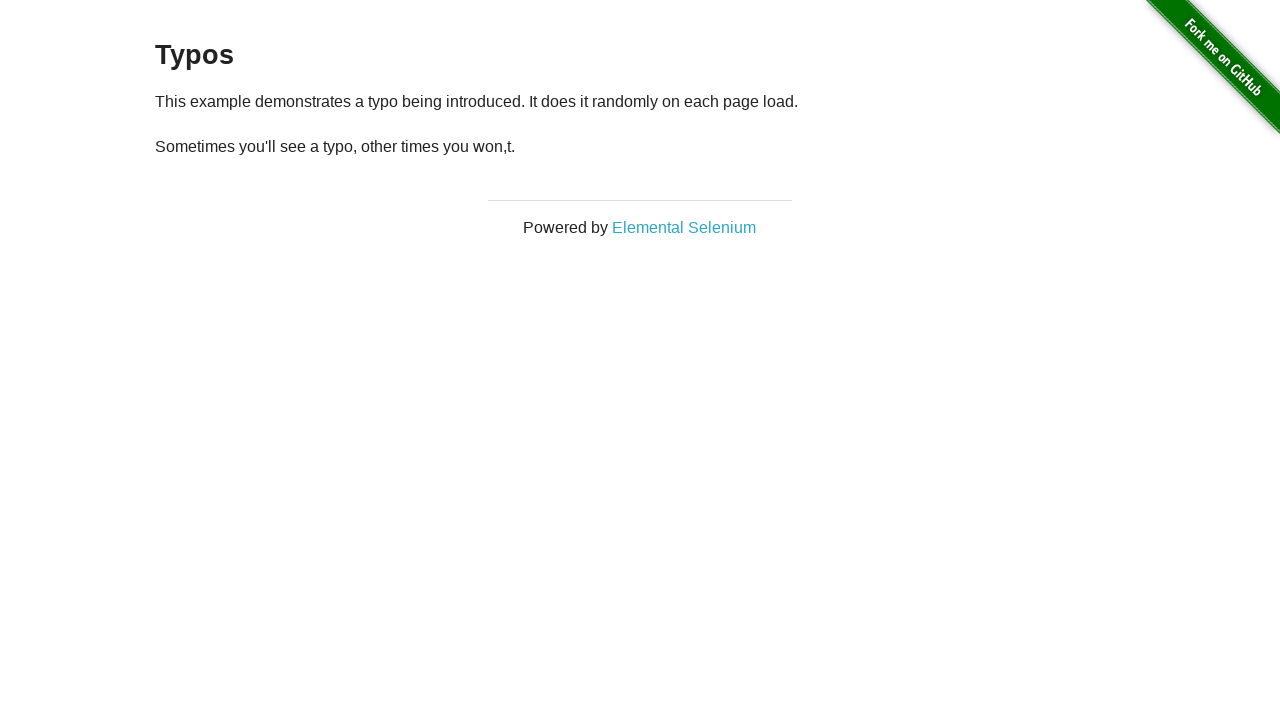

Paragraph element became visible (iteration 14)
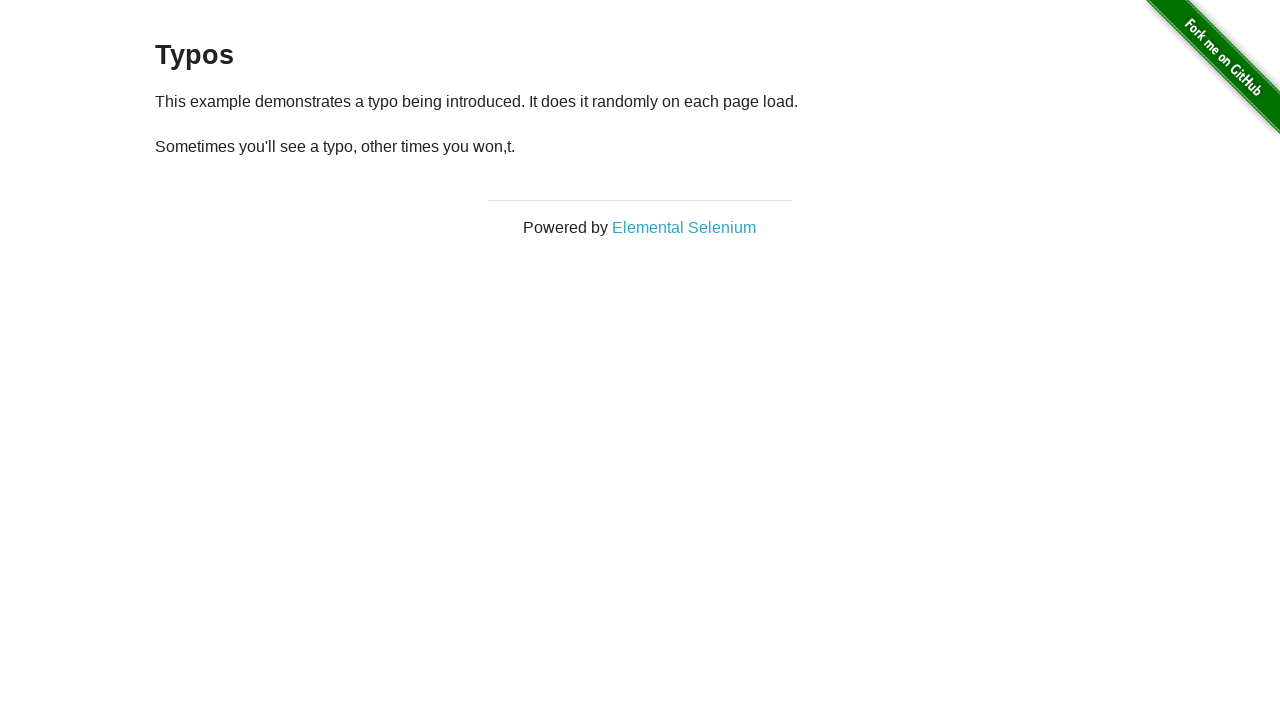

Retrieved paragraph text: '
  Sometimes you'll see a typo, other times you won,t.
' (iteration 14)
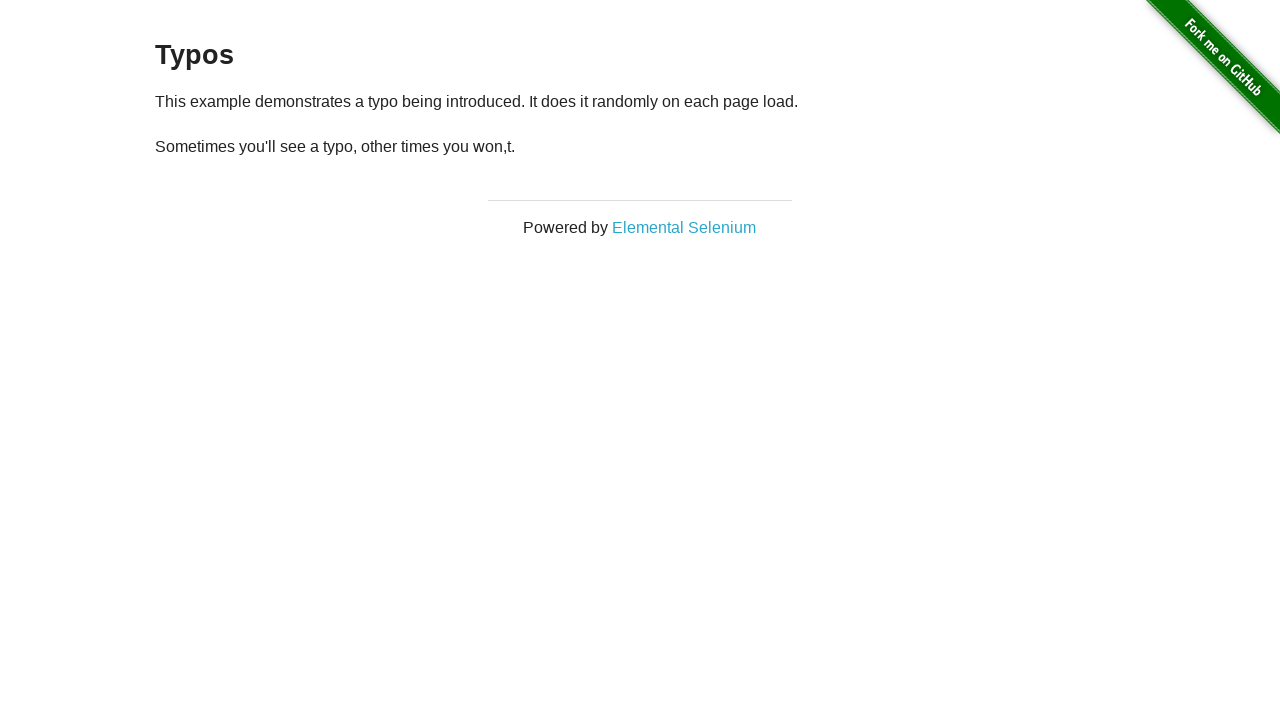

Text mismatch detected at iteration 14: '
  Sometimes you'll see a typo, other times you won,t.
' does not match expected text
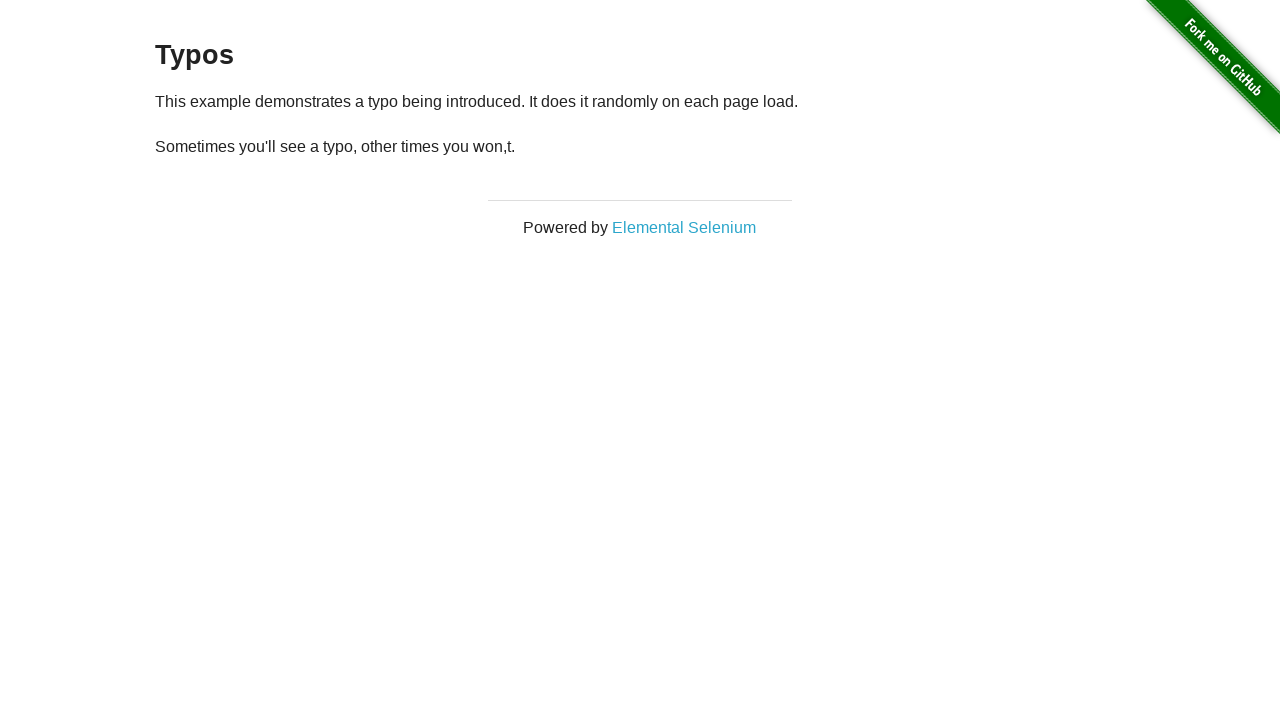

Reloaded page (iteration 15)
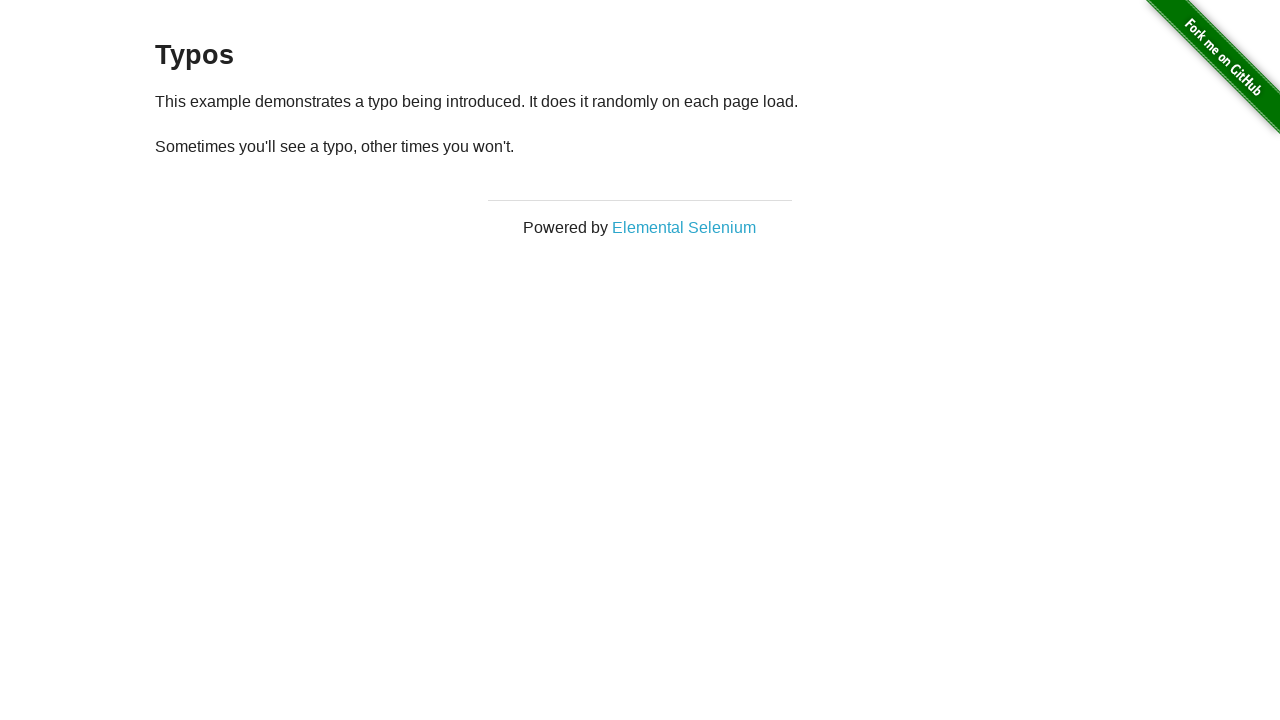

Paragraph element became visible (iteration 15)
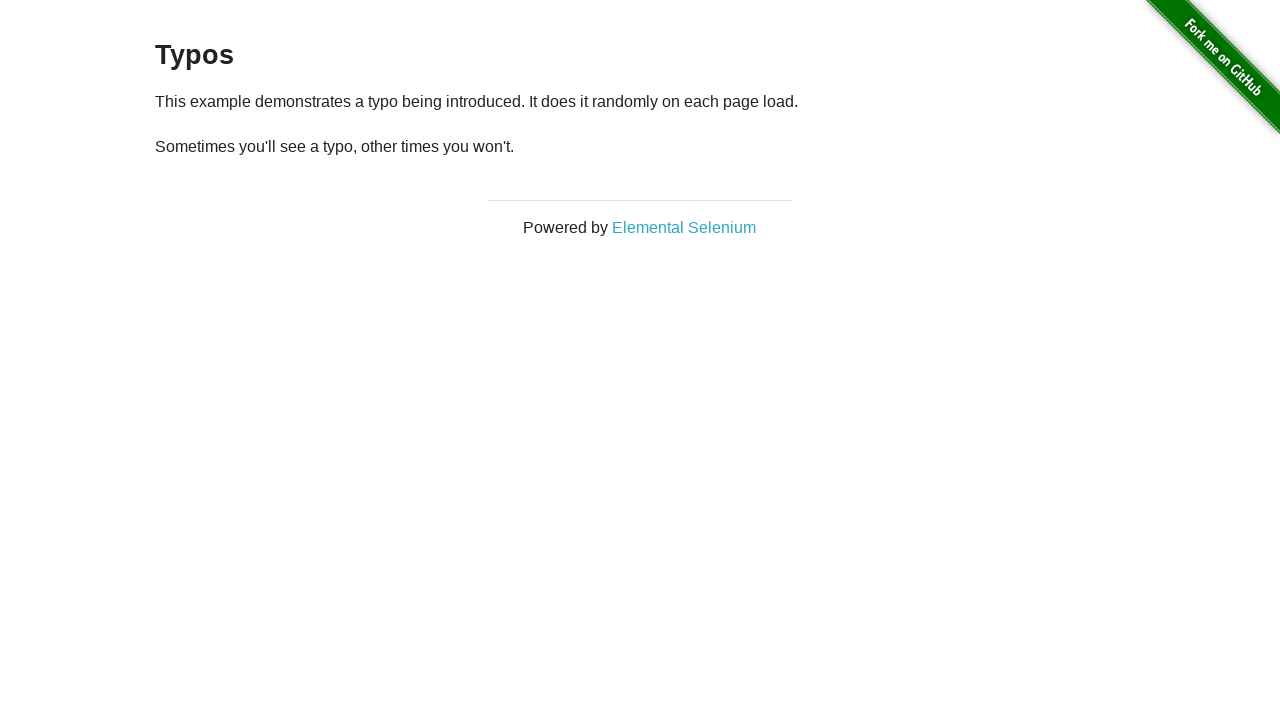

Retrieved paragraph text: '
  Sometimes you'll see a typo, other times you won't.
' (iteration 15)
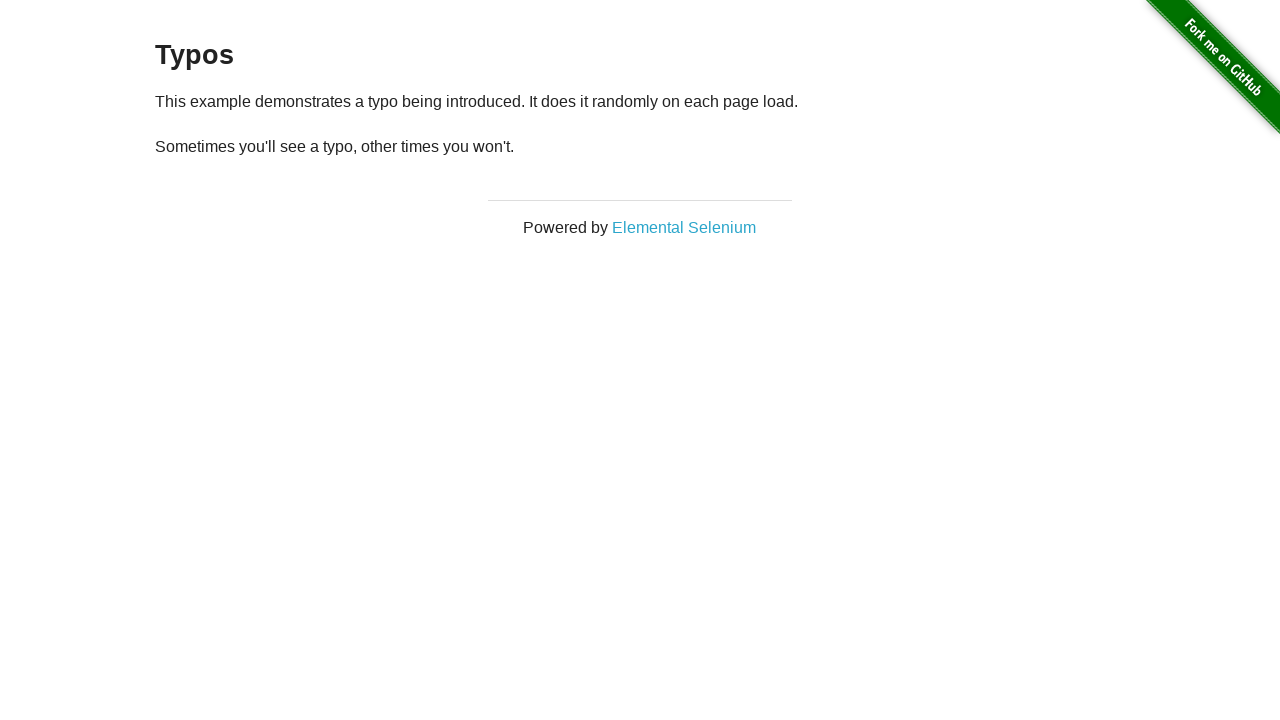

Text mismatch detected at iteration 15: '
  Sometimes you'll see a typo, other times you won't.
' does not match expected text
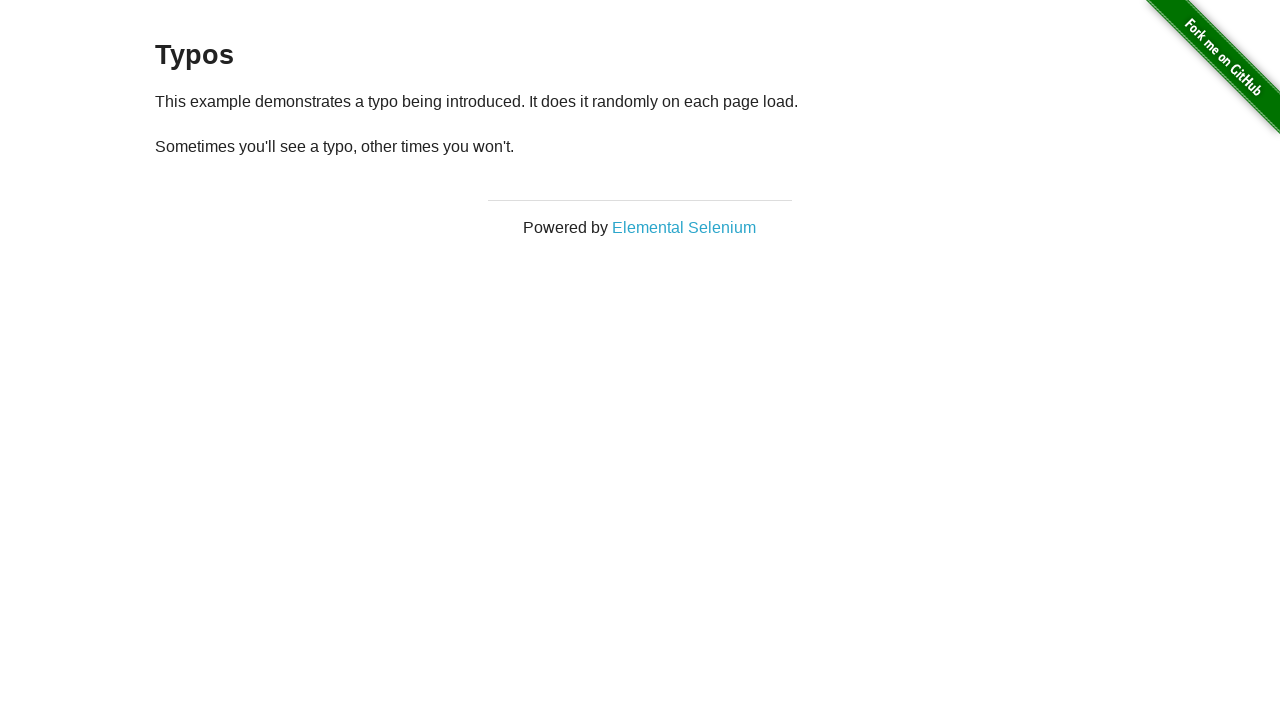

Reloaded page (iteration 16)
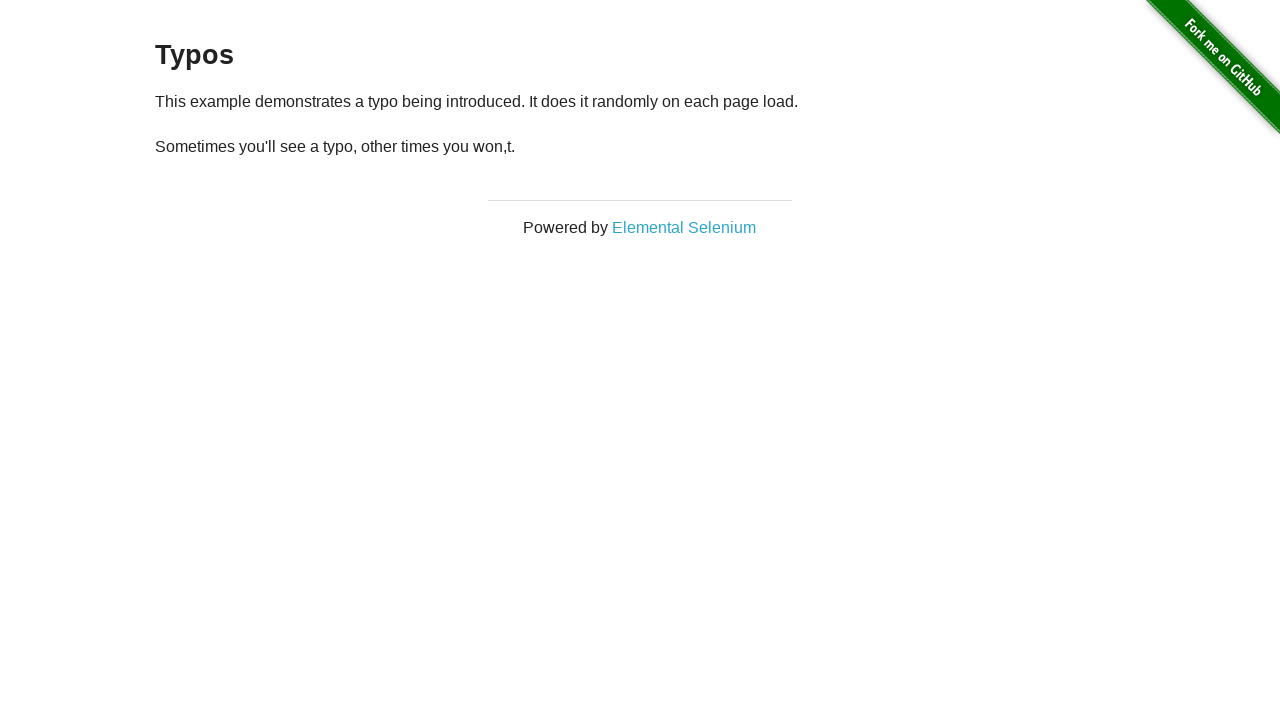

Paragraph element became visible (iteration 16)
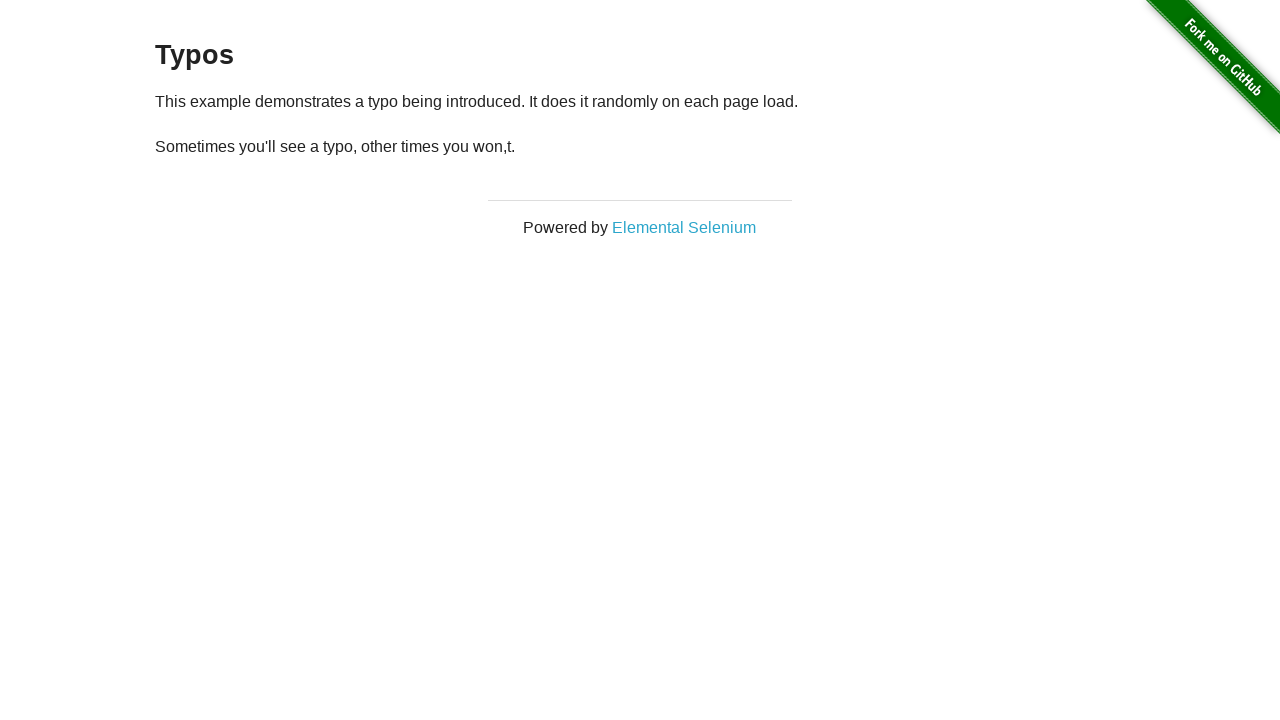

Retrieved paragraph text: '
  Sometimes you'll see a typo, other times you won,t.
' (iteration 16)
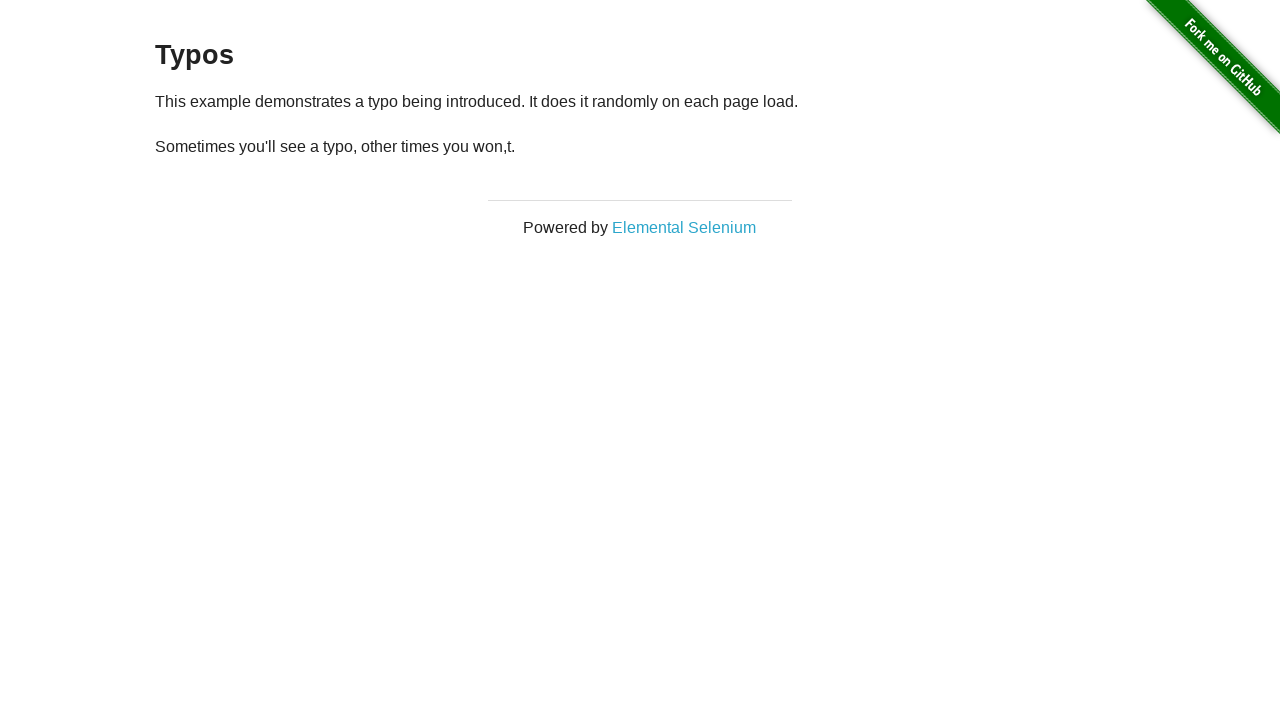

Text mismatch detected at iteration 16: '
  Sometimes you'll see a typo, other times you won,t.
' does not match expected text
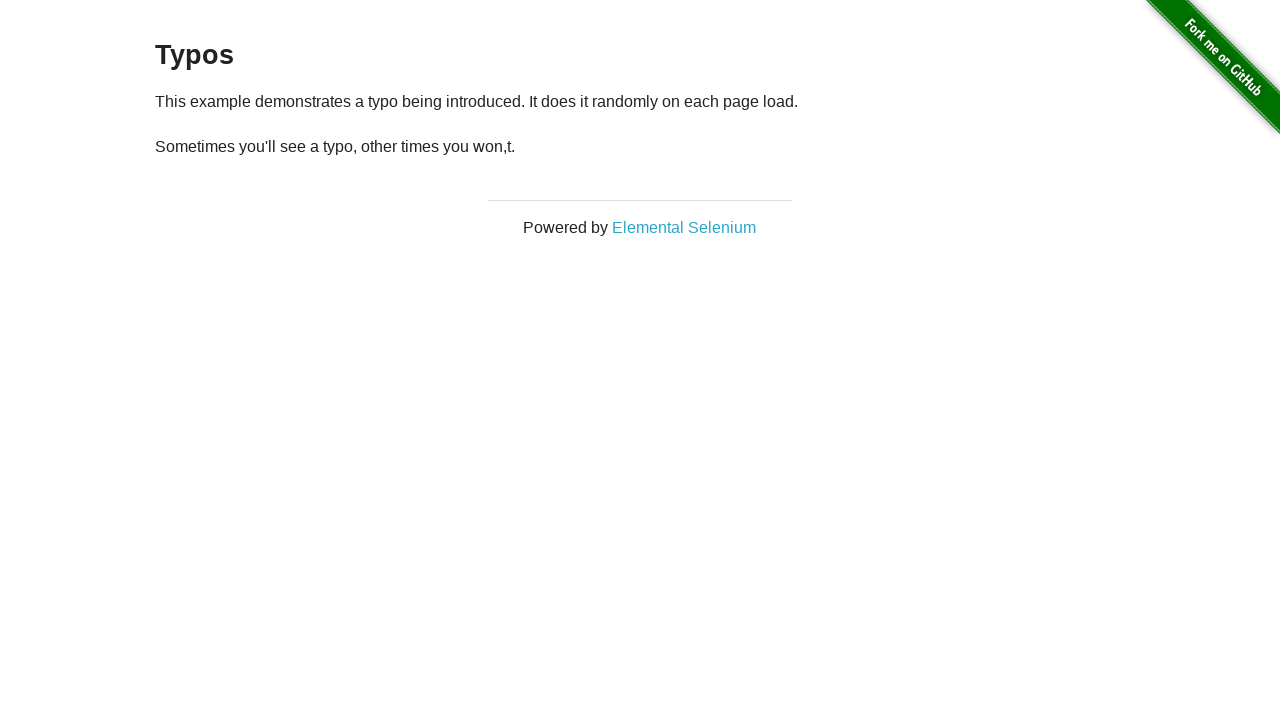

Reloaded page (iteration 17)
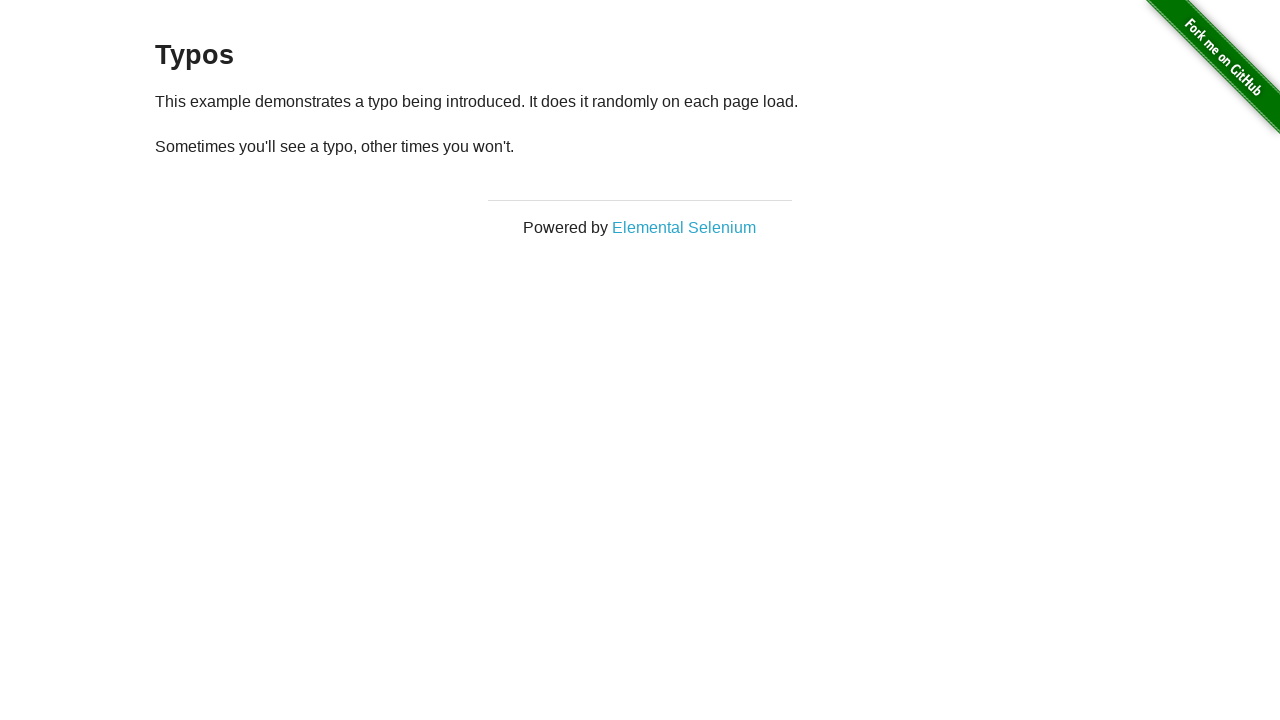

Paragraph element became visible (iteration 17)
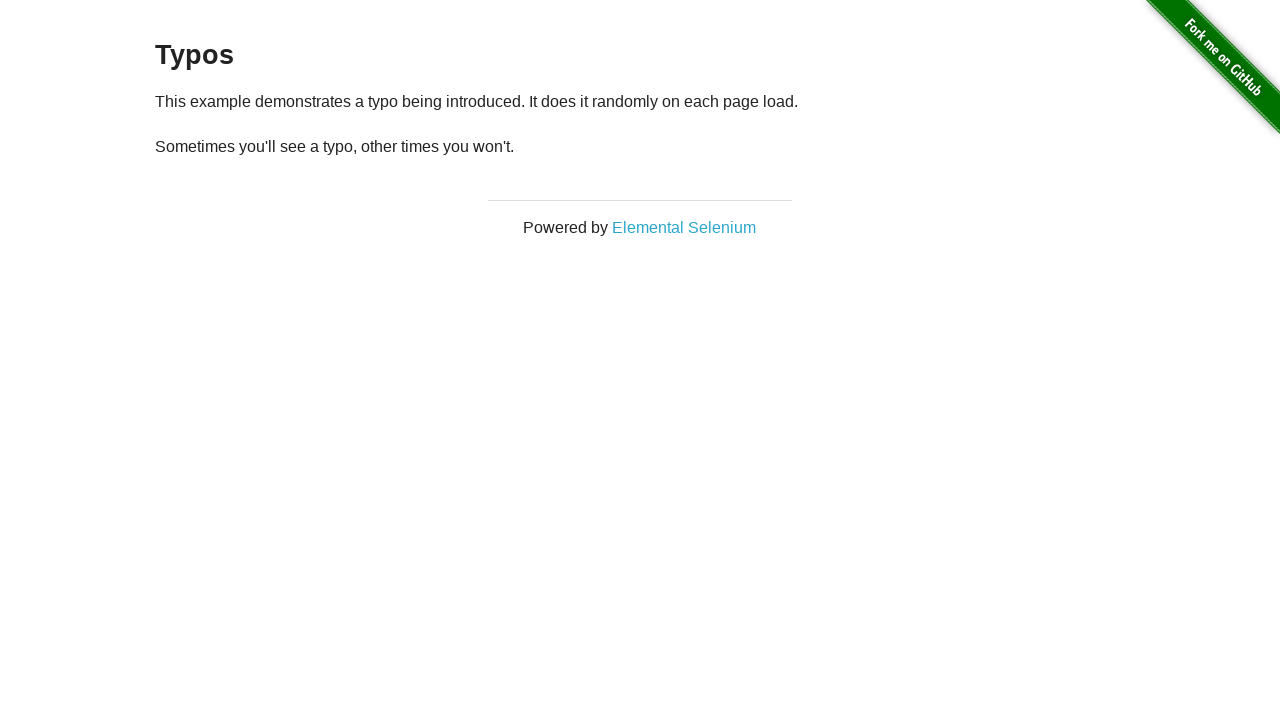

Retrieved paragraph text: '
  Sometimes you'll see a typo, other times you won't.
' (iteration 17)
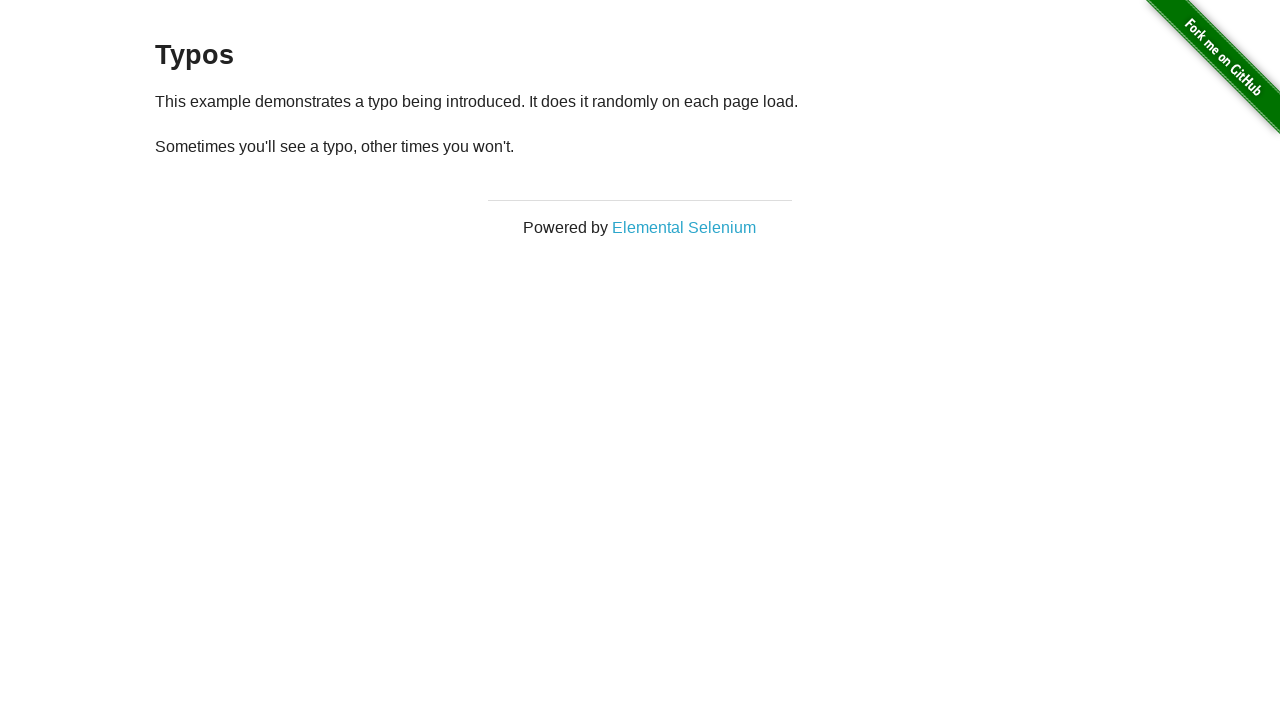

Text mismatch detected at iteration 17: '
  Sometimes you'll see a typo, other times you won't.
' does not match expected text
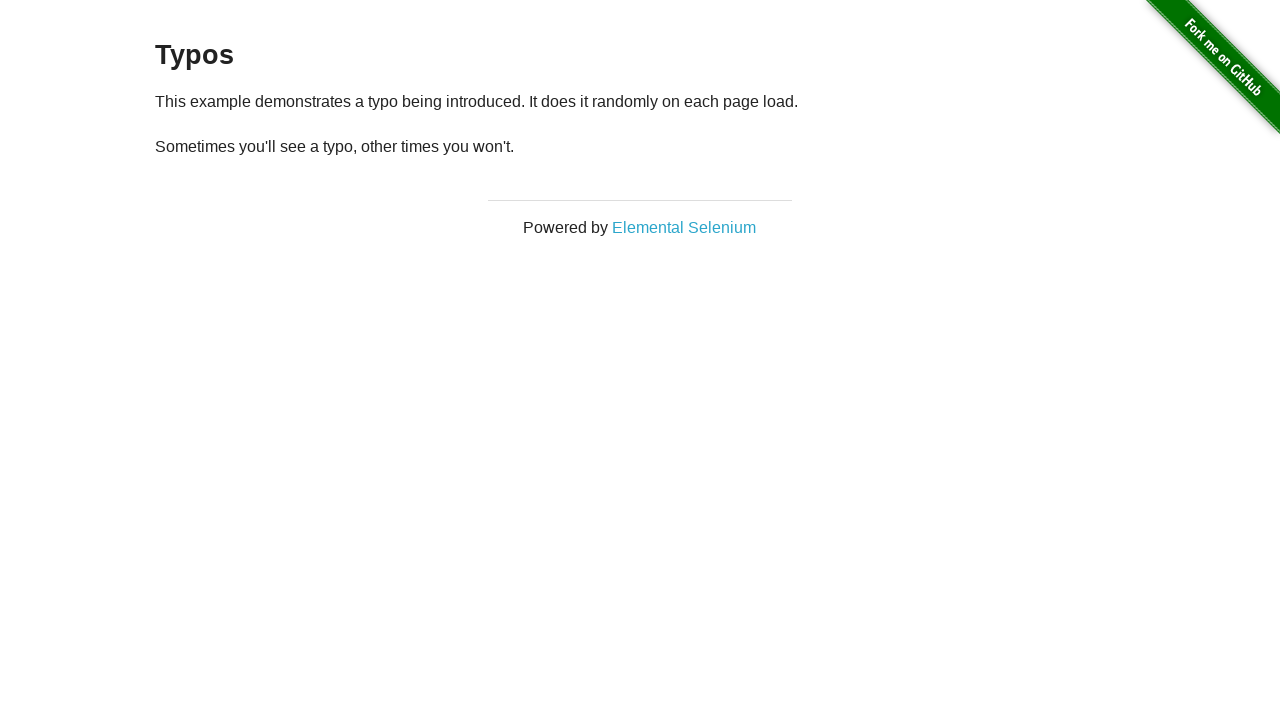

Reloaded page (iteration 18)
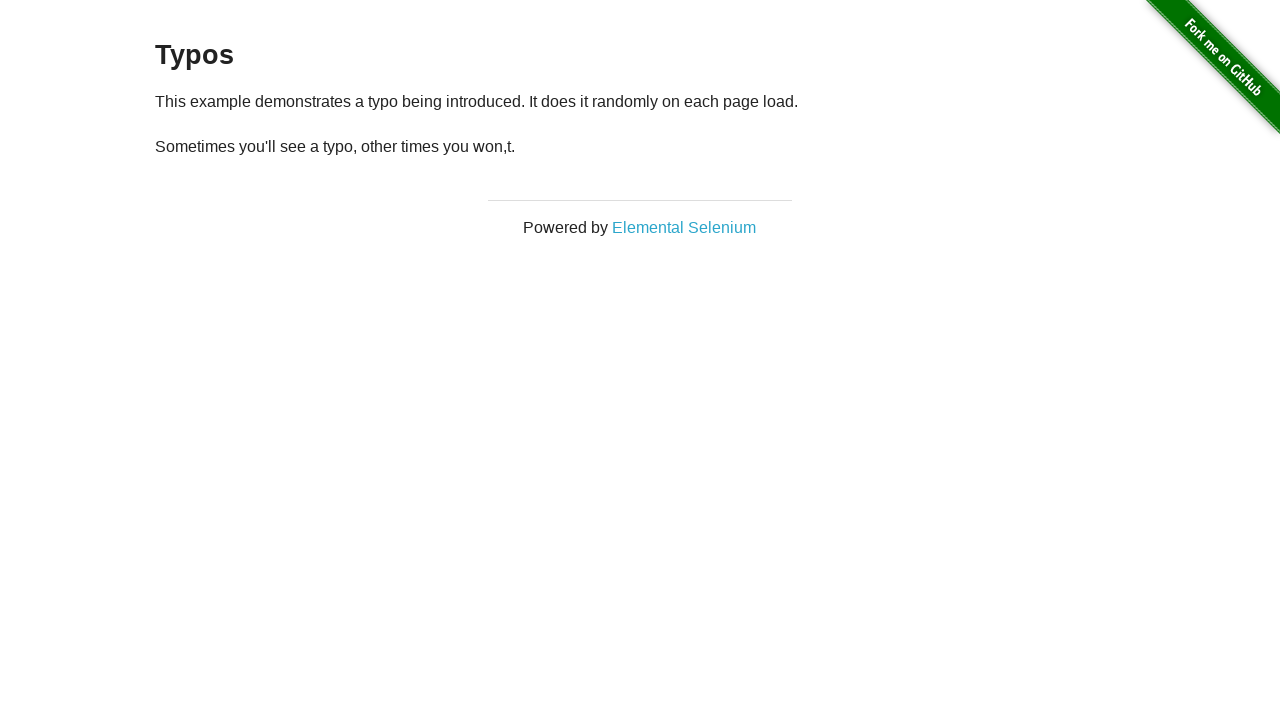

Paragraph element became visible (iteration 18)
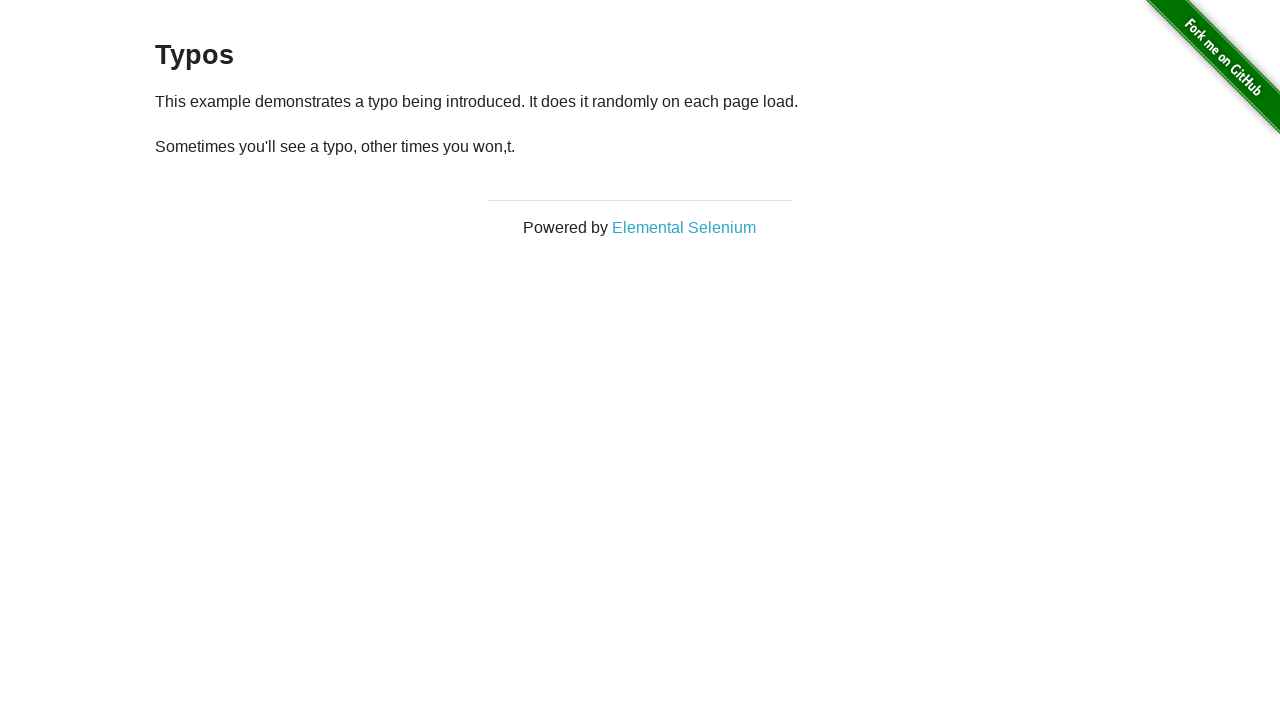

Retrieved paragraph text: '
  Sometimes you'll see a typo, other times you won,t.
' (iteration 18)
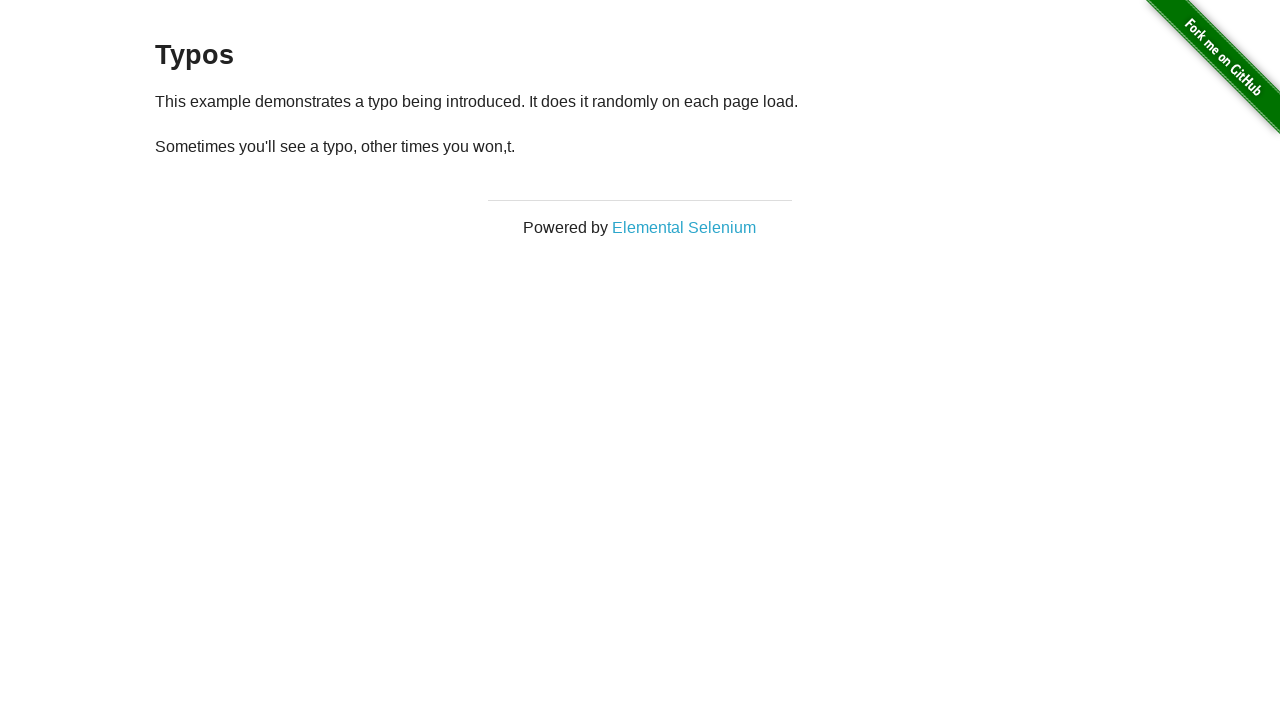

Text mismatch detected at iteration 18: '
  Sometimes you'll see a typo, other times you won,t.
' does not match expected text
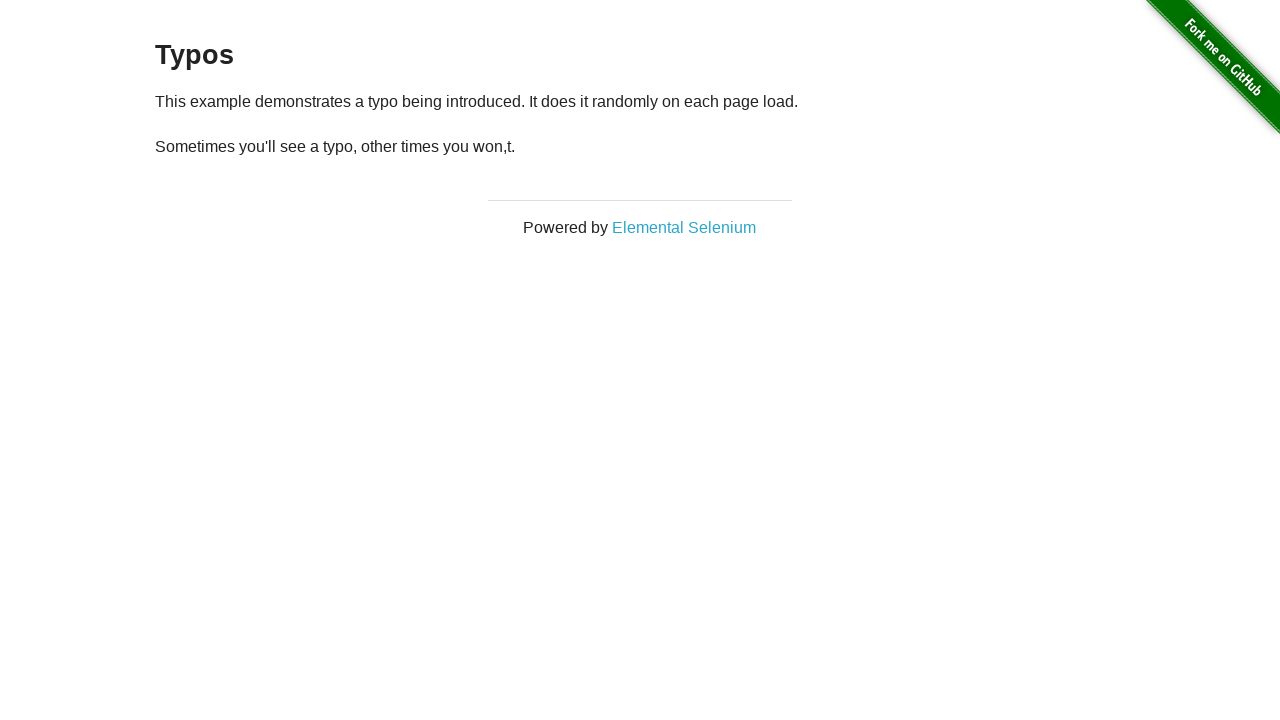

Reloaded page (iteration 19)
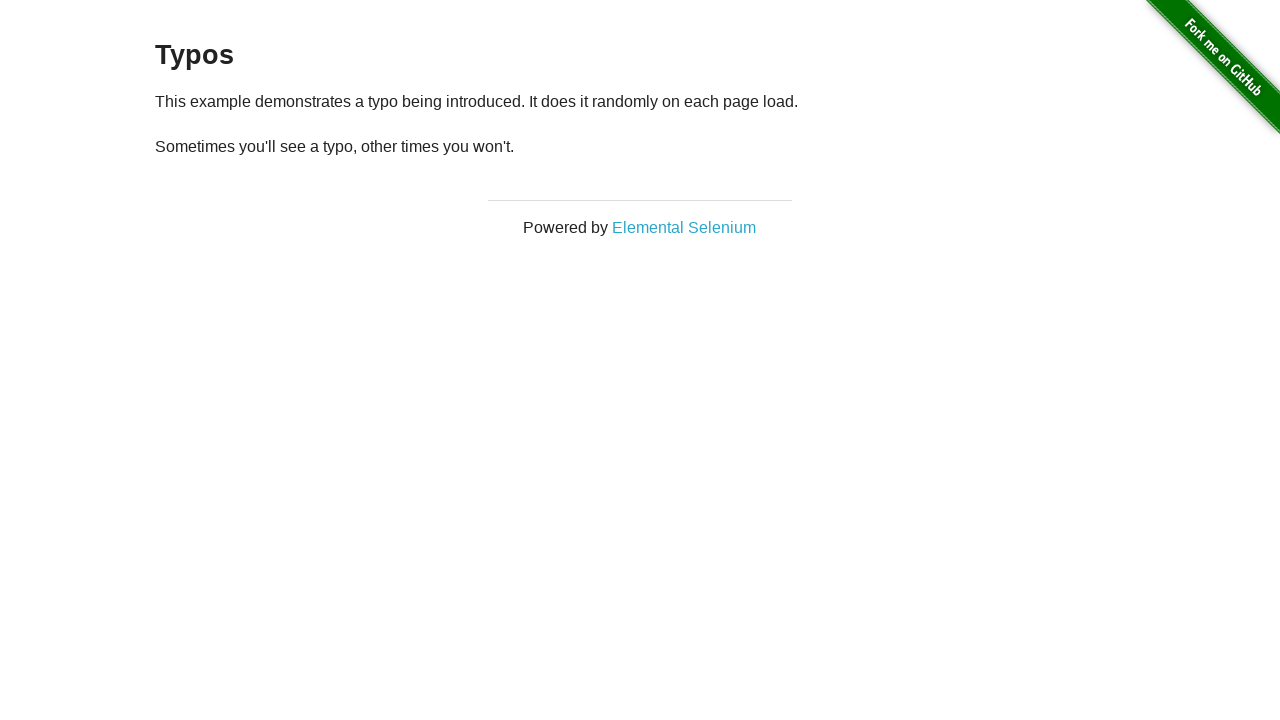

Paragraph element became visible (iteration 19)
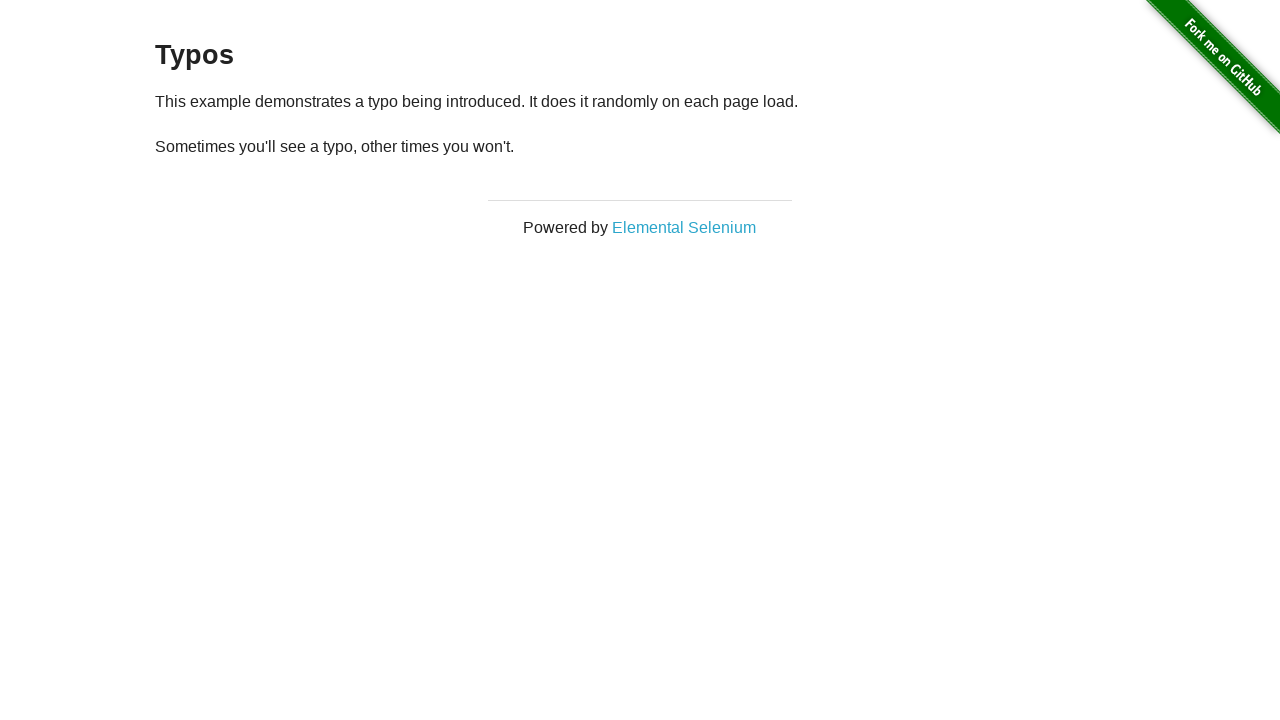

Retrieved paragraph text: '
  Sometimes you'll see a typo, other times you won't.
' (iteration 19)
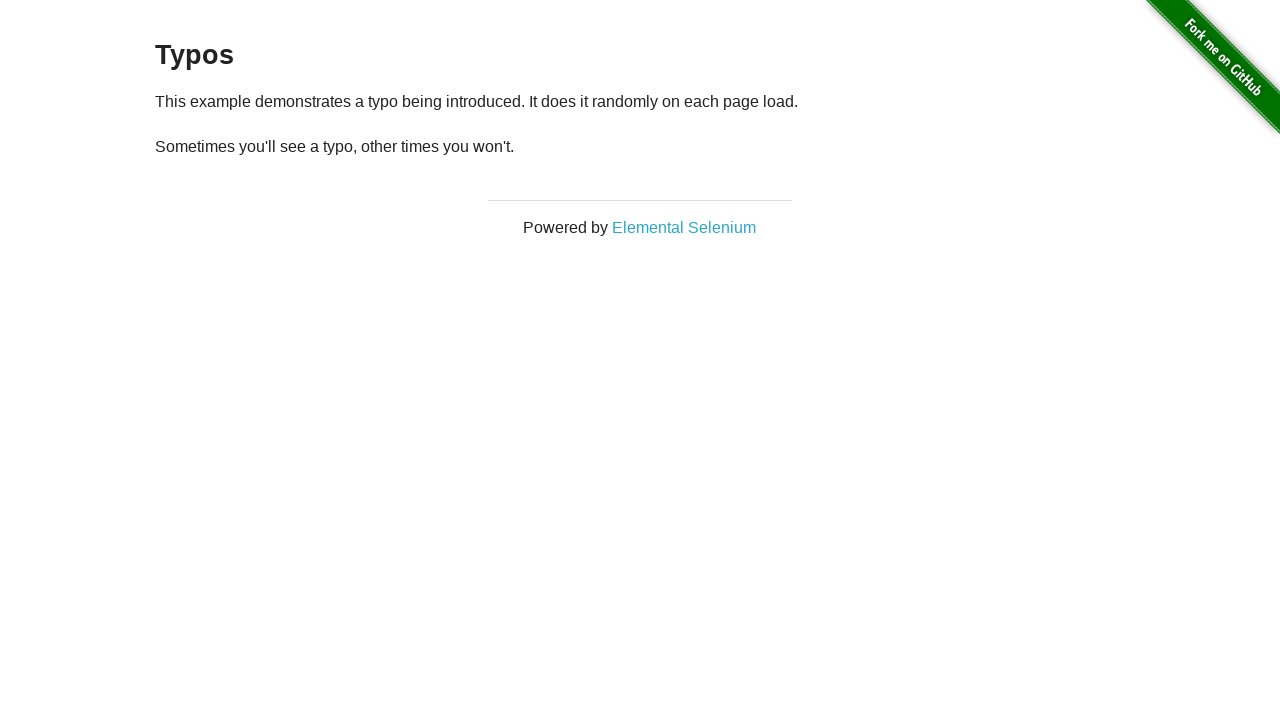

Text mismatch detected at iteration 19: '
  Sometimes you'll see a typo, other times you won't.
' does not match expected text
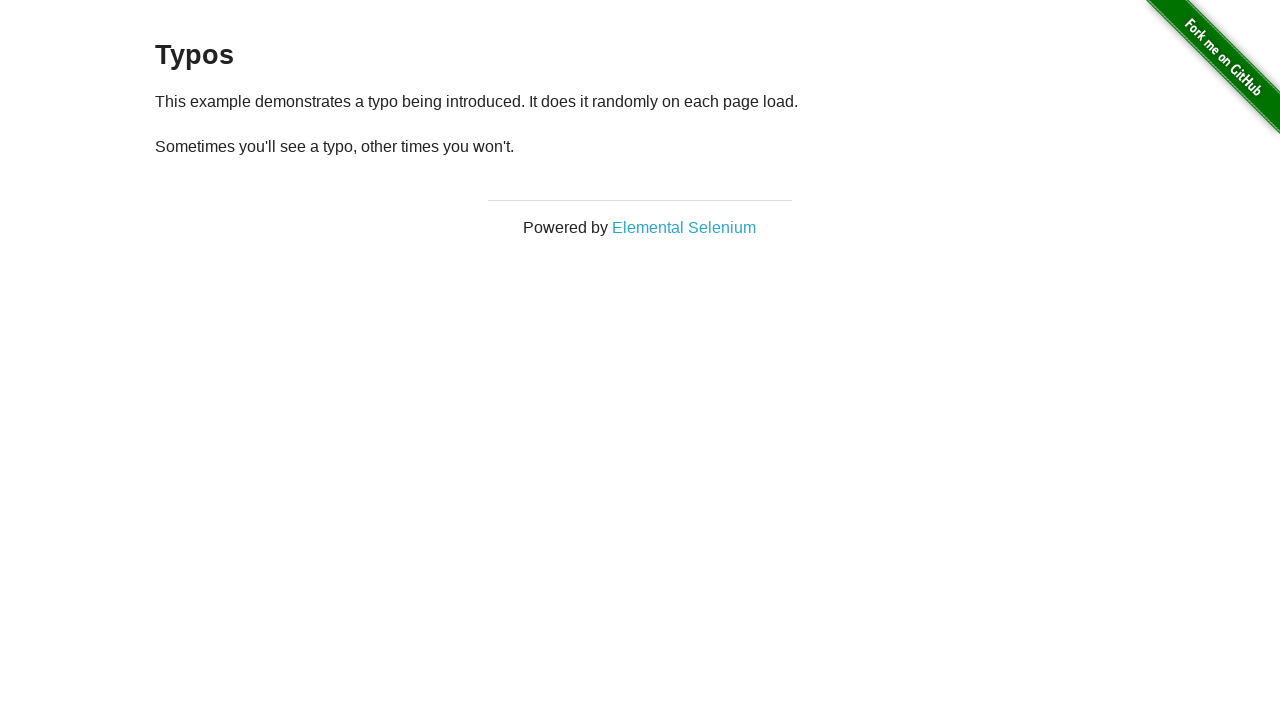

Reloaded page (iteration 20)
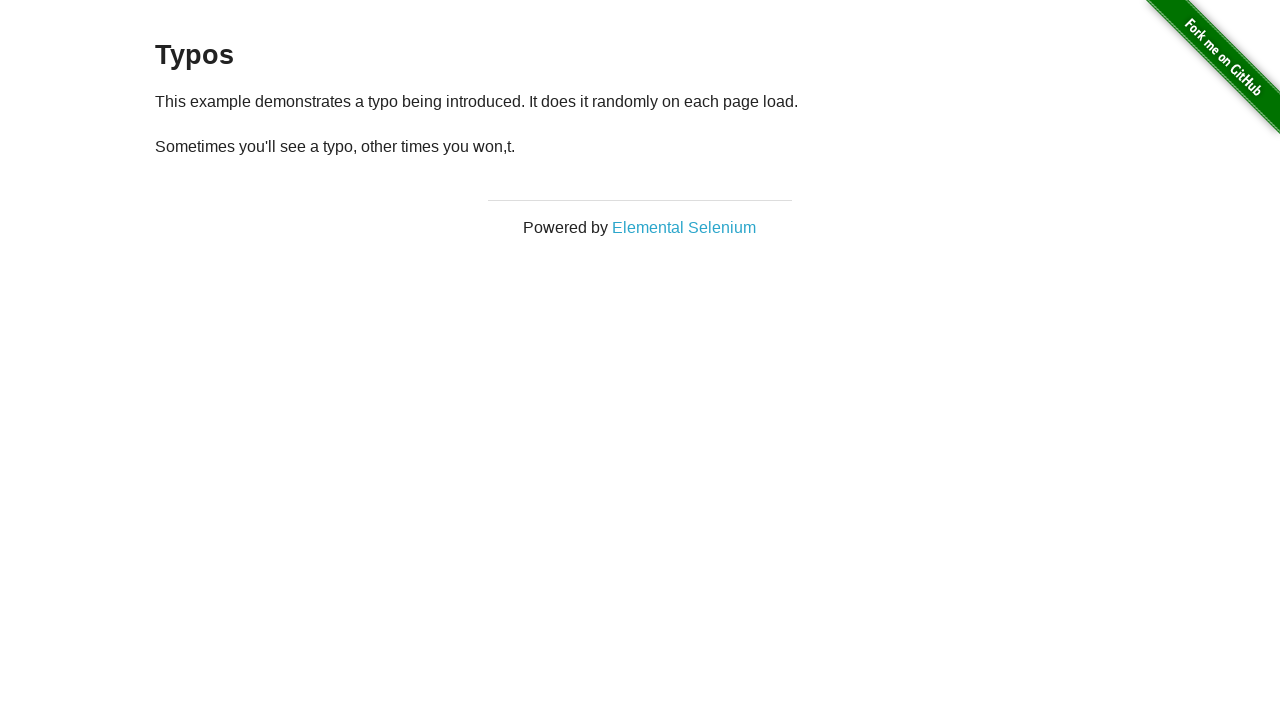

Paragraph element became visible (iteration 20)
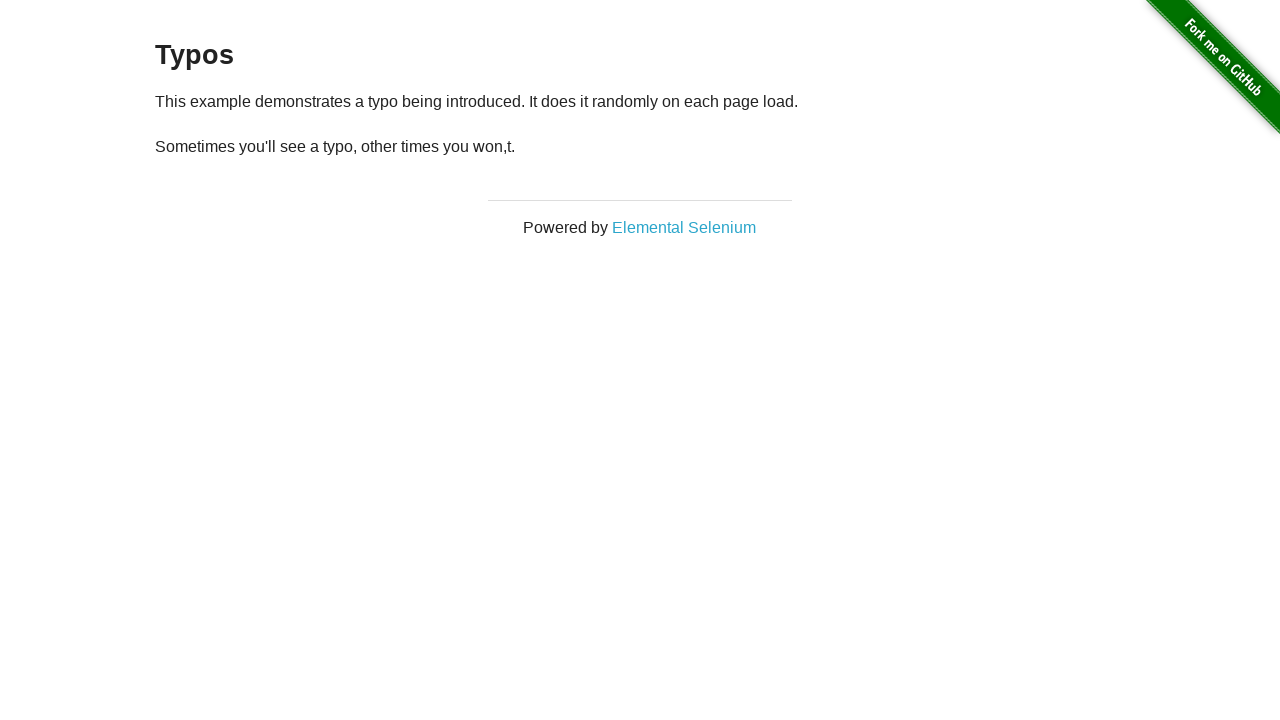

Retrieved paragraph text: '
  Sometimes you'll see a typo, other times you won,t.
' (iteration 20)
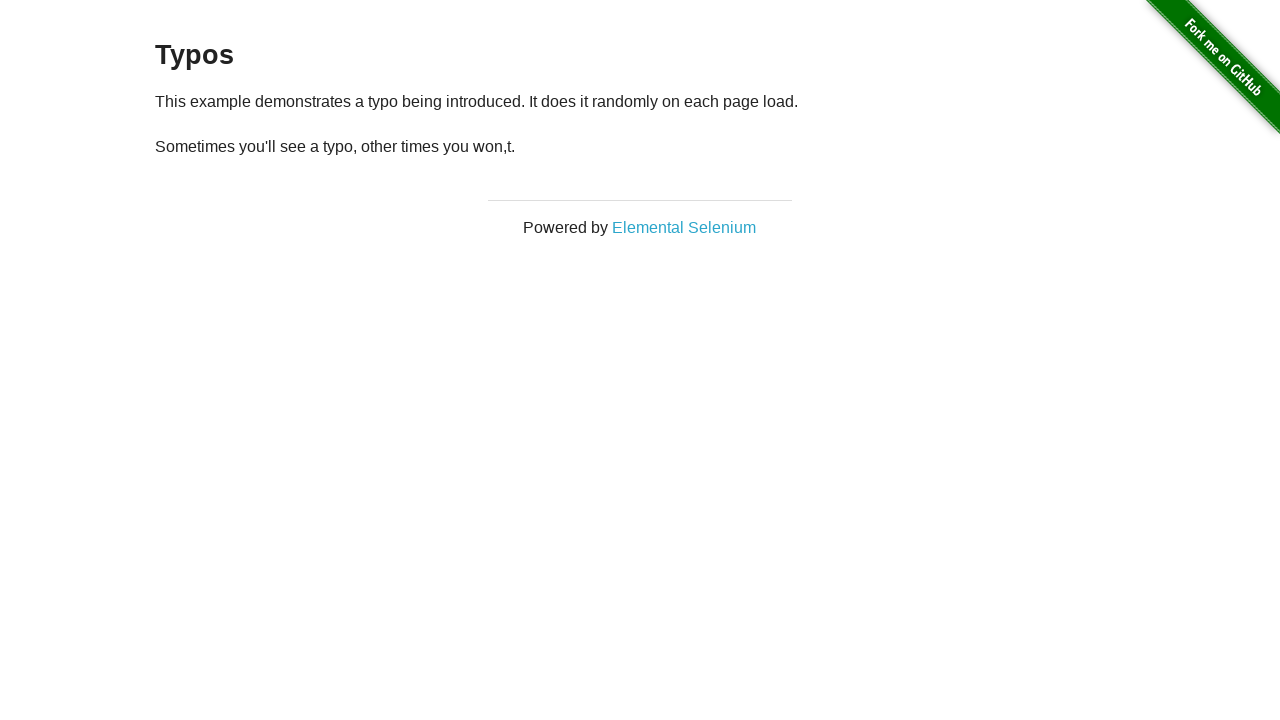

Text mismatch detected at iteration 20: '
  Sometimes you'll see a typo, other times you won,t.
' does not match expected text
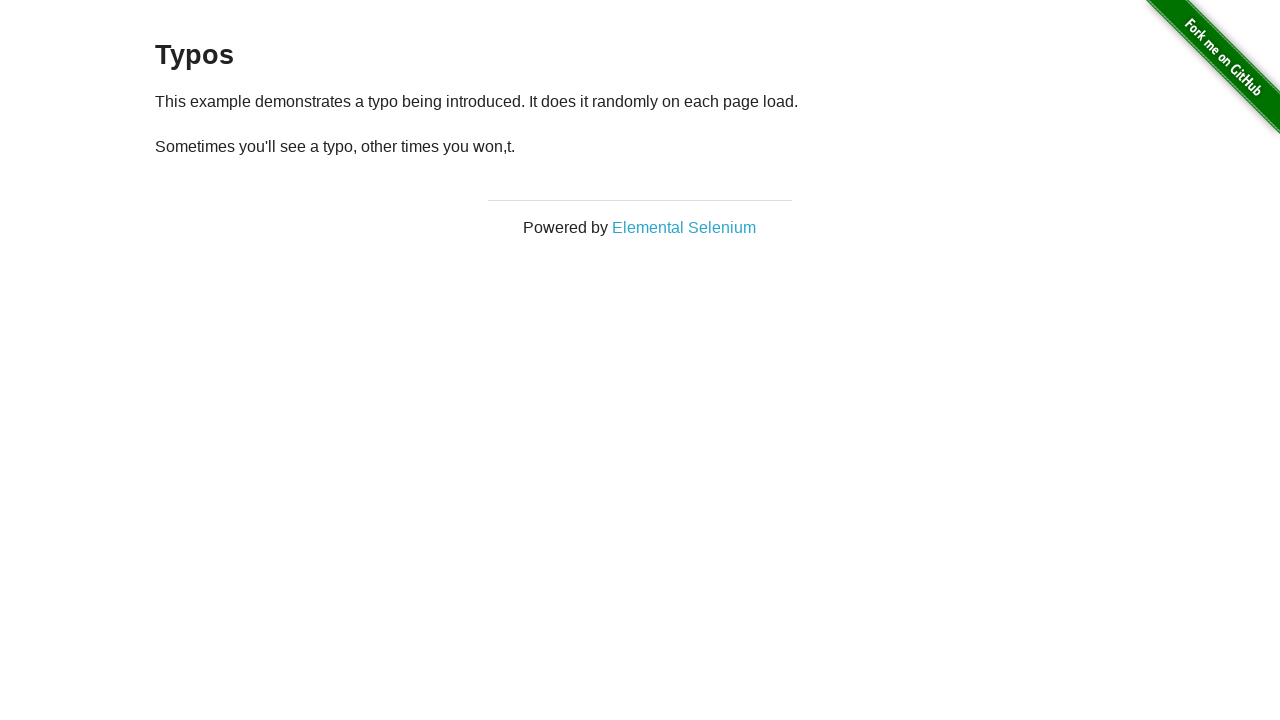

Reloaded page (iteration 21)
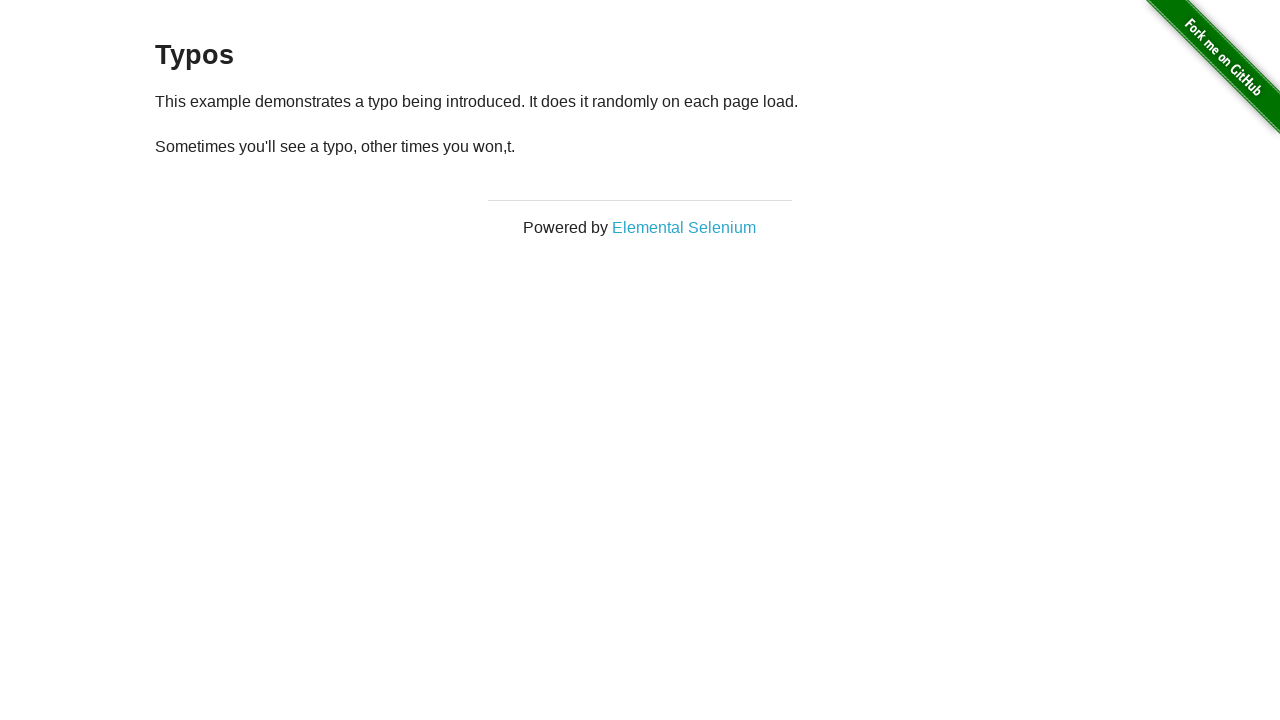

Paragraph element became visible (iteration 21)
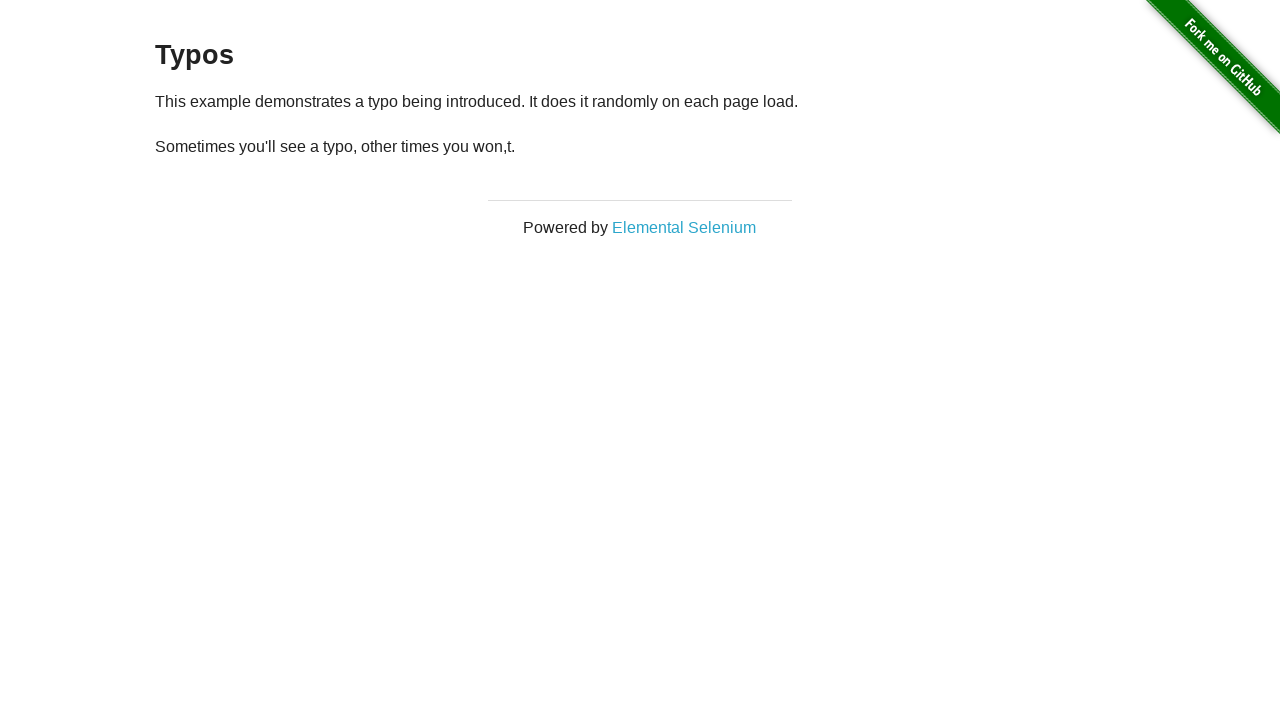

Retrieved paragraph text: '
  Sometimes you'll see a typo, other times you won,t.
' (iteration 21)
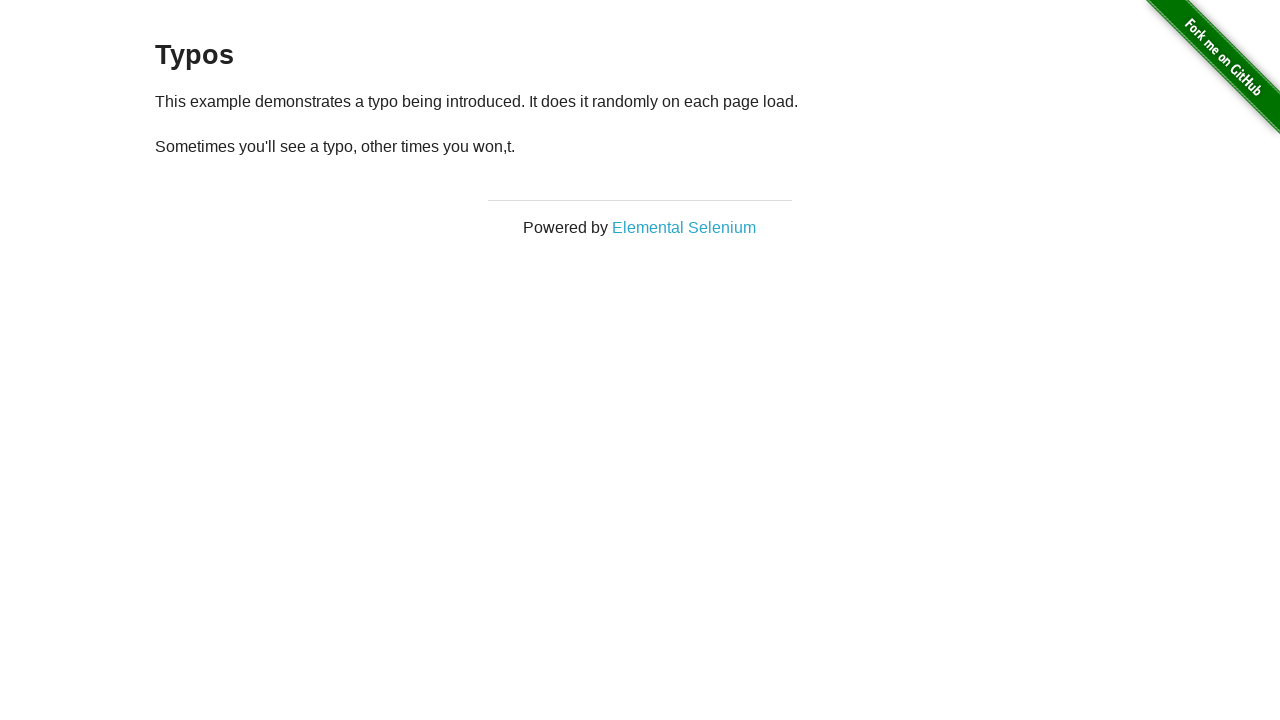

Text mismatch detected at iteration 21: '
  Sometimes you'll see a typo, other times you won,t.
' does not match expected text
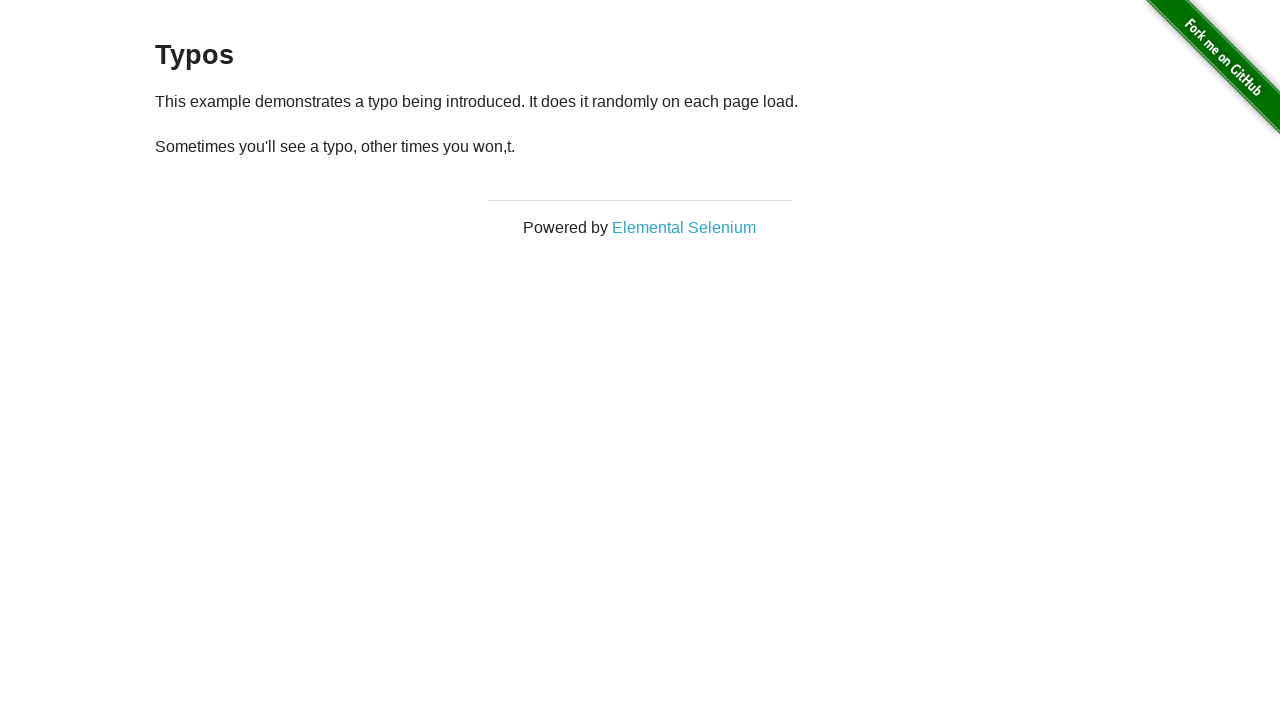

Reloaded page (iteration 22)
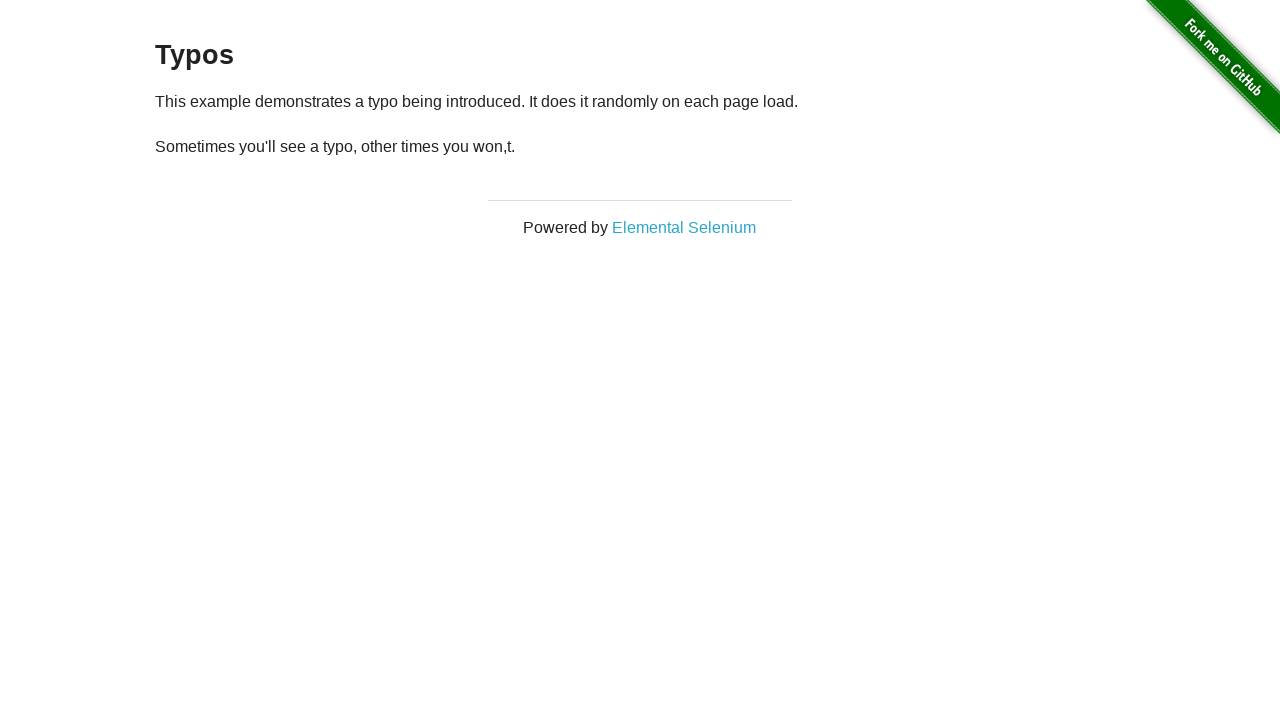

Paragraph element became visible (iteration 22)
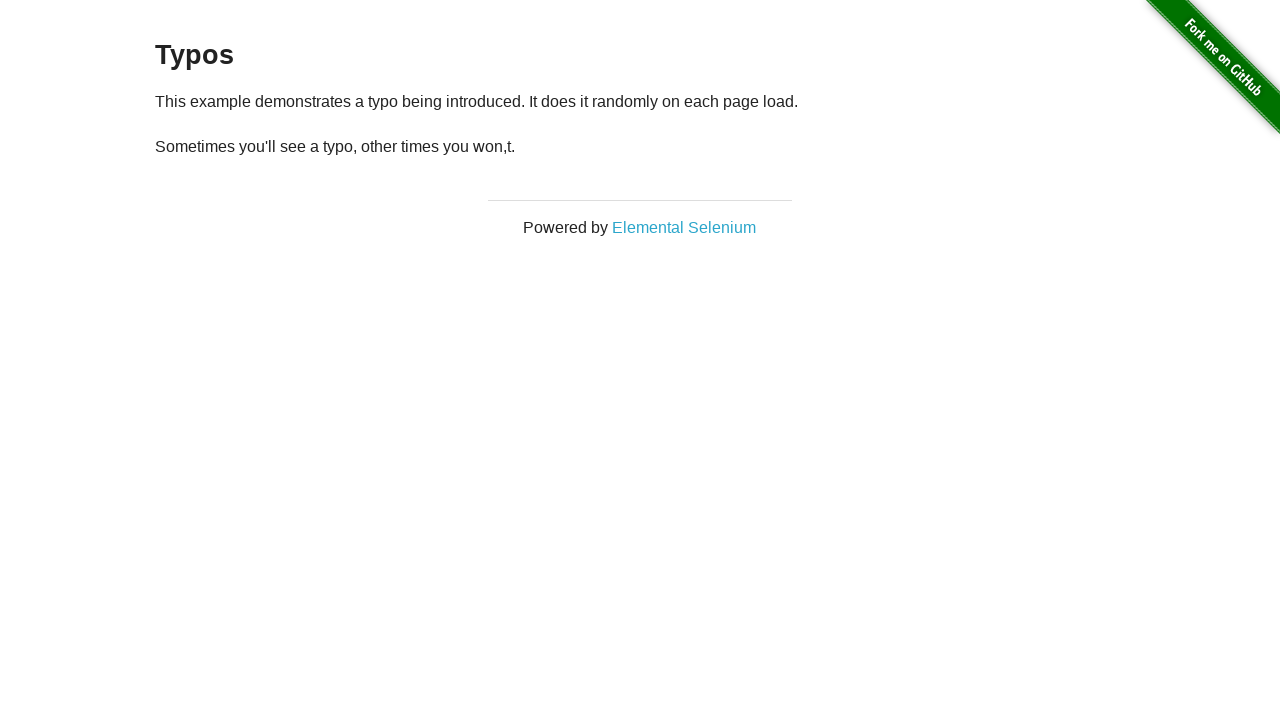

Retrieved paragraph text: '
  Sometimes you'll see a typo, other times you won,t.
' (iteration 22)
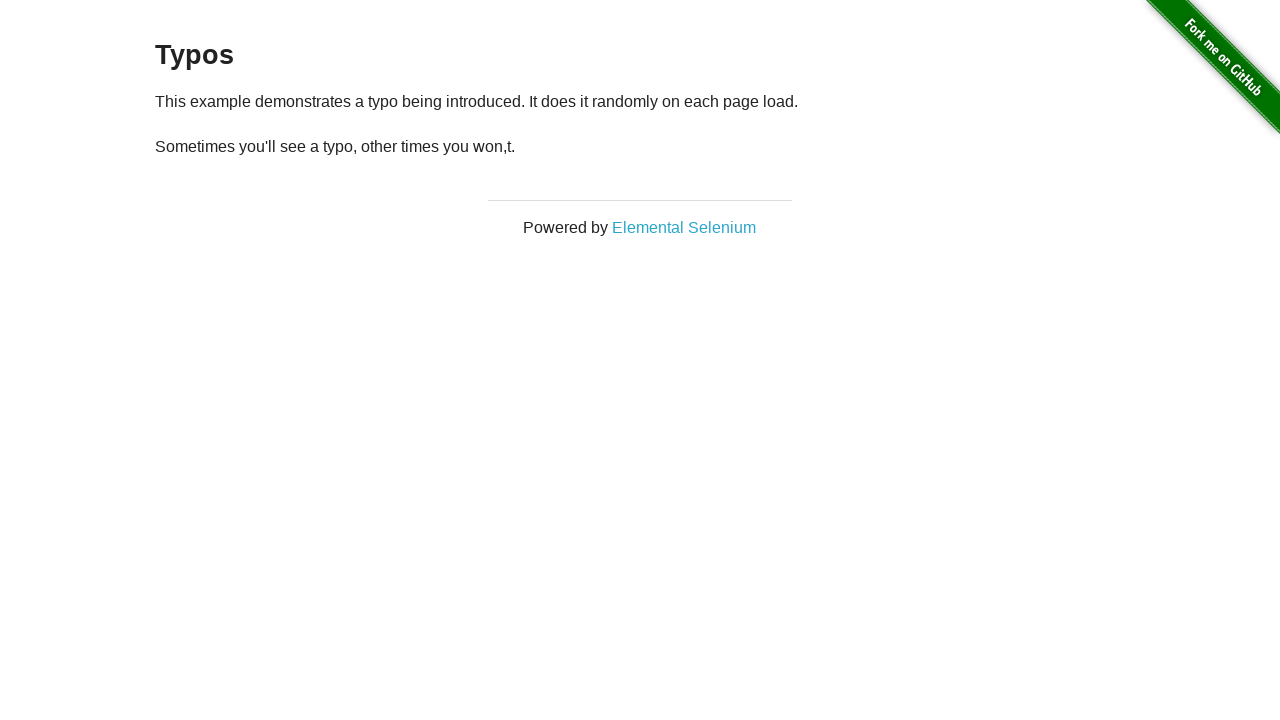

Text mismatch detected at iteration 22: '
  Sometimes you'll see a typo, other times you won,t.
' does not match expected text
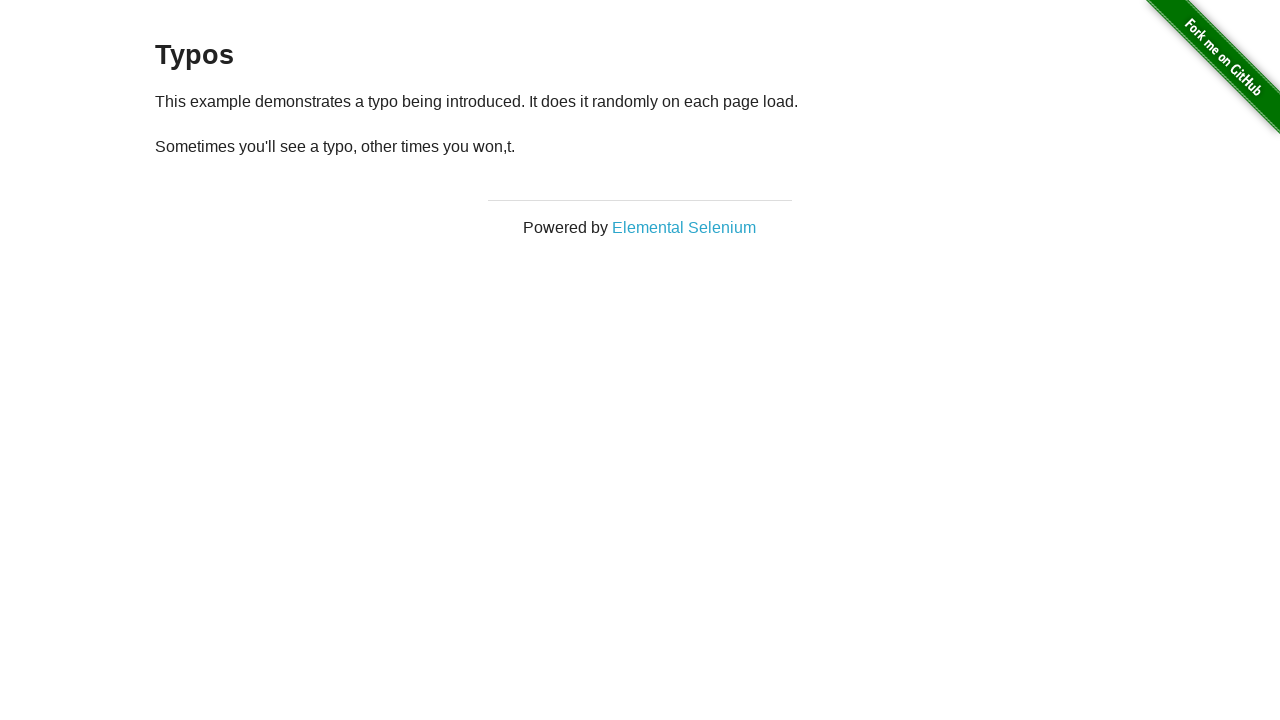

Reloaded page (iteration 23)
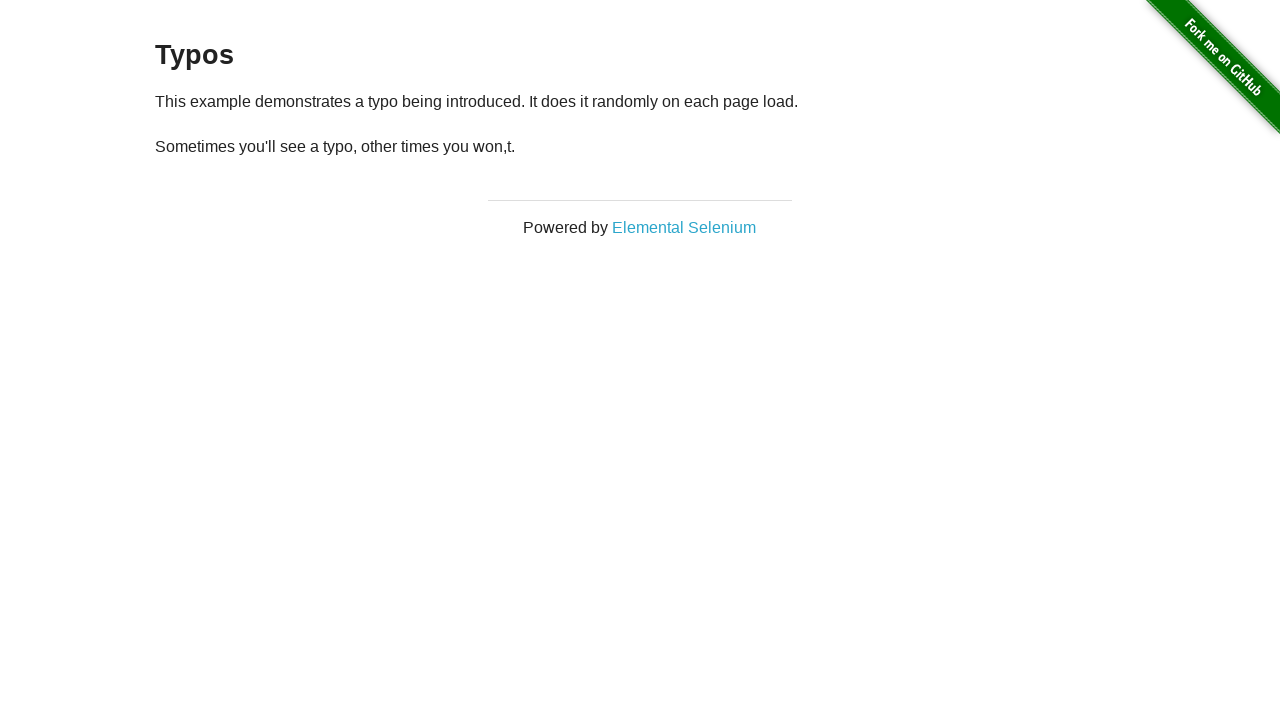

Paragraph element became visible (iteration 23)
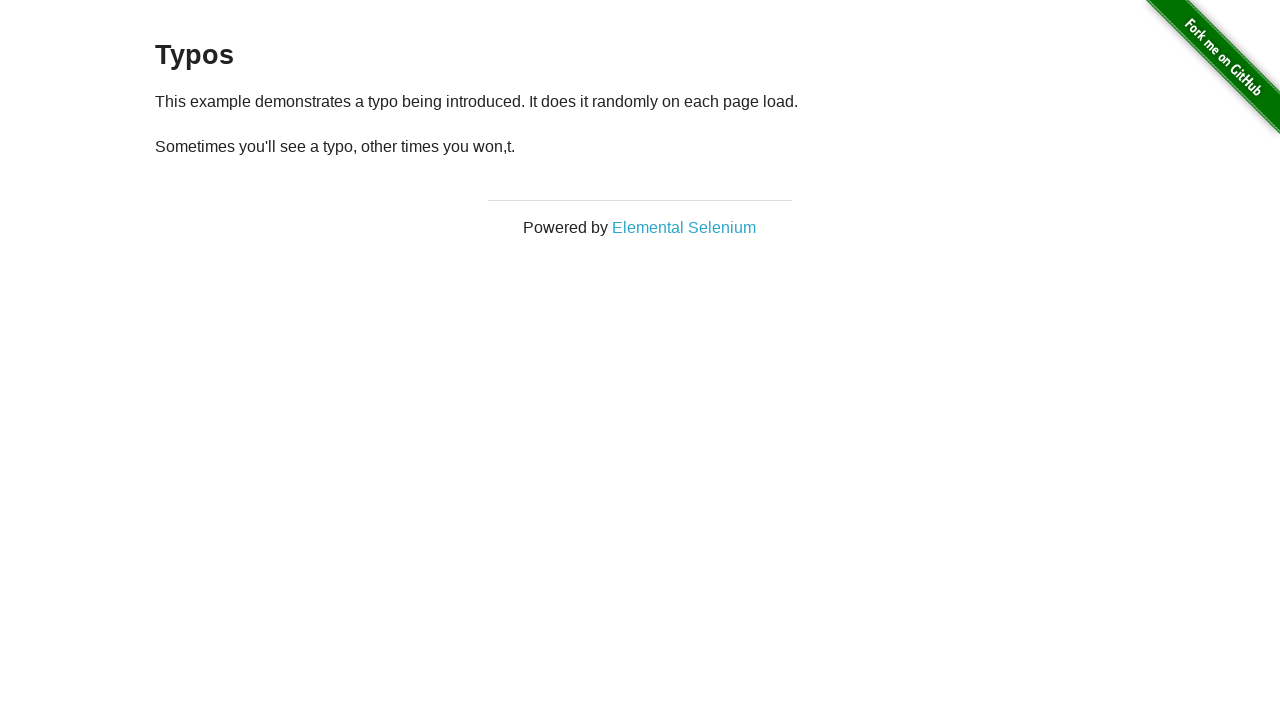

Retrieved paragraph text: '
  Sometimes you'll see a typo, other times you won,t.
' (iteration 23)
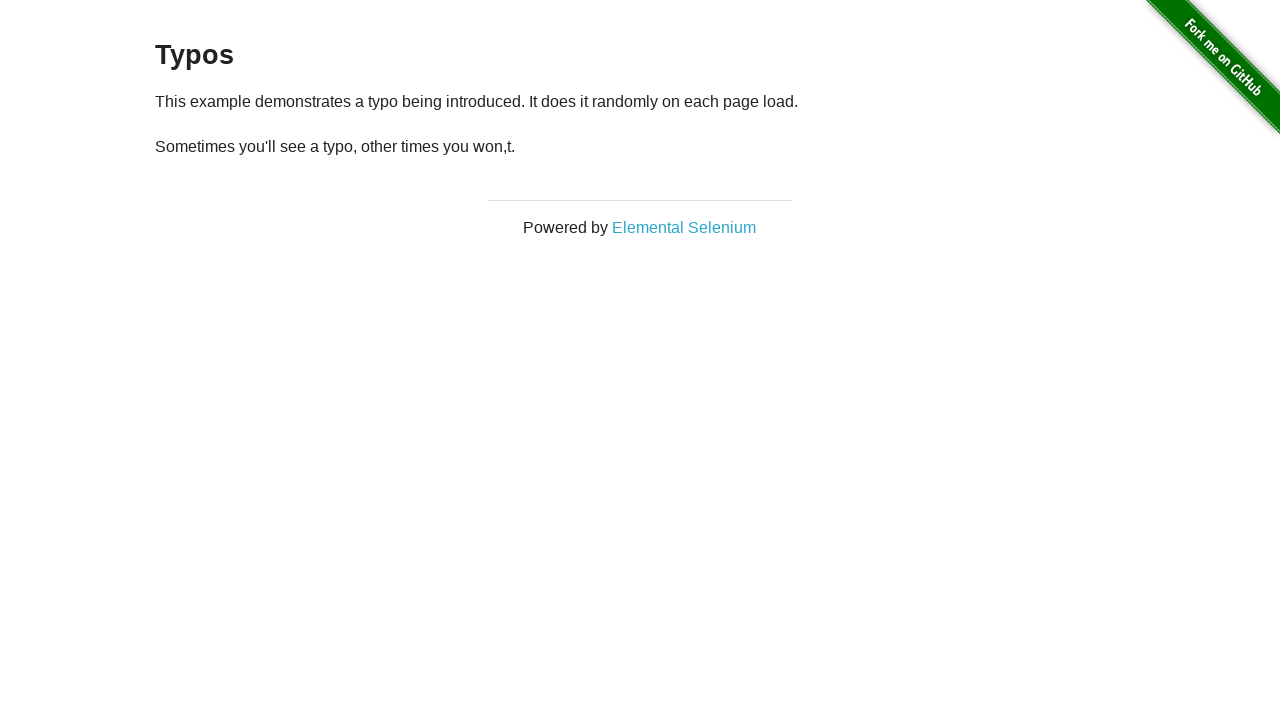

Text mismatch detected at iteration 23: '
  Sometimes you'll see a typo, other times you won,t.
' does not match expected text
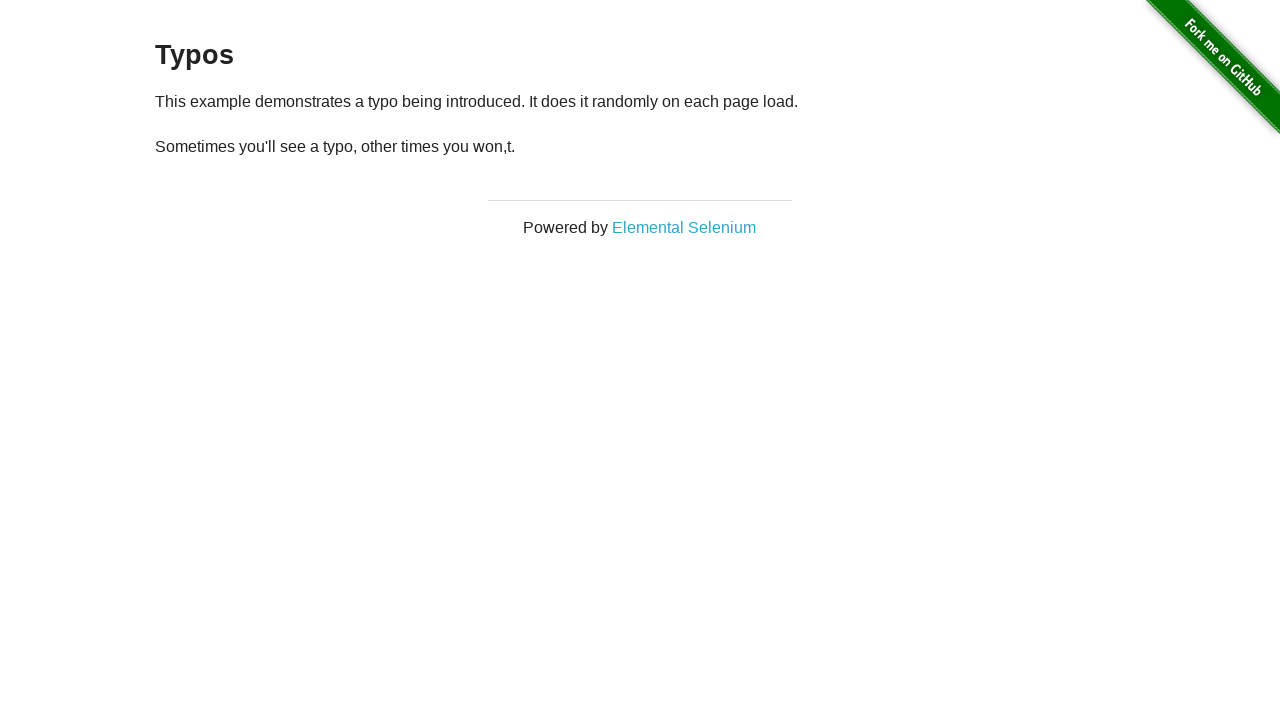

Reloaded page (iteration 24)
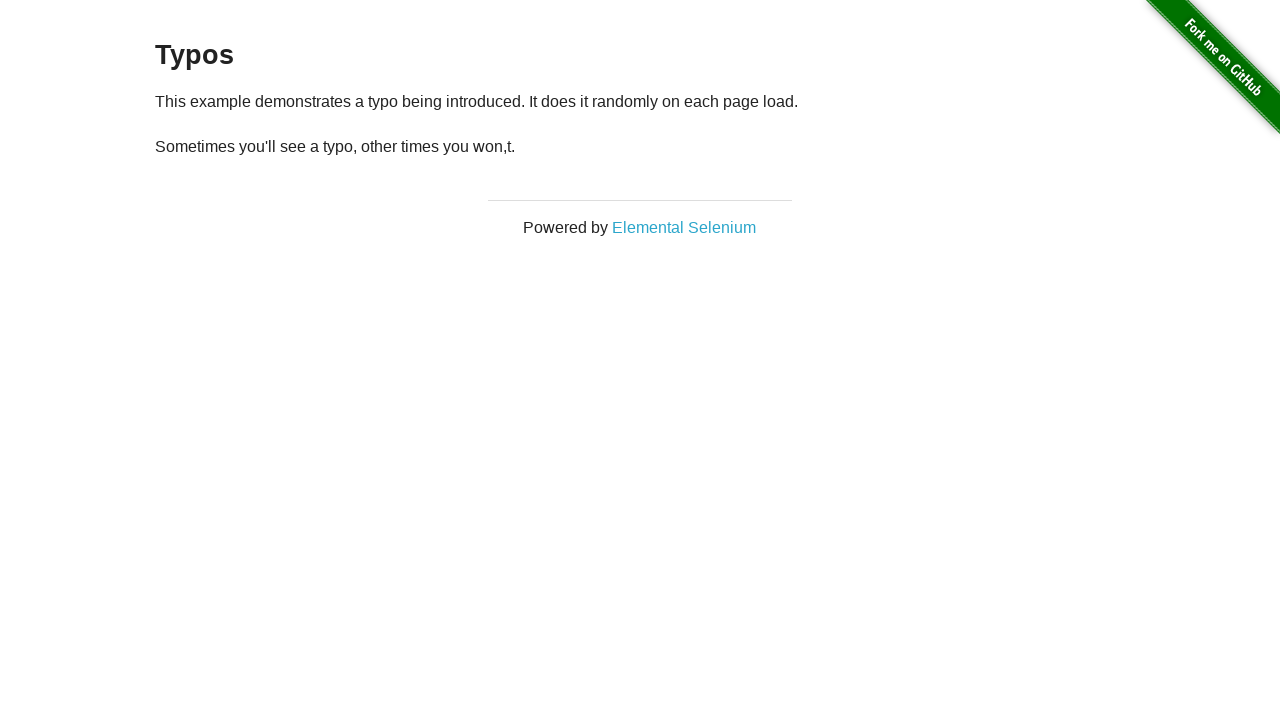

Paragraph element became visible (iteration 24)
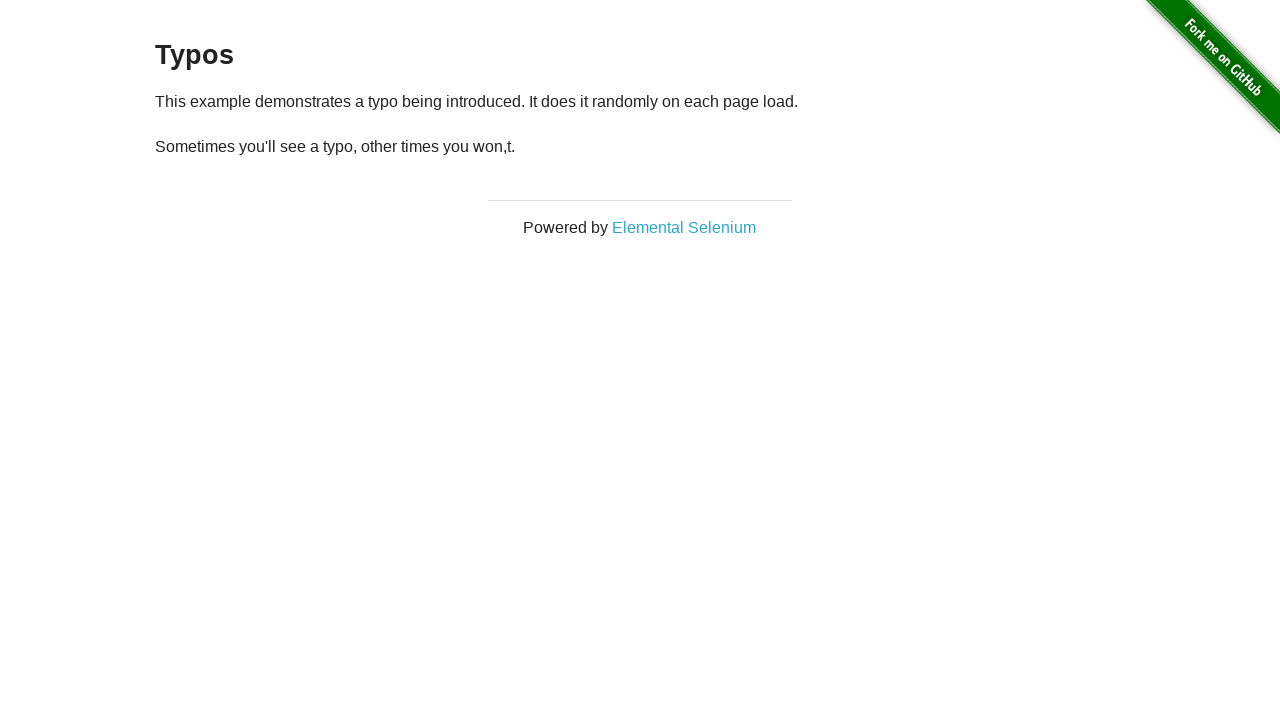

Retrieved paragraph text: '
  Sometimes you'll see a typo, other times you won,t.
' (iteration 24)
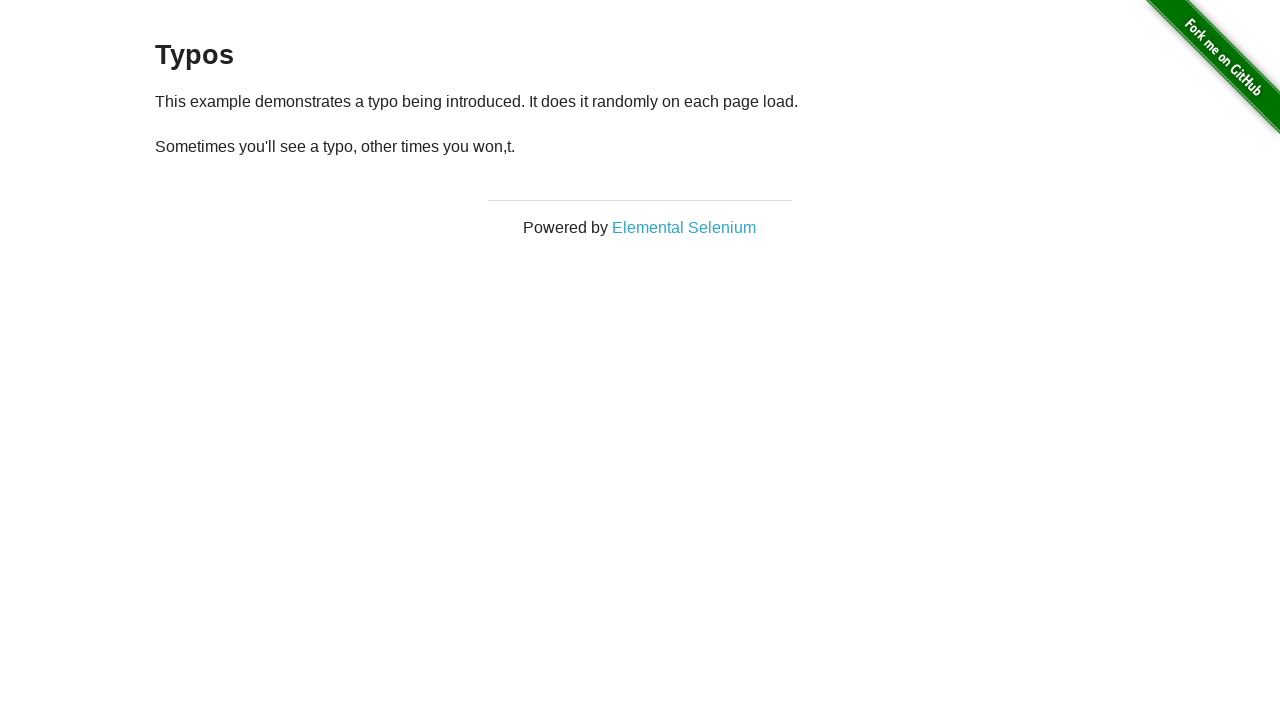

Text mismatch detected at iteration 24: '
  Sometimes you'll see a typo, other times you won,t.
' does not match expected text
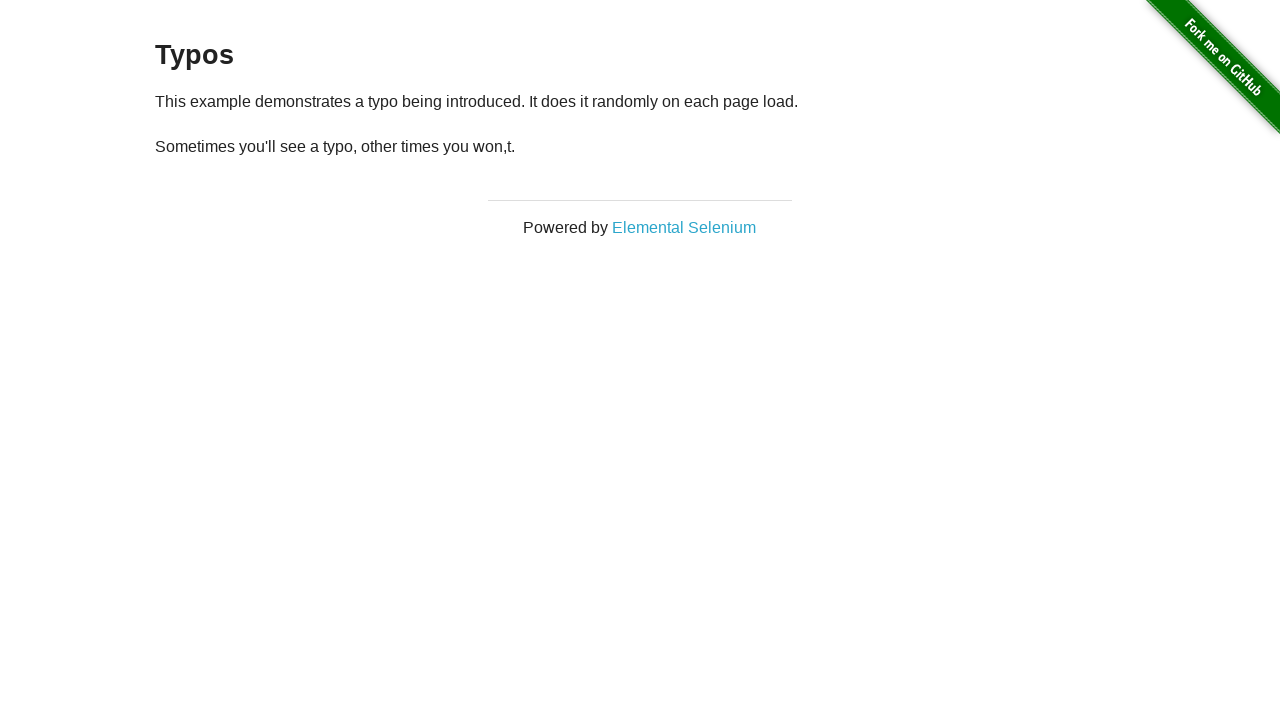

Reloaded page (iteration 25)
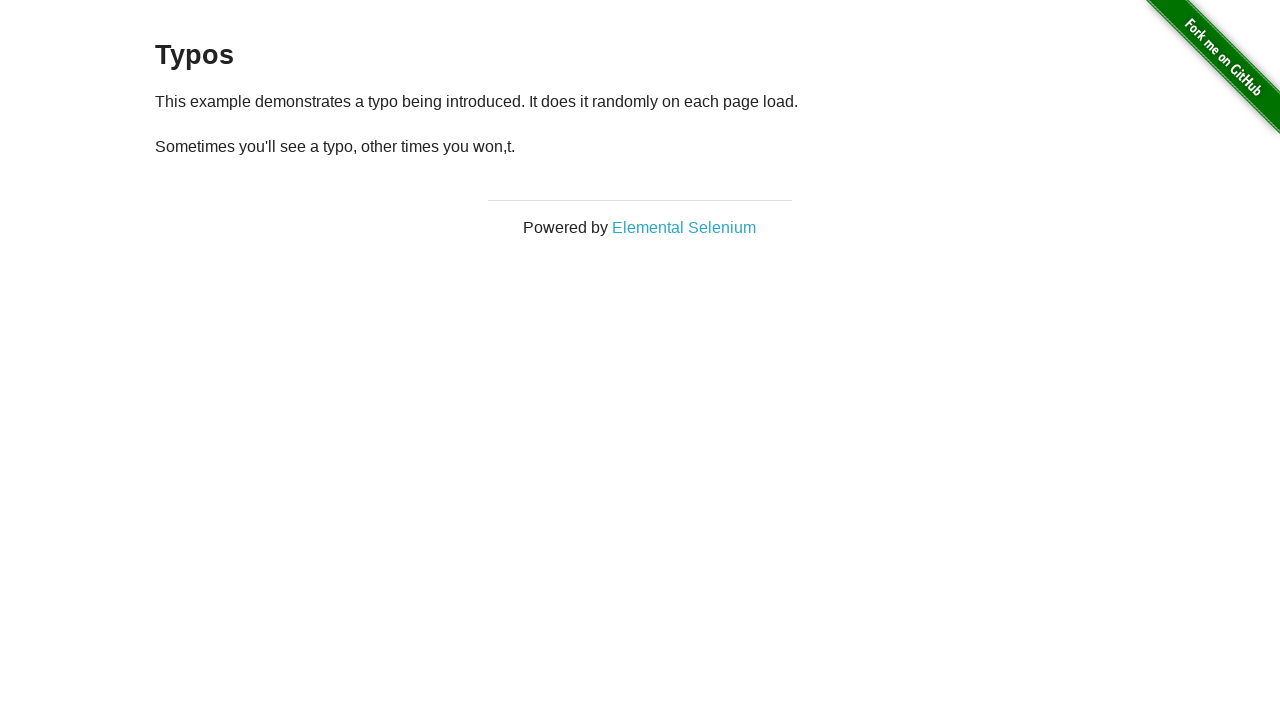

Paragraph element became visible (iteration 25)
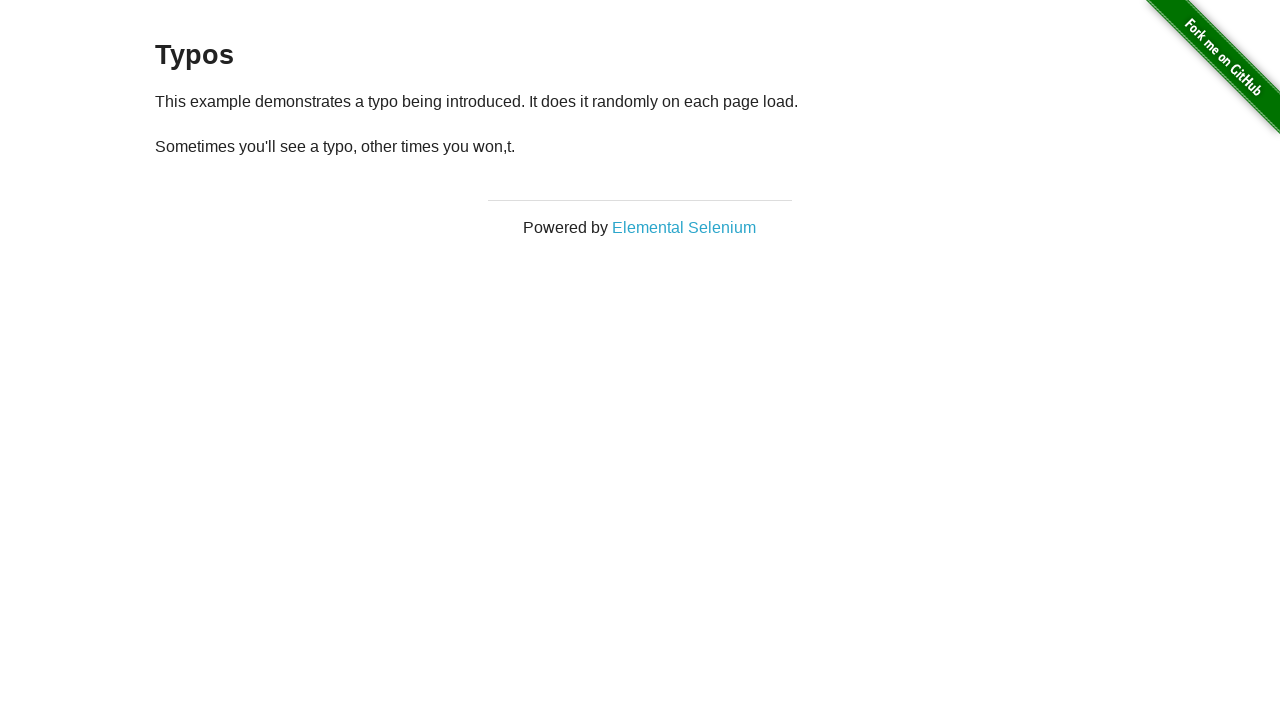

Retrieved paragraph text: '
  Sometimes you'll see a typo, other times you won,t.
' (iteration 25)
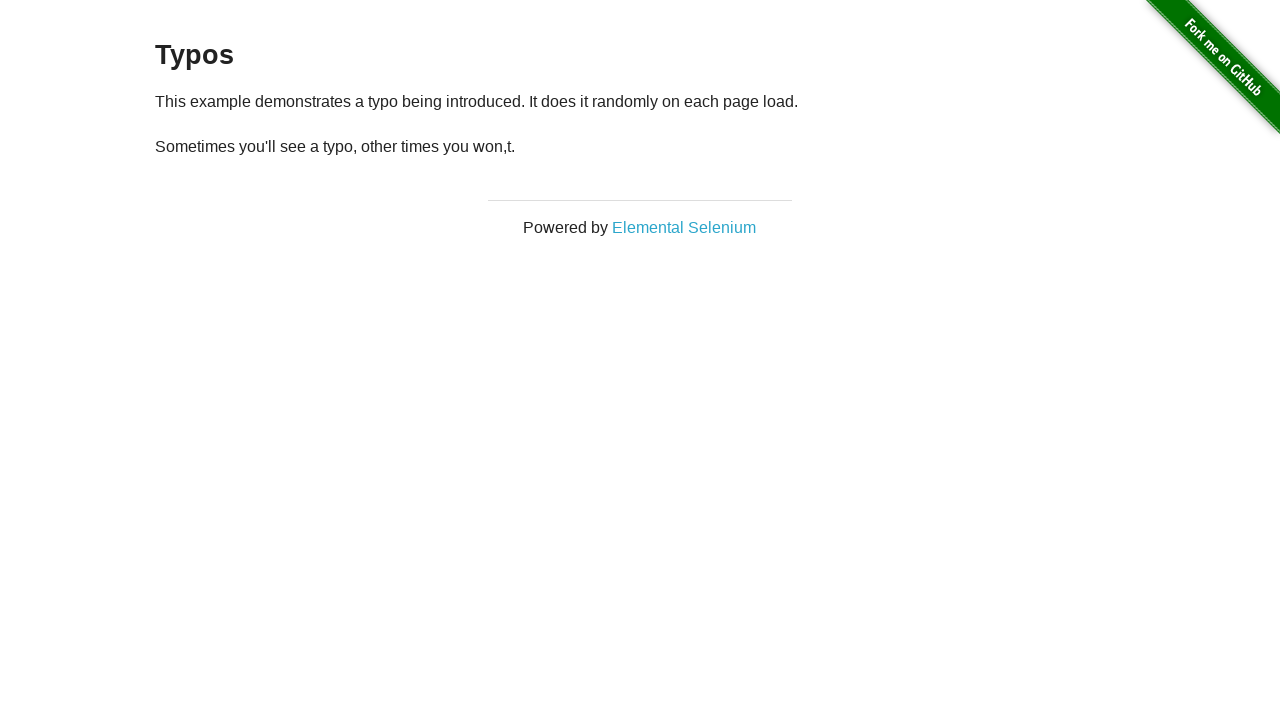

Text mismatch detected at iteration 25: '
  Sometimes you'll see a typo, other times you won,t.
' does not match expected text
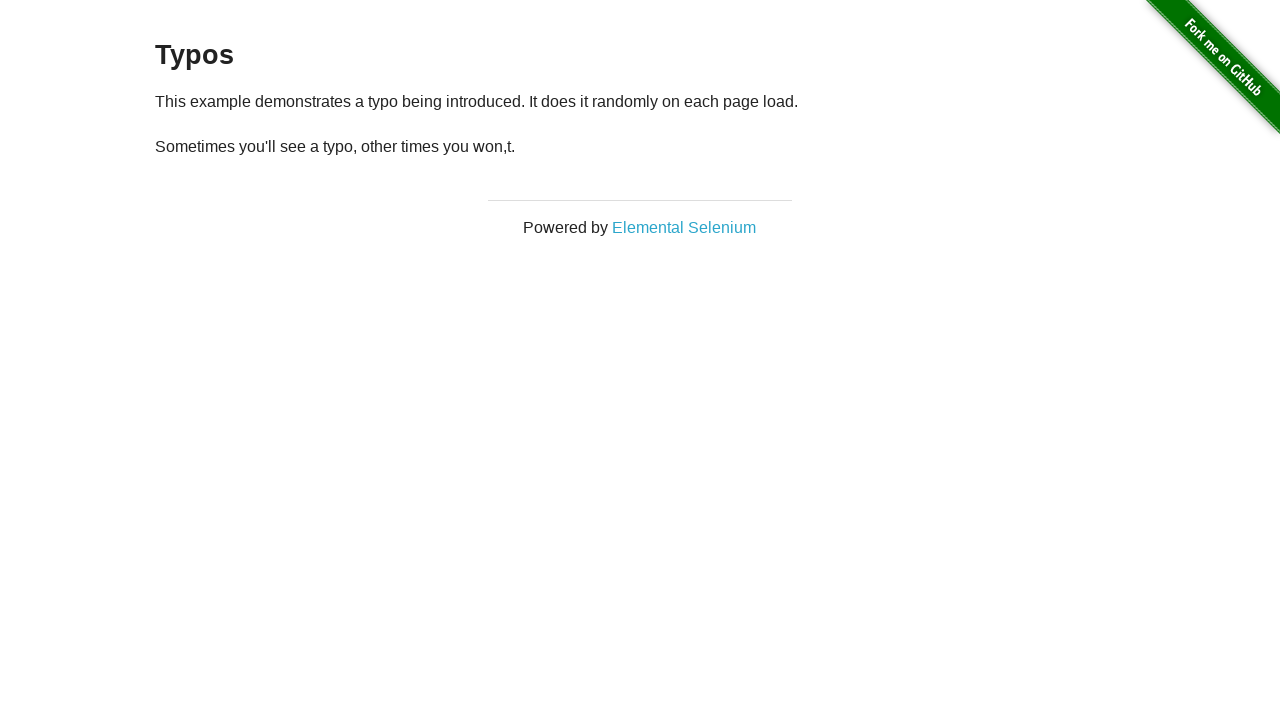

Reloaded page (iteration 26)
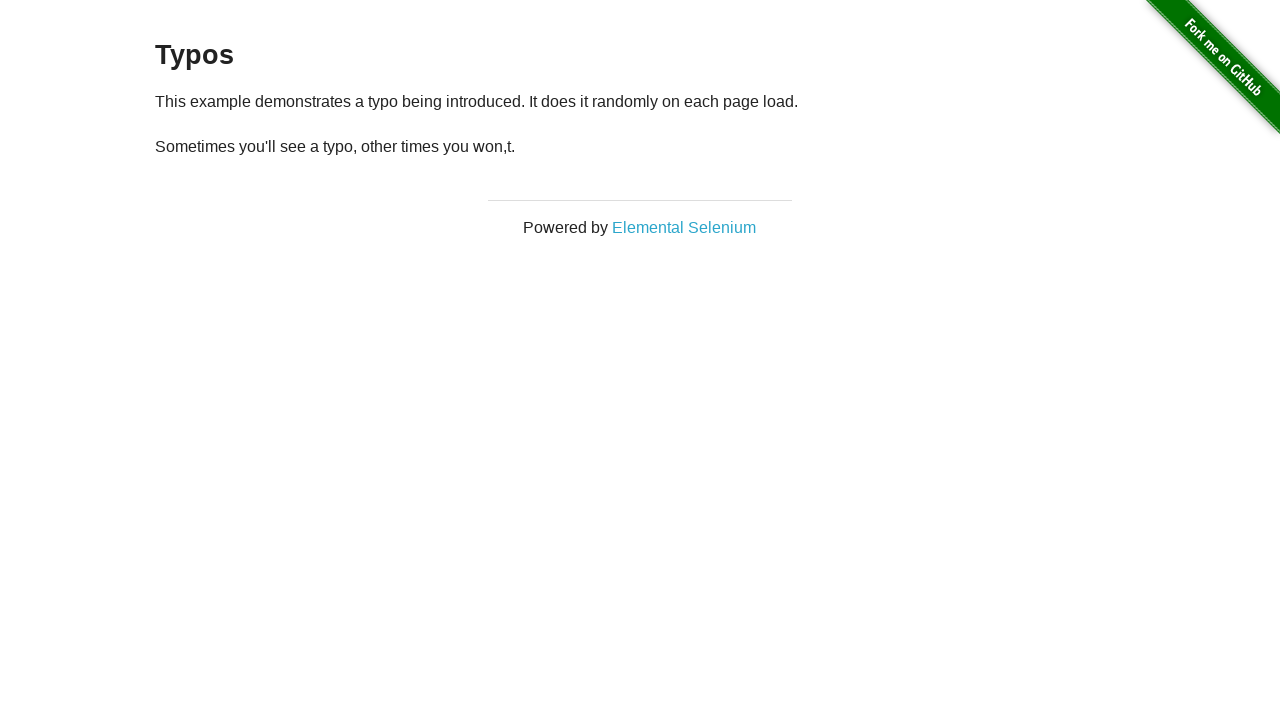

Paragraph element became visible (iteration 26)
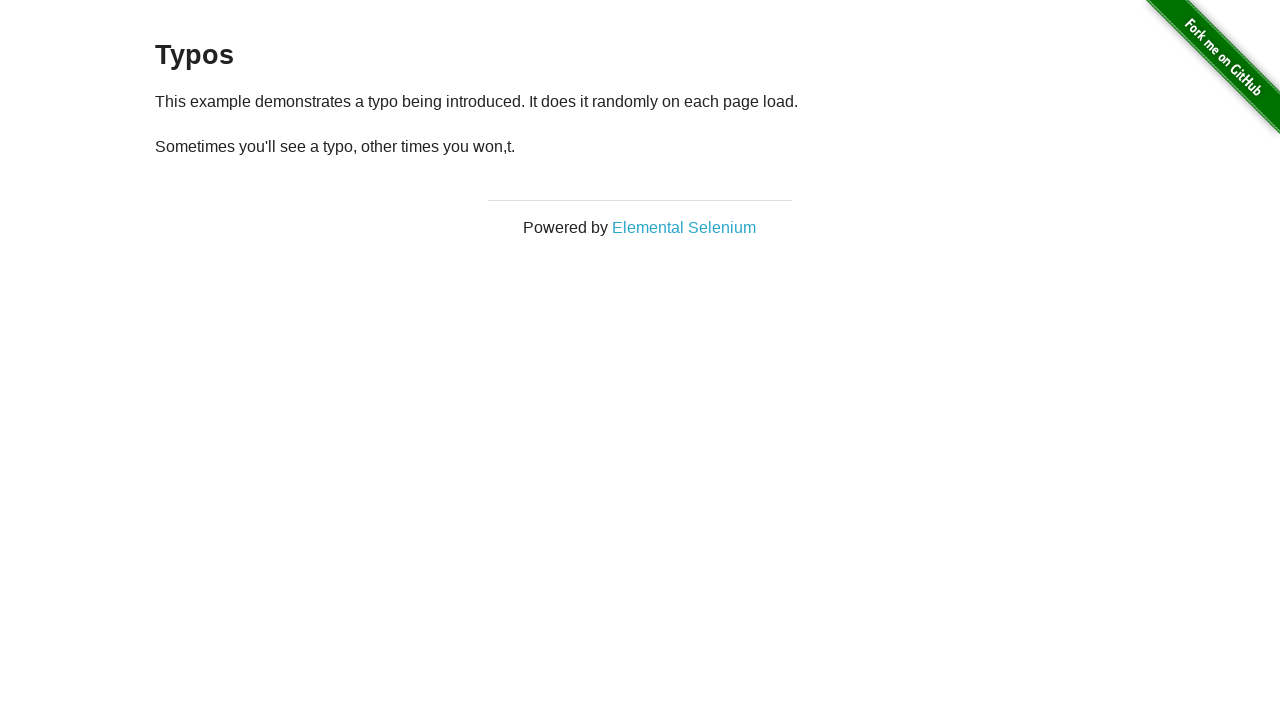

Retrieved paragraph text: '
  Sometimes you'll see a typo, other times you won,t.
' (iteration 26)
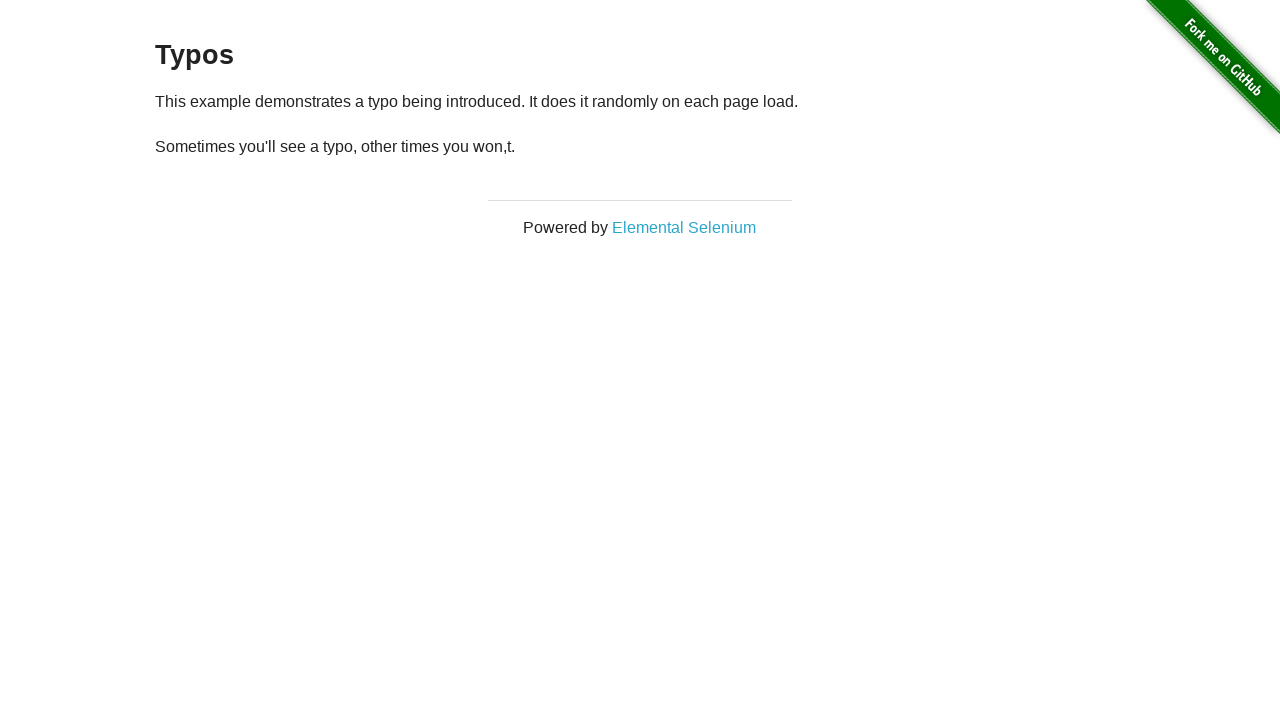

Text mismatch detected at iteration 26: '
  Sometimes you'll see a typo, other times you won,t.
' does not match expected text
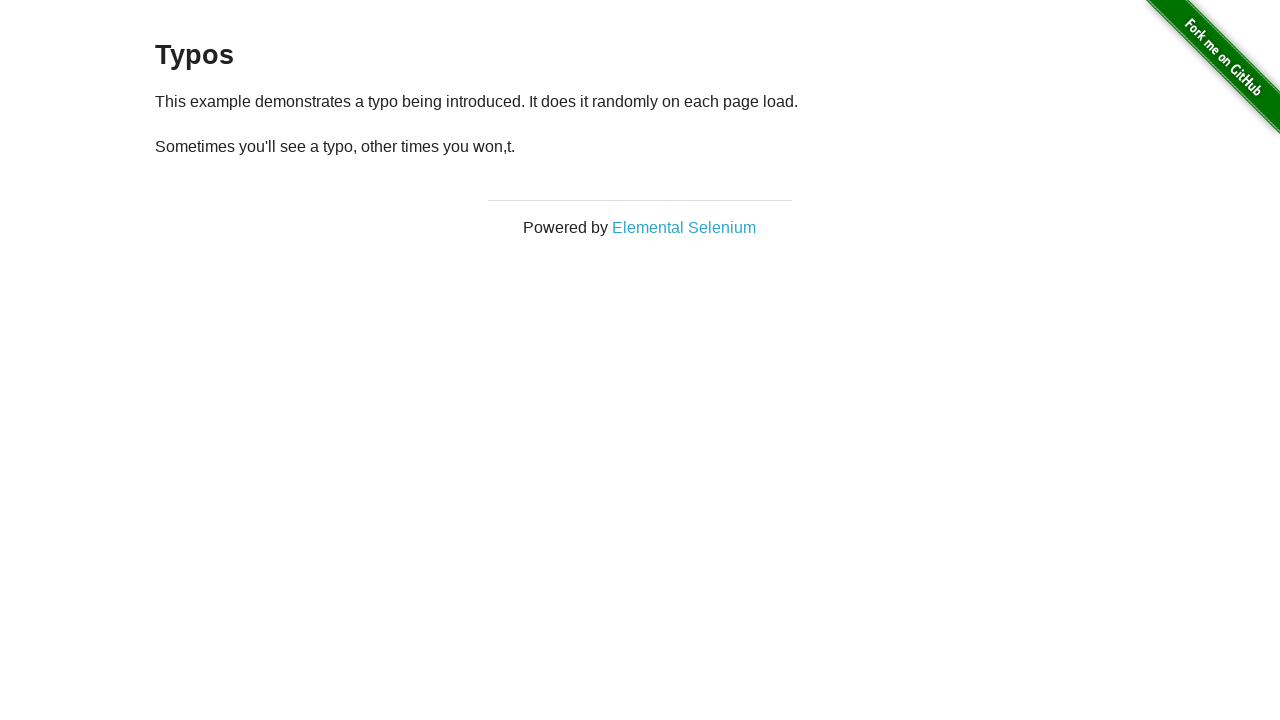

Reloaded page (iteration 27)
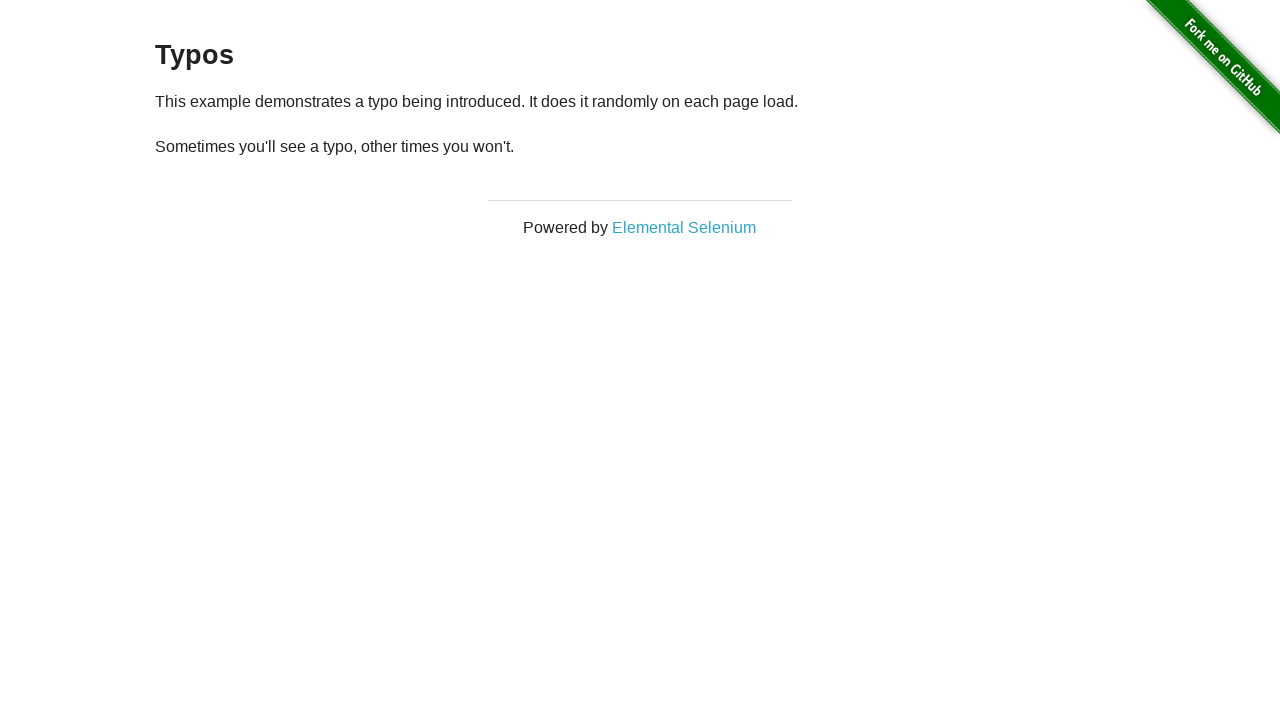

Paragraph element became visible (iteration 27)
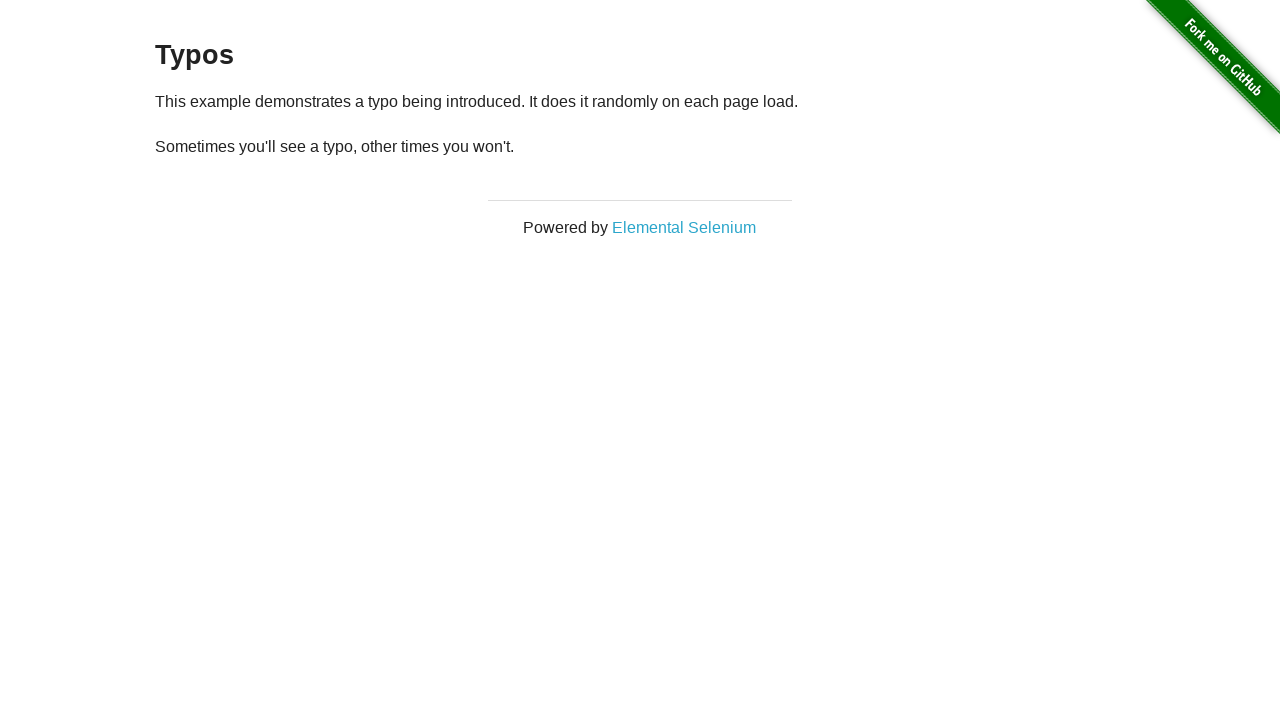

Retrieved paragraph text: '
  Sometimes you'll see a typo, other times you won't.
' (iteration 27)
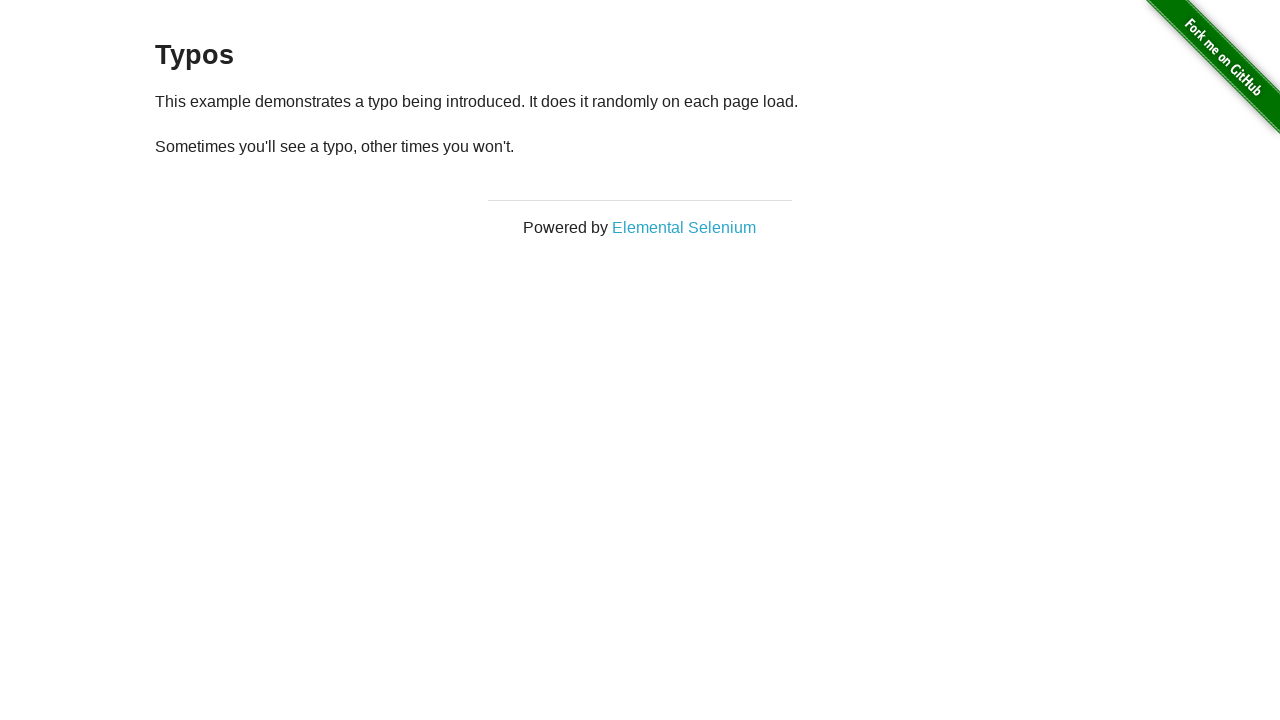

Text mismatch detected at iteration 27: '
  Sometimes you'll see a typo, other times you won't.
' does not match expected text
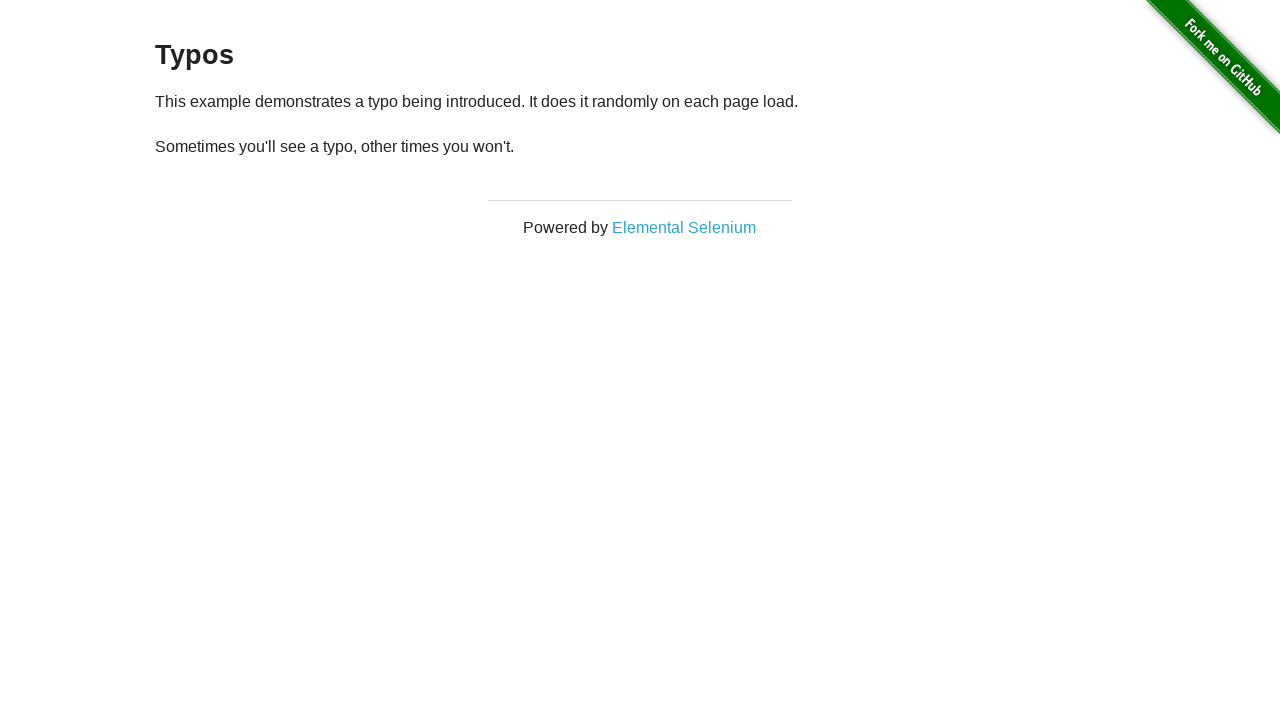

Reloaded page (iteration 28)
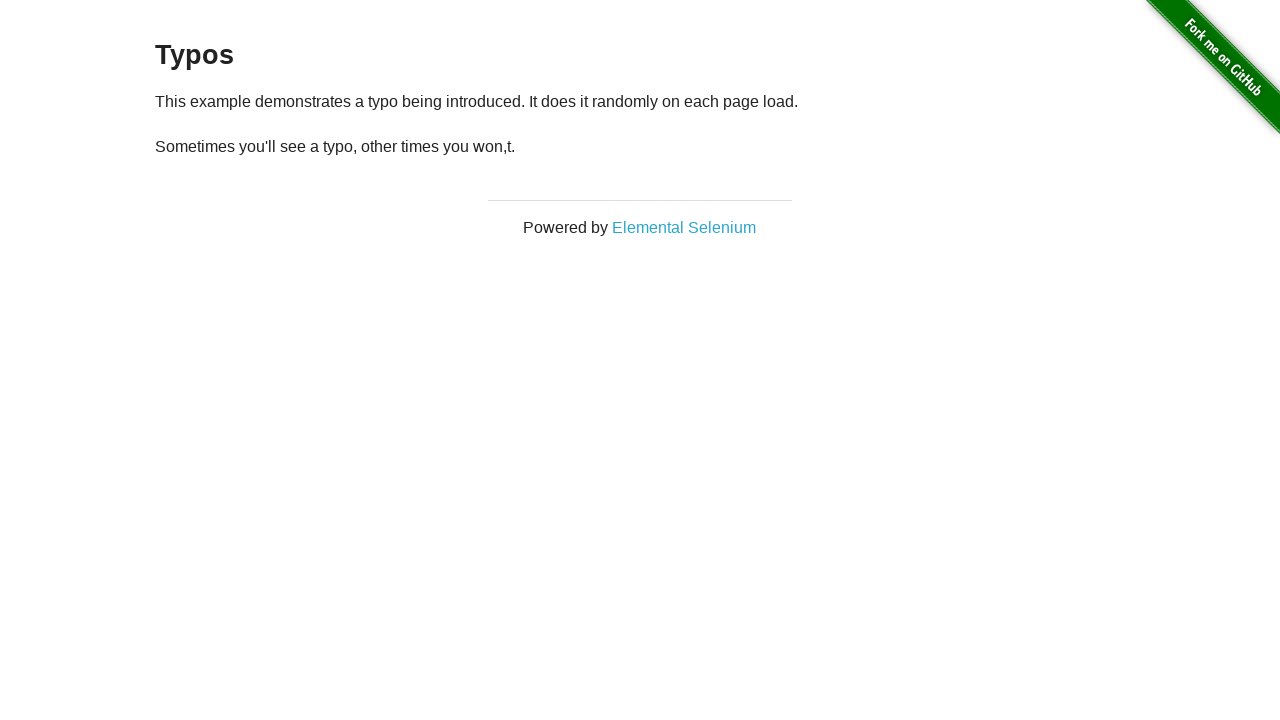

Paragraph element became visible (iteration 28)
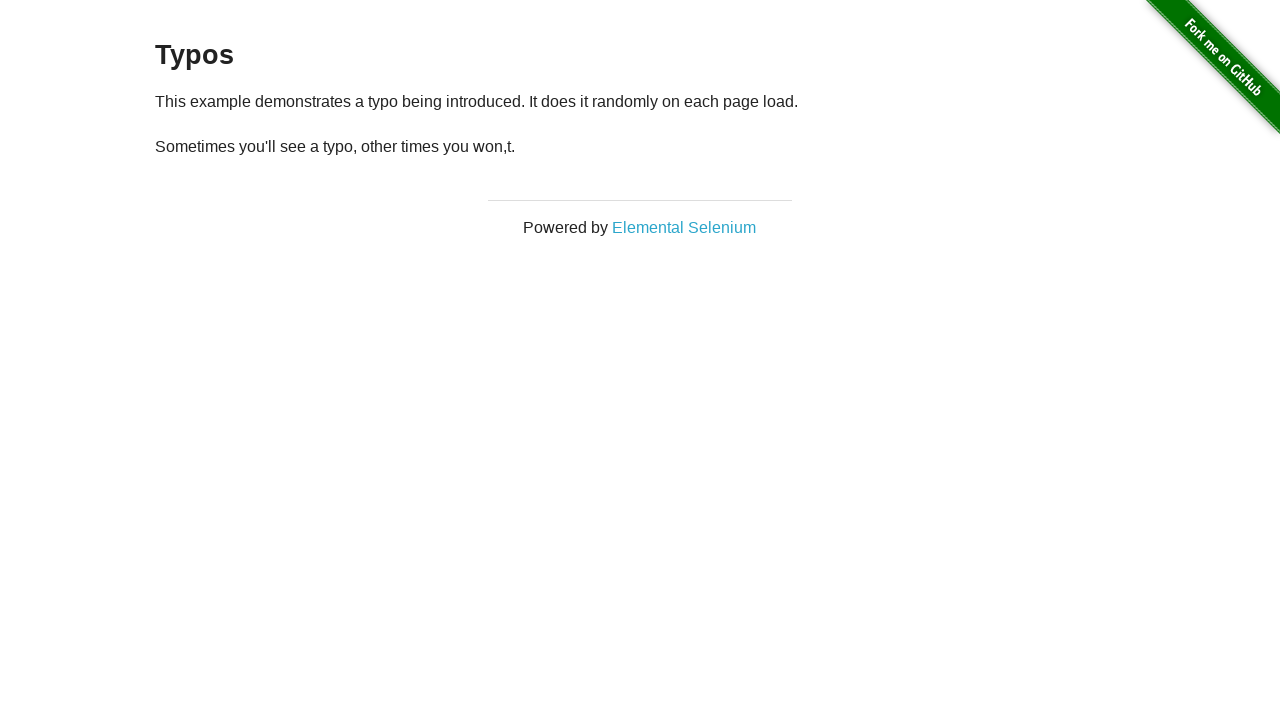

Retrieved paragraph text: '
  Sometimes you'll see a typo, other times you won,t.
' (iteration 28)
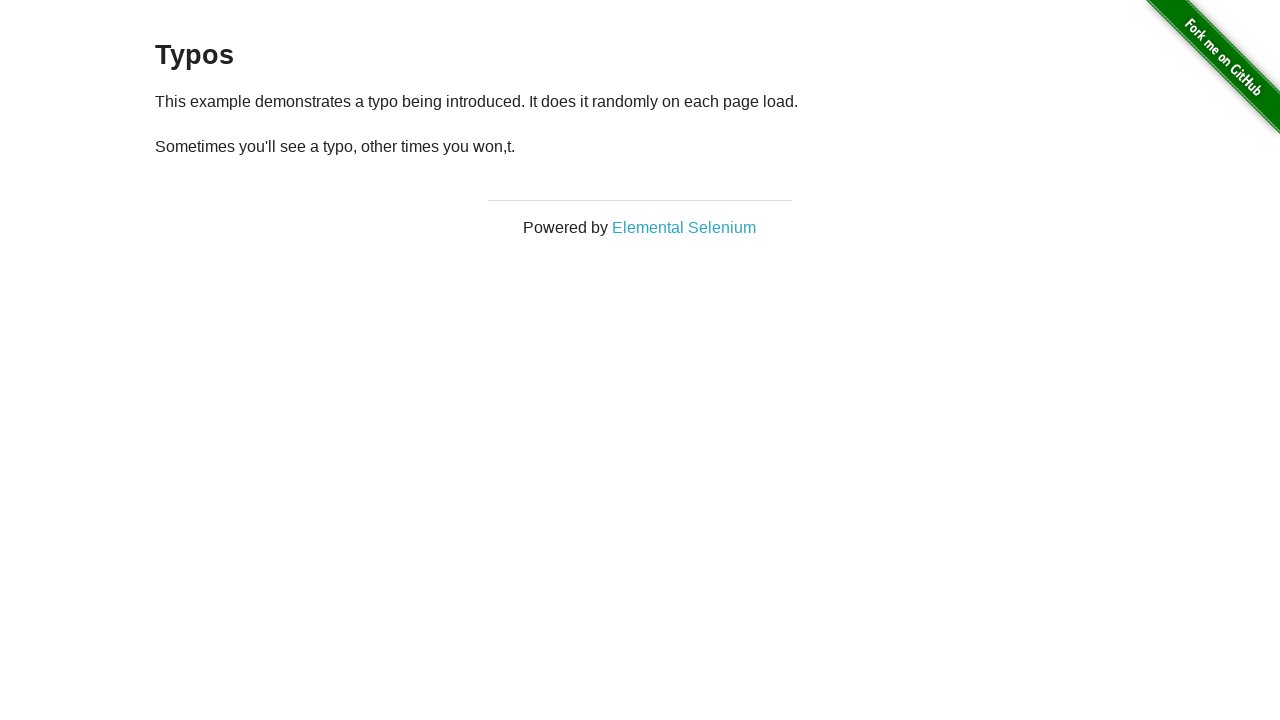

Text mismatch detected at iteration 28: '
  Sometimes you'll see a typo, other times you won,t.
' does not match expected text
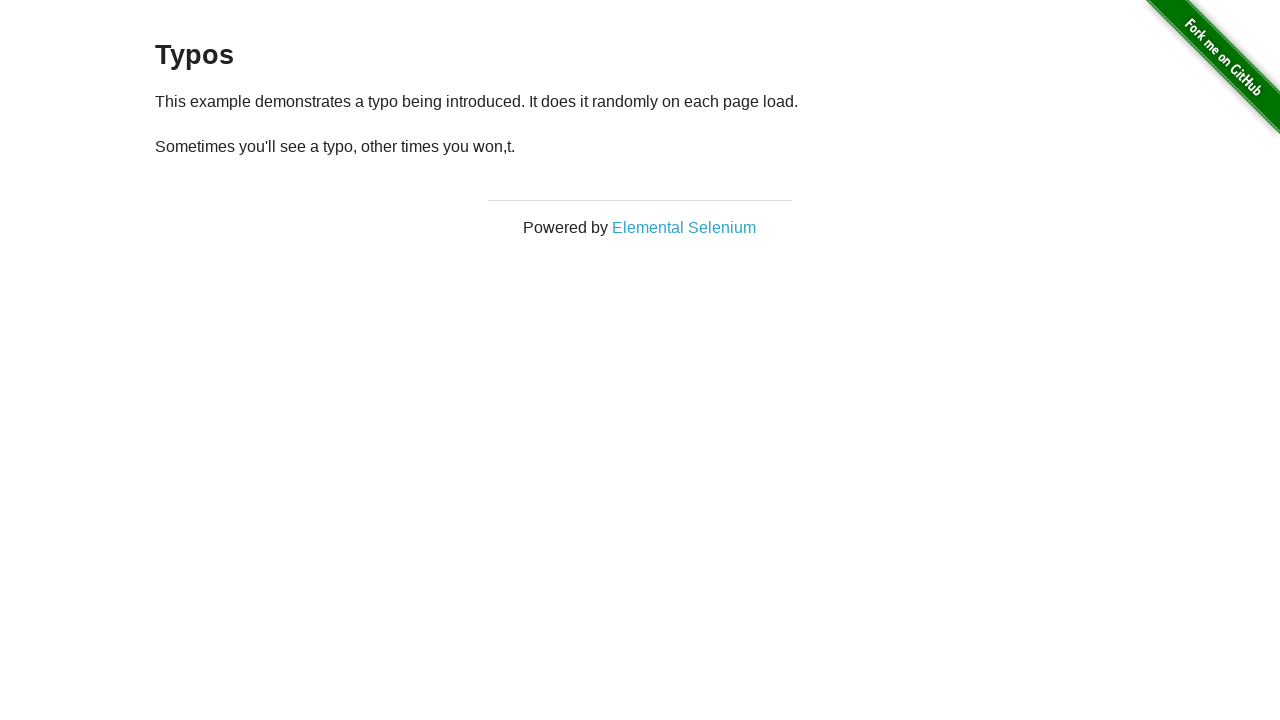

Reloaded page (iteration 29)
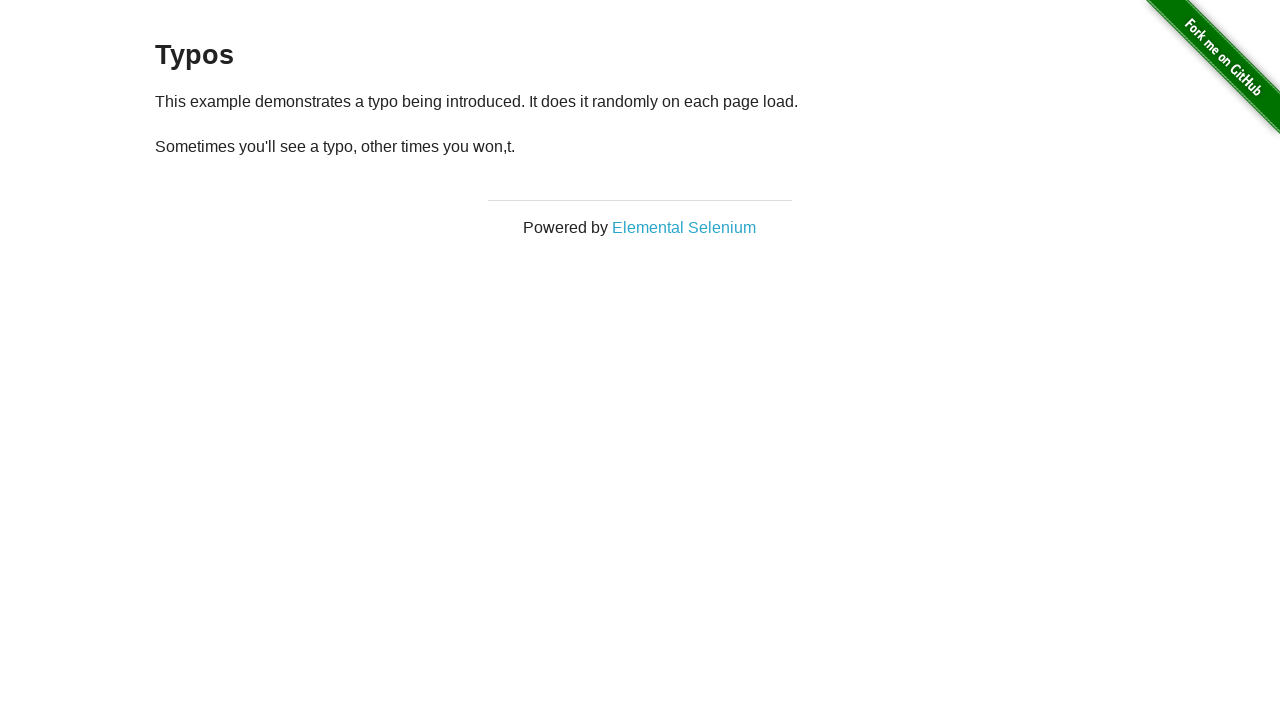

Paragraph element became visible (iteration 29)
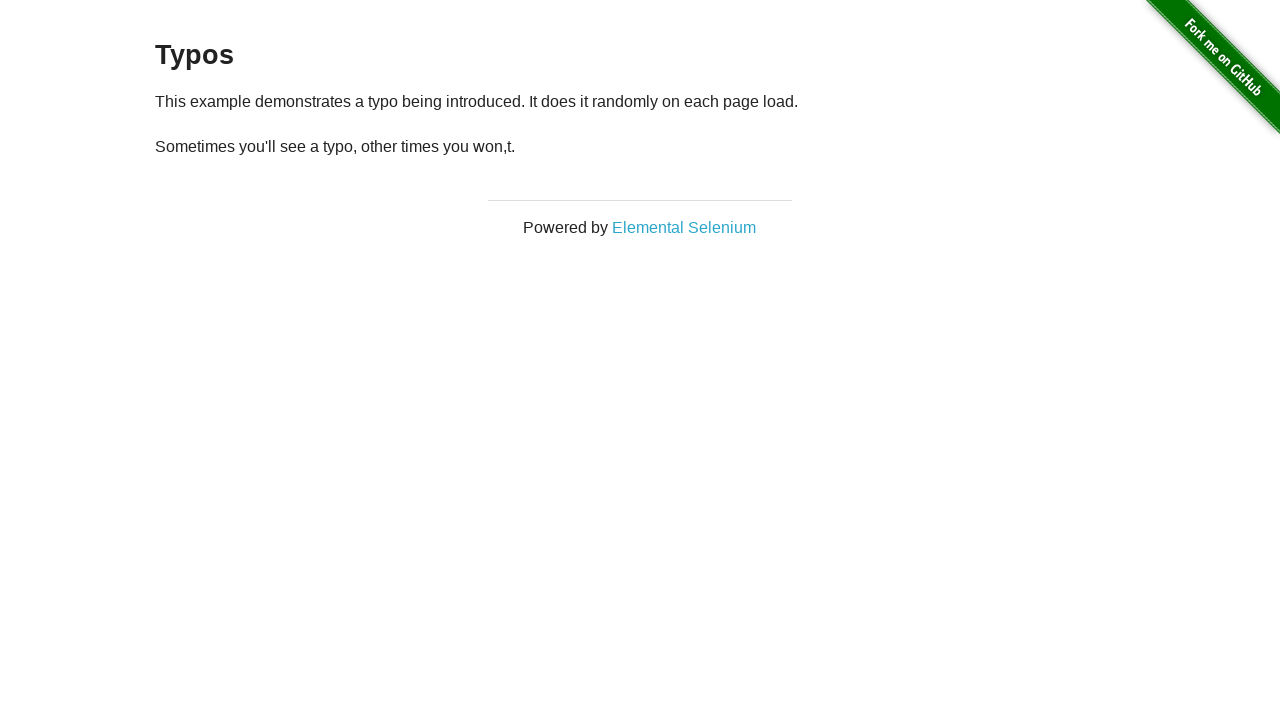

Retrieved paragraph text: '
  Sometimes you'll see a typo, other times you won,t.
' (iteration 29)
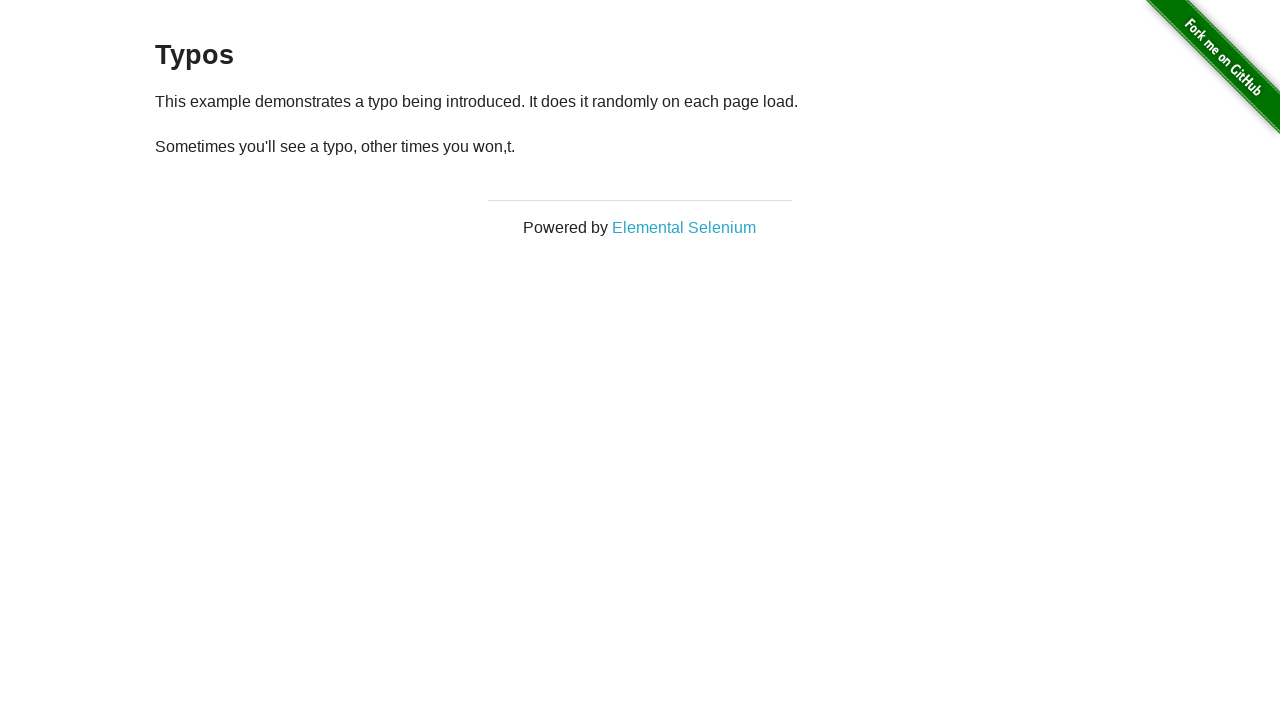

Text mismatch detected at iteration 29: '
  Sometimes you'll see a typo, other times you won,t.
' does not match expected text
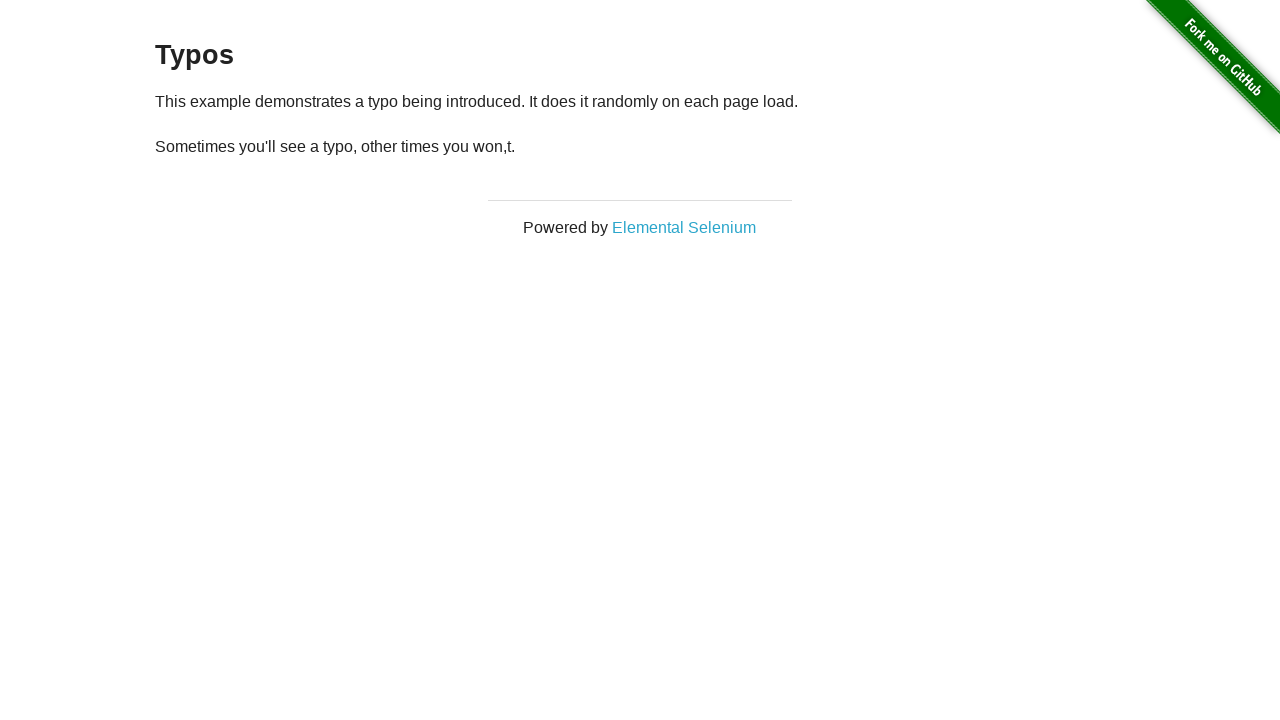

Reloaded page (iteration 30)
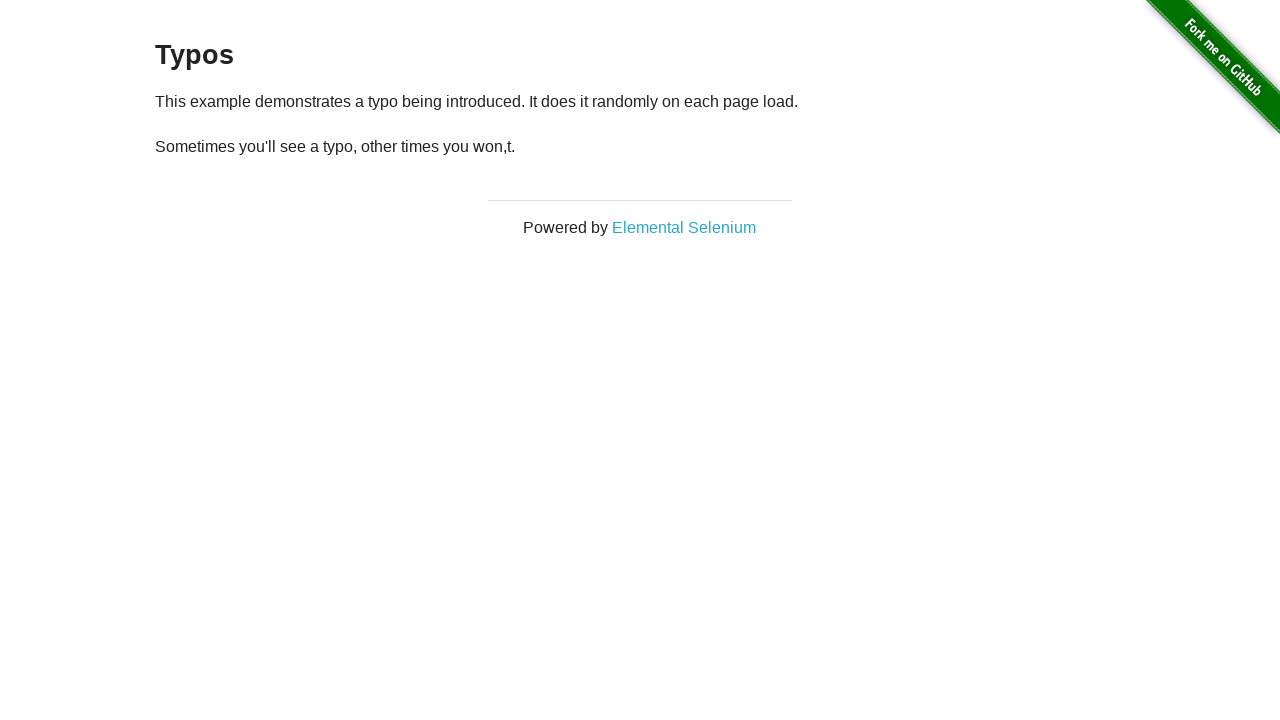

Paragraph element became visible (iteration 30)
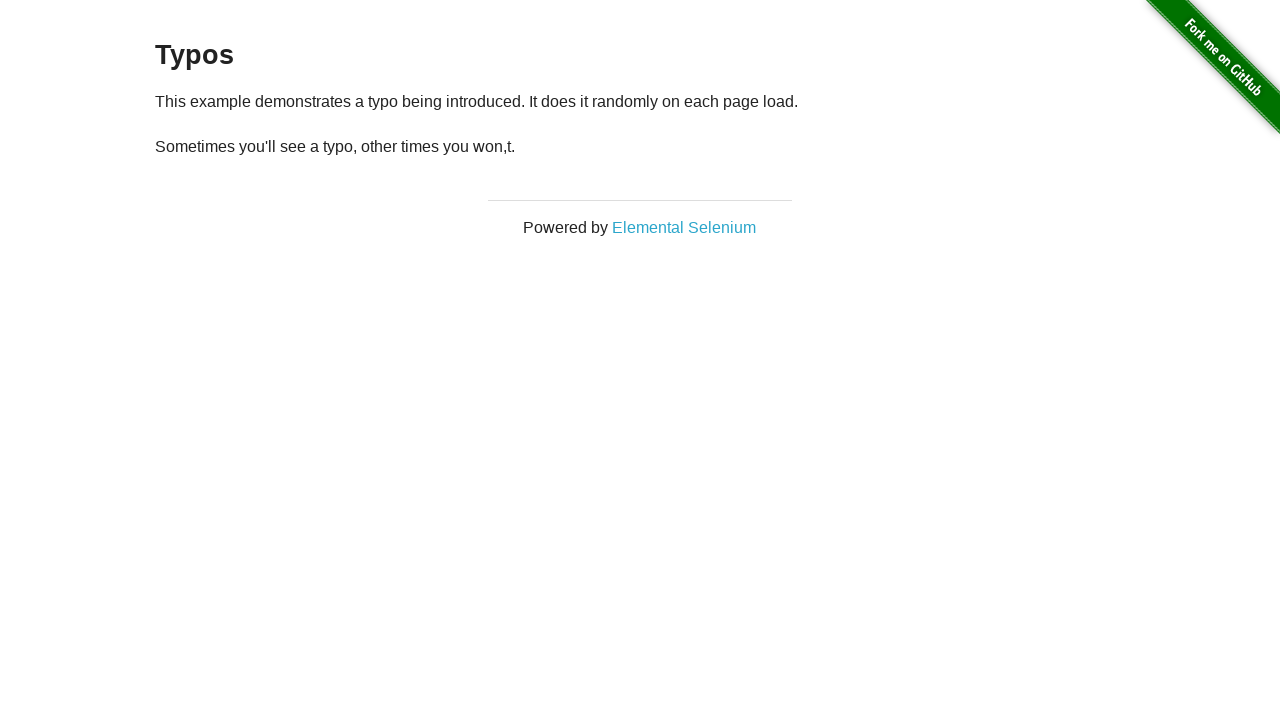

Retrieved paragraph text: '
  Sometimes you'll see a typo, other times you won,t.
' (iteration 30)
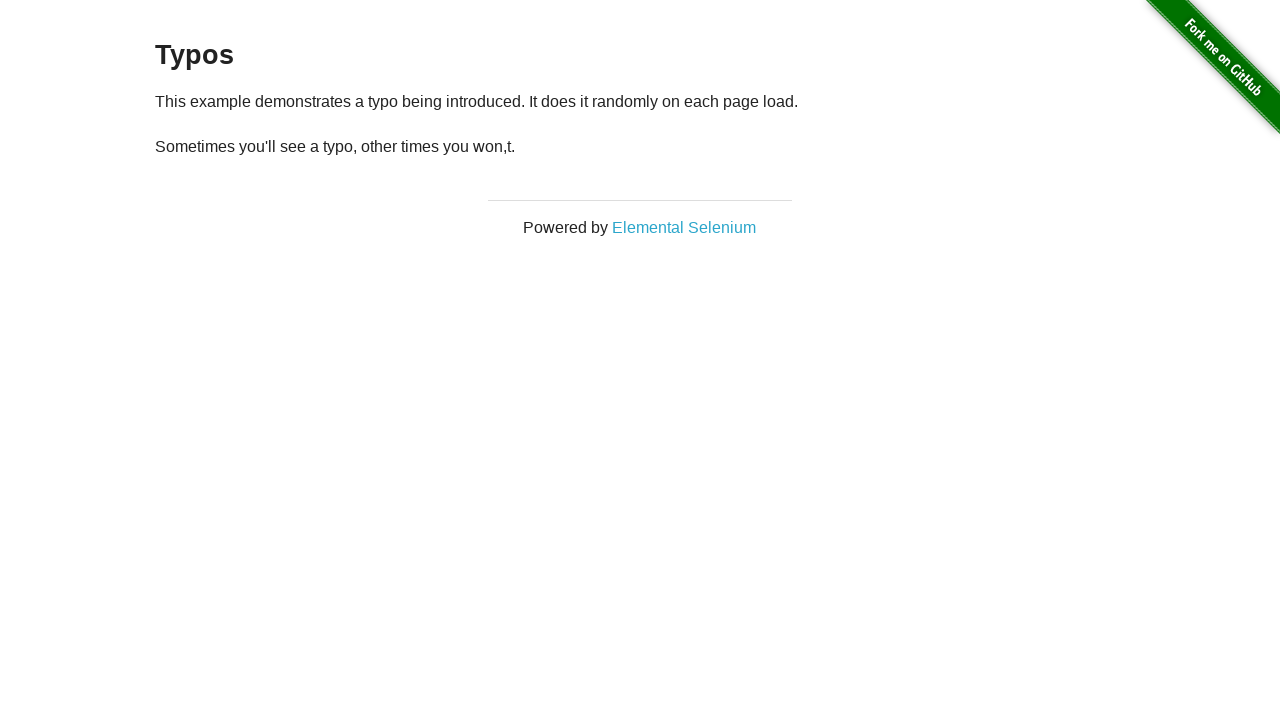

Text mismatch detected at iteration 30: '
  Sometimes you'll see a typo, other times you won,t.
' does not match expected text
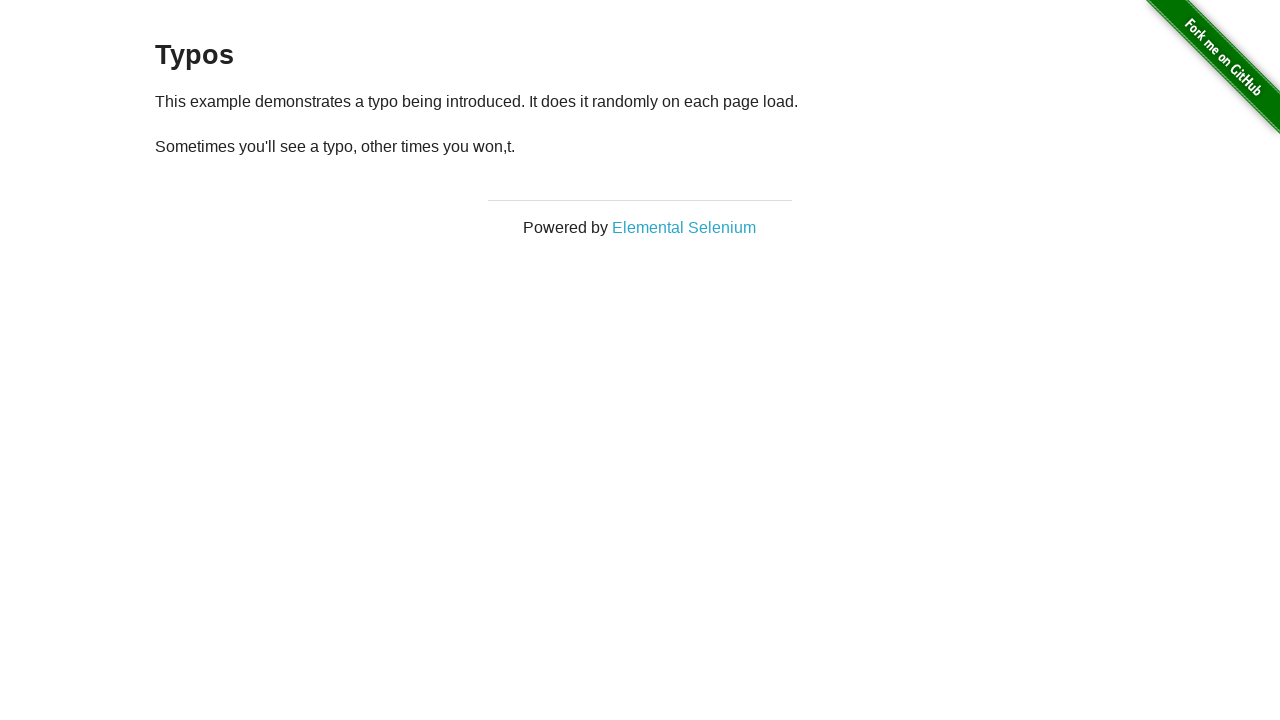

Reloaded page (iteration 31)
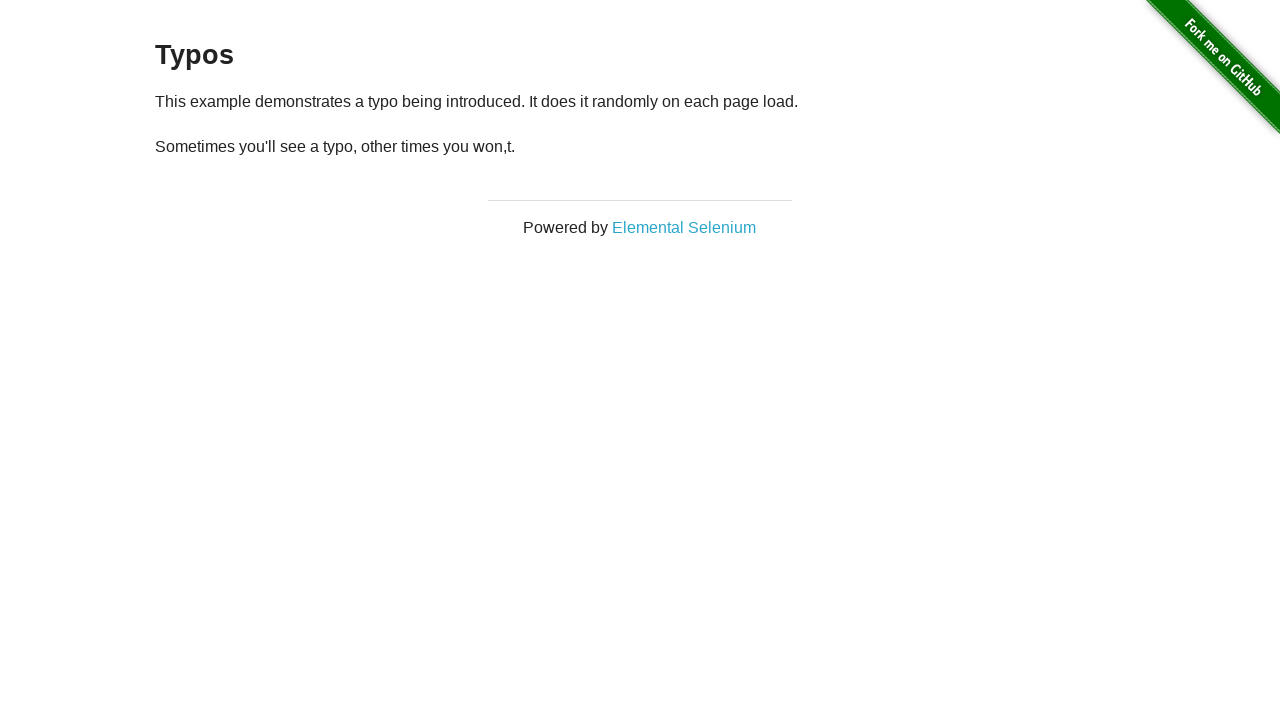

Paragraph element became visible (iteration 31)
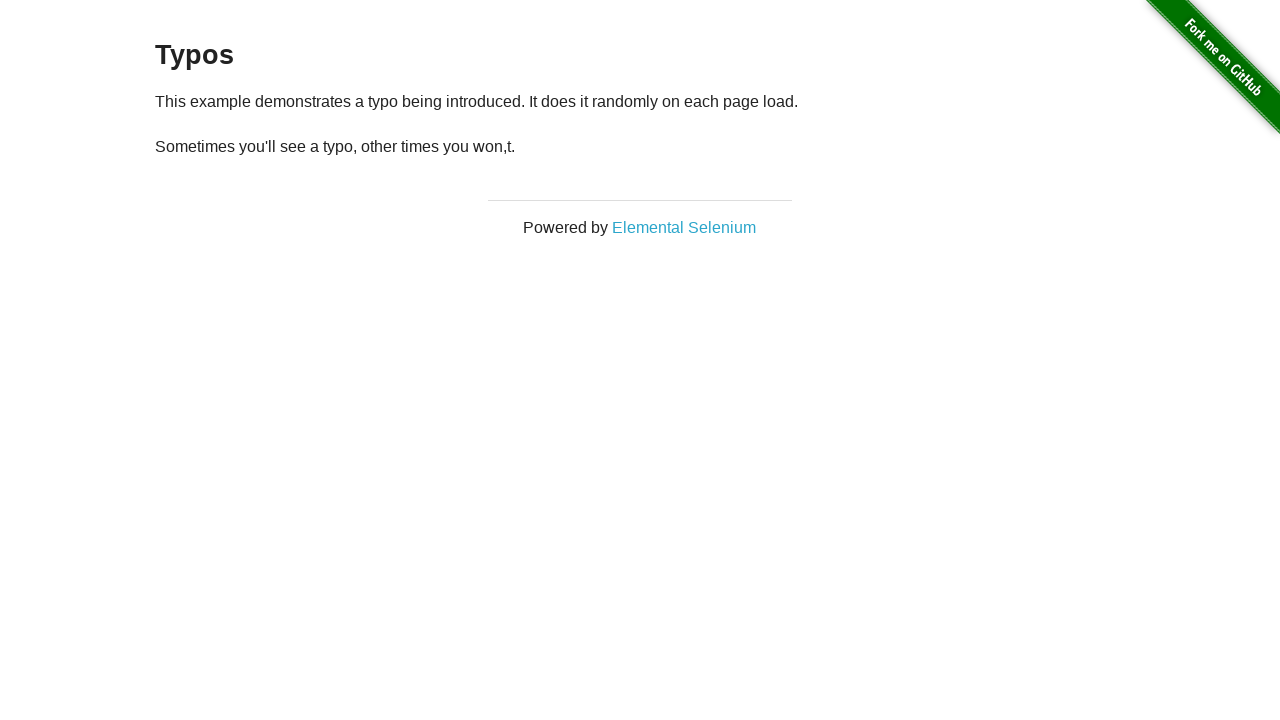

Retrieved paragraph text: '
  Sometimes you'll see a typo, other times you won,t.
' (iteration 31)
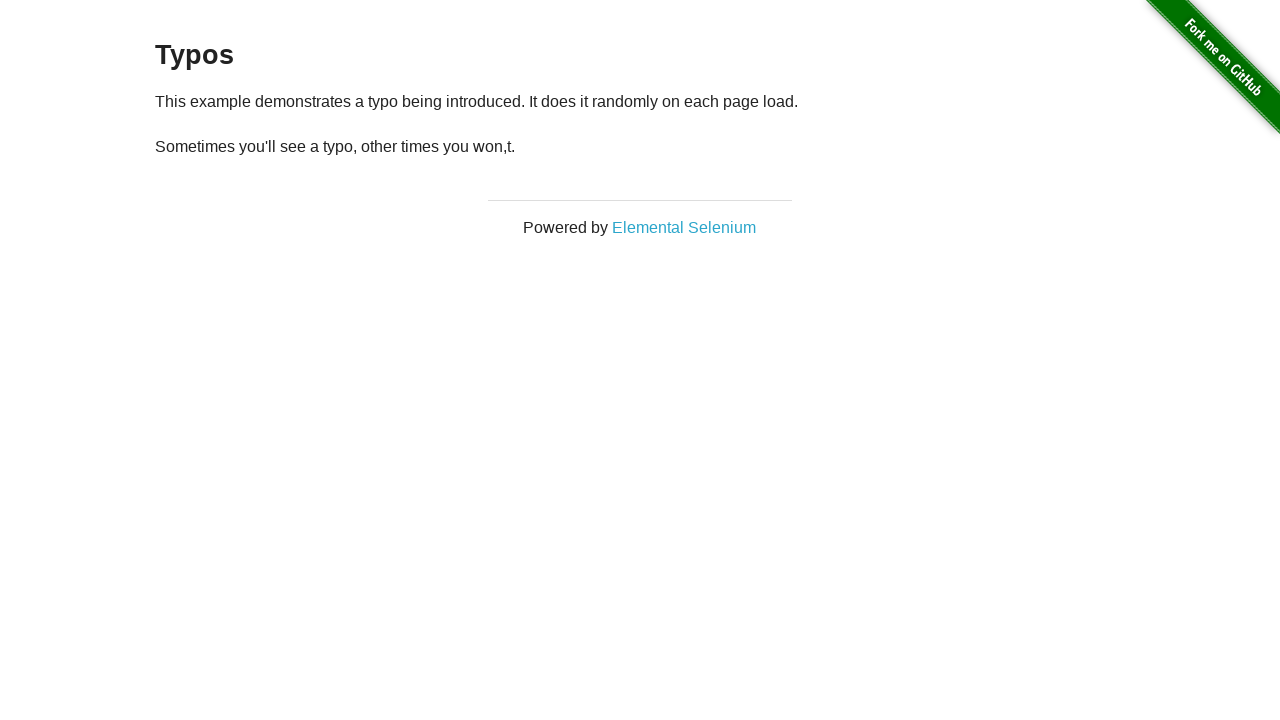

Text mismatch detected at iteration 31: '
  Sometimes you'll see a typo, other times you won,t.
' does not match expected text
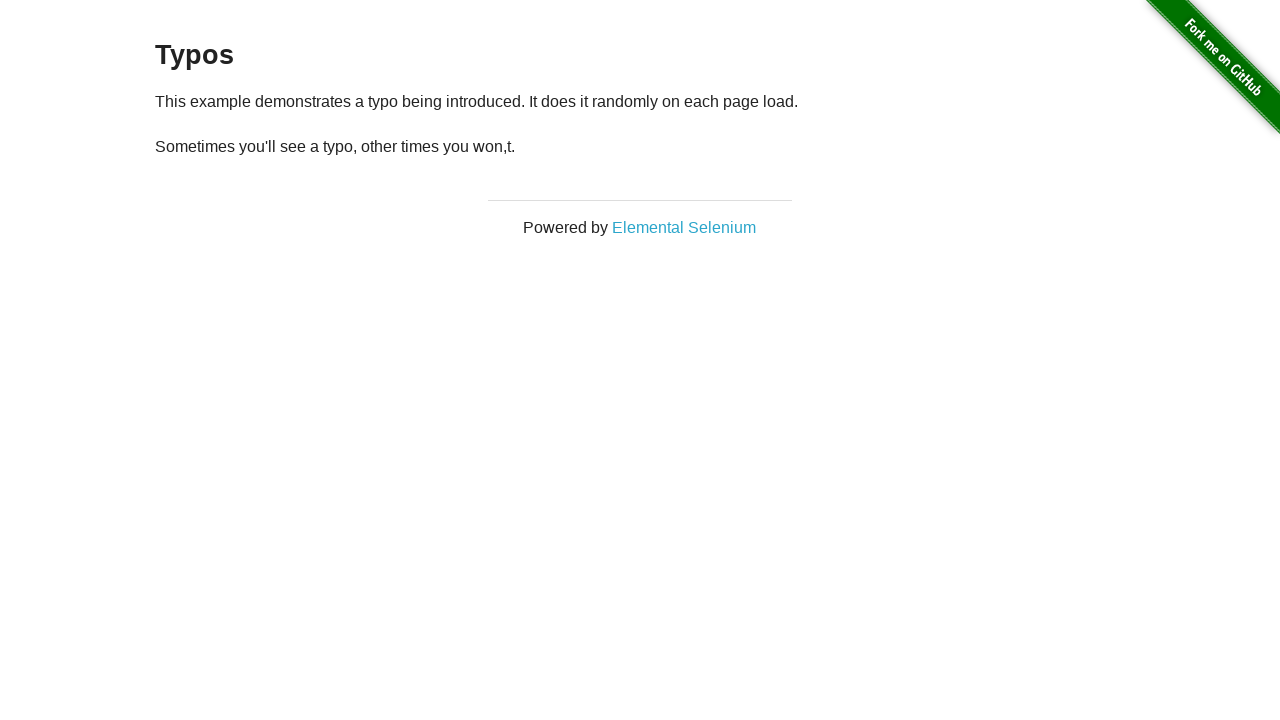

Reloaded page (iteration 32)
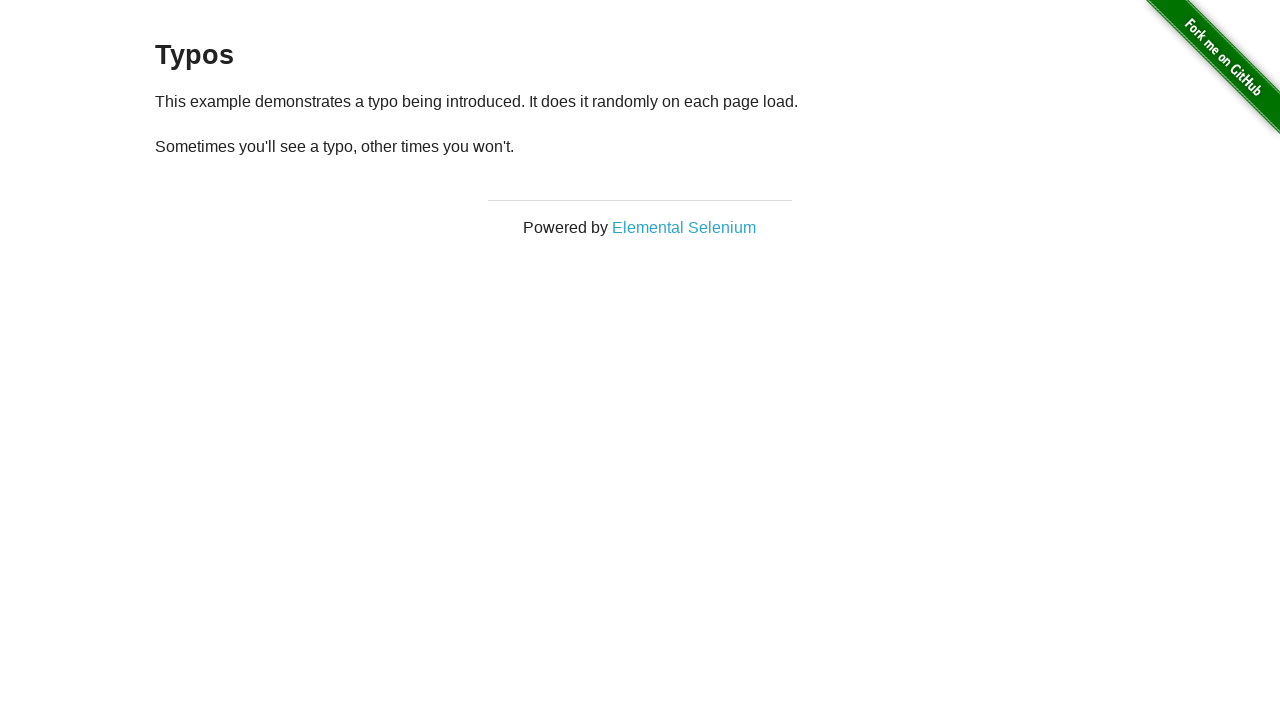

Paragraph element became visible (iteration 32)
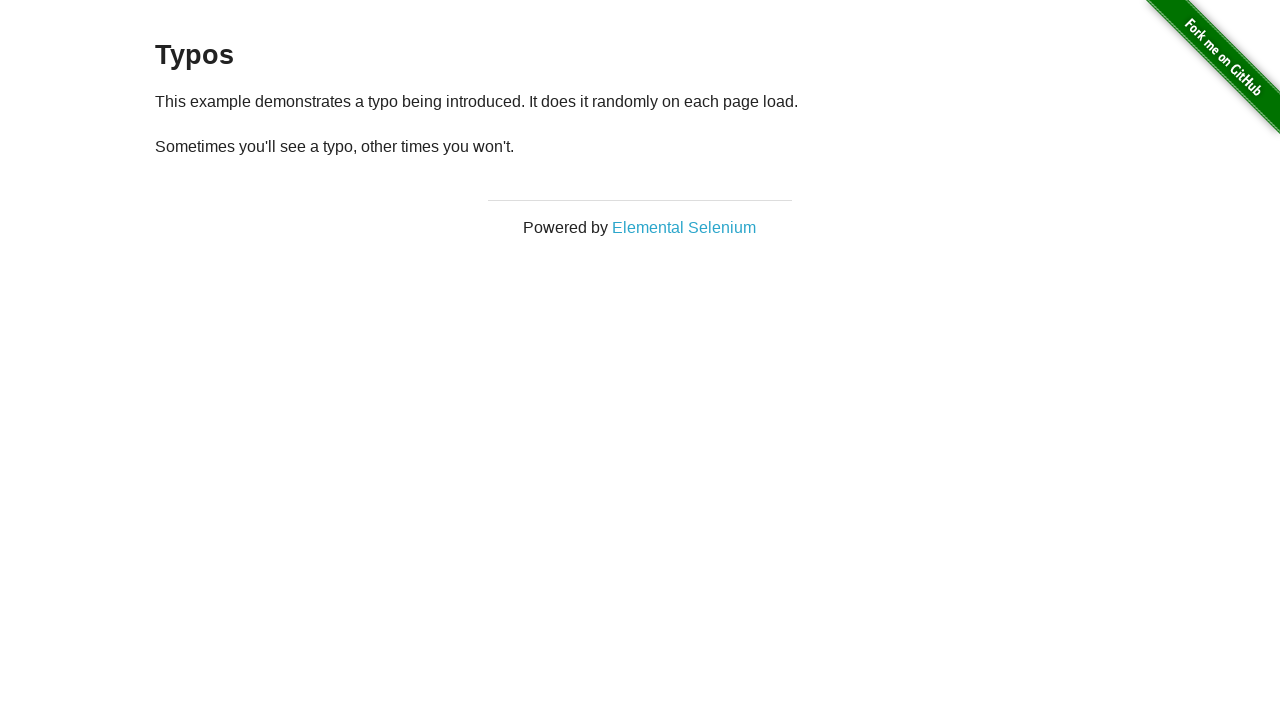

Retrieved paragraph text: '
  Sometimes you'll see a typo, other times you won't.
' (iteration 32)
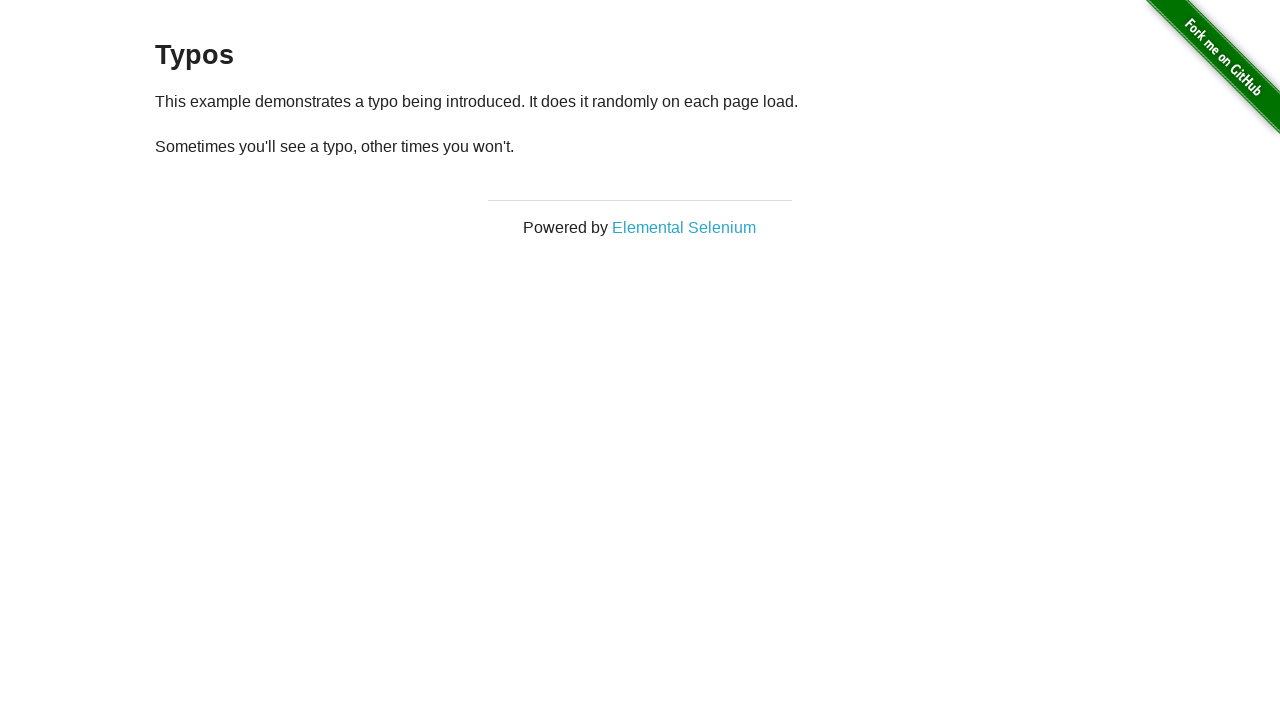

Text mismatch detected at iteration 32: '
  Sometimes you'll see a typo, other times you won't.
' does not match expected text
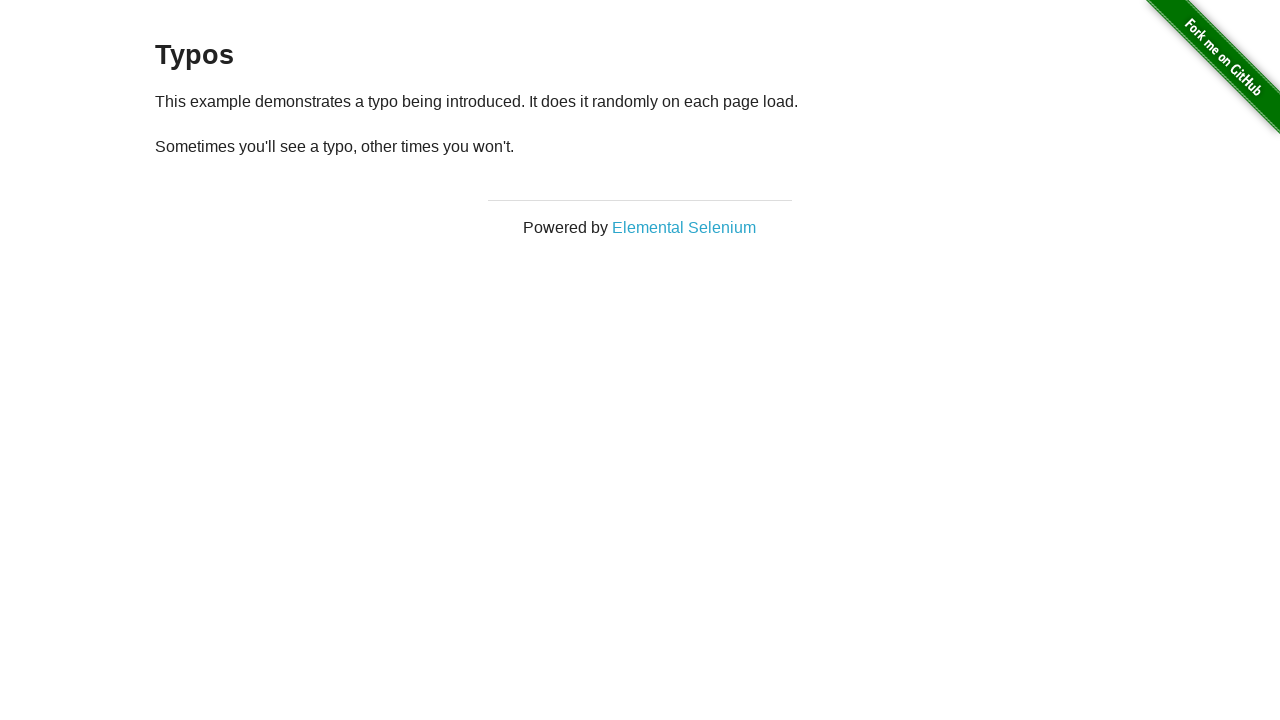

Reloaded page (iteration 33)
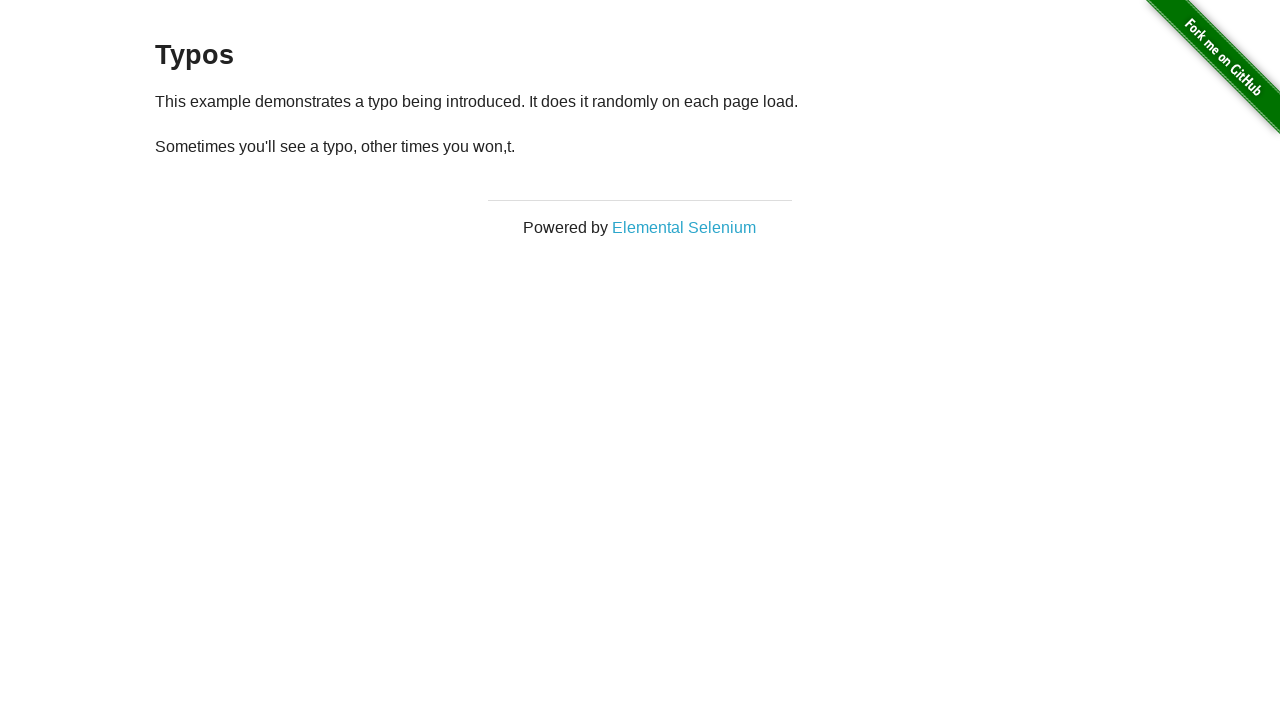

Paragraph element became visible (iteration 33)
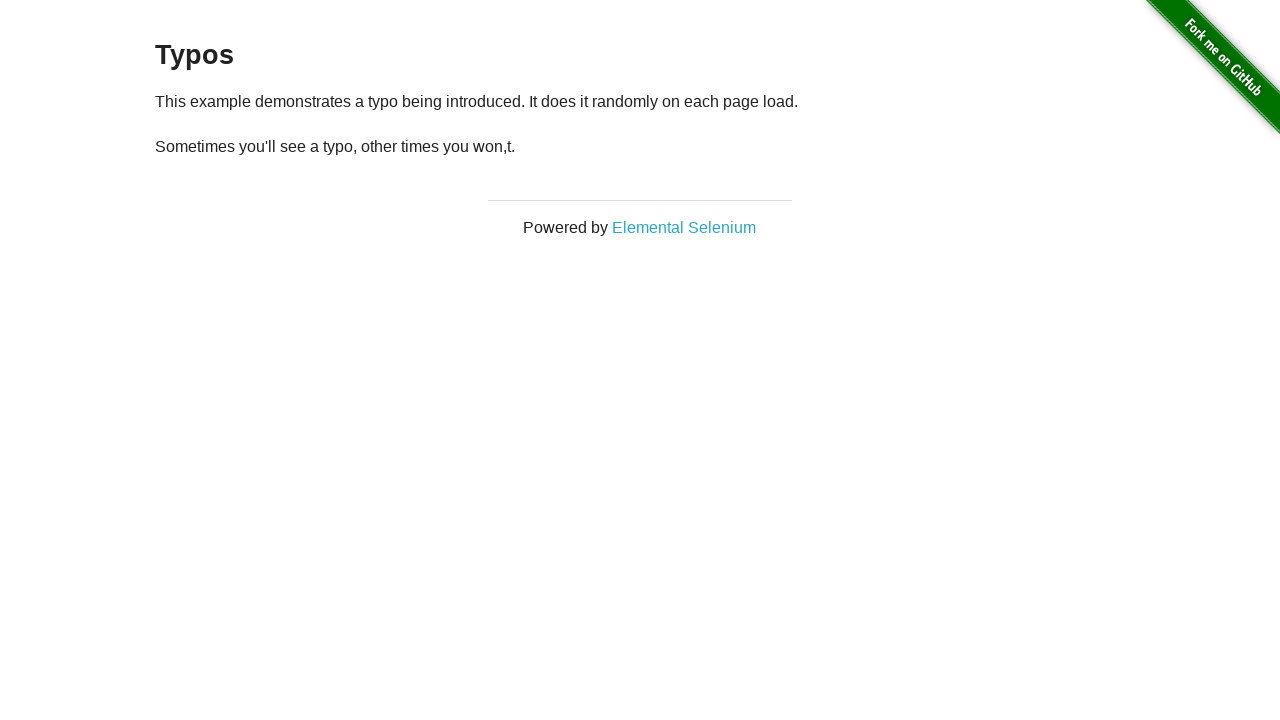

Retrieved paragraph text: '
  Sometimes you'll see a typo, other times you won,t.
' (iteration 33)
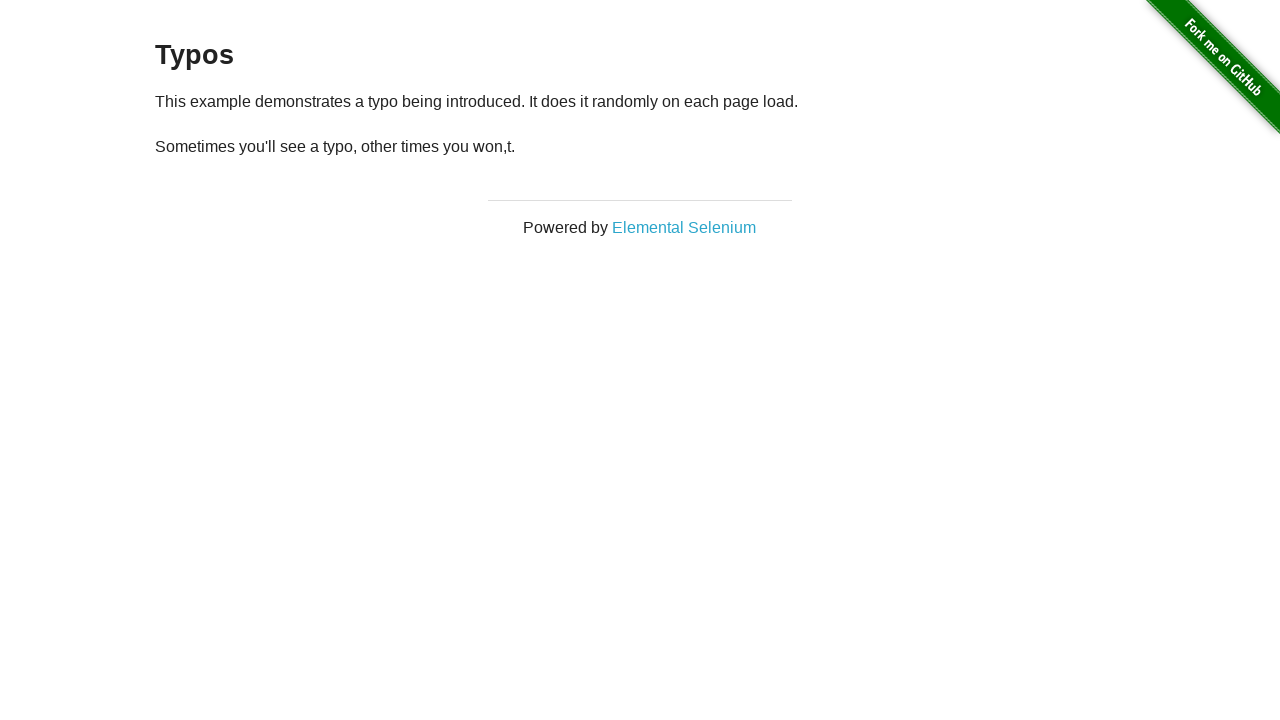

Text mismatch detected at iteration 33: '
  Sometimes you'll see a typo, other times you won,t.
' does not match expected text
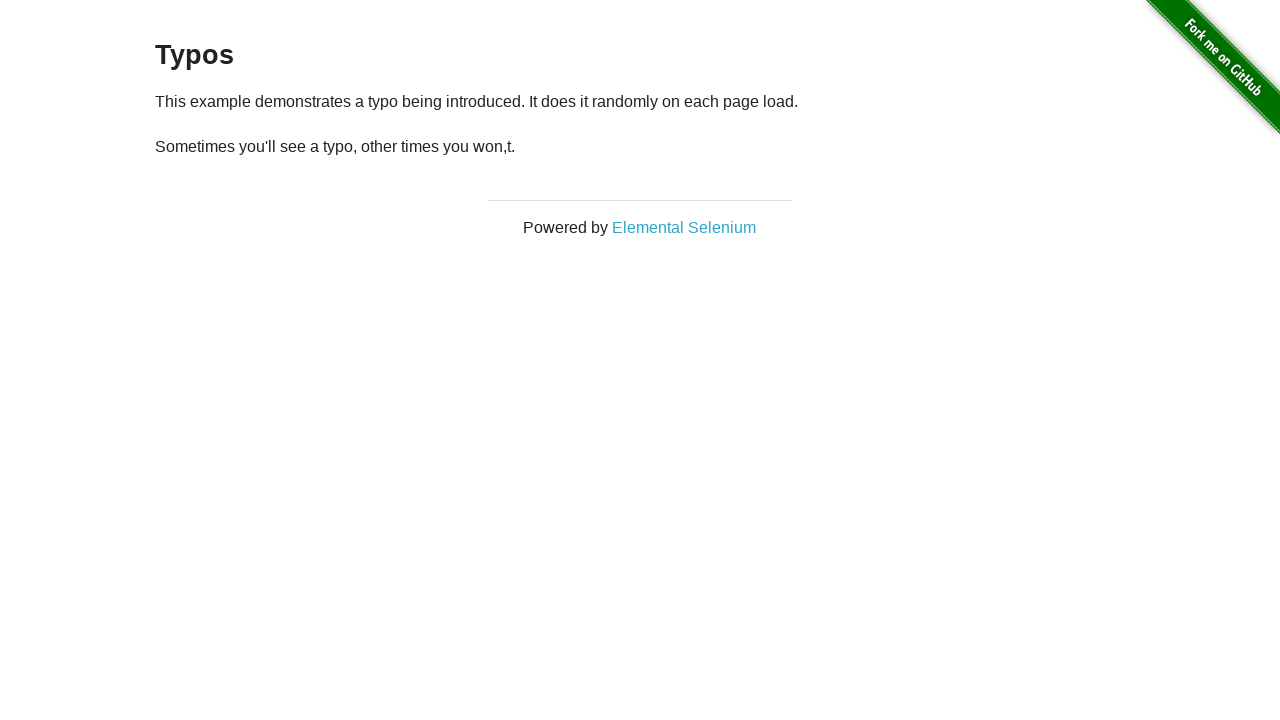

Reloaded page (iteration 34)
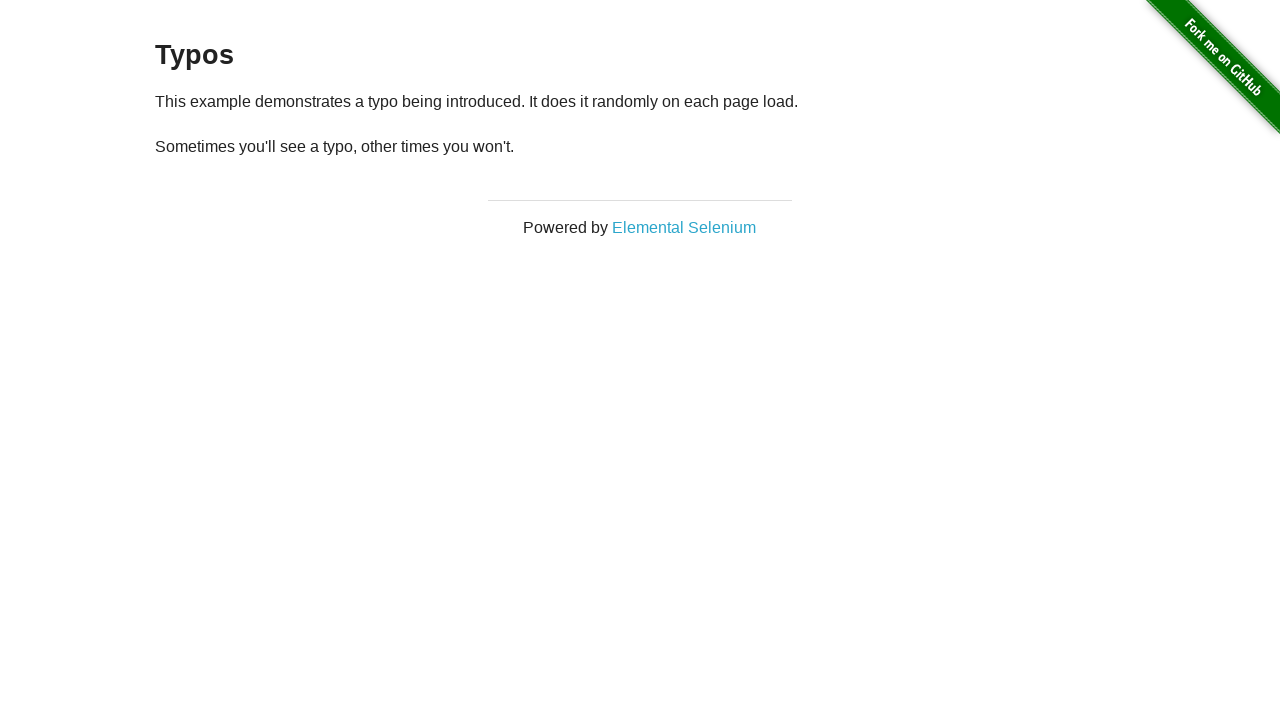

Paragraph element became visible (iteration 34)
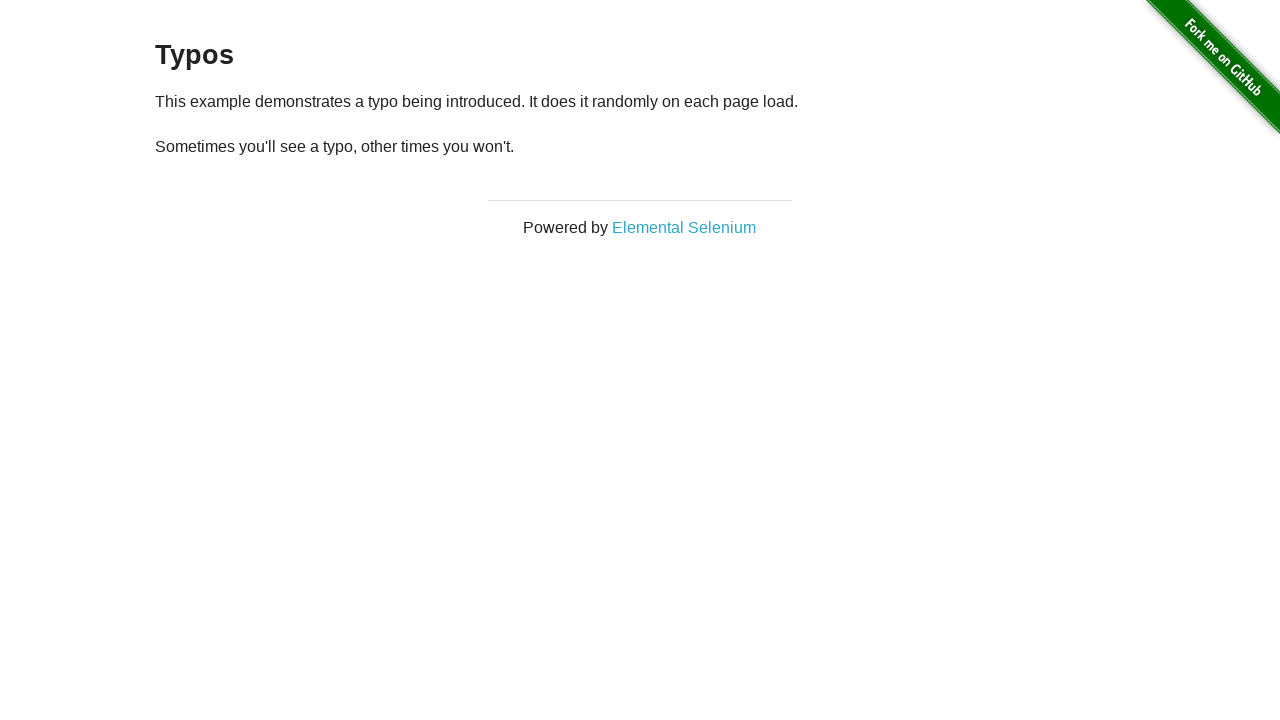

Retrieved paragraph text: '
  Sometimes you'll see a typo, other times you won't.
' (iteration 34)
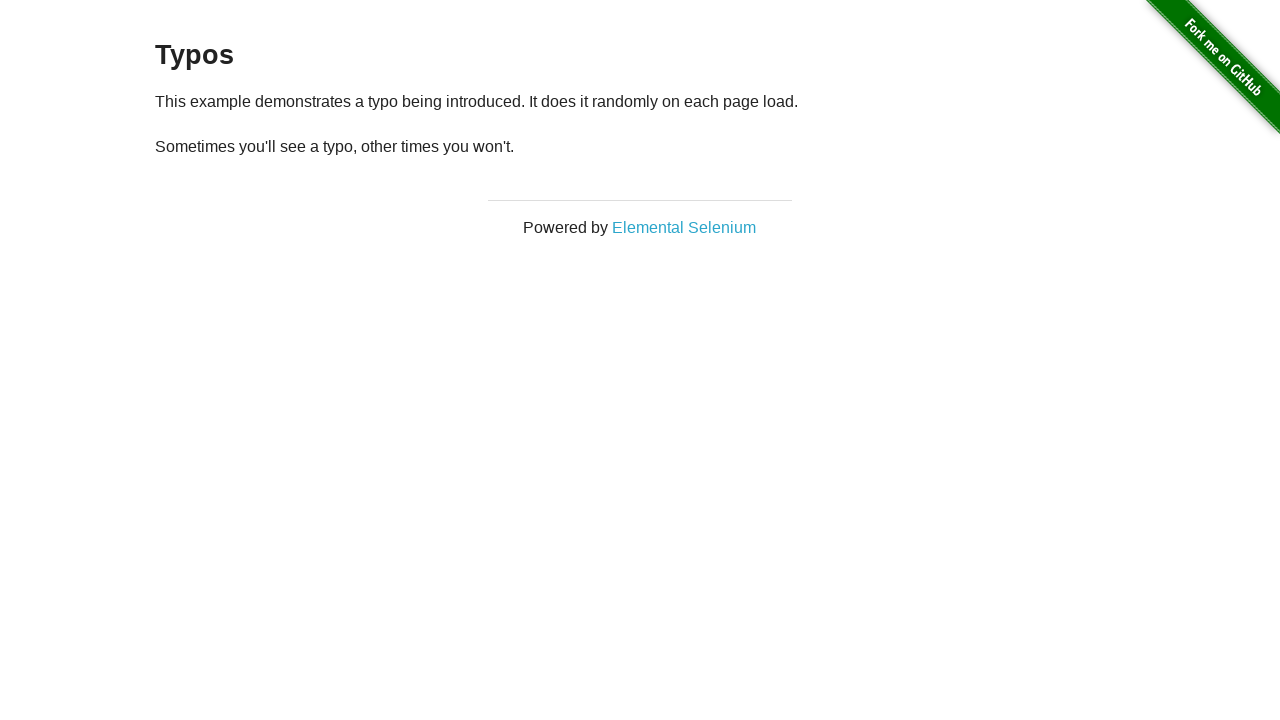

Text mismatch detected at iteration 34: '
  Sometimes you'll see a typo, other times you won't.
' does not match expected text
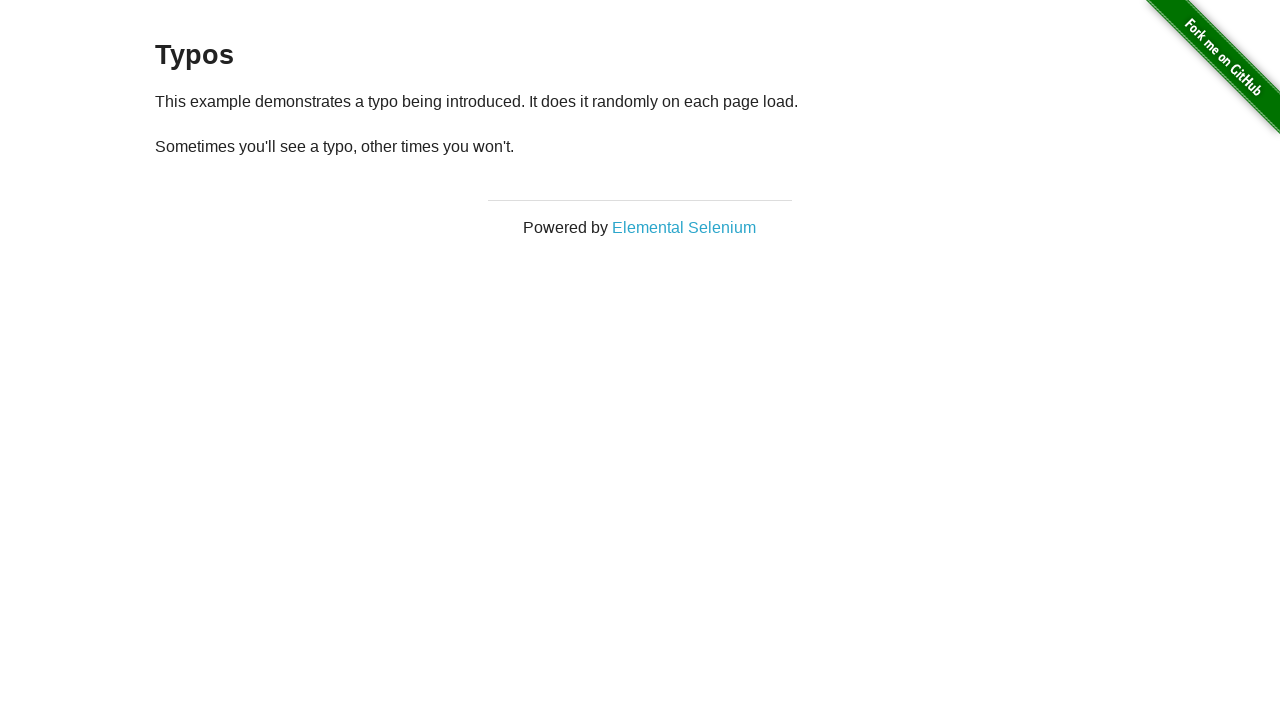

Reloaded page (iteration 35)
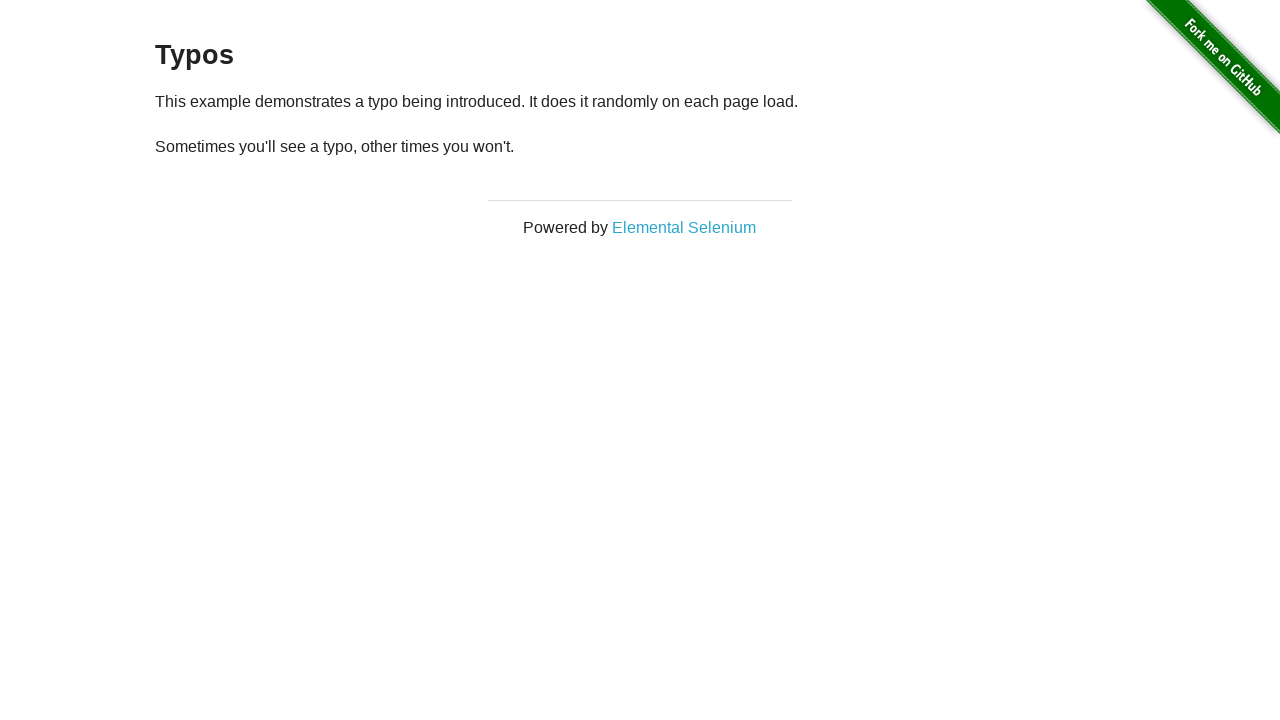

Paragraph element became visible (iteration 35)
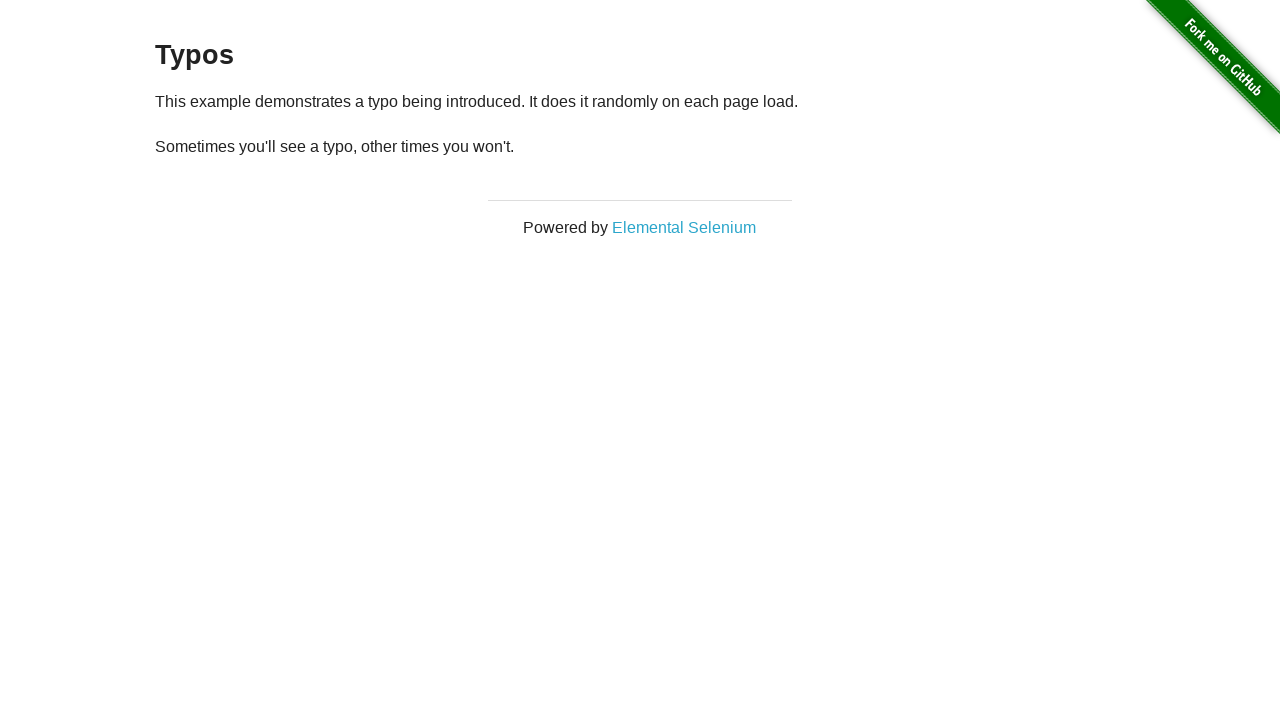

Retrieved paragraph text: '
  Sometimes you'll see a typo, other times you won't.
' (iteration 35)
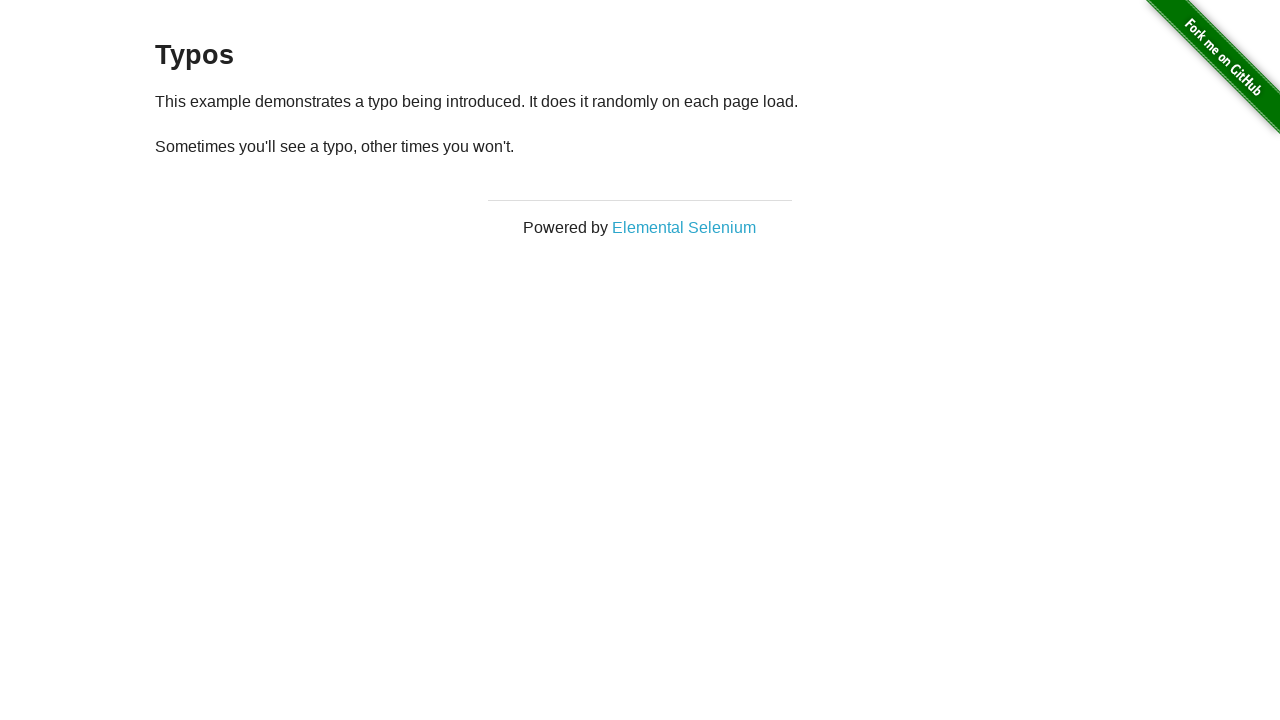

Text mismatch detected at iteration 35: '
  Sometimes you'll see a typo, other times you won't.
' does not match expected text
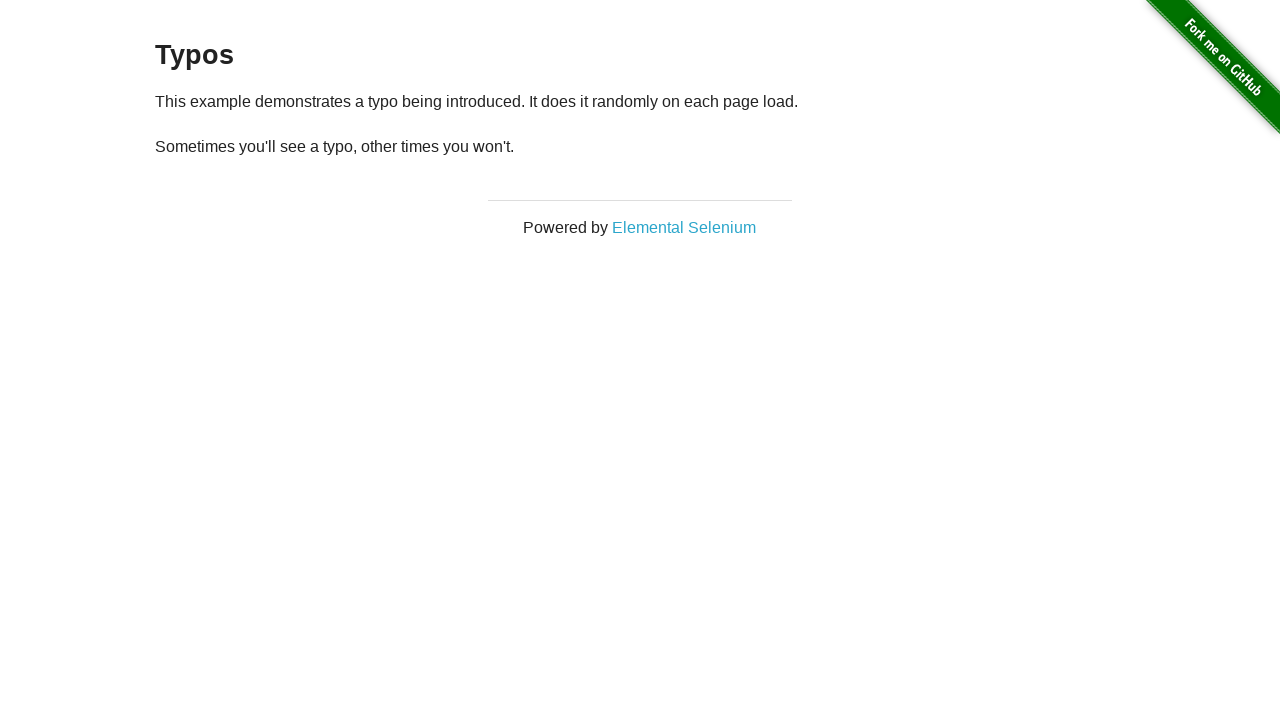

Reloaded page (iteration 36)
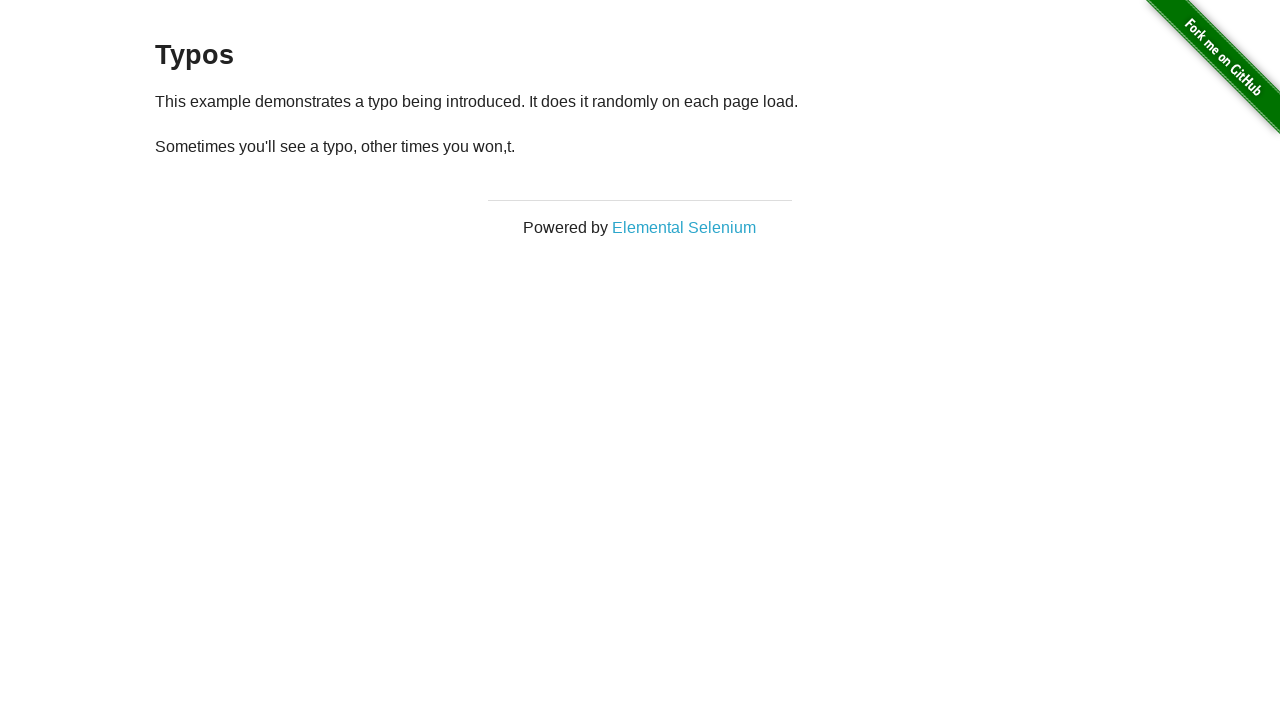

Paragraph element became visible (iteration 36)
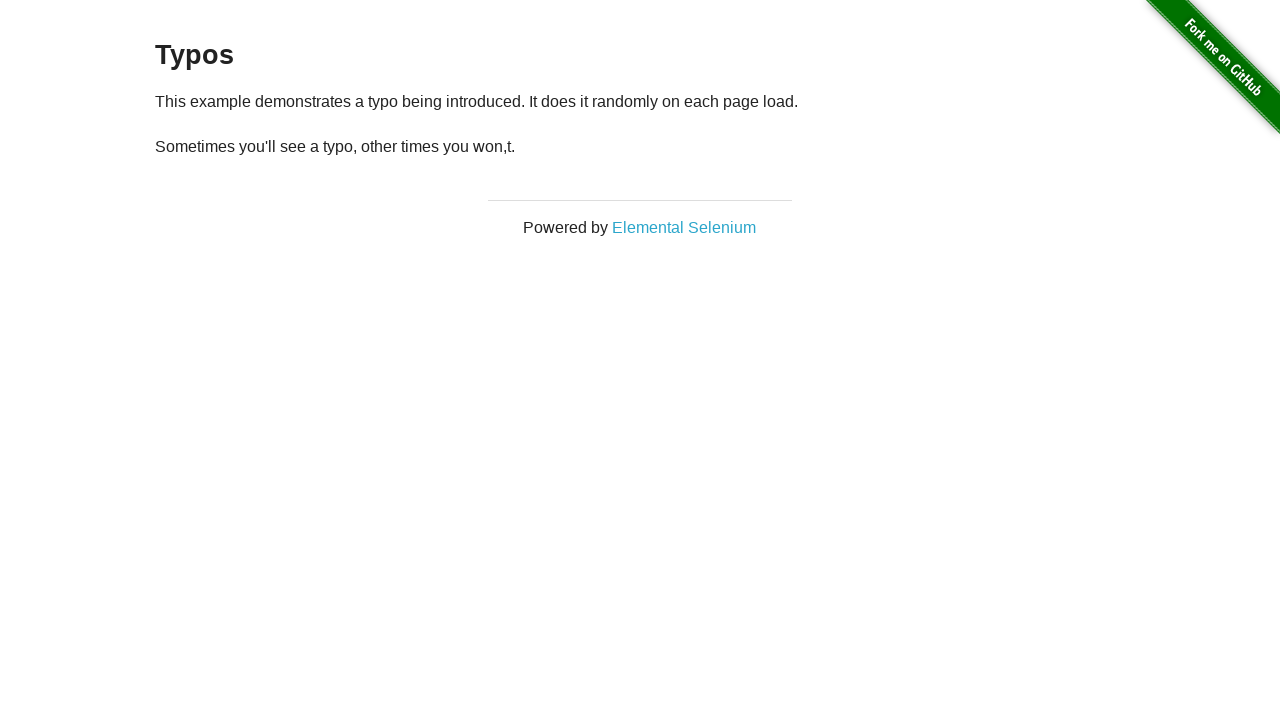

Retrieved paragraph text: '
  Sometimes you'll see a typo, other times you won,t.
' (iteration 36)
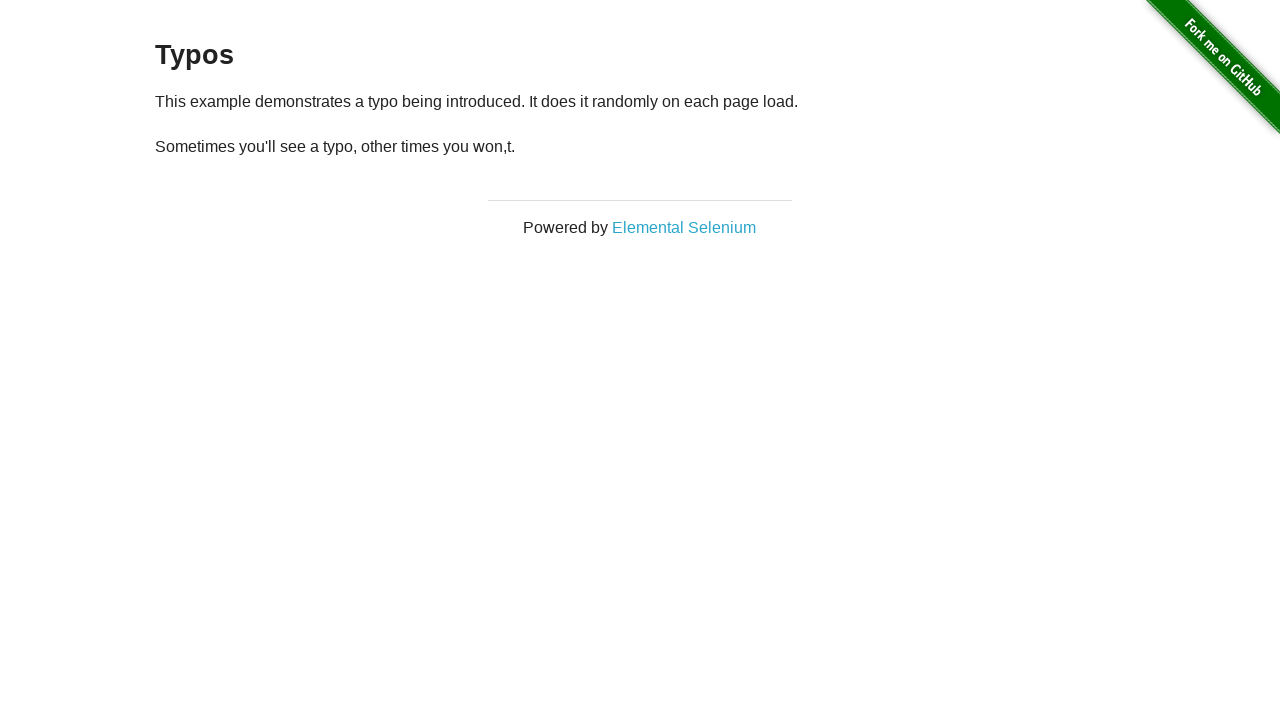

Text mismatch detected at iteration 36: '
  Sometimes you'll see a typo, other times you won,t.
' does not match expected text
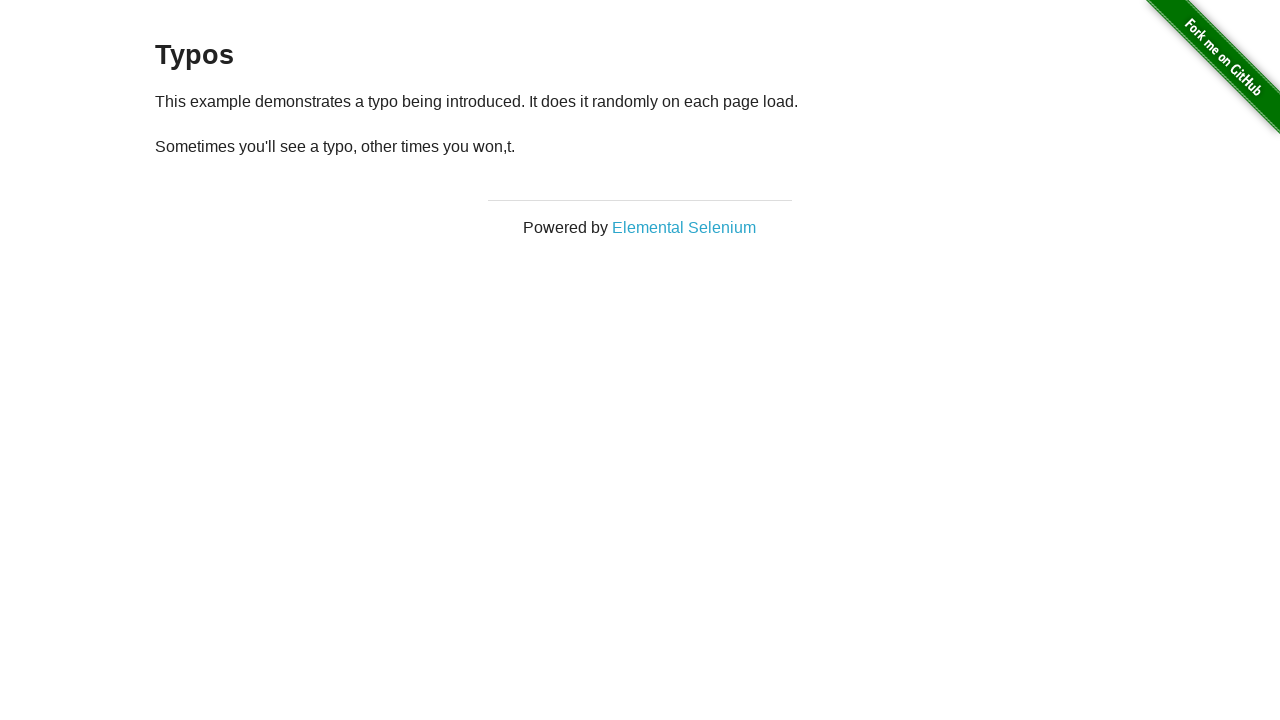

Reloaded page (iteration 37)
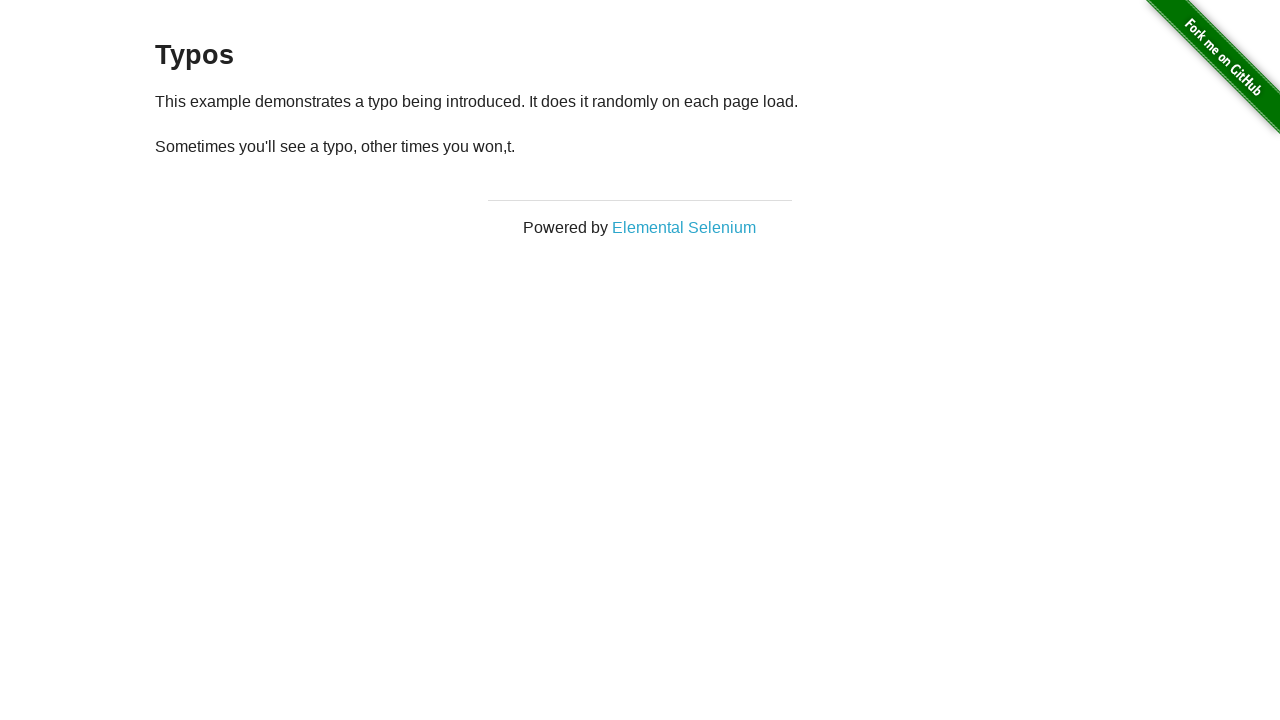

Paragraph element became visible (iteration 37)
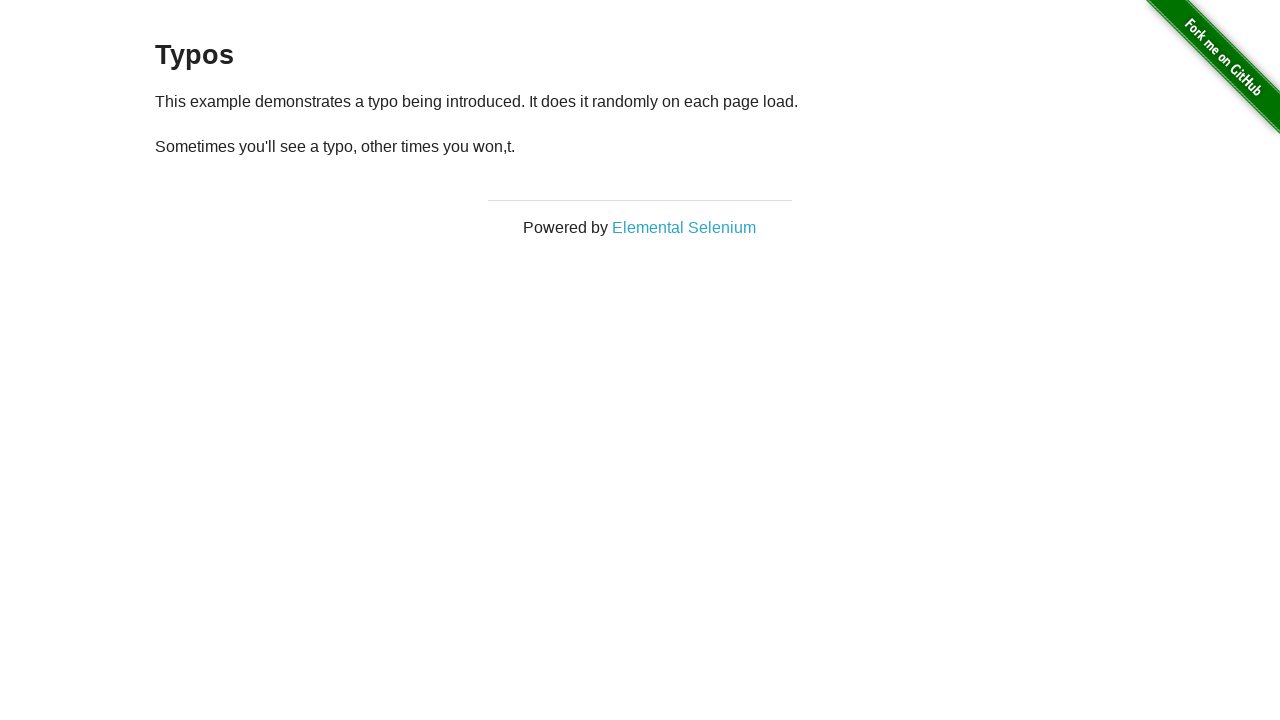

Retrieved paragraph text: '
  Sometimes you'll see a typo, other times you won,t.
' (iteration 37)
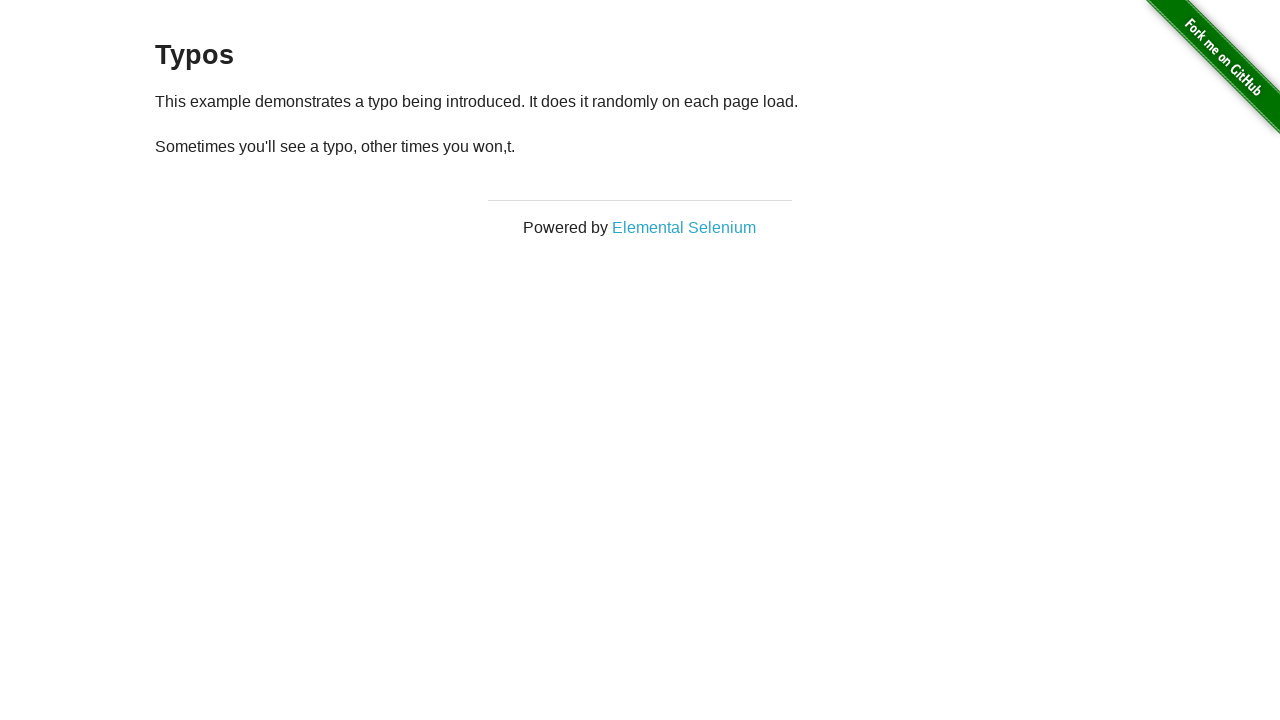

Text mismatch detected at iteration 37: '
  Sometimes you'll see a typo, other times you won,t.
' does not match expected text
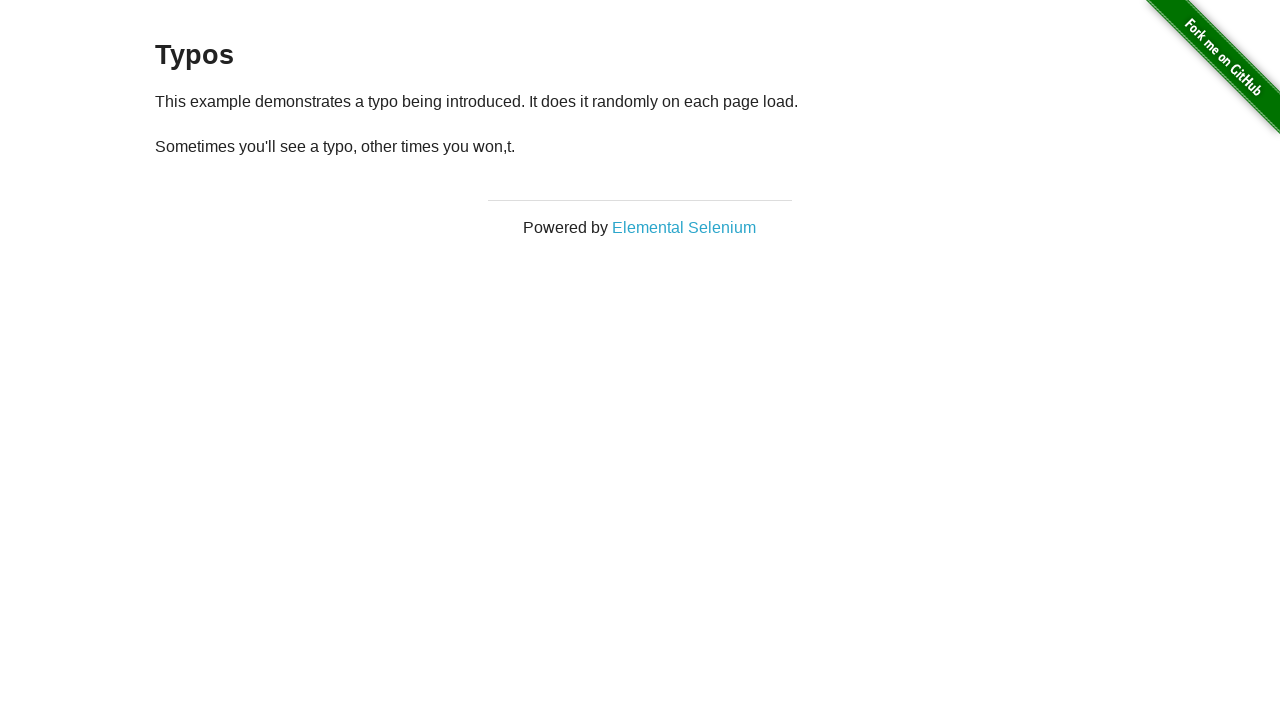

Reloaded page (iteration 38)
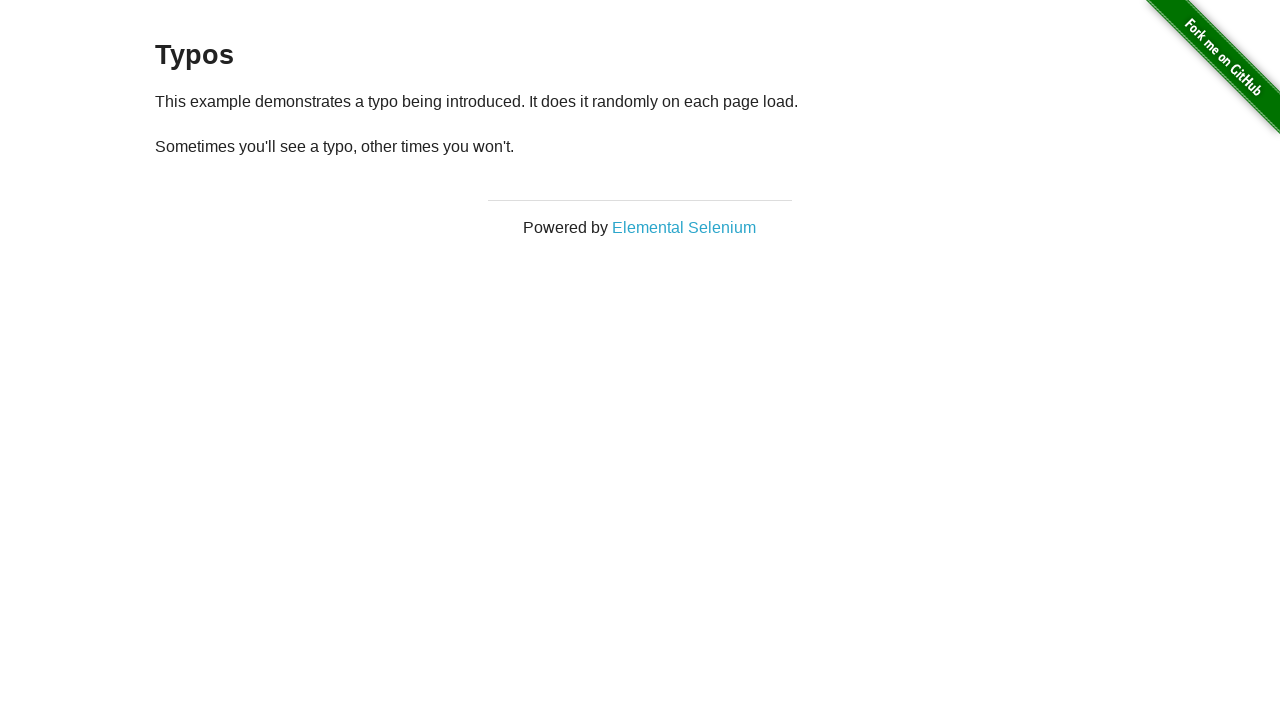

Paragraph element became visible (iteration 38)
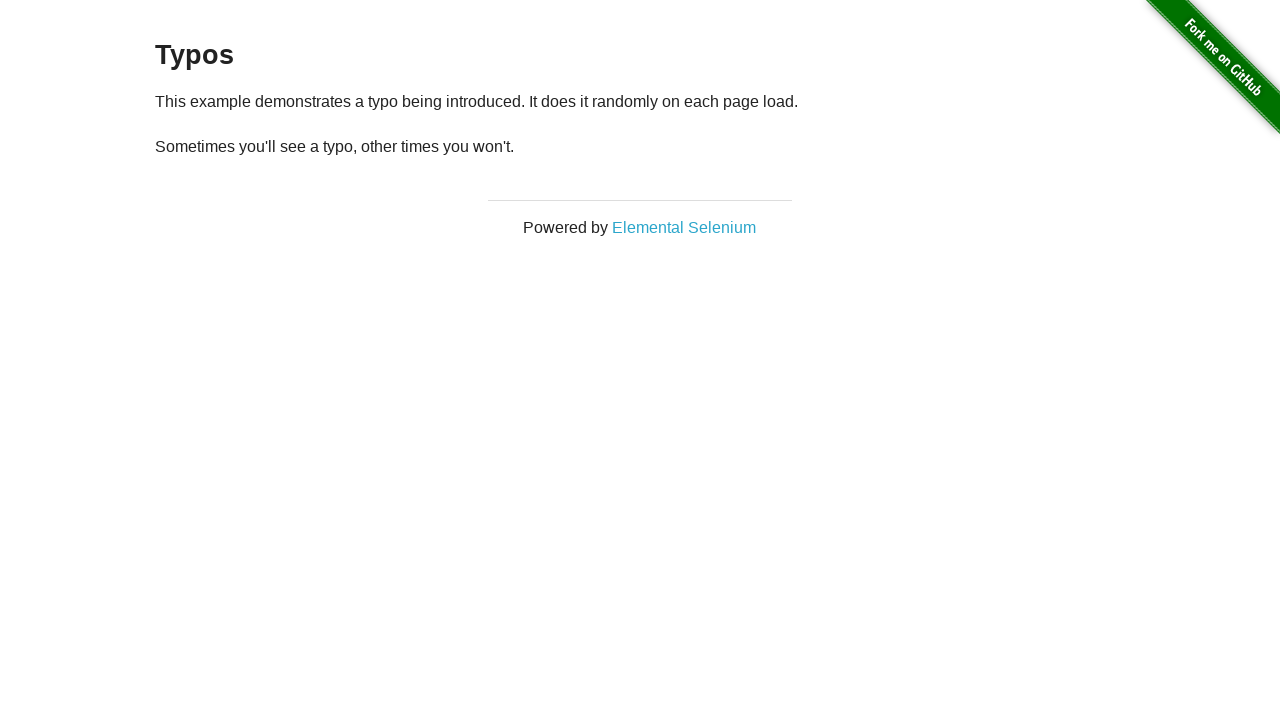

Retrieved paragraph text: '
  Sometimes you'll see a typo, other times you won't.
' (iteration 38)
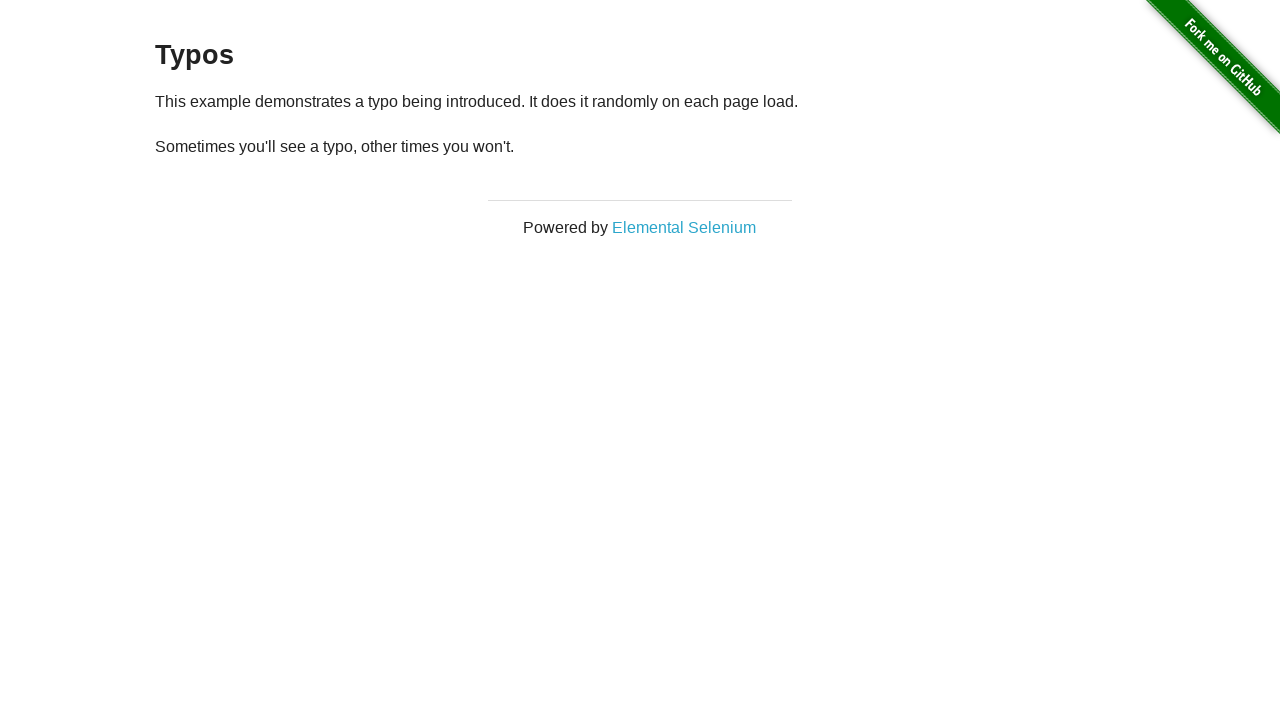

Text mismatch detected at iteration 38: '
  Sometimes you'll see a typo, other times you won't.
' does not match expected text
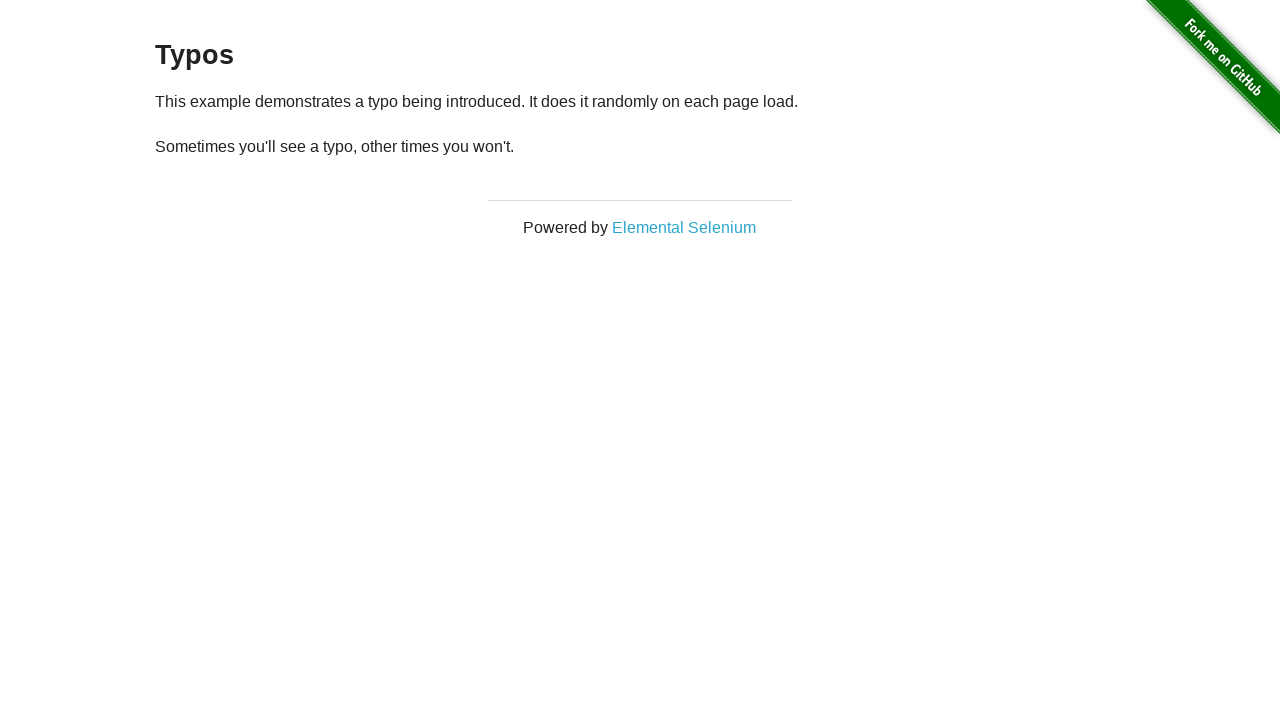

Reloaded page (iteration 39)
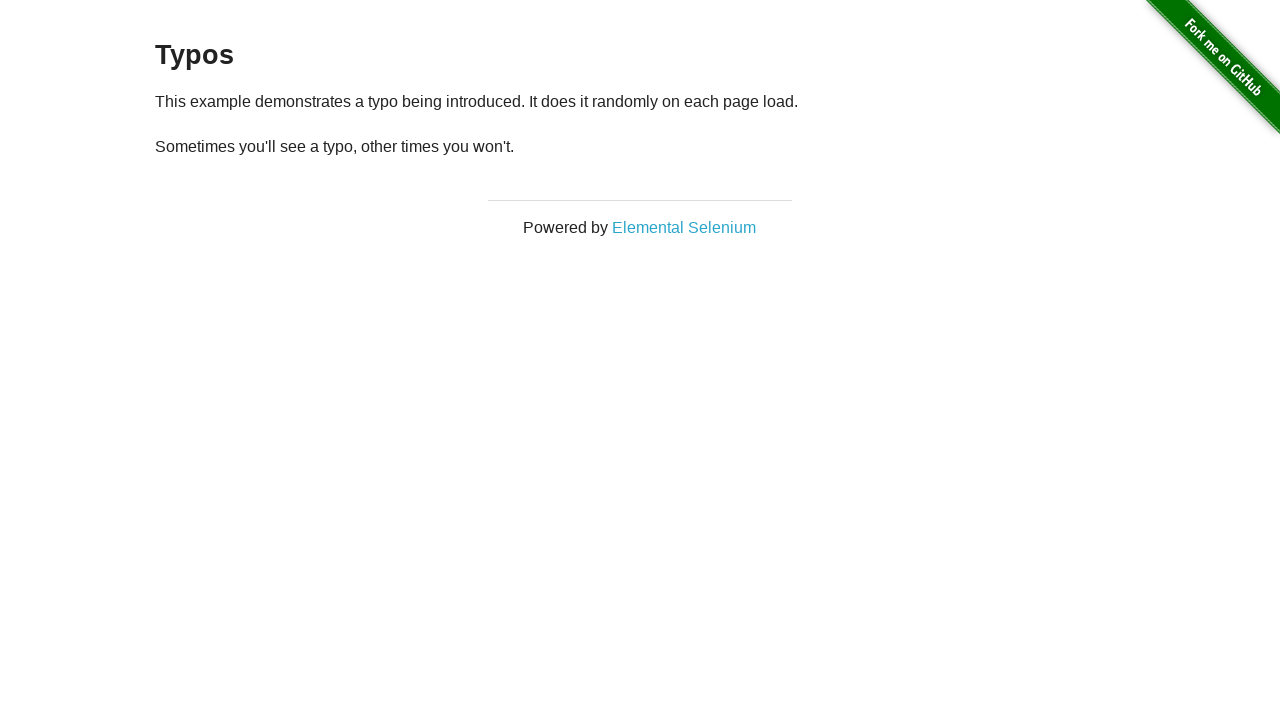

Paragraph element became visible (iteration 39)
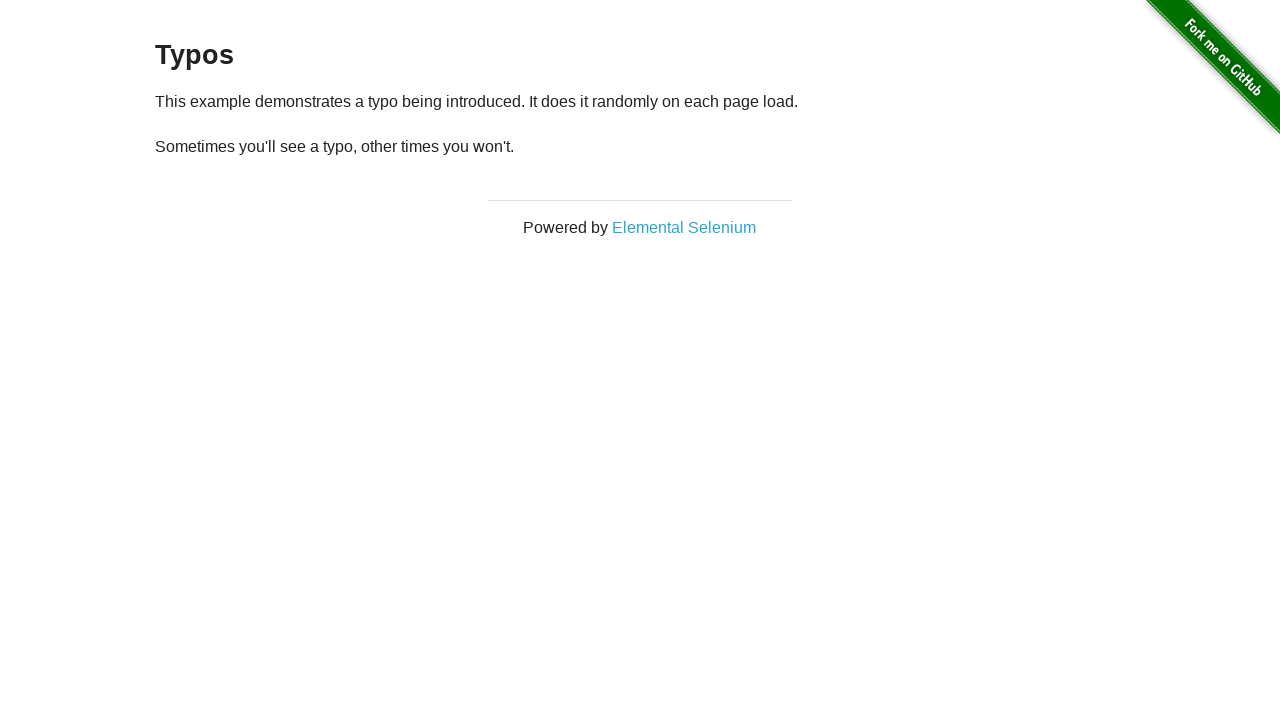

Retrieved paragraph text: '
  Sometimes you'll see a typo, other times you won't.
' (iteration 39)
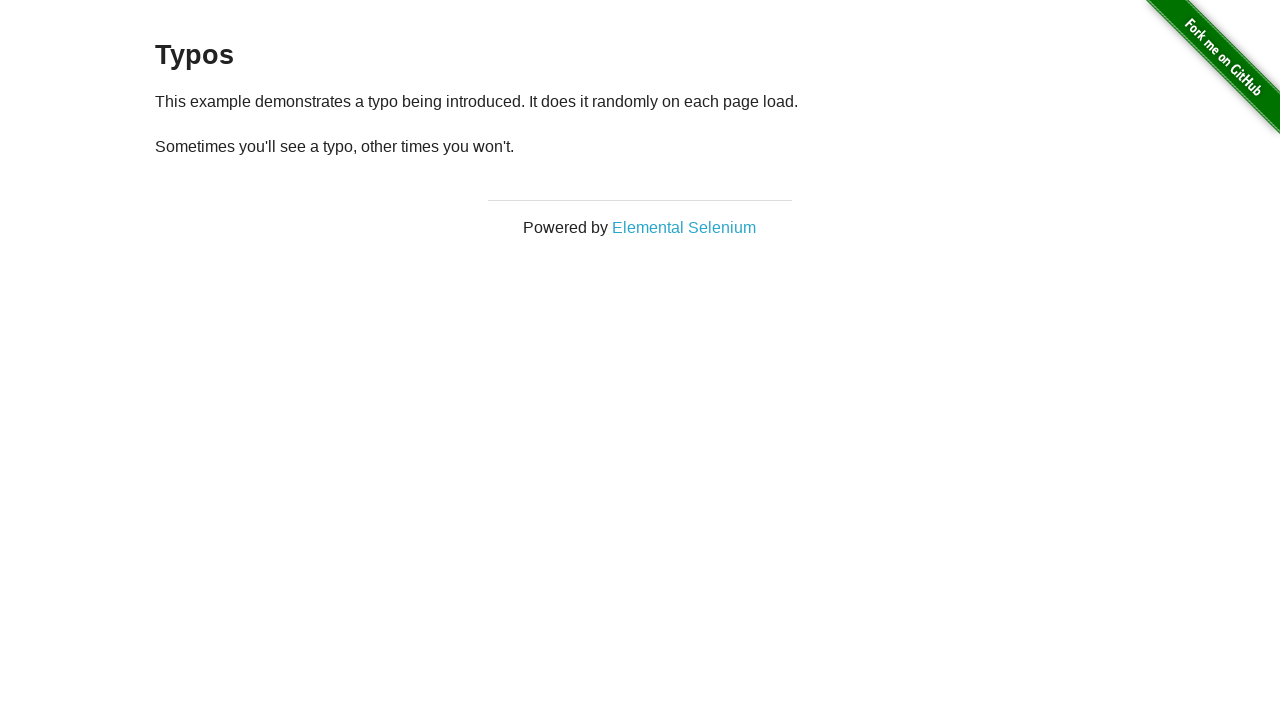

Text mismatch detected at iteration 39: '
  Sometimes you'll see a typo, other times you won't.
' does not match expected text
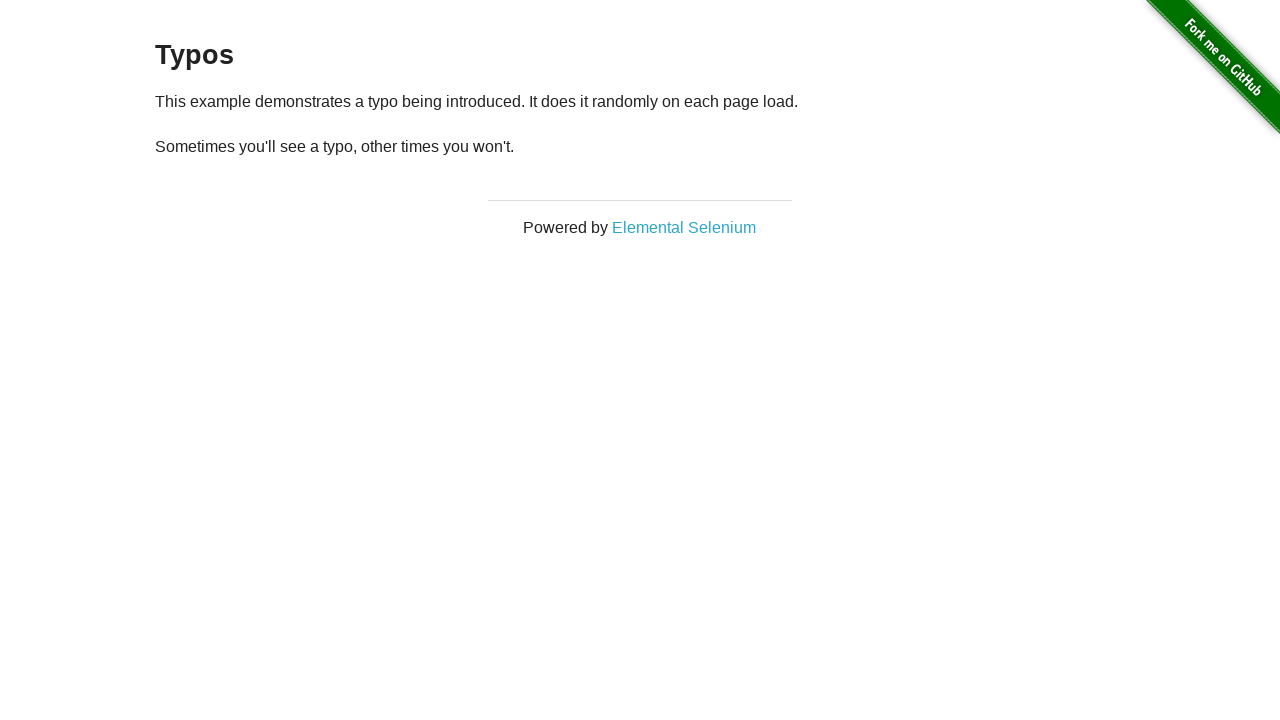

Reloaded page (iteration 40)
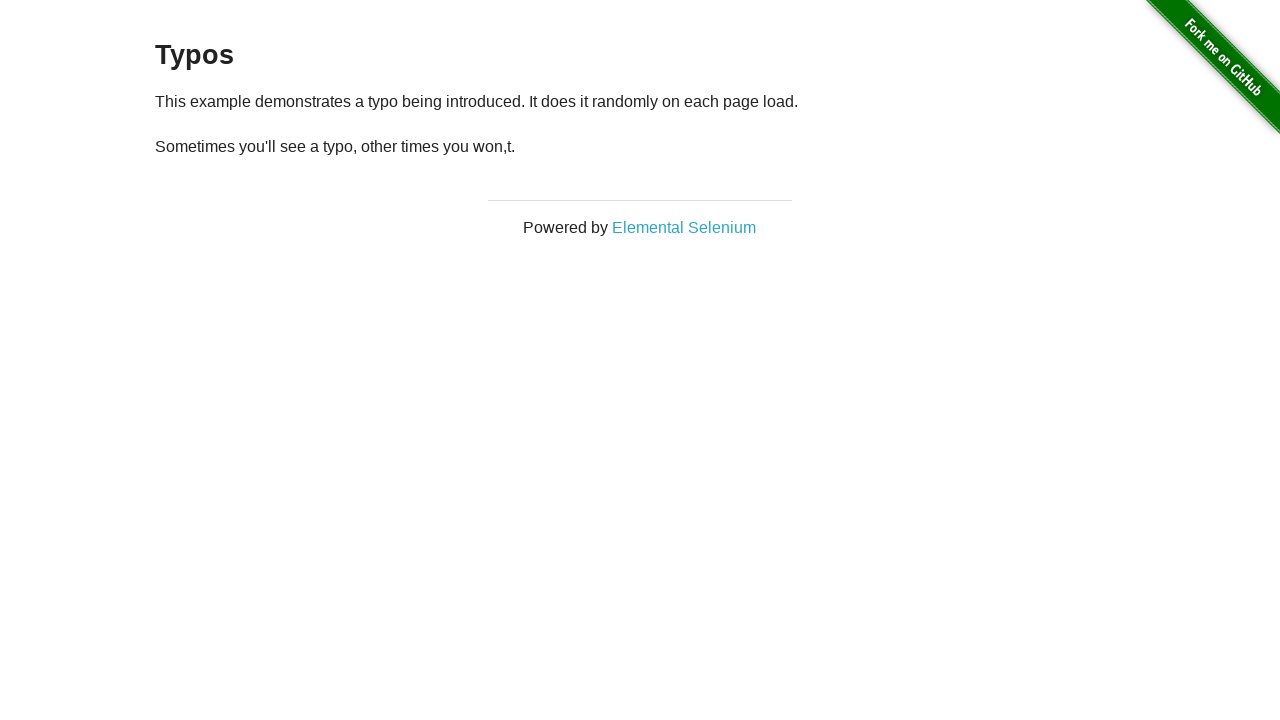

Paragraph element became visible (iteration 40)
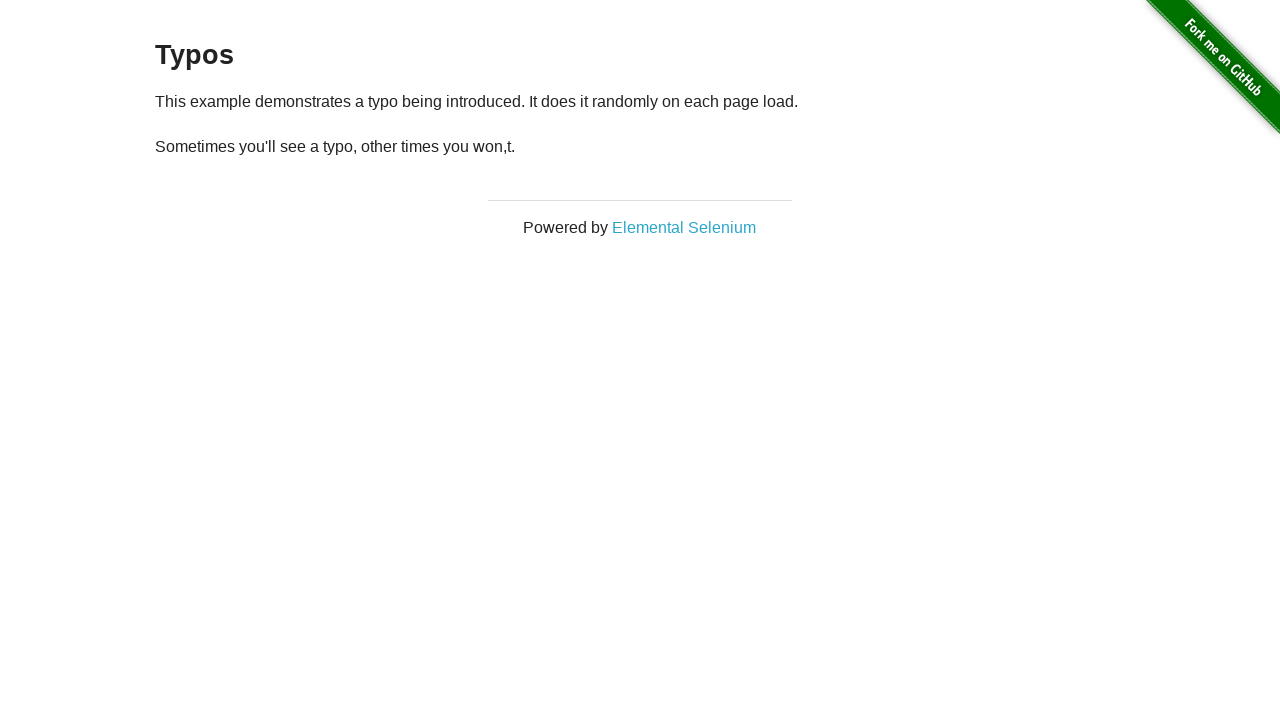

Retrieved paragraph text: '
  Sometimes you'll see a typo, other times you won,t.
' (iteration 40)
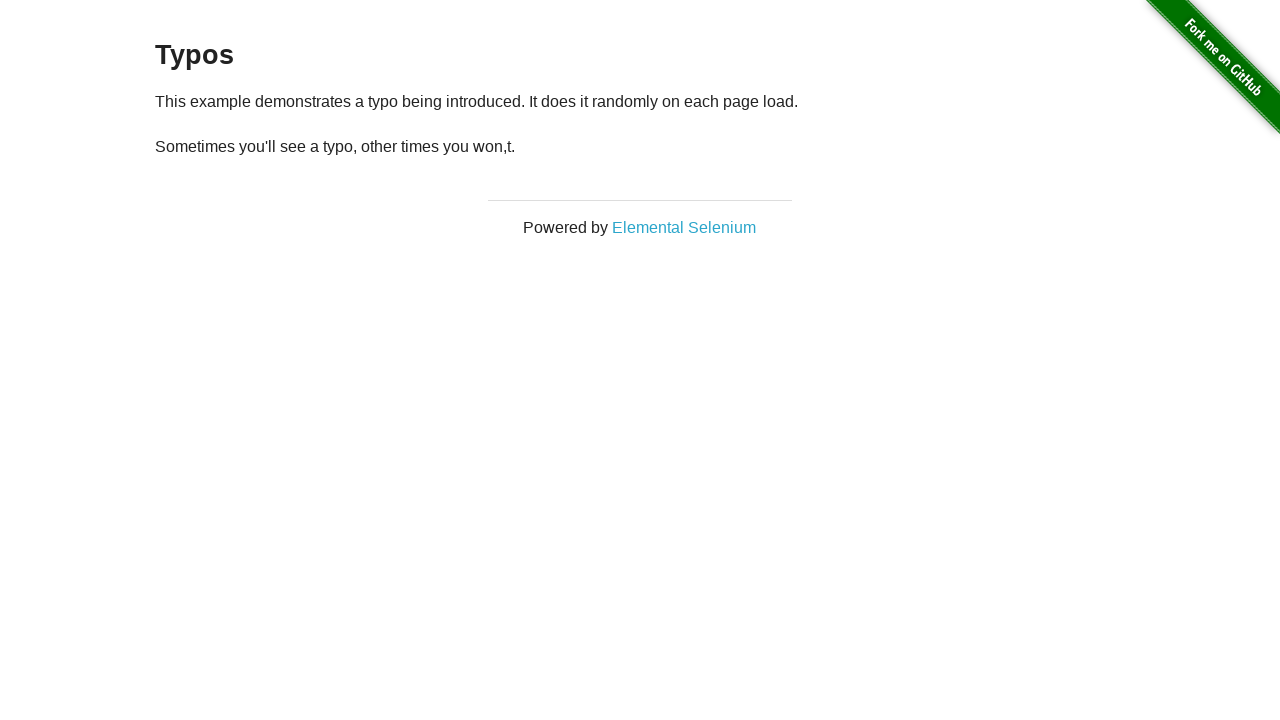

Text mismatch detected at iteration 40: '
  Sometimes you'll see a typo, other times you won,t.
' does not match expected text
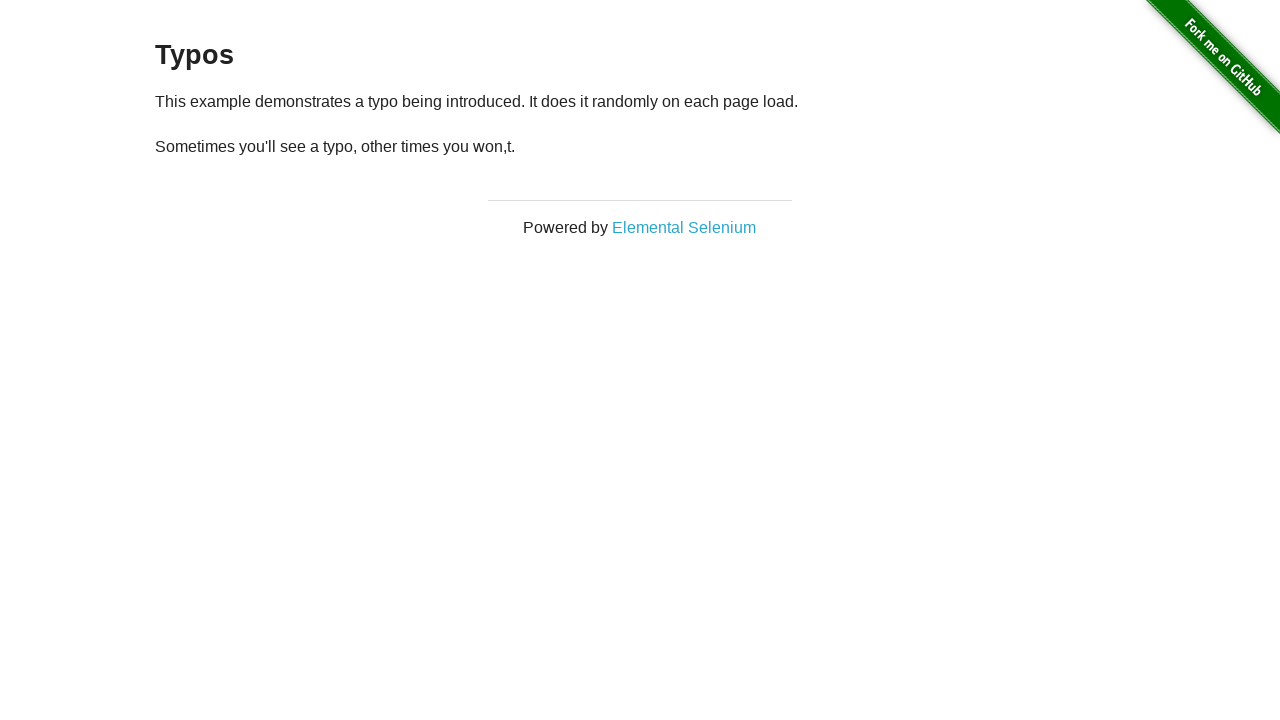

Reloaded page (iteration 41)
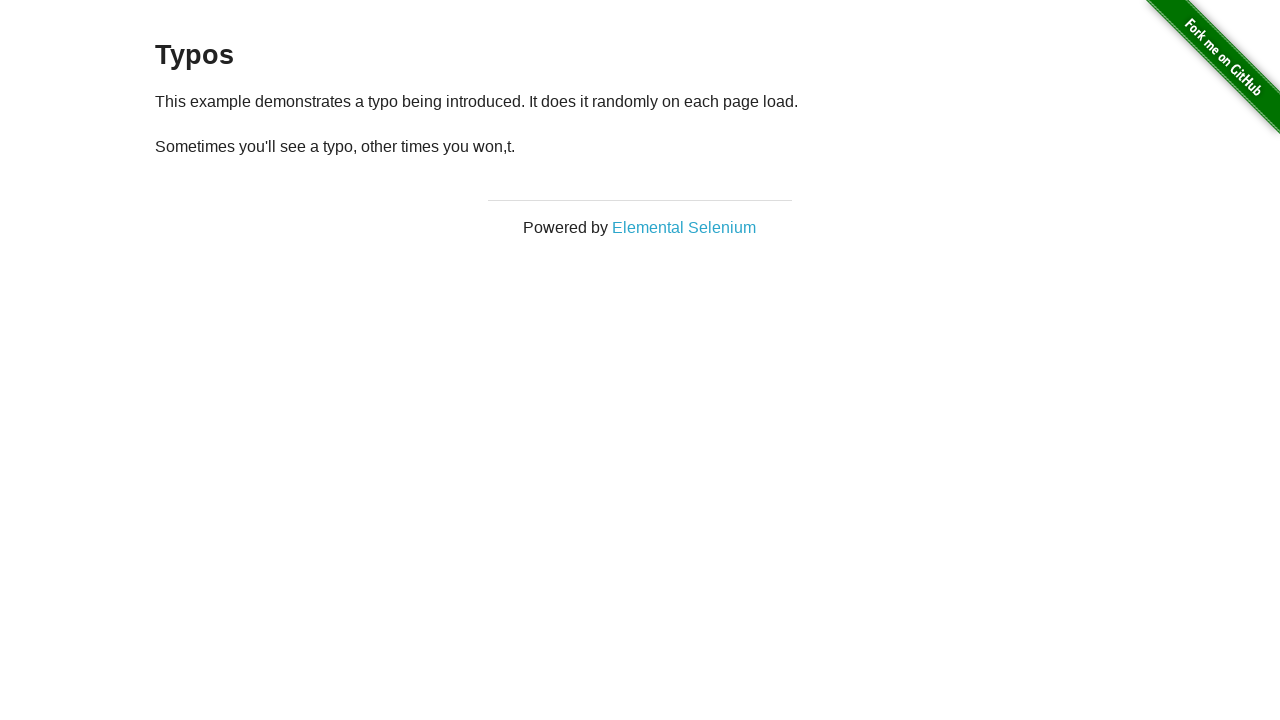

Paragraph element became visible (iteration 41)
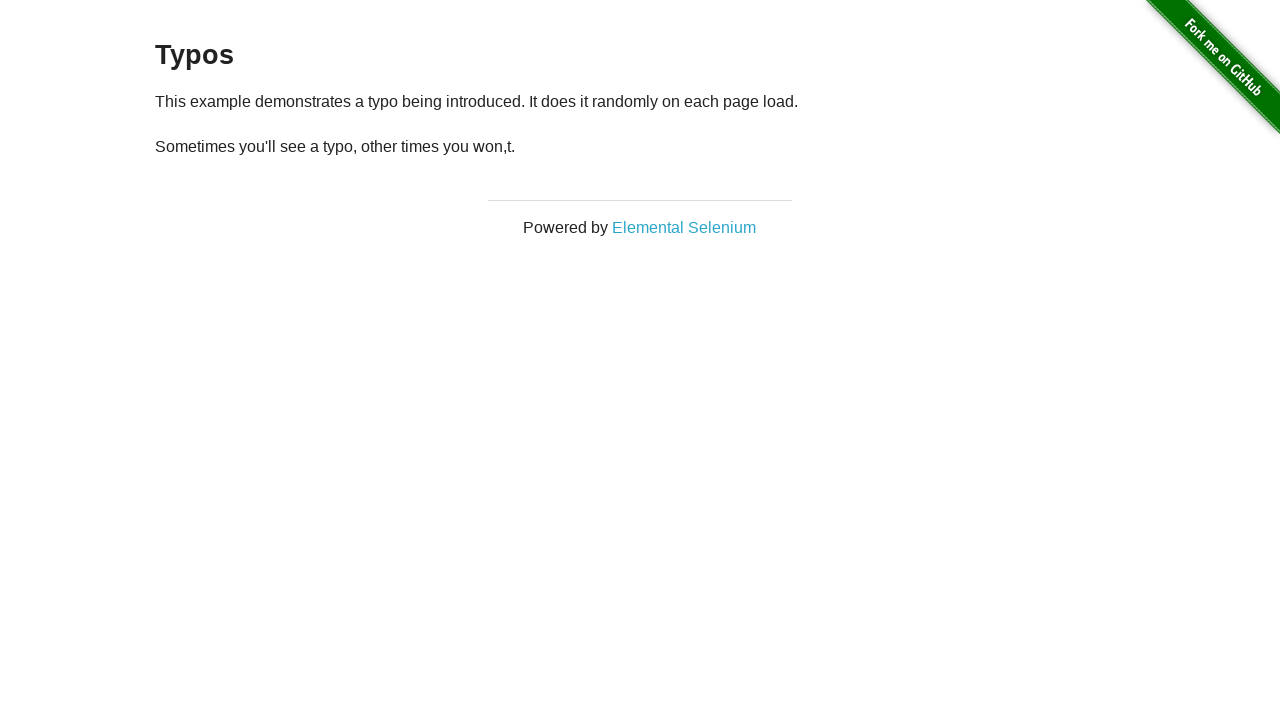

Retrieved paragraph text: '
  Sometimes you'll see a typo, other times you won,t.
' (iteration 41)
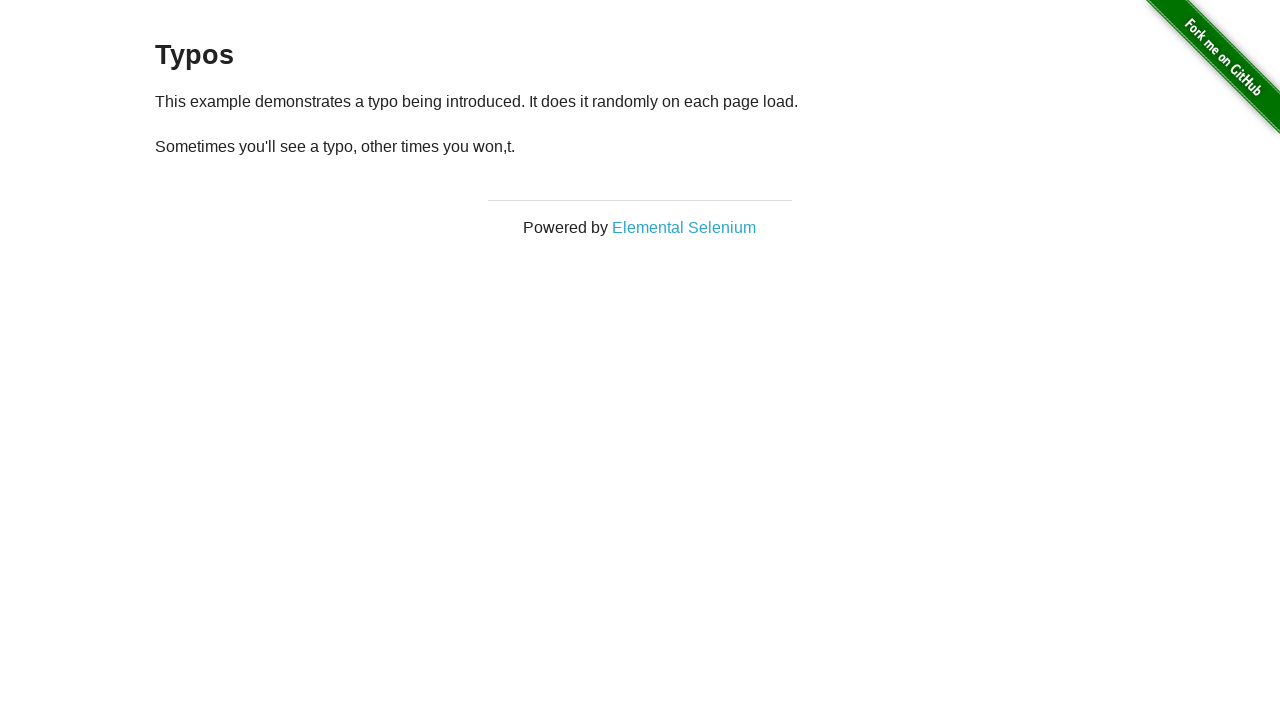

Text mismatch detected at iteration 41: '
  Sometimes you'll see a typo, other times you won,t.
' does not match expected text
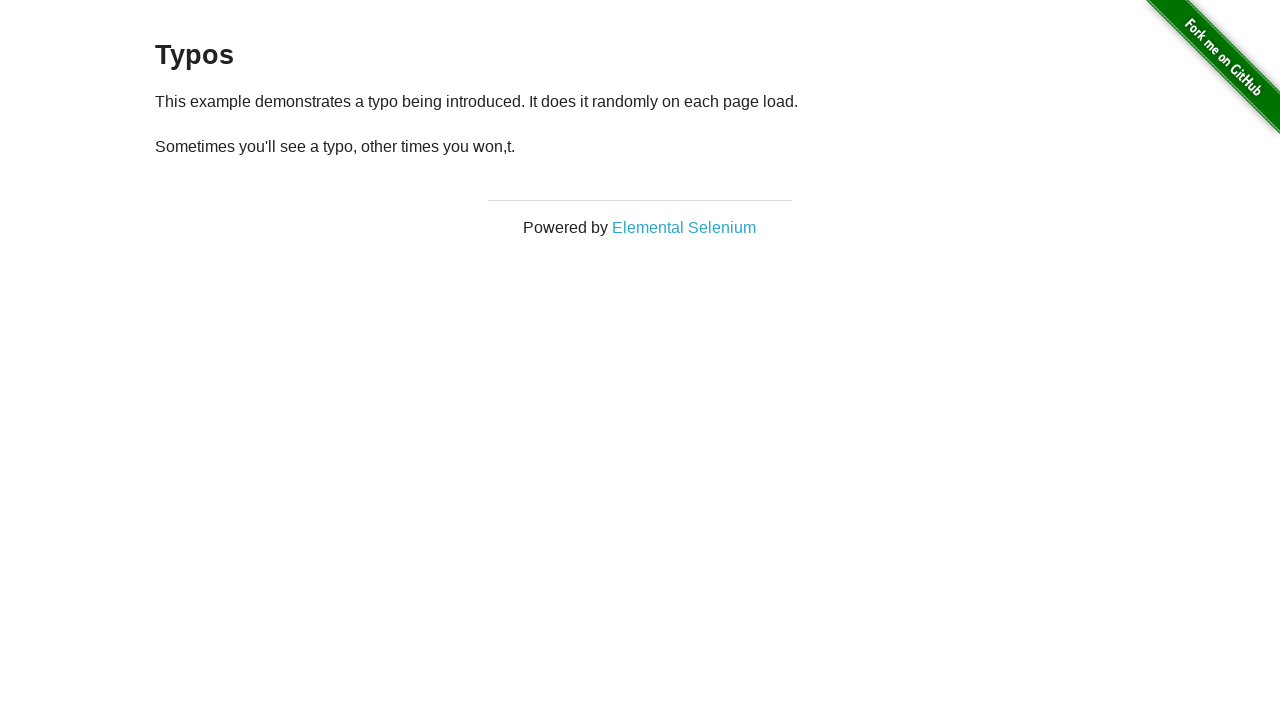

Reloaded page (iteration 42)
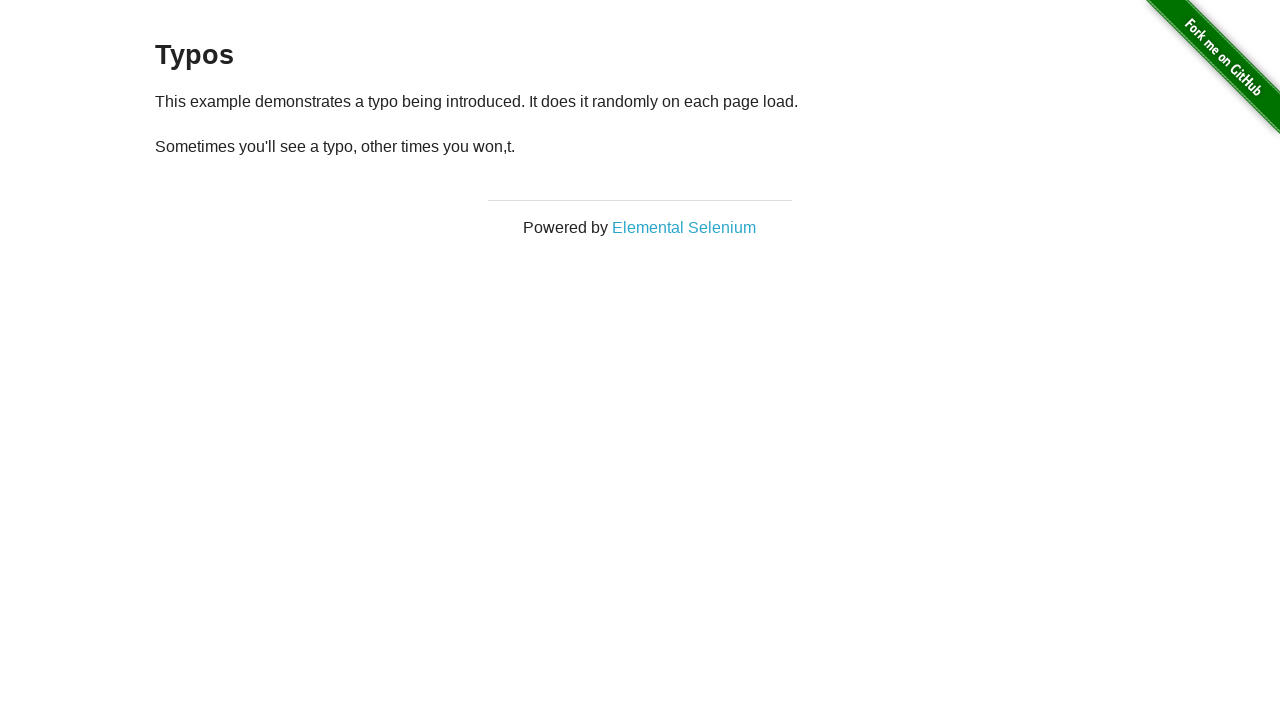

Paragraph element became visible (iteration 42)
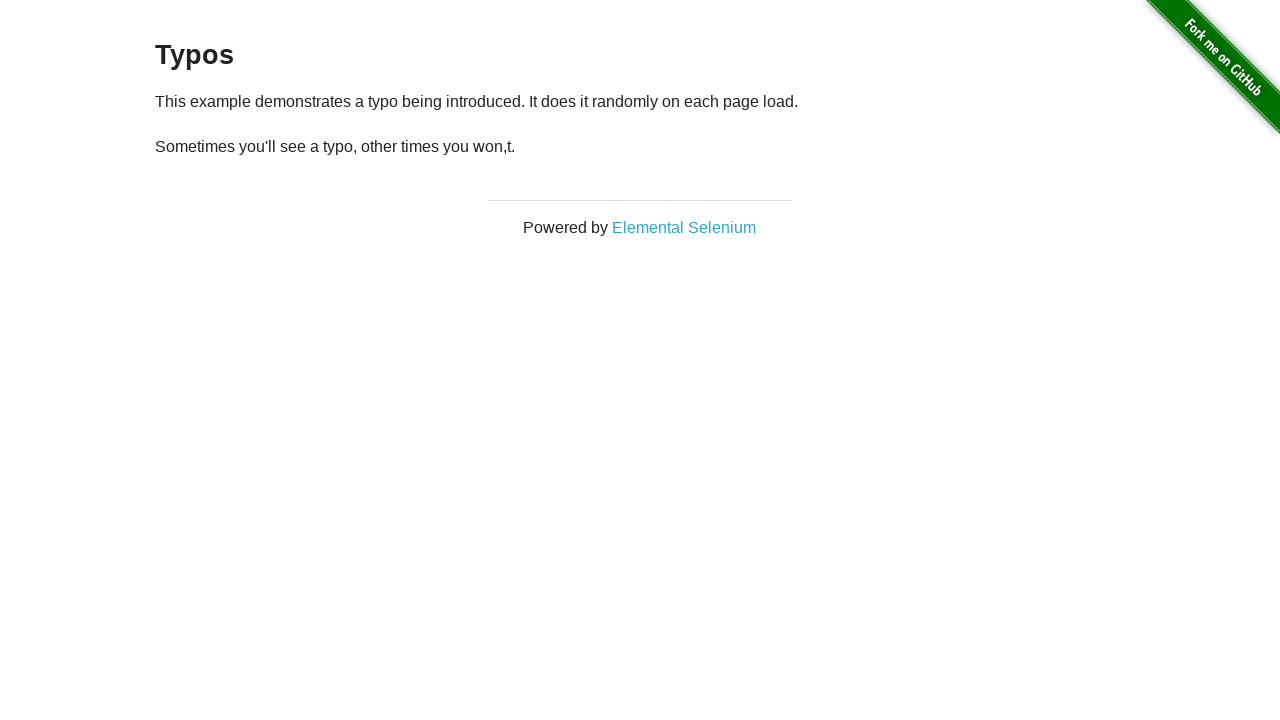

Retrieved paragraph text: '
  Sometimes you'll see a typo, other times you won,t.
' (iteration 42)
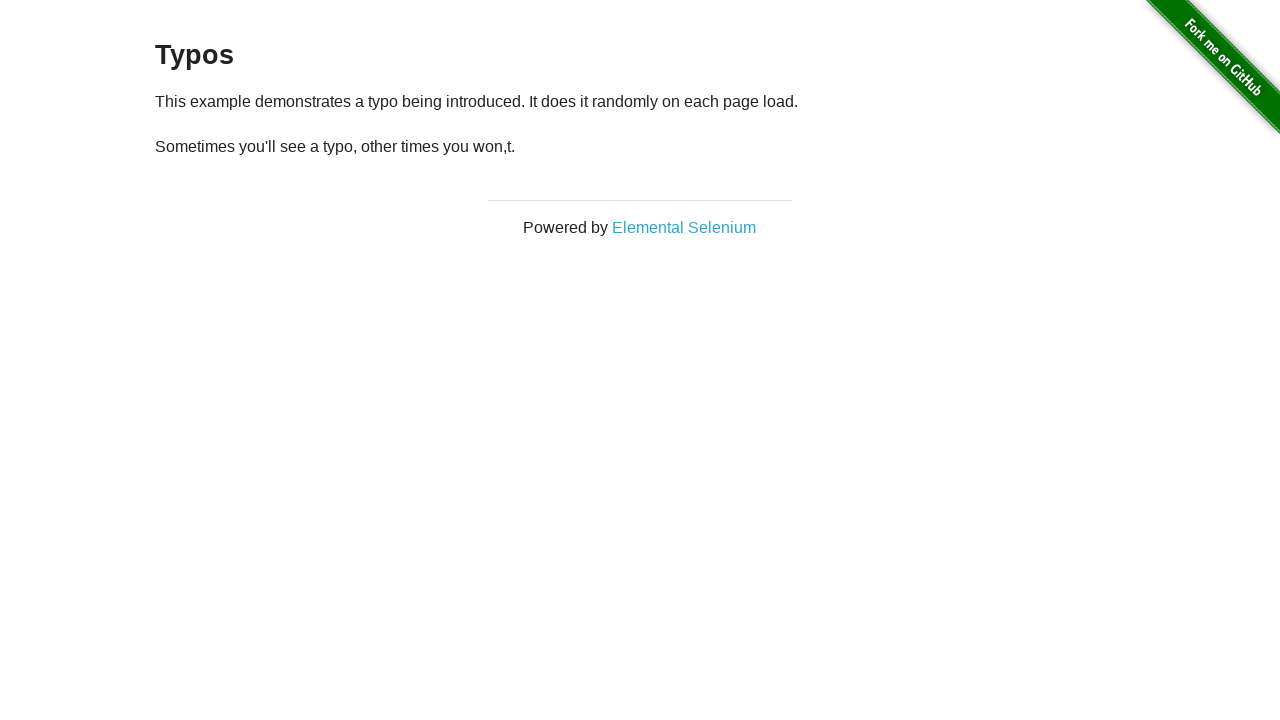

Text mismatch detected at iteration 42: '
  Sometimes you'll see a typo, other times you won,t.
' does not match expected text
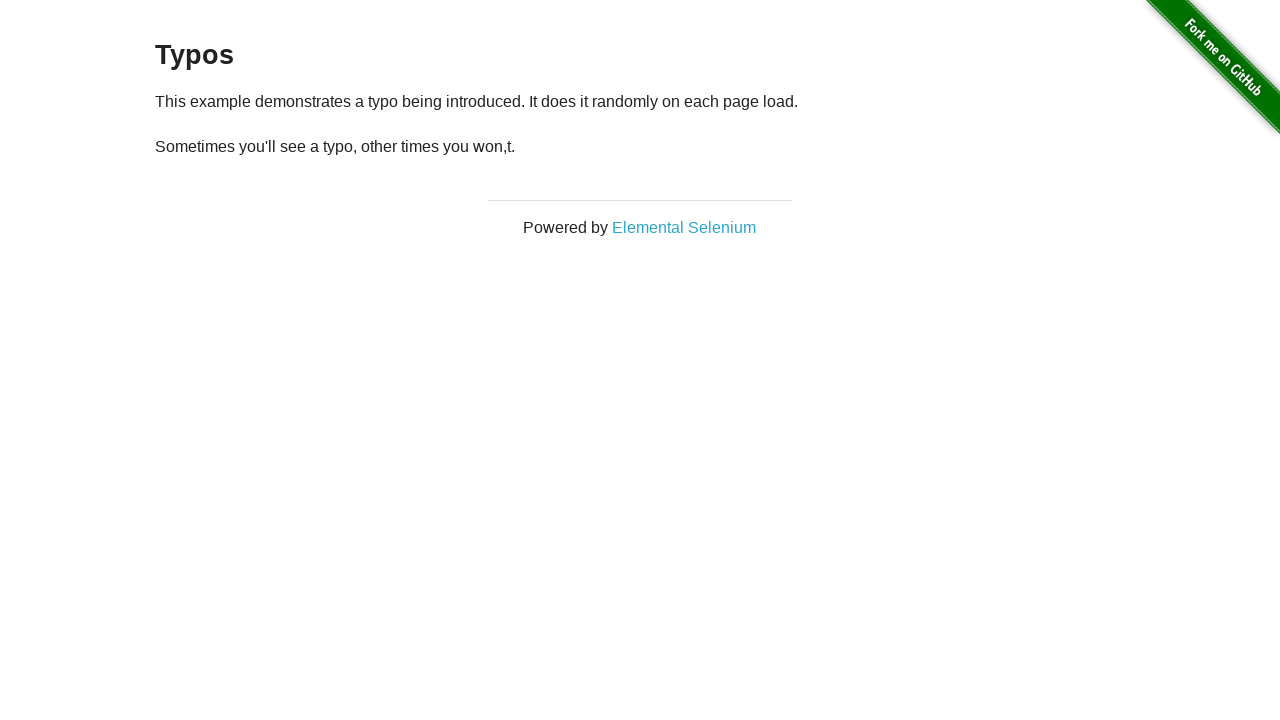

Reloaded page (iteration 43)
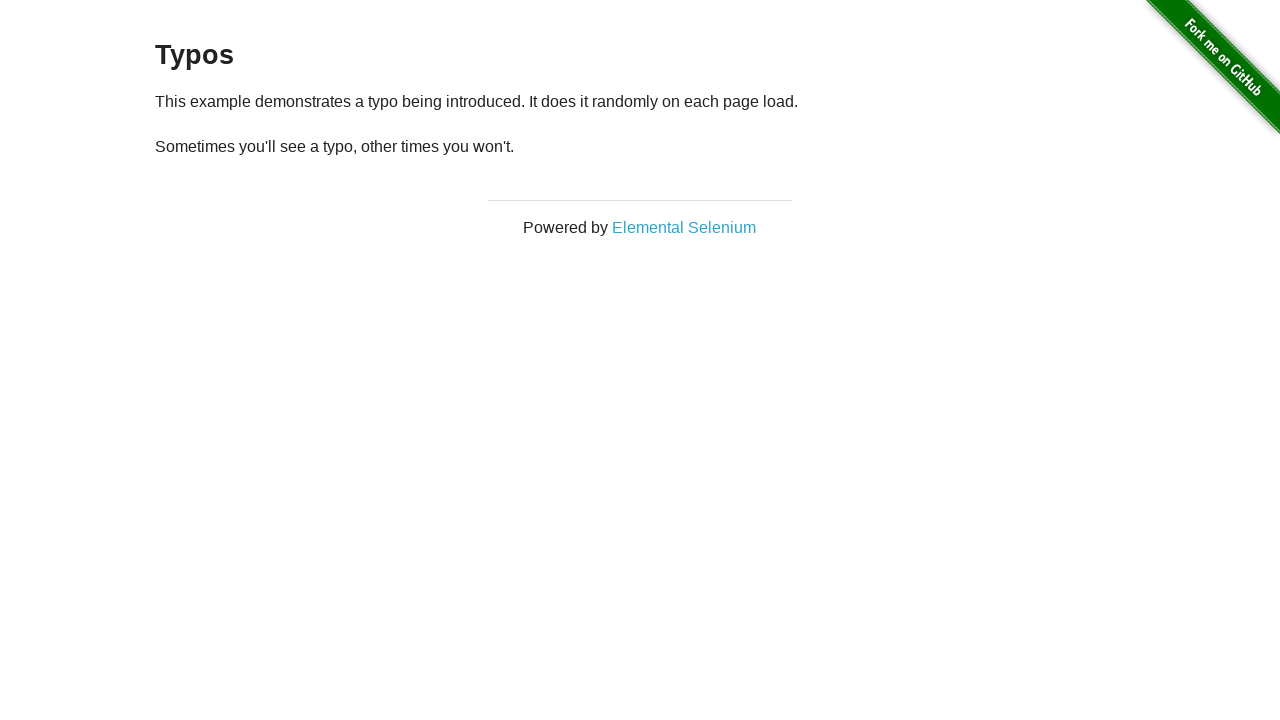

Paragraph element became visible (iteration 43)
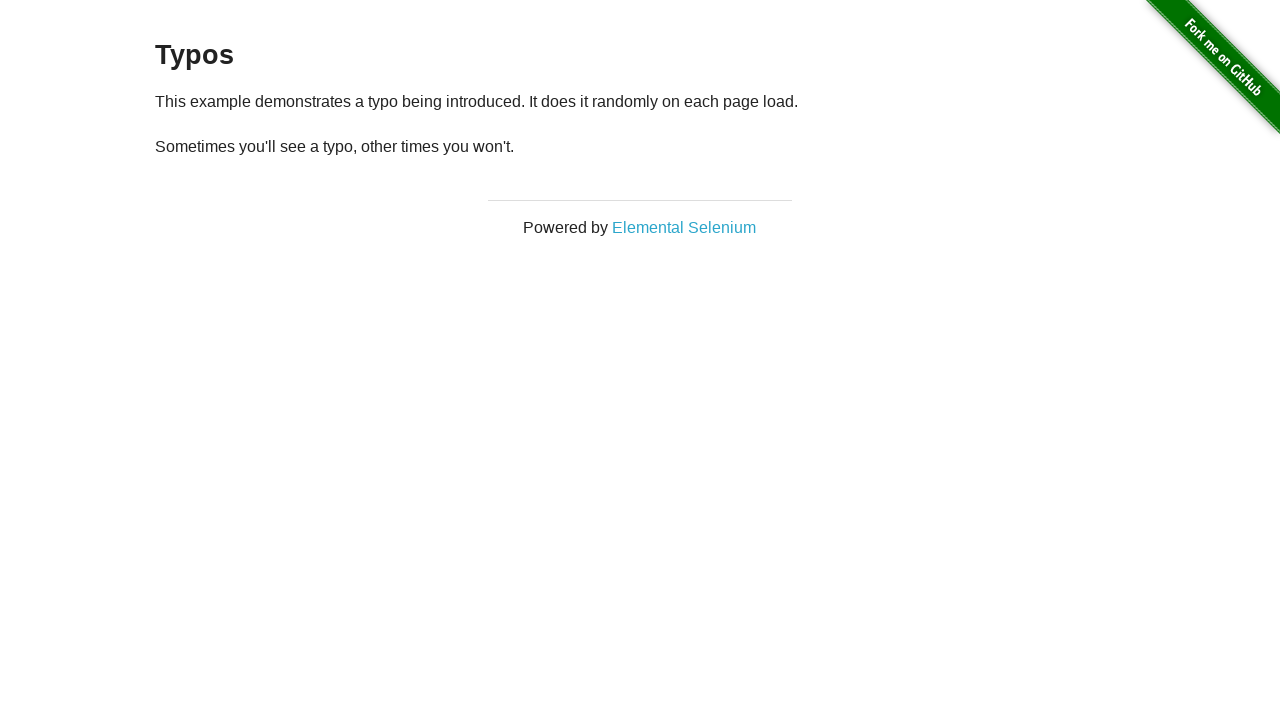

Retrieved paragraph text: '
  Sometimes you'll see a typo, other times you won't.
' (iteration 43)
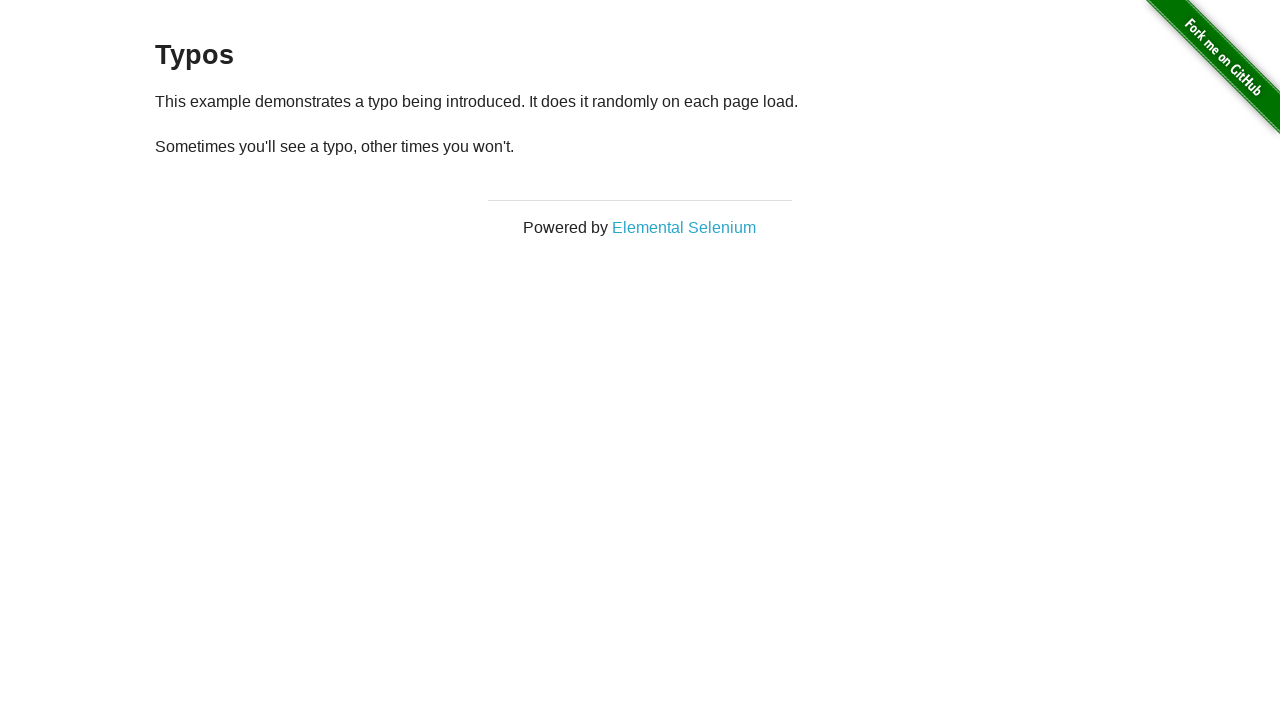

Text mismatch detected at iteration 43: '
  Sometimes you'll see a typo, other times you won't.
' does not match expected text
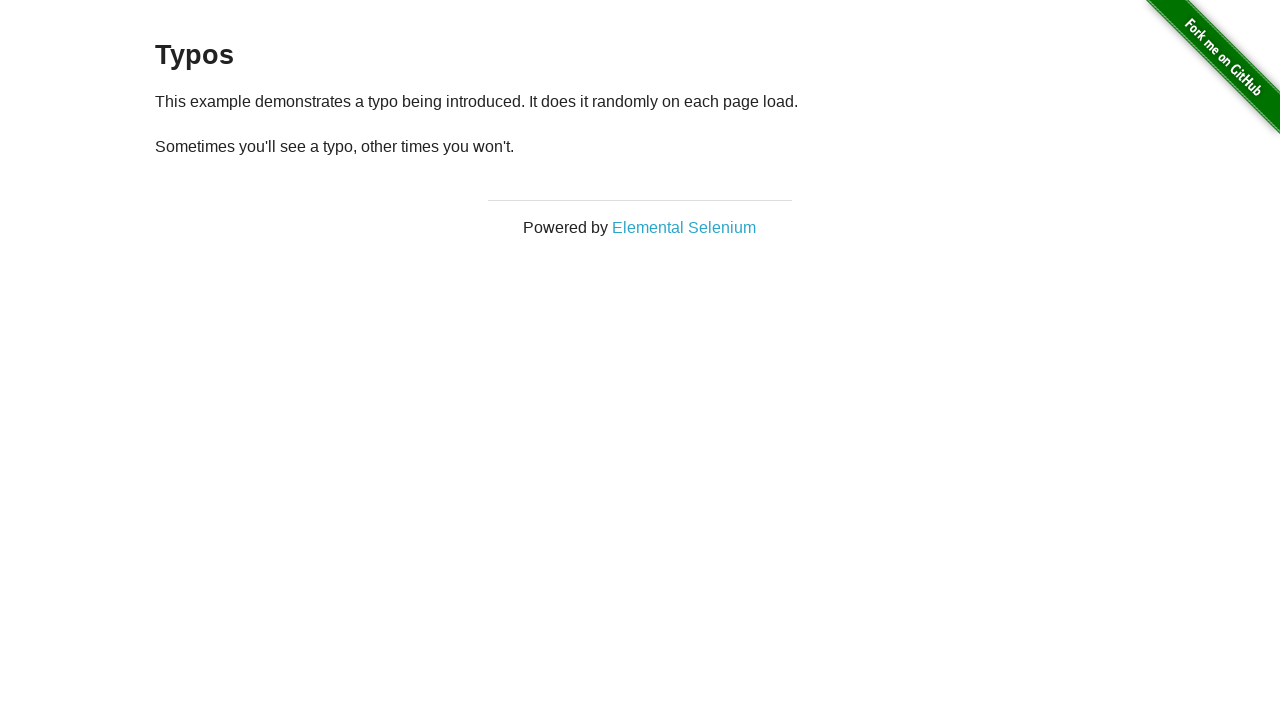

Reloaded page (iteration 44)
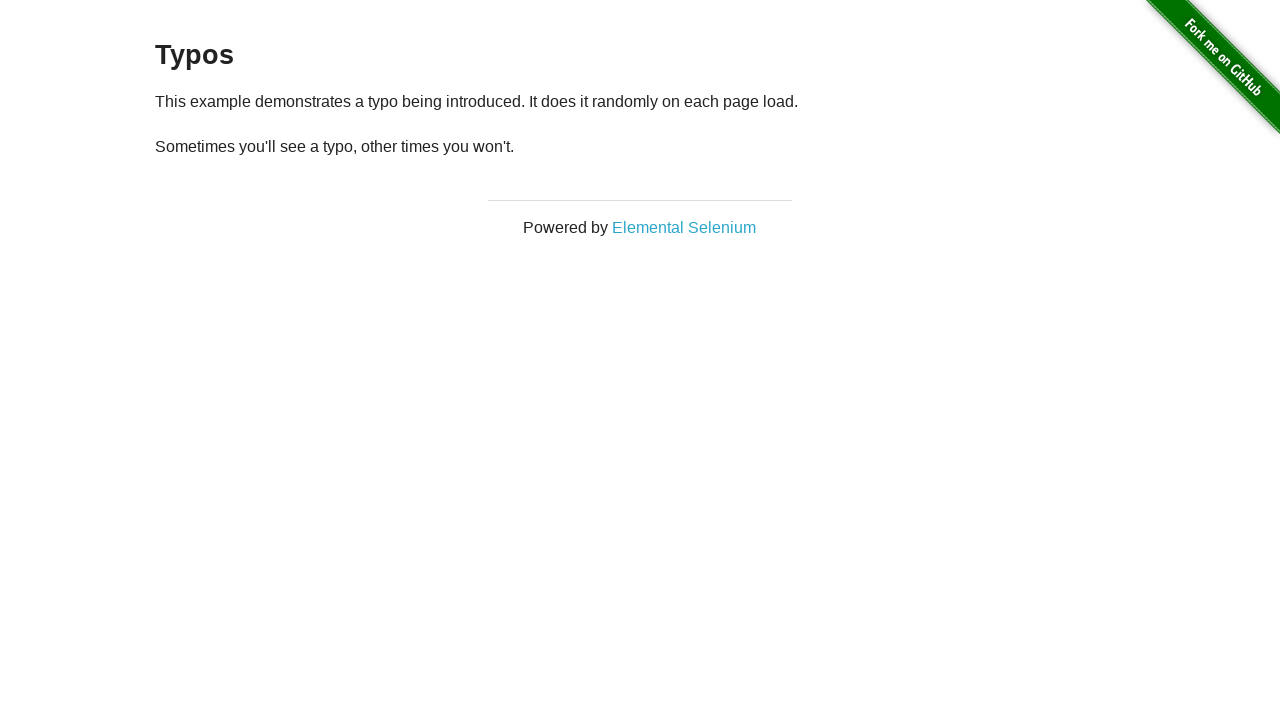

Paragraph element became visible (iteration 44)
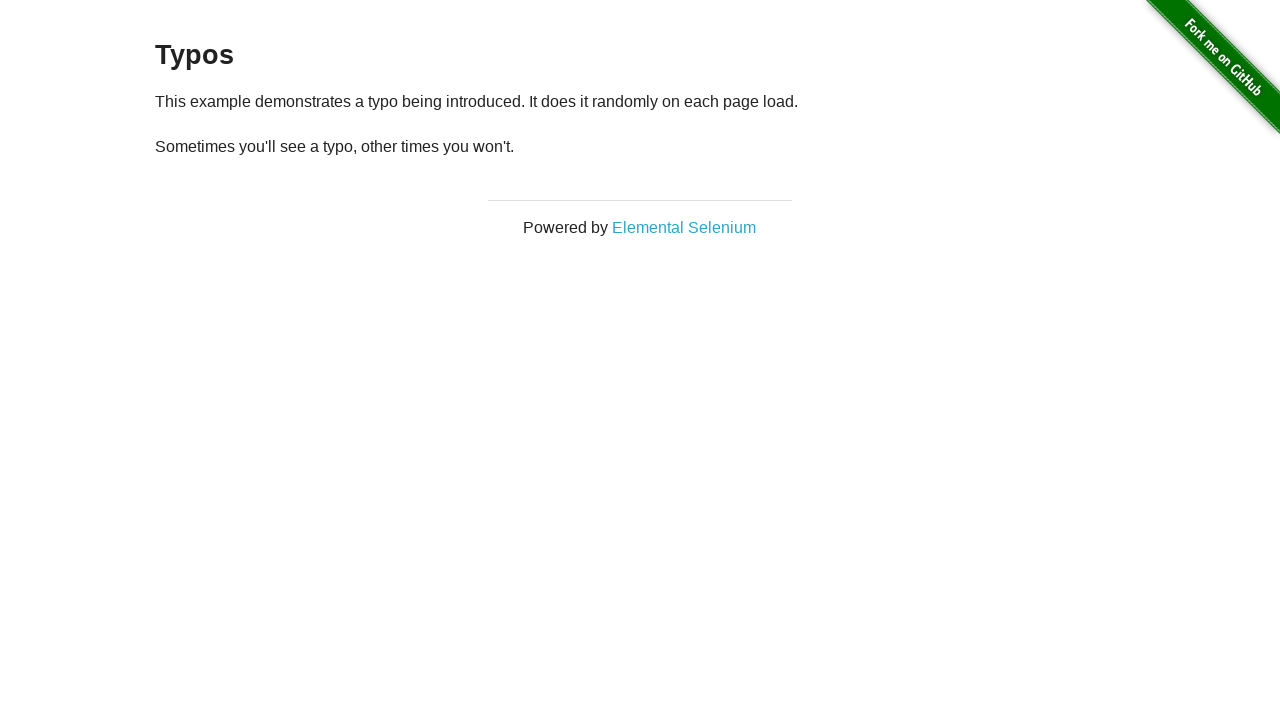

Retrieved paragraph text: '
  Sometimes you'll see a typo, other times you won't.
' (iteration 44)
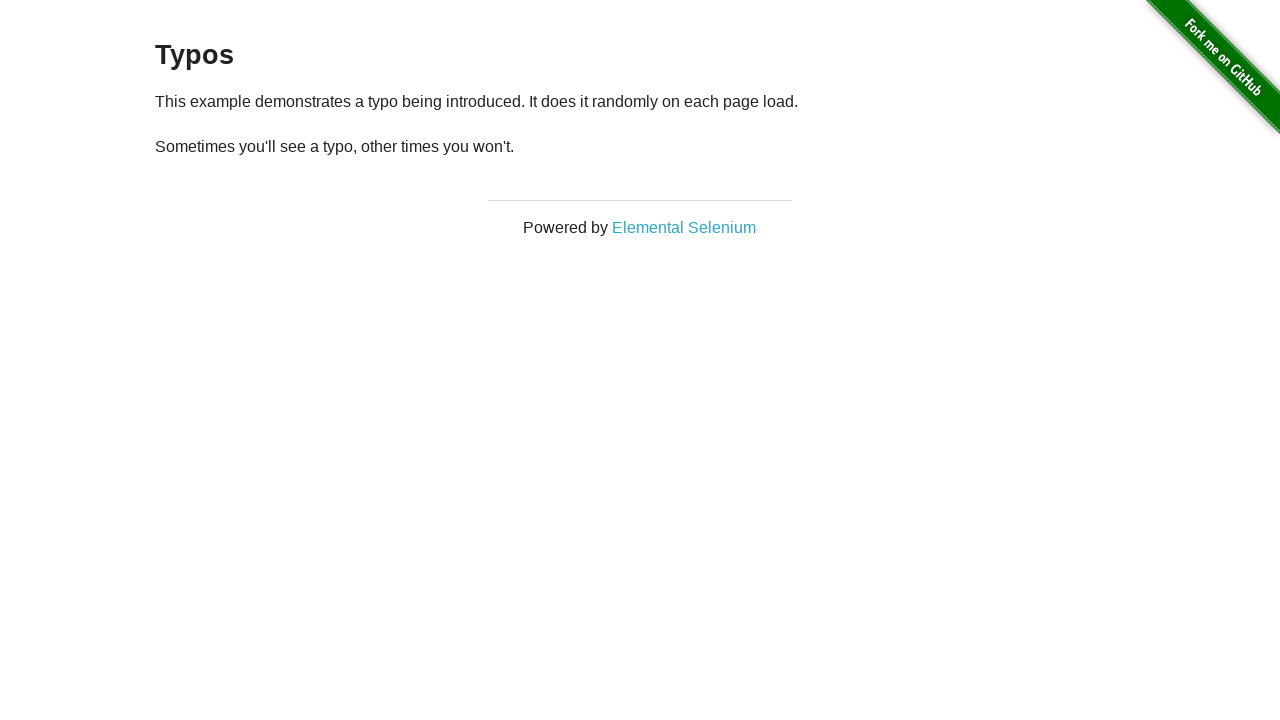

Text mismatch detected at iteration 44: '
  Sometimes you'll see a typo, other times you won't.
' does not match expected text
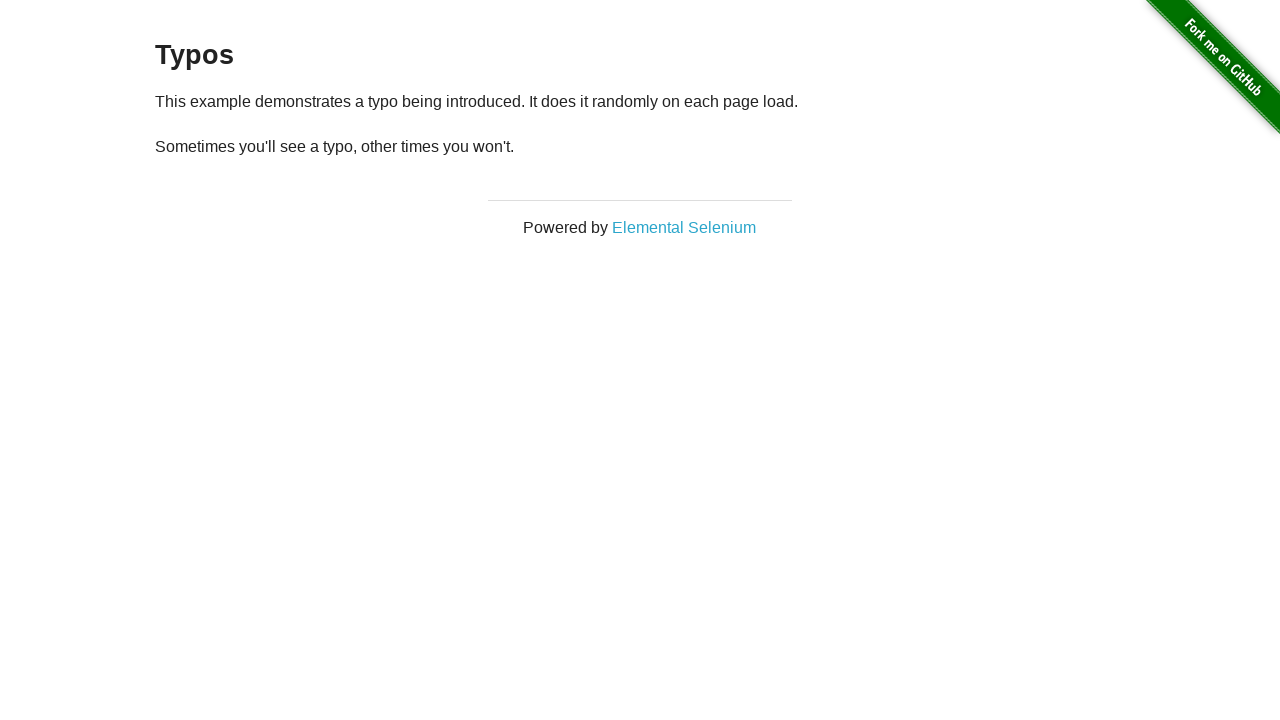

Reloaded page (iteration 45)
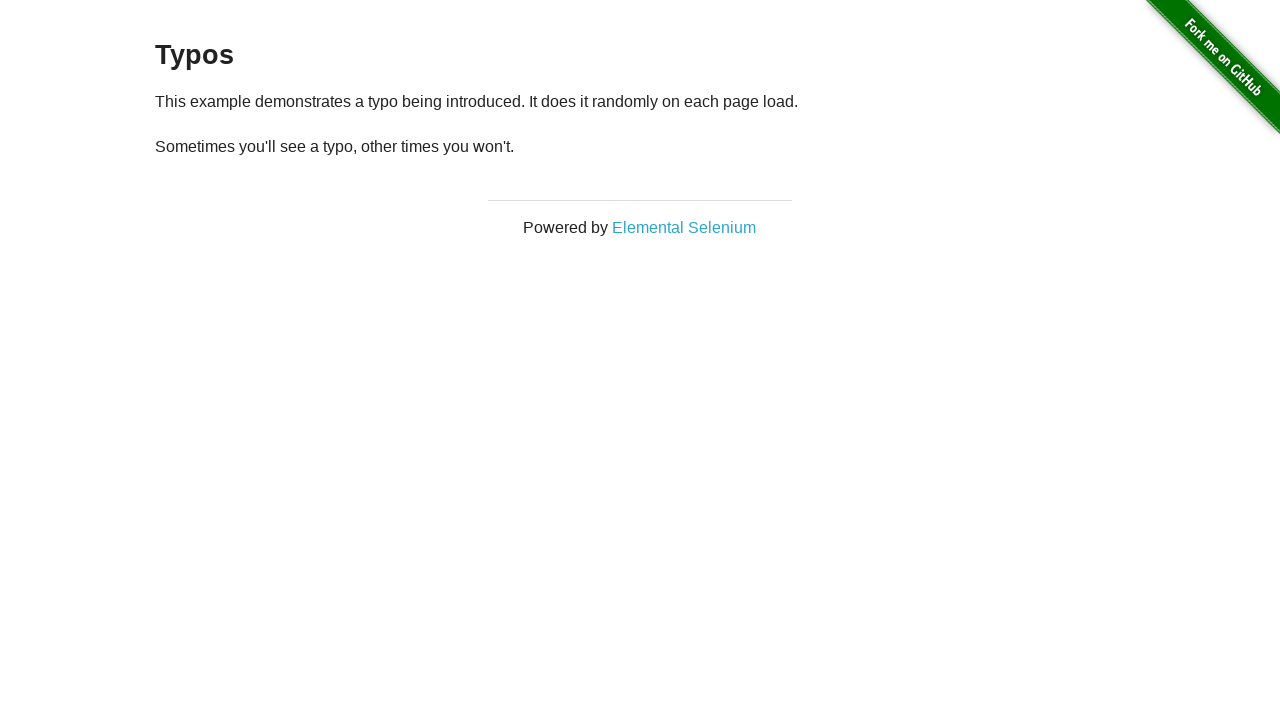

Paragraph element became visible (iteration 45)
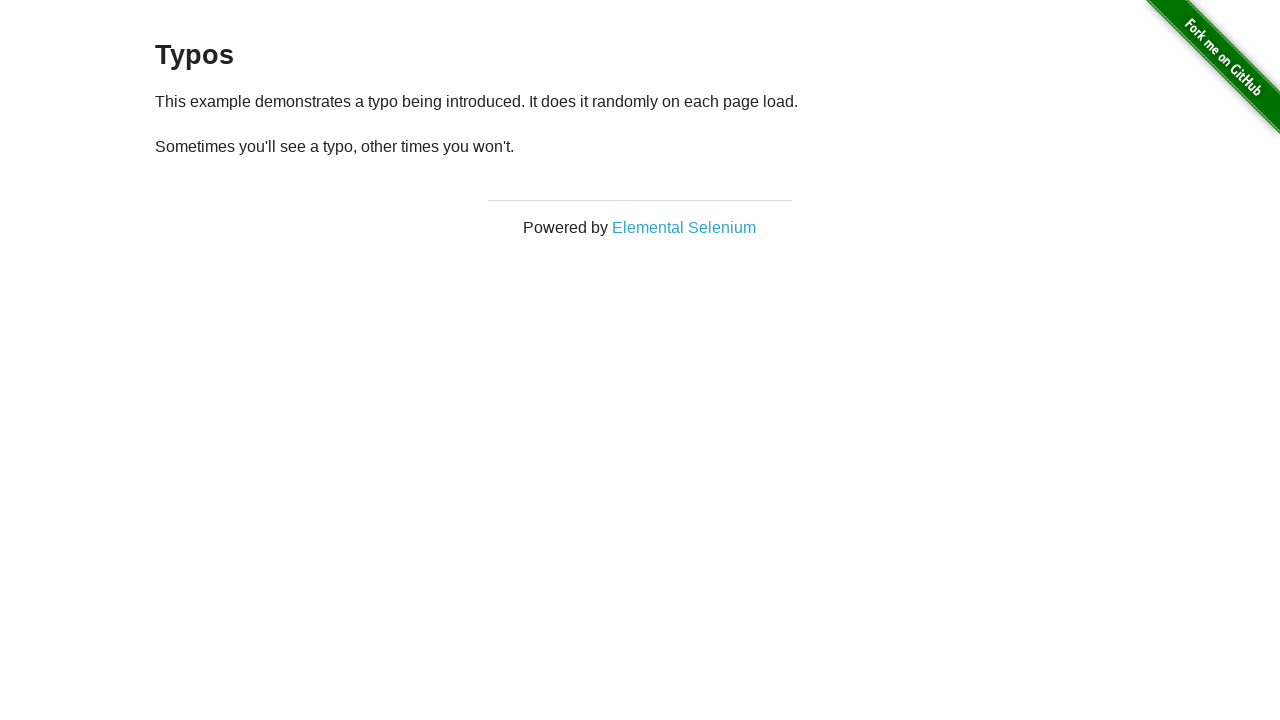

Retrieved paragraph text: '
  Sometimes you'll see a typo, other times you won't.
' (iteration 45)
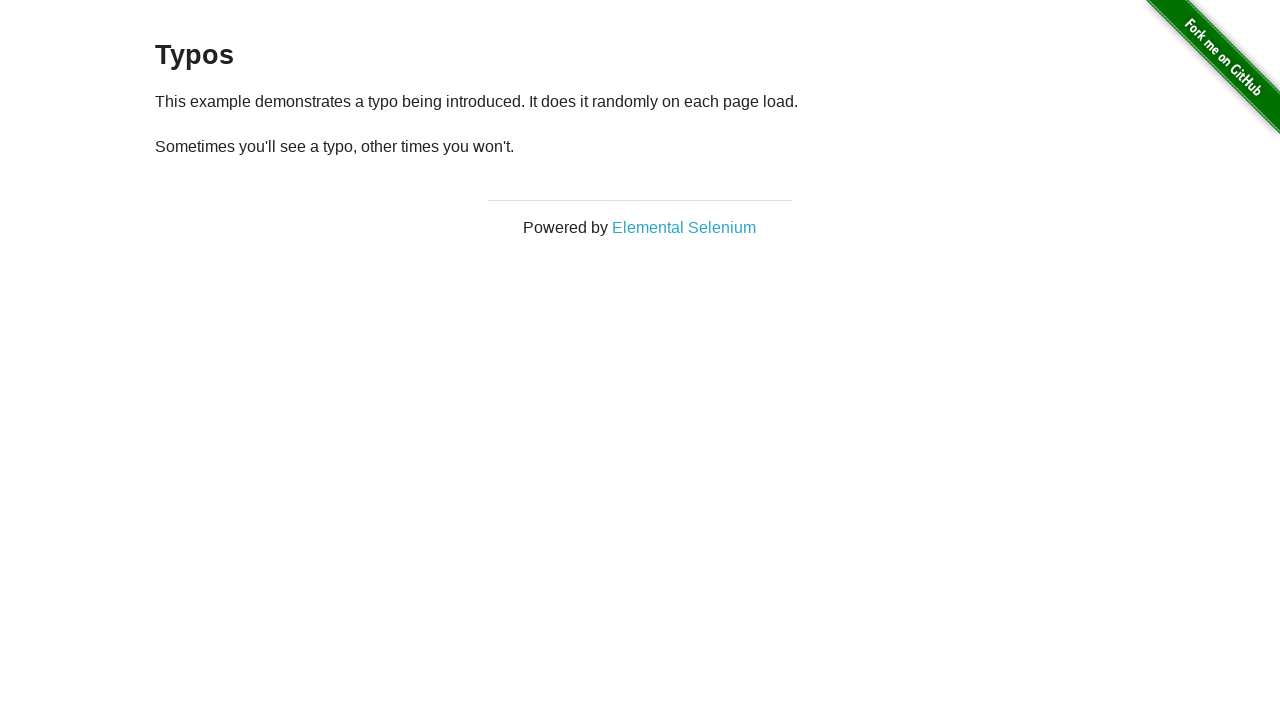

Text mismatch detected at iteration 45: '
  Sometimes you'll see a typo, other times you won't.
' does not match expected text
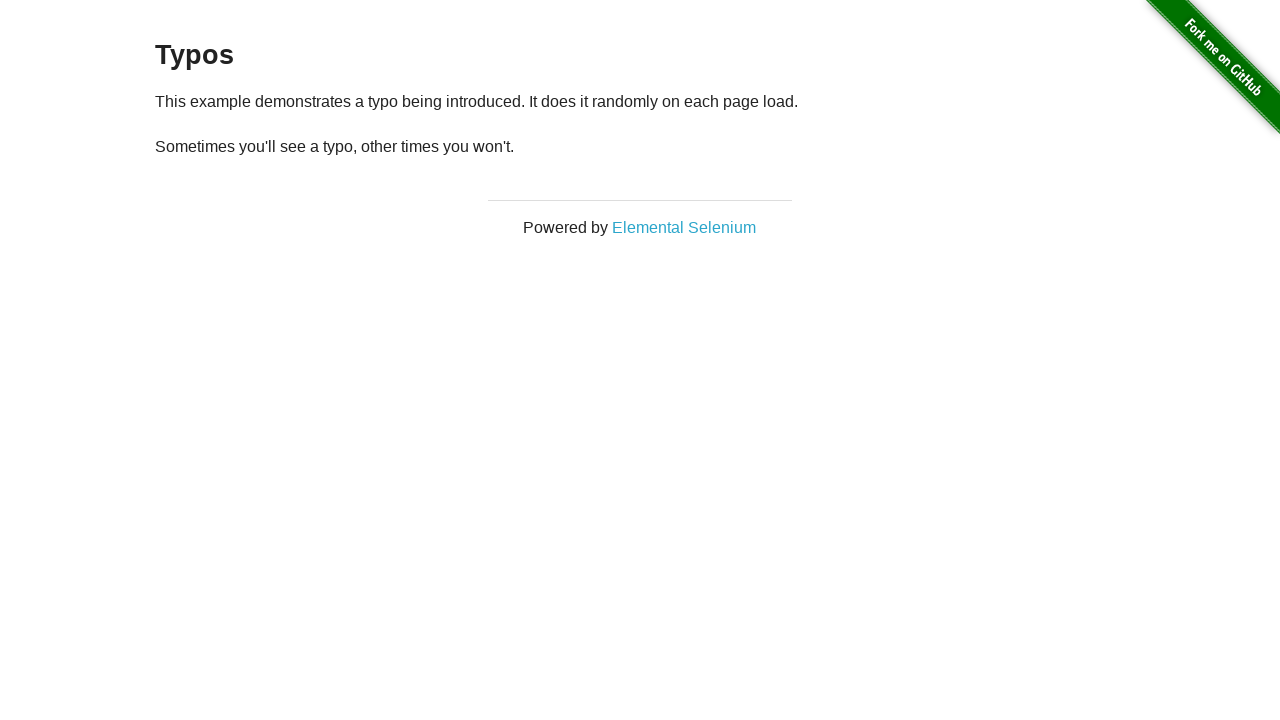

Reloaded page (iteration 46)
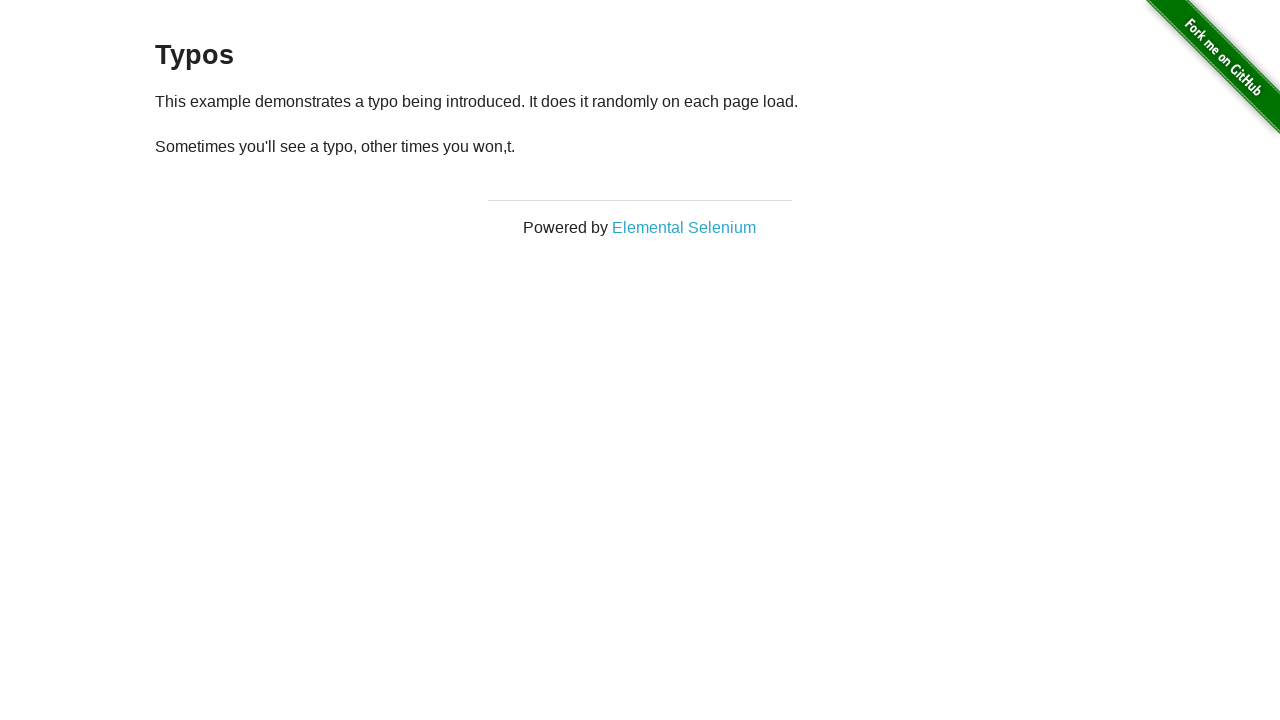

Paragraph element became visible (iteration 46)
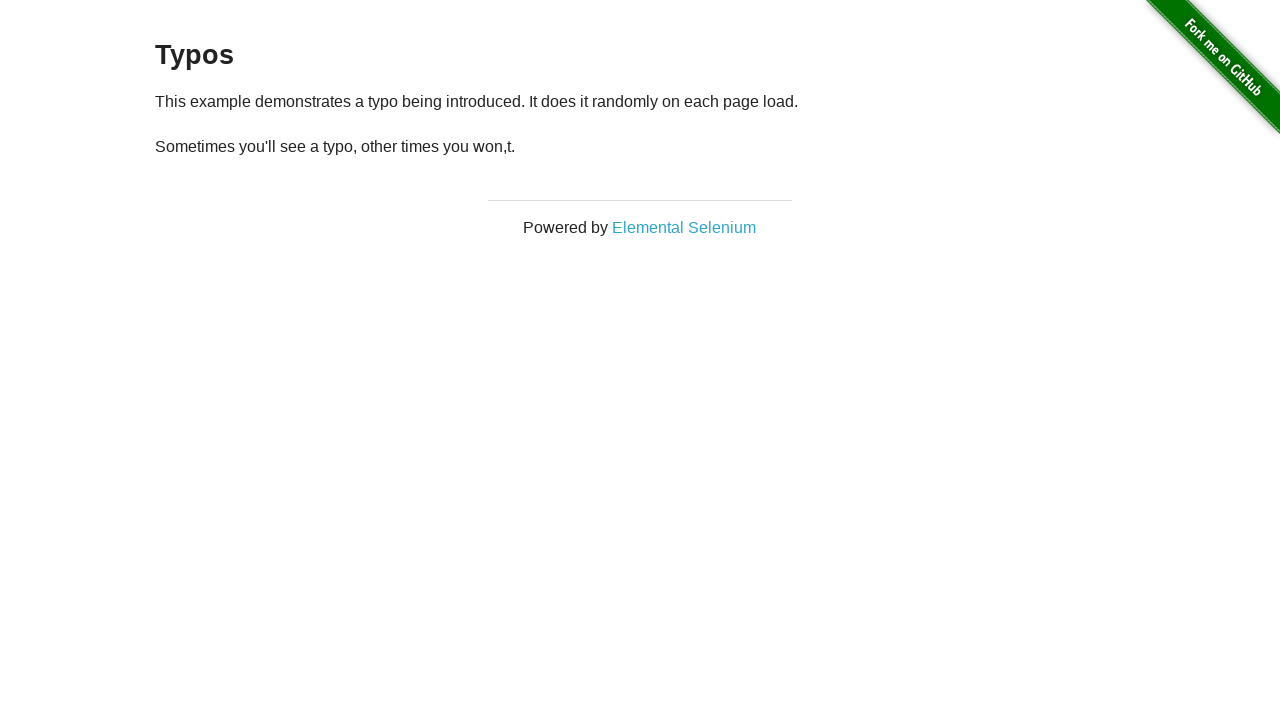

Retrieved paragraph text: '
  Sometimes you'll see a typo, other times you won,t.
' (iteration 46)
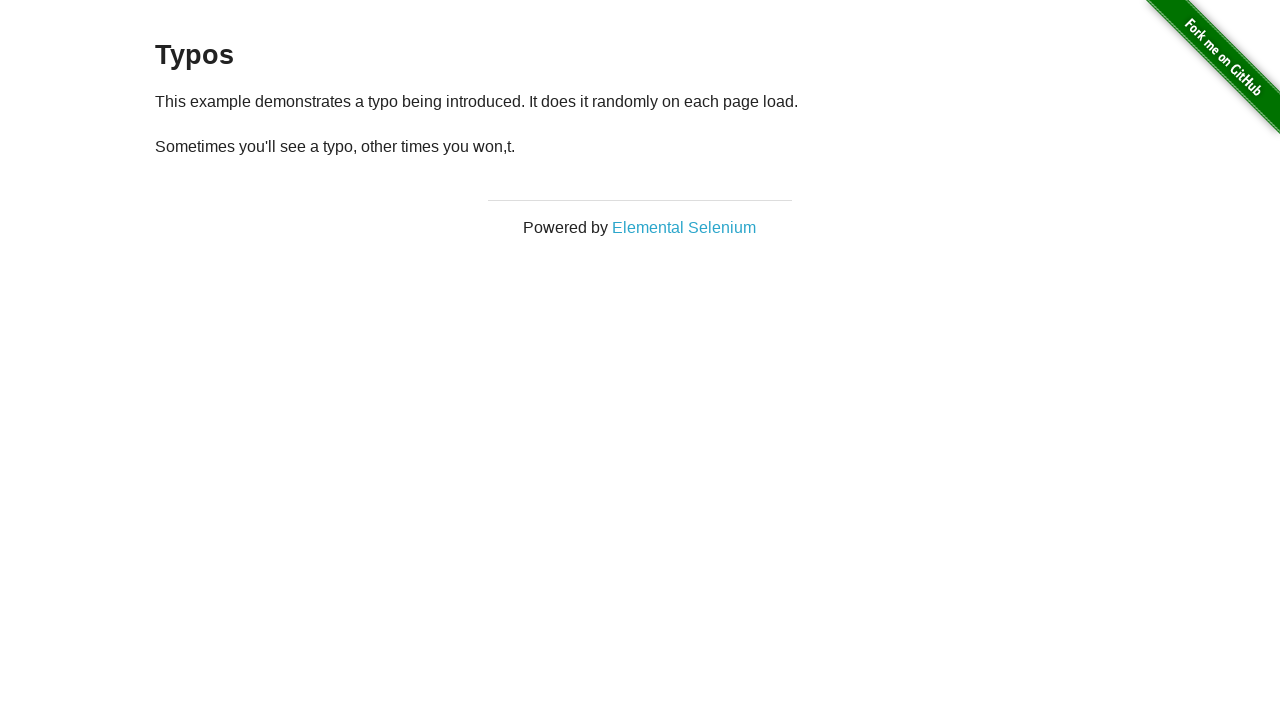

Text mismatch detected at iteration 46: '
  Sometimes you'll see a typo, other times you won,t.
' does not match expected text
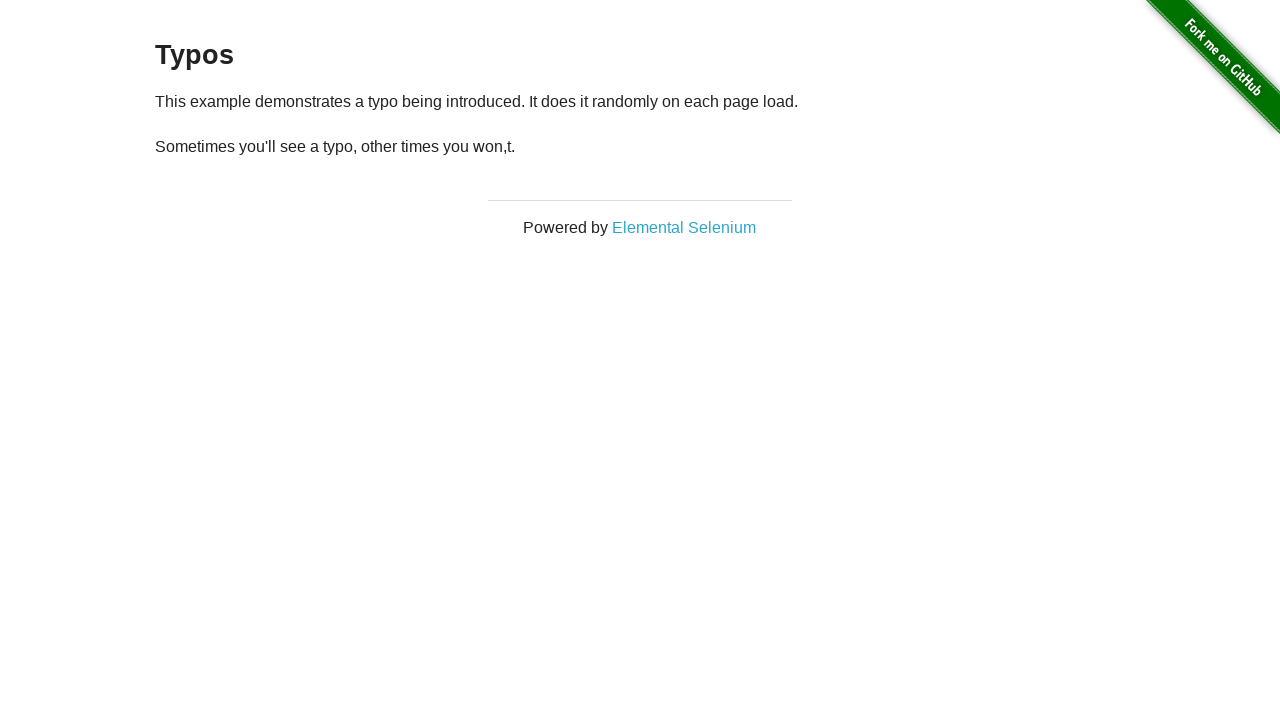

Reloaded page (iteration 47)
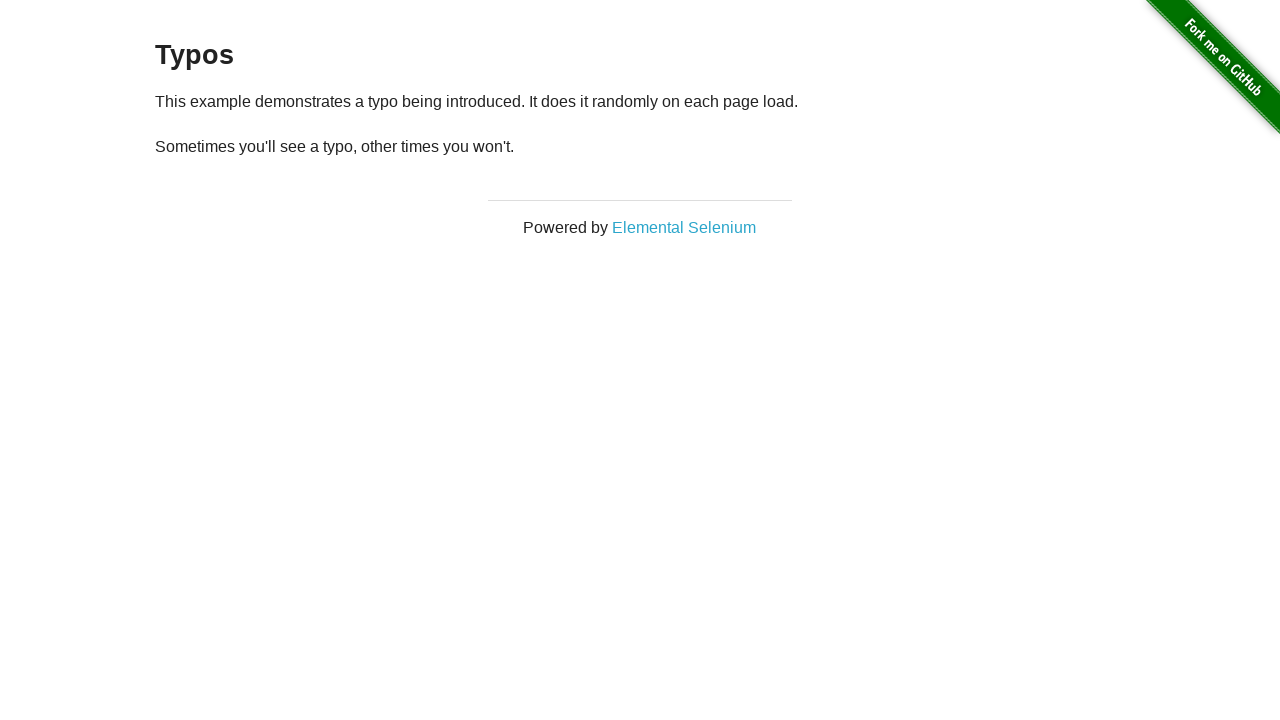

Paragraph element became visible (iteration 47)
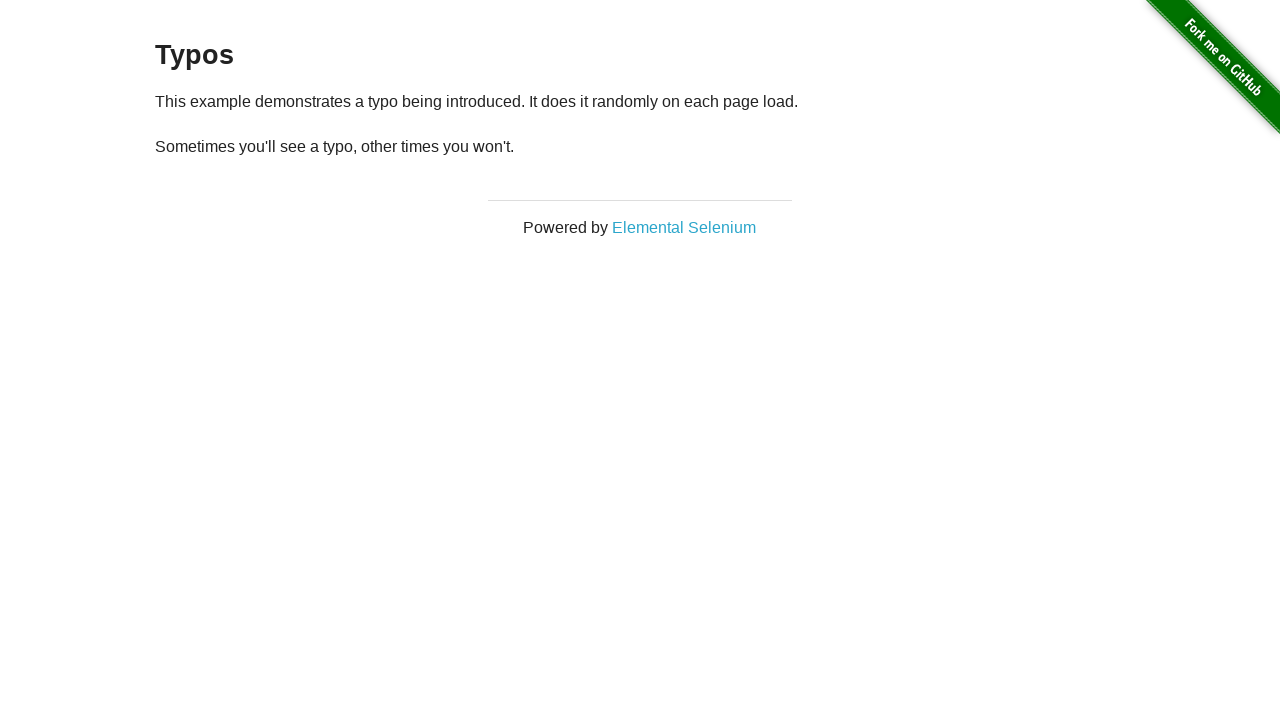

Retrieved paragraph text: '
  Sometimes you'll see a typo, other times you won't.
' (iteration 47)
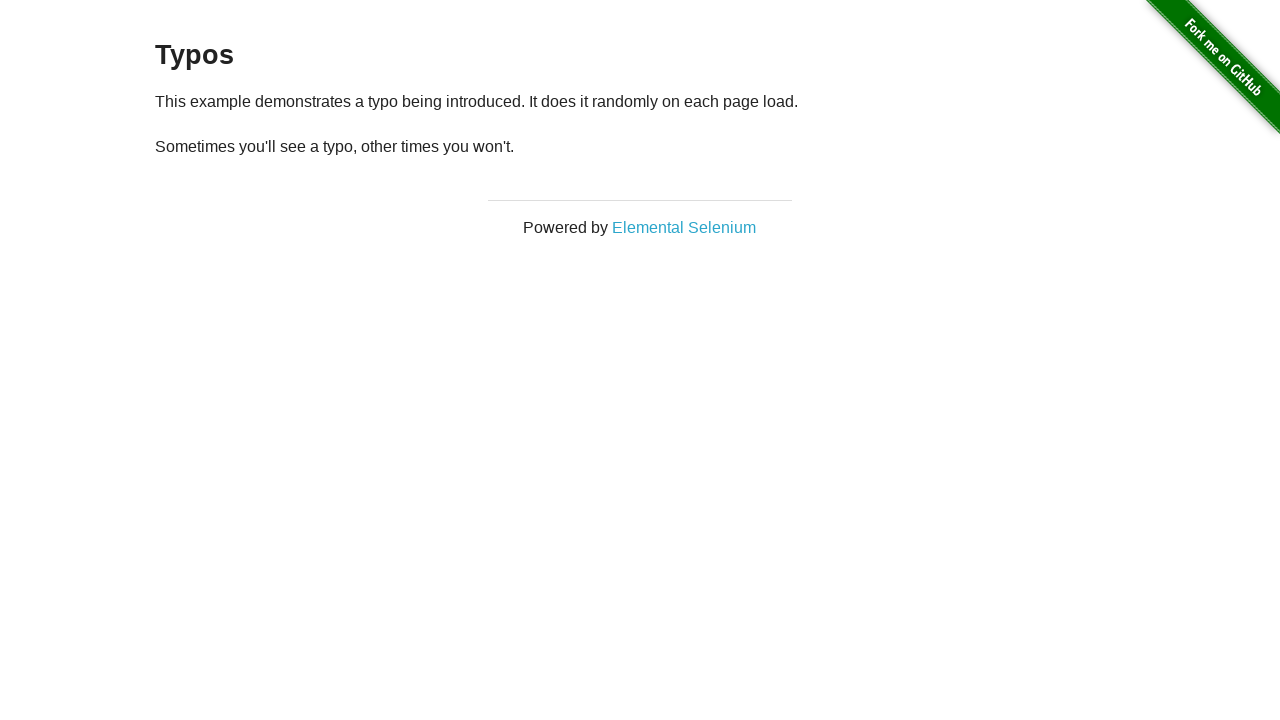

Text mismatch detected at iteration 47: '
  Sometimes you'll see a typo, other times you won't.
' does not match expected text
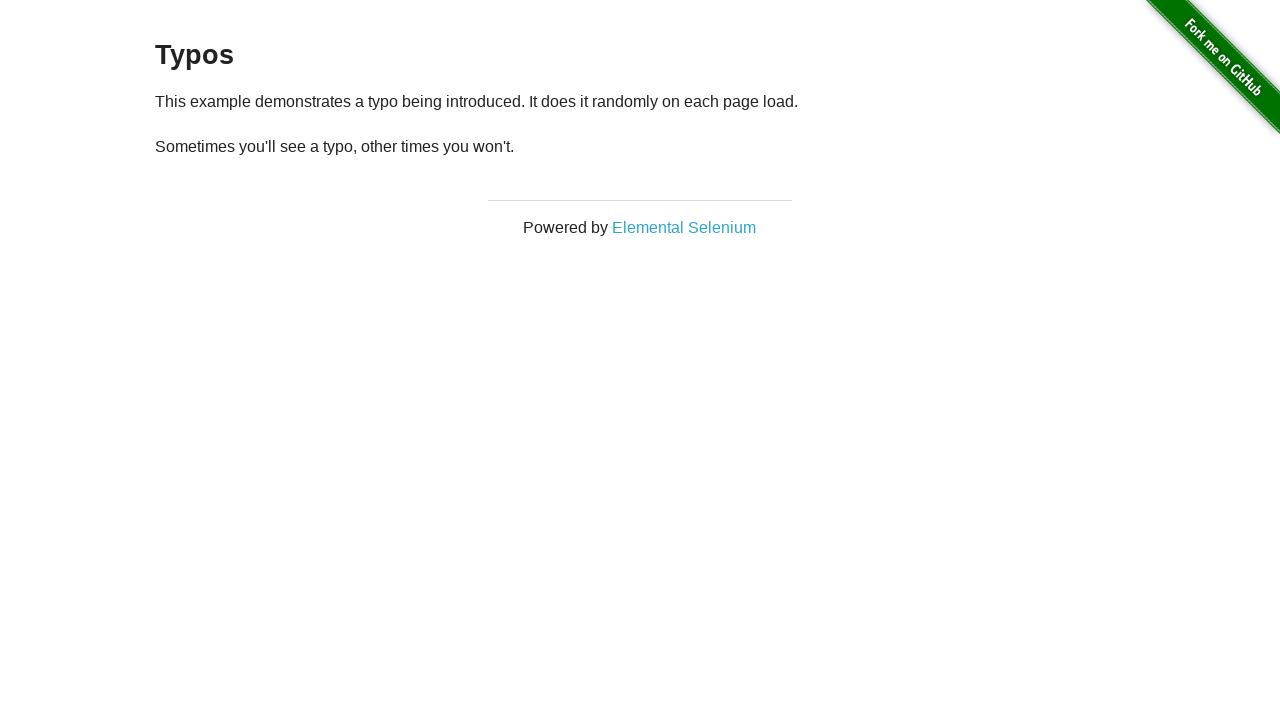

Reloaded page (iteration 48)
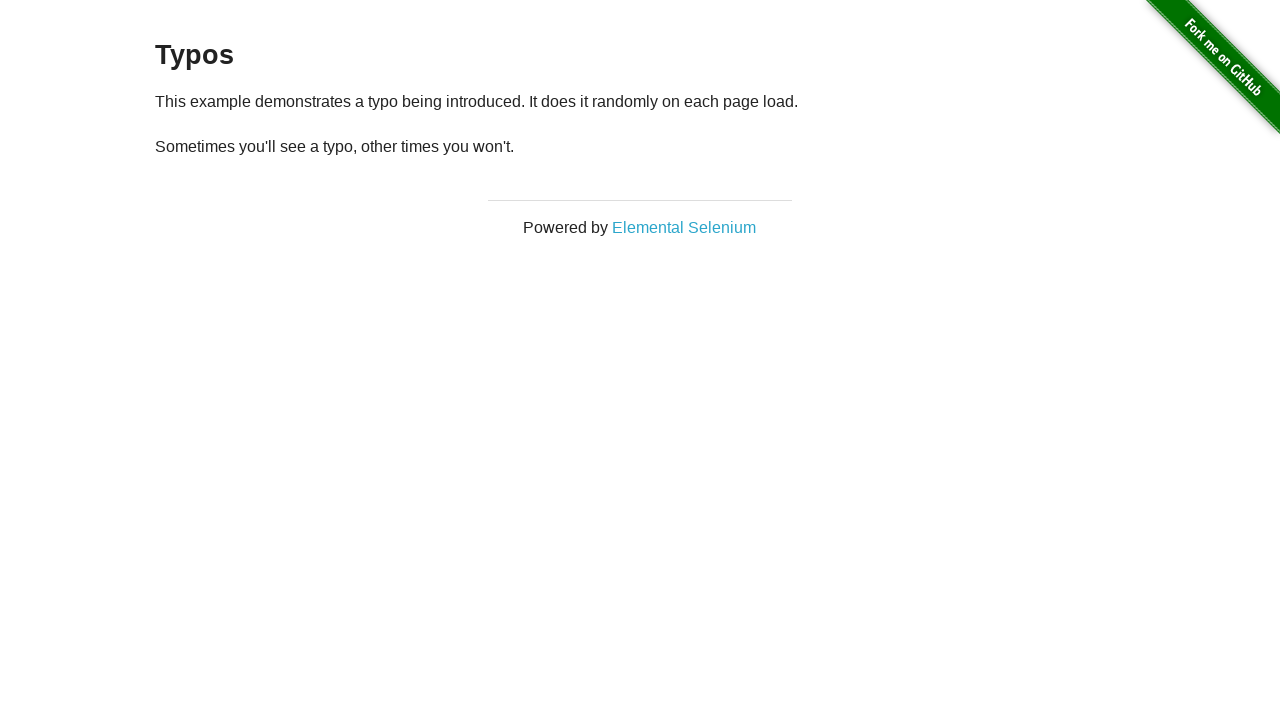

Paragraph element became visible (iteration 48)
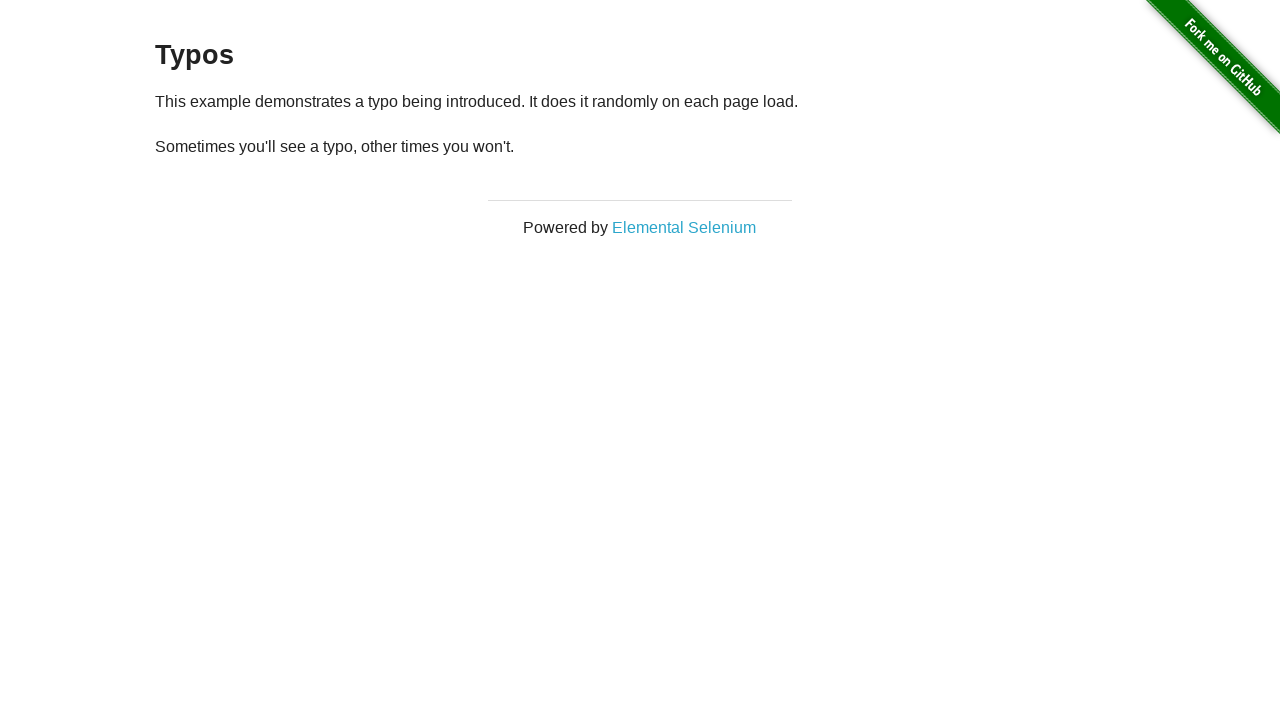

Retrieved paragraph text: '
  Sometimes you'll see a typo, other times you won't.
' (iteration 48)
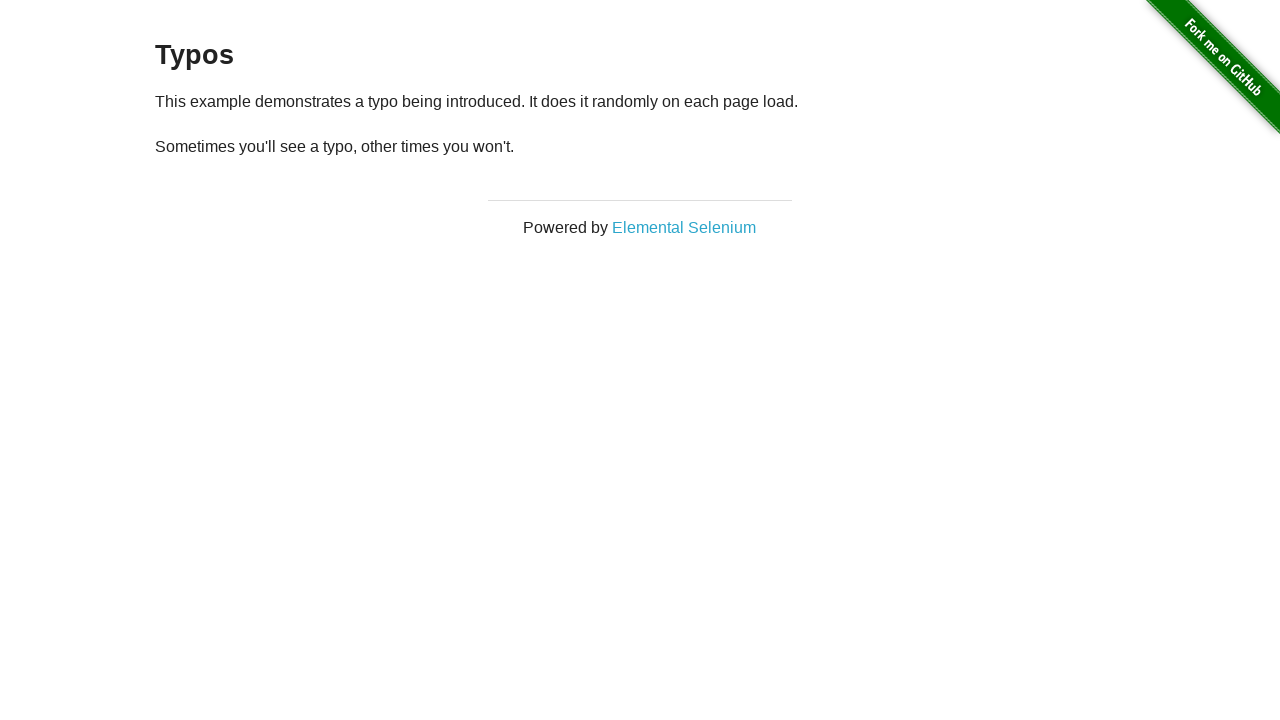

Text mismatch detected at iteration 48: '
  Sometimes you'll see a typo, other times you won't.
' does not match expected text
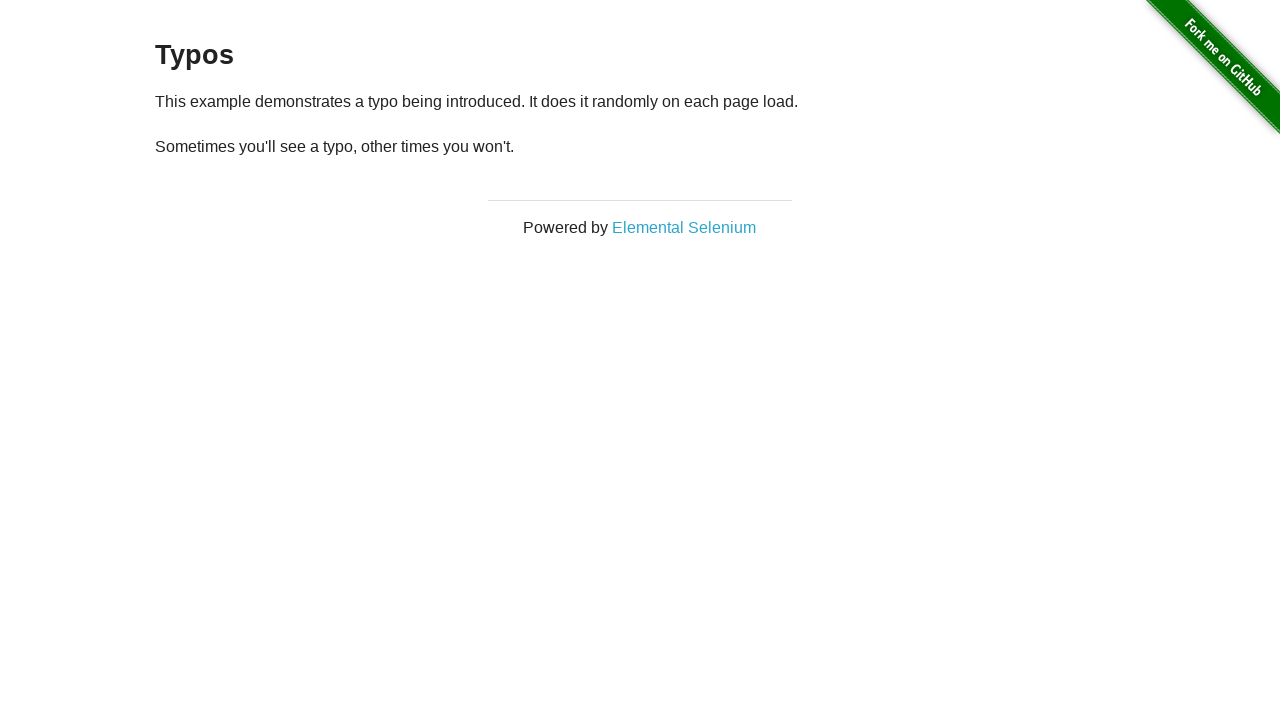

Reloaded page (iteration 49)
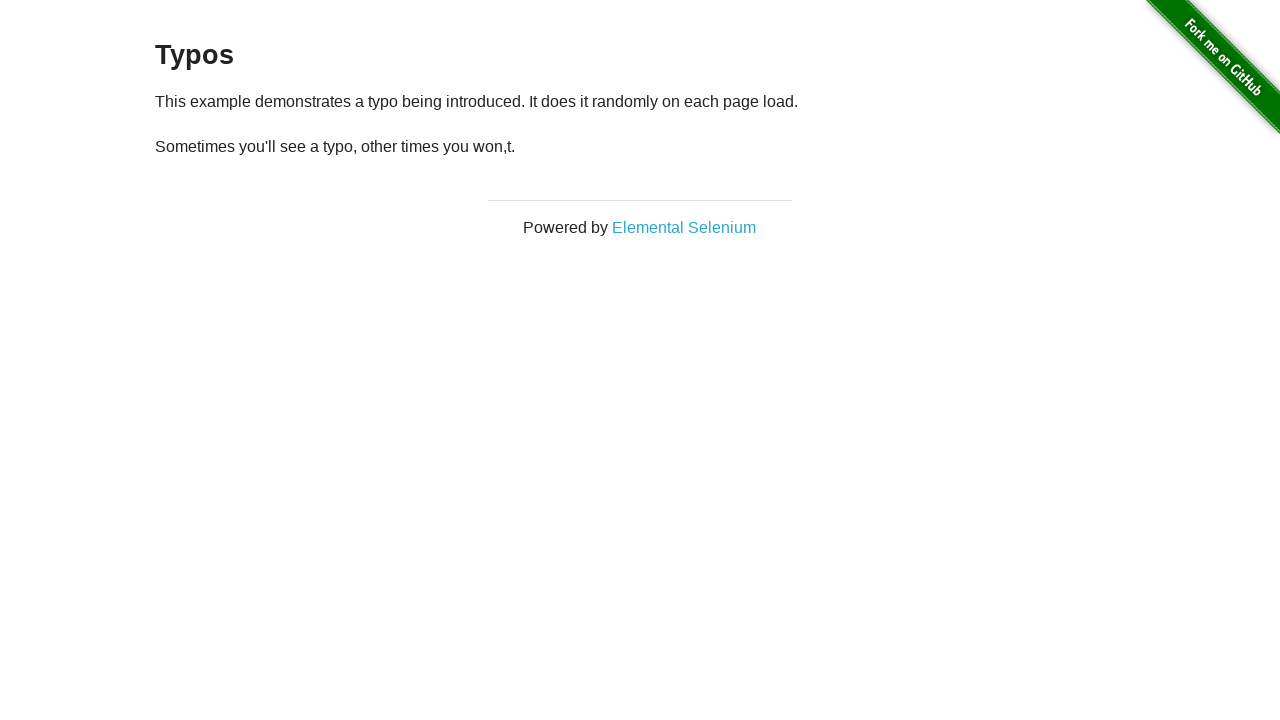

Paragraph element became visible (iteration 49)
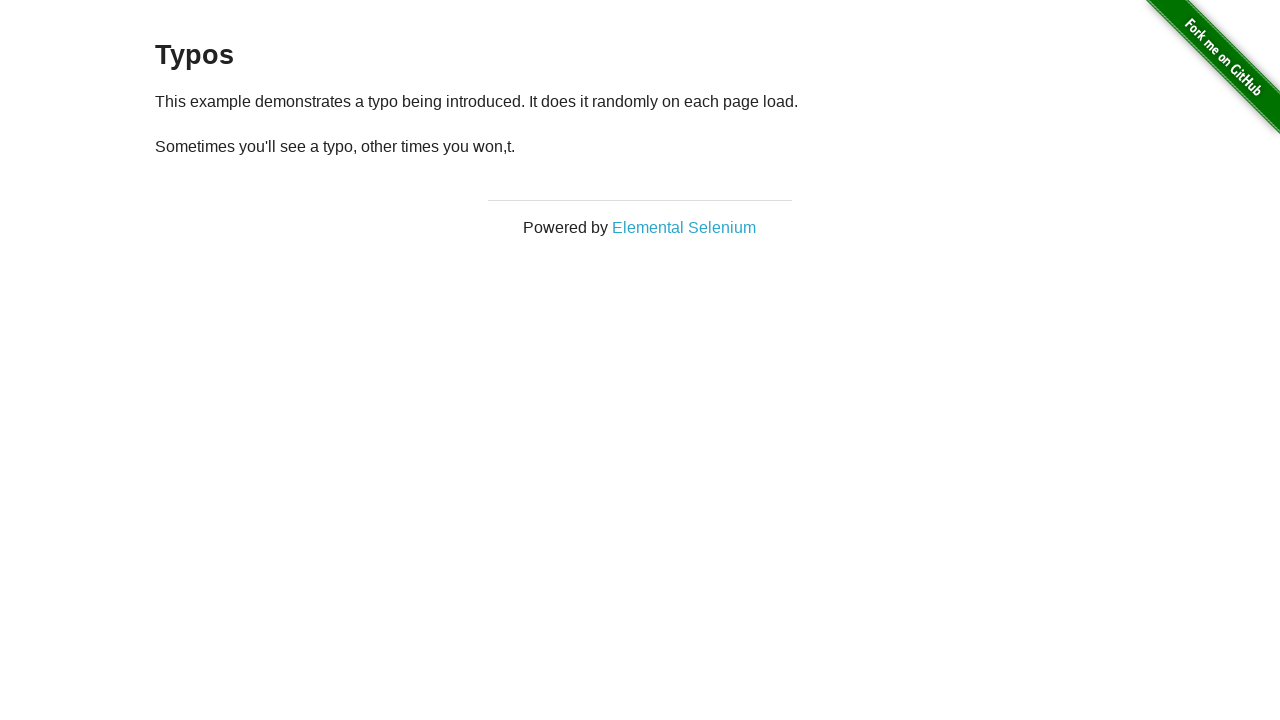

Retrieved paragraph text: '
  Sometimes you'll see a typo, other times you won,t.
' (iteration 49)
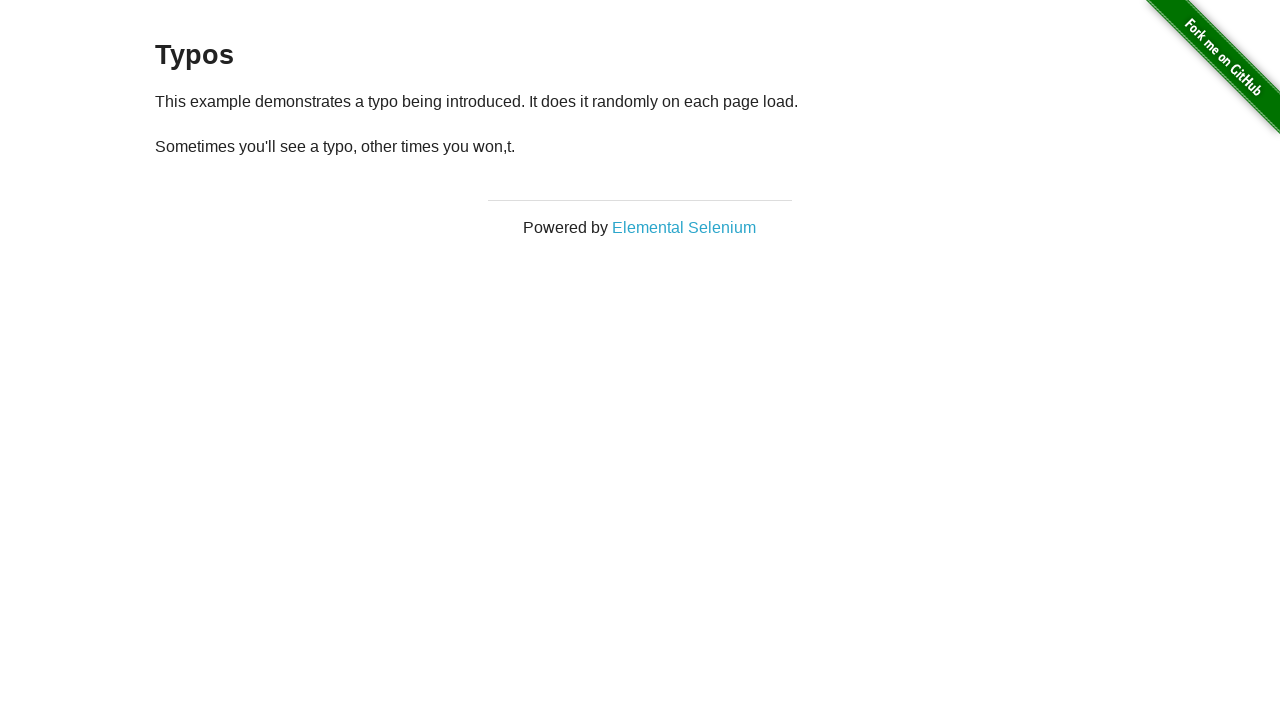

Text mismatch detected at iteration 49: '
  Sometimes you'll see a typo, other times you won,t.
' does not match expected text
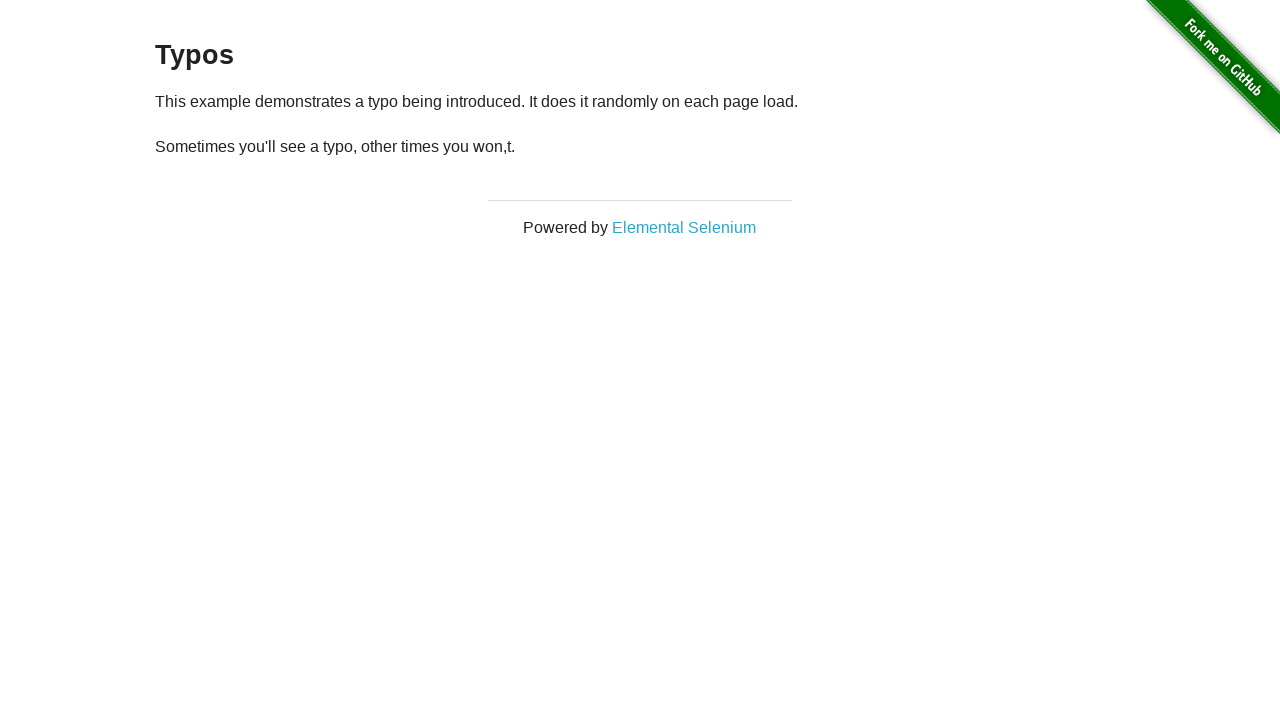

Reloaded page (iteration 50)
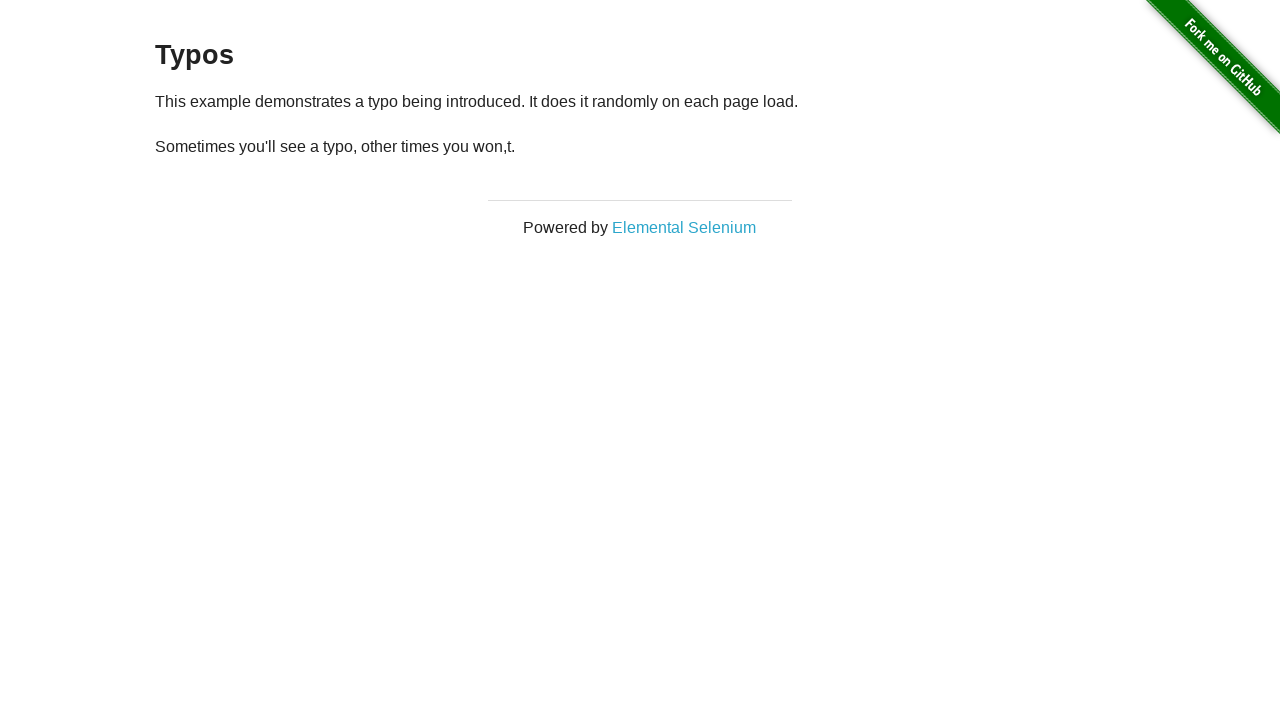

Paragraph element became visible (iteration 50)
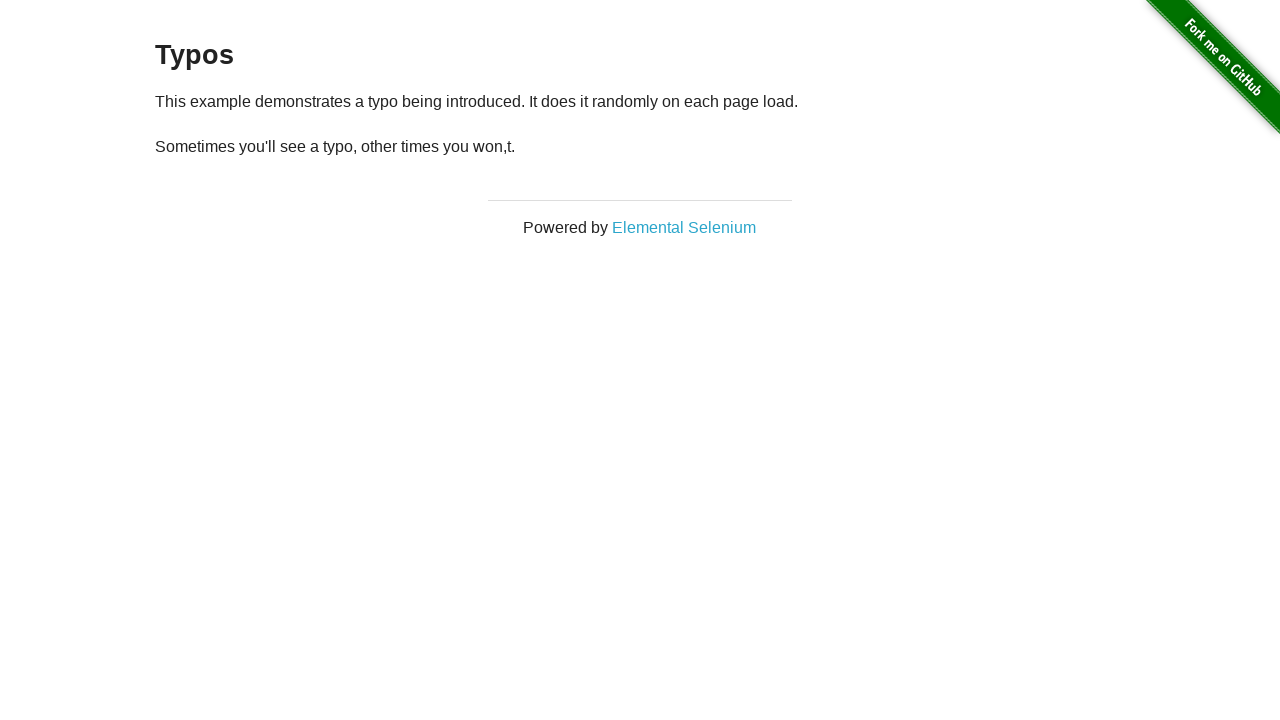

Retrieved paragraph text: '
  Sometimes you'll see a typo, other times you won,t.
' (iteration 50)
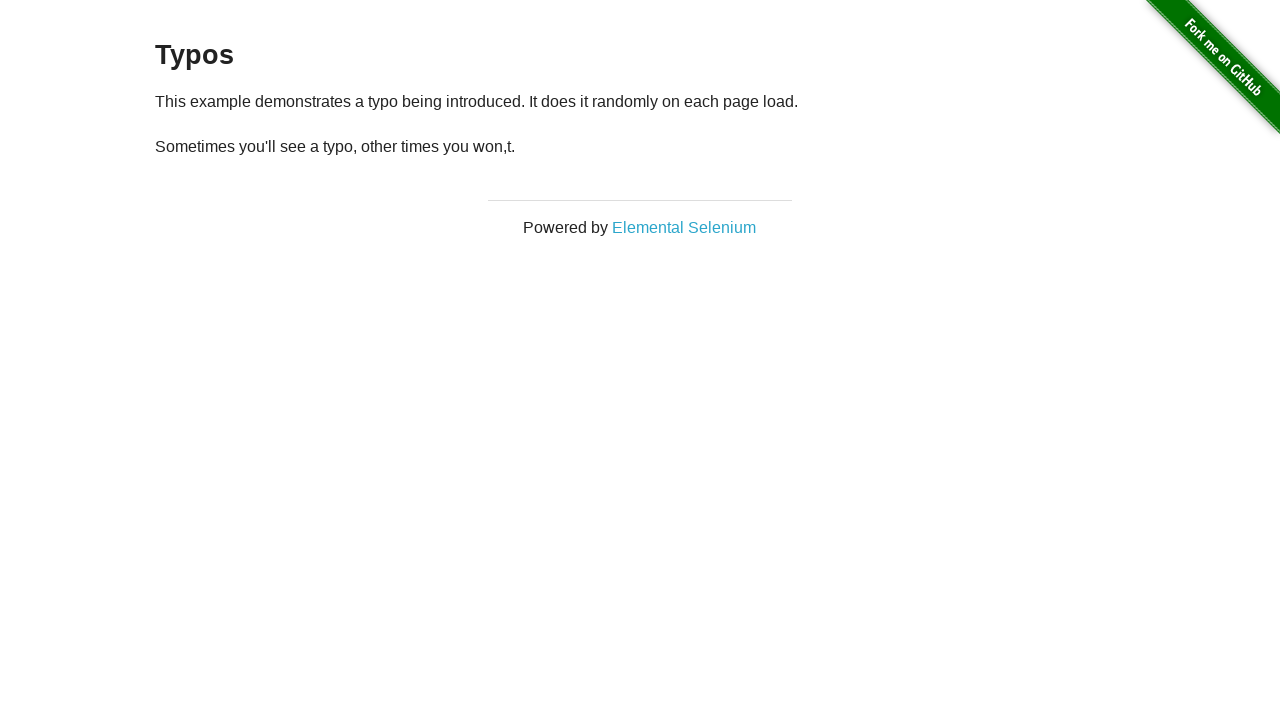

Text mismatch detected at iteration 50: '
  Sometimes you'll see a typo, other times you won,t.
' does not match expected text
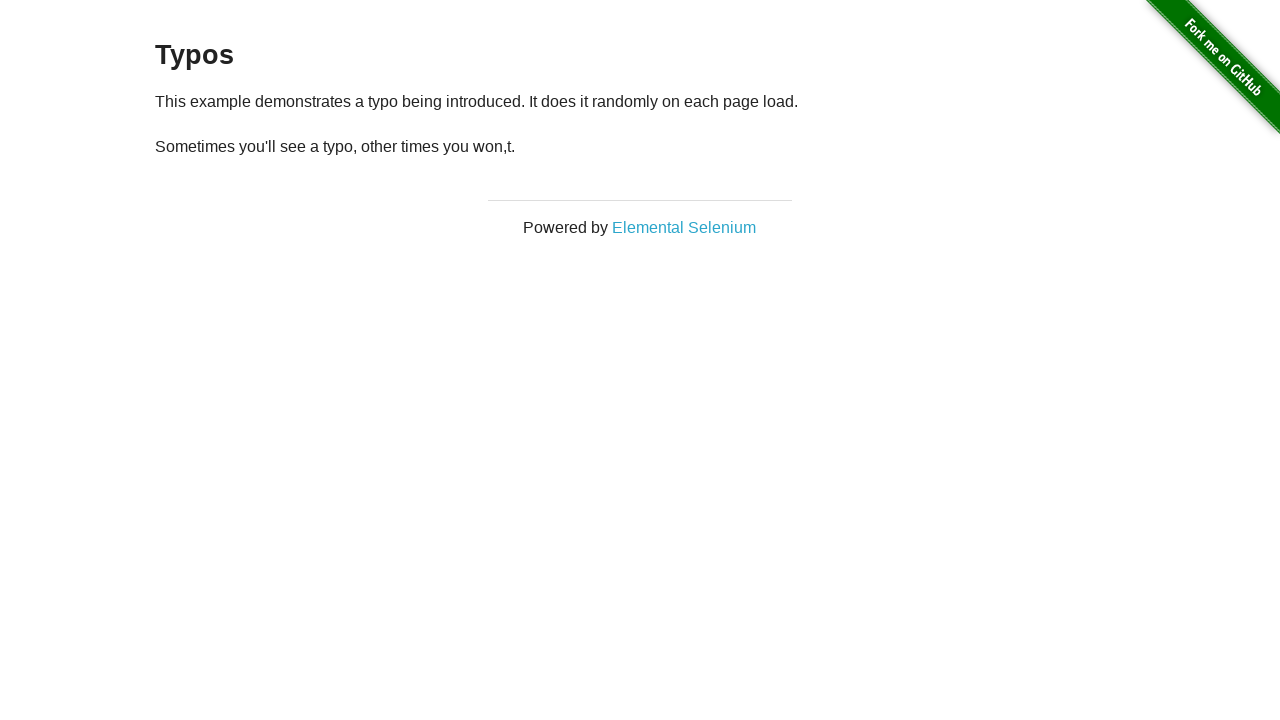

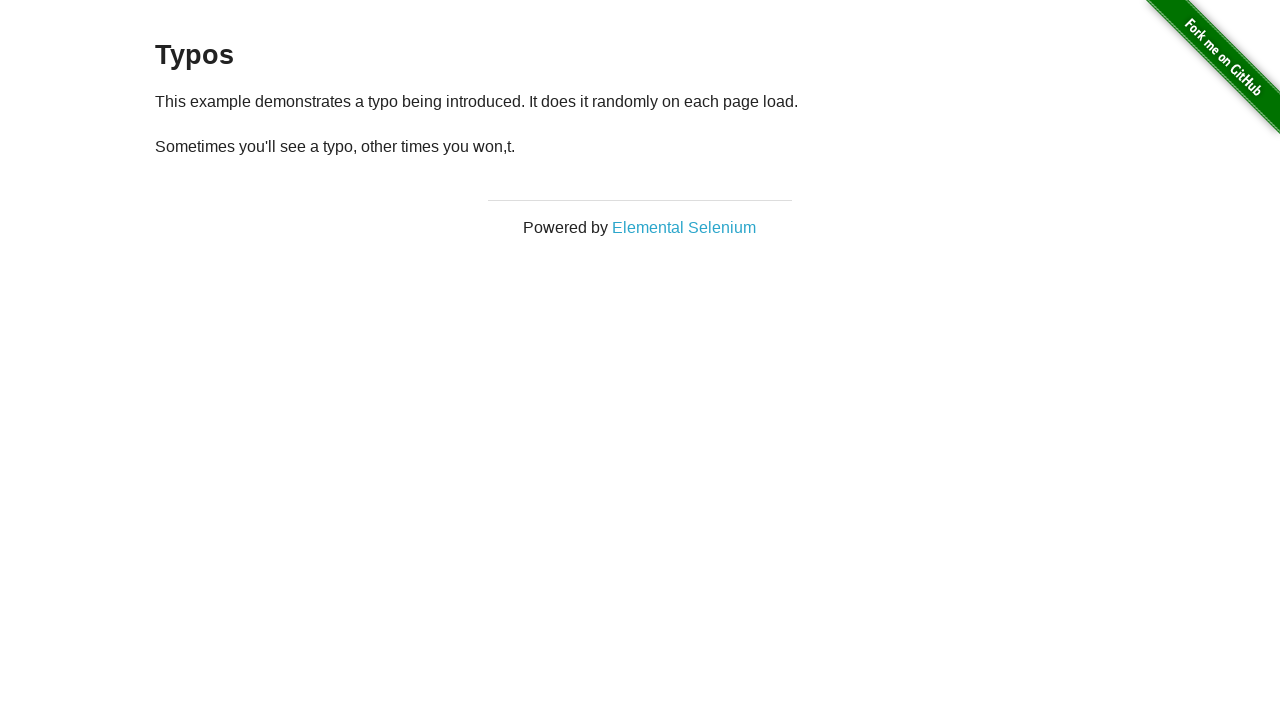